Tests a Todo page by navigating to it, adding 100 tasks, and then deleting all odd-numbered tasks by accepting confirmation dialogs.

Starting URL: https://material.playwrightvn.com/

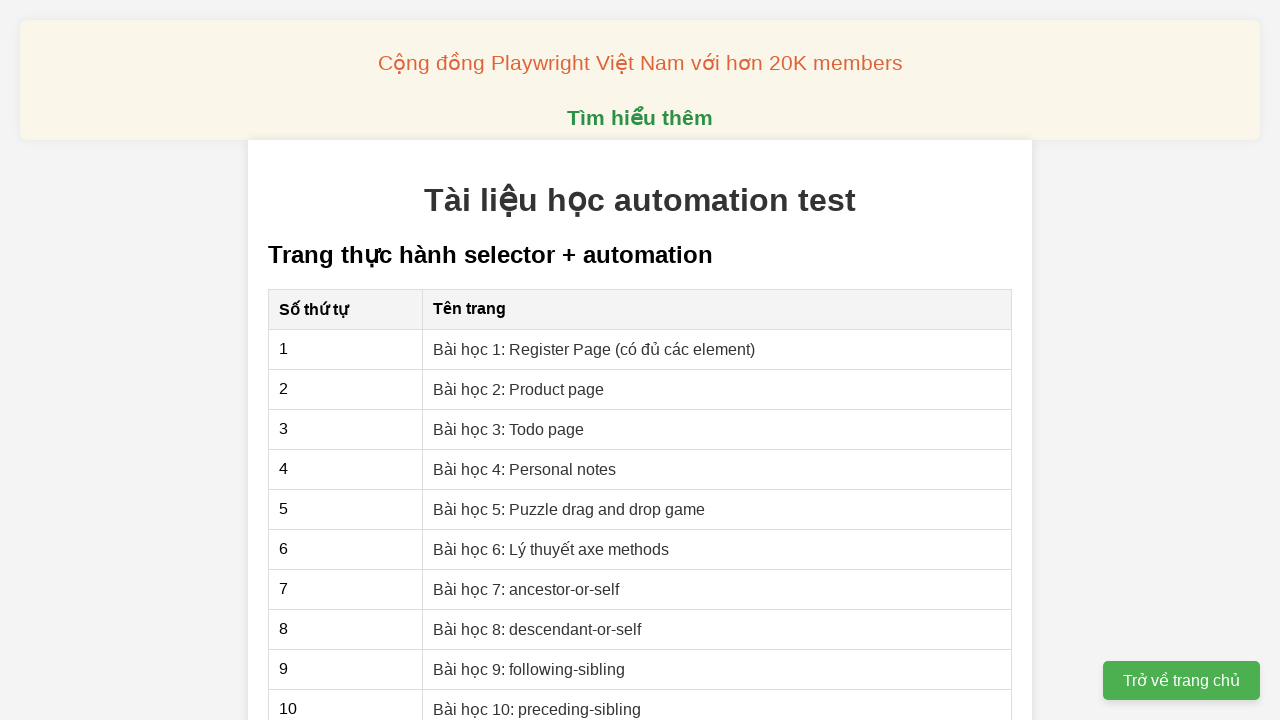

Clicked on Bài học 3: Todo page link to navigate to Todo page at (509, 429) on xpath=//a[contains(text(),'Bài học 3: Todo page')]
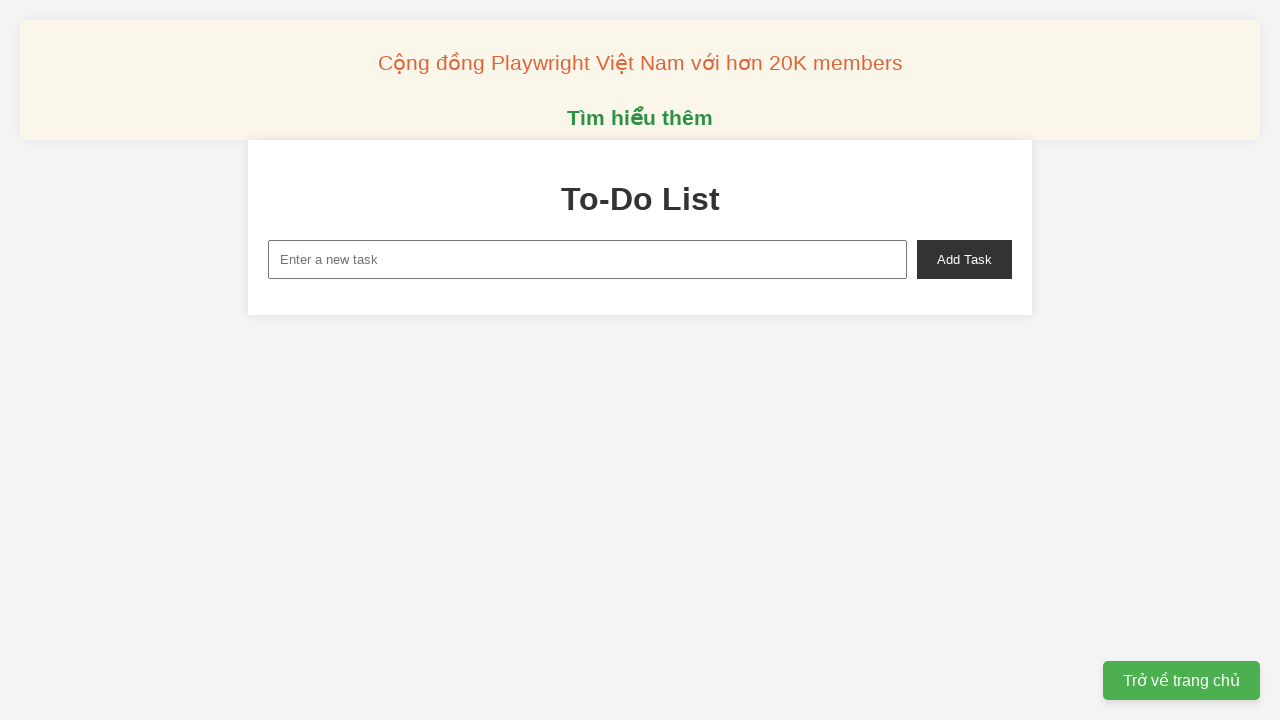

Filled new task input with 'Todo 1' on //input[@id='new-task']
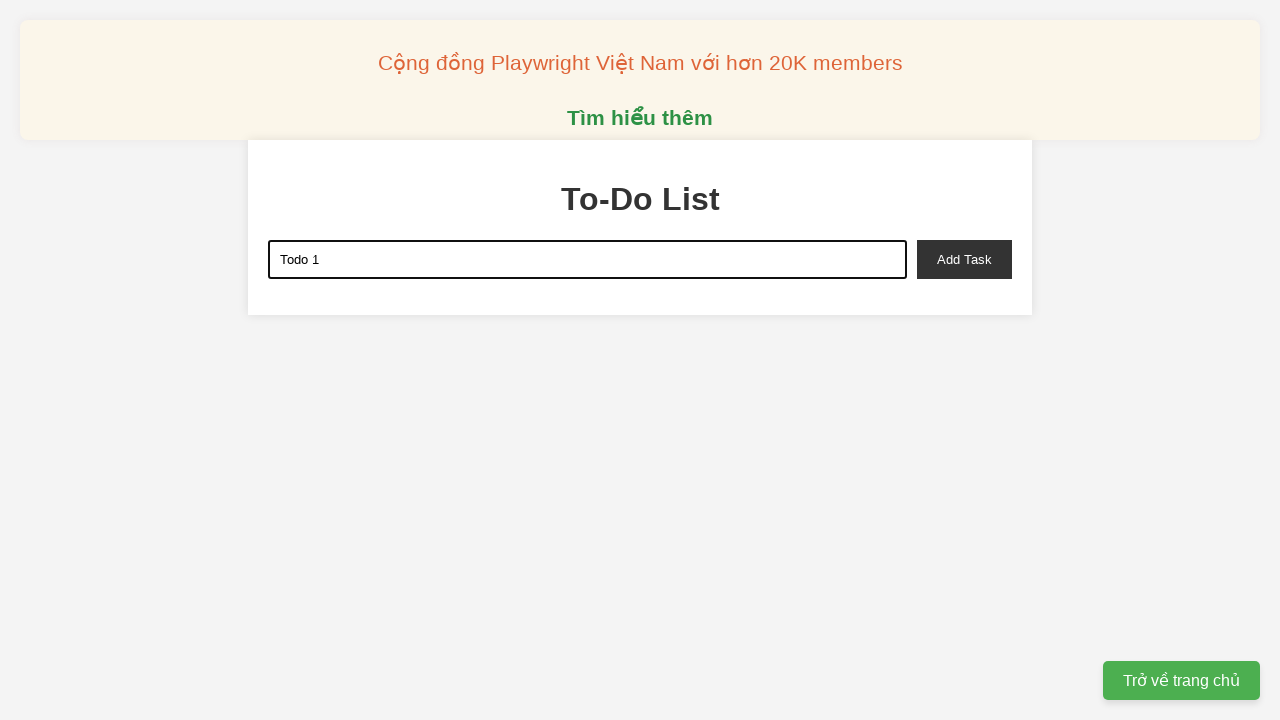

Clicked add task button to add Todo 1 at (964, 259) on xpath=//button[@id='add-task']
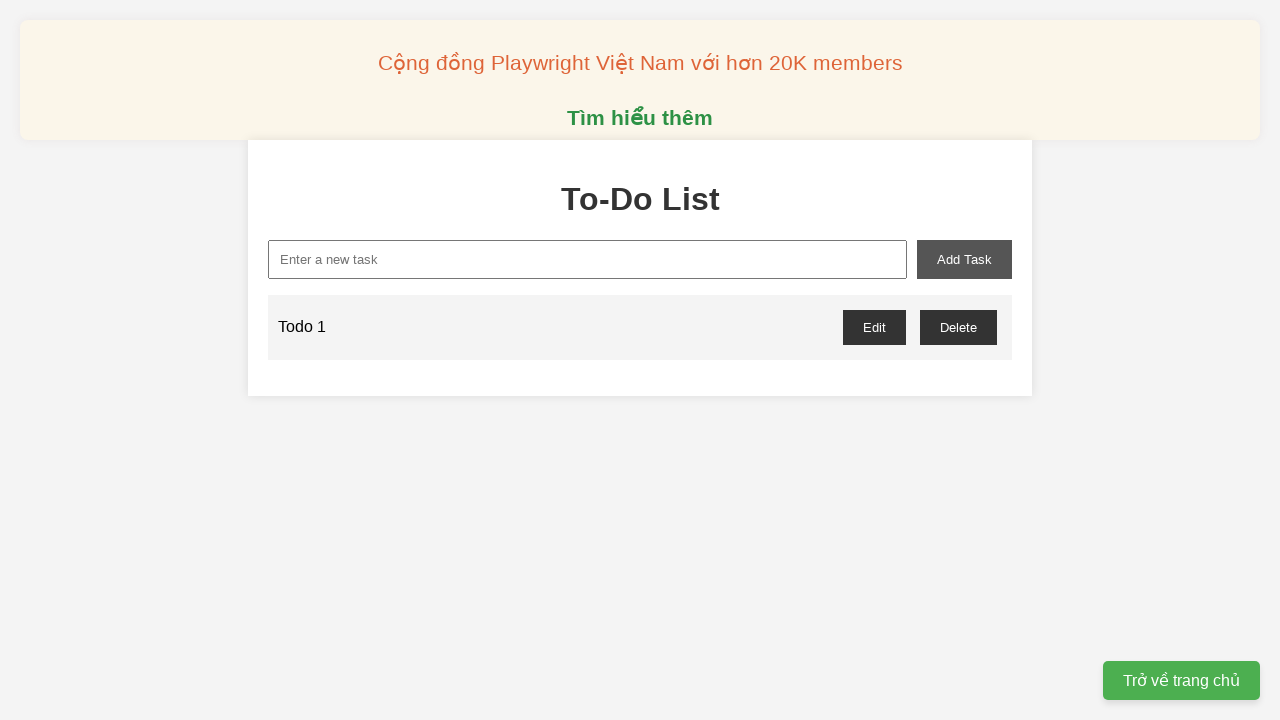

Filled new task input with 'Todo 2' on //input[@id='new-task']
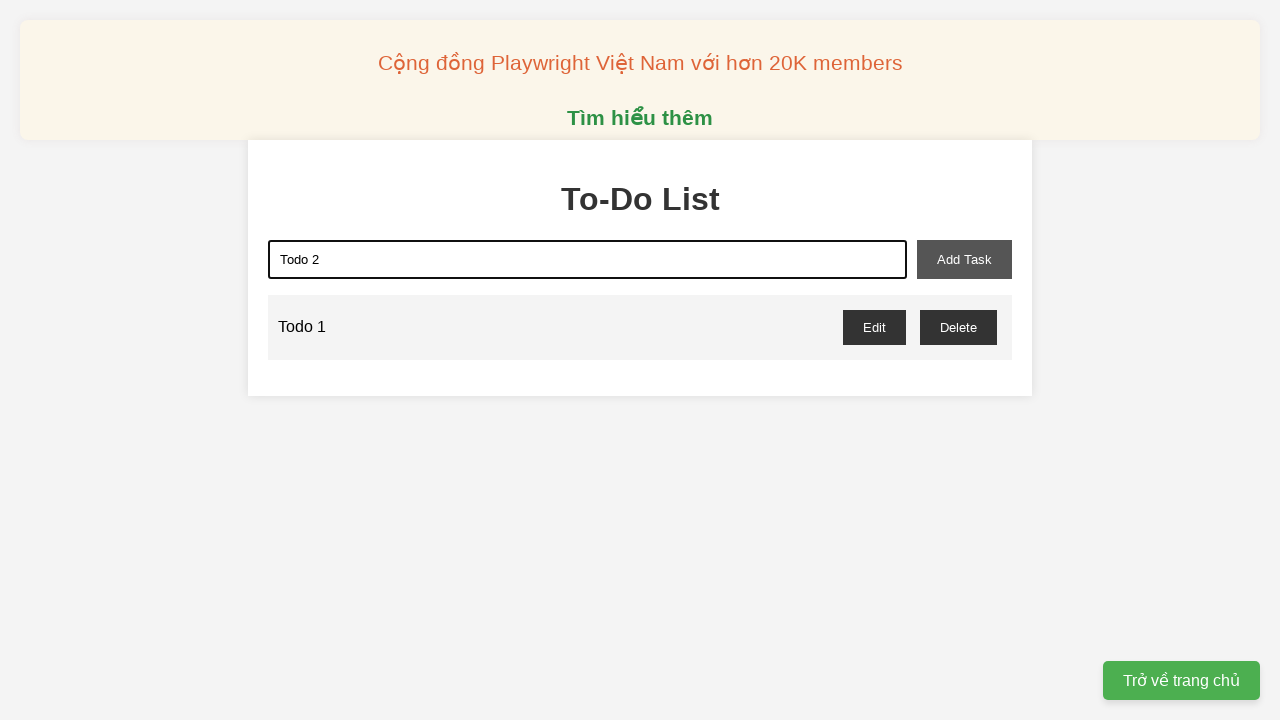

Clicked add task button to add Todo 2 at (964, 259) on xpath=//button[@id='add-task']
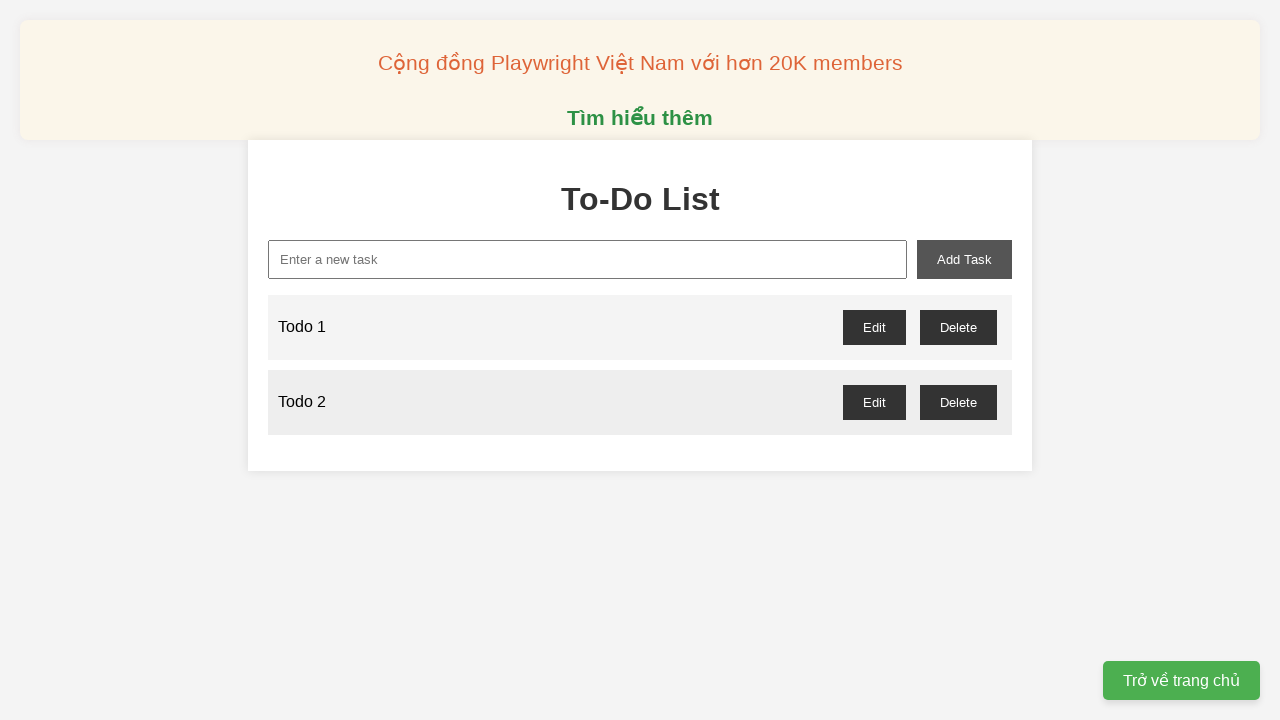

Filled new task input with 'Todo 3' on //input[@id='new-task']
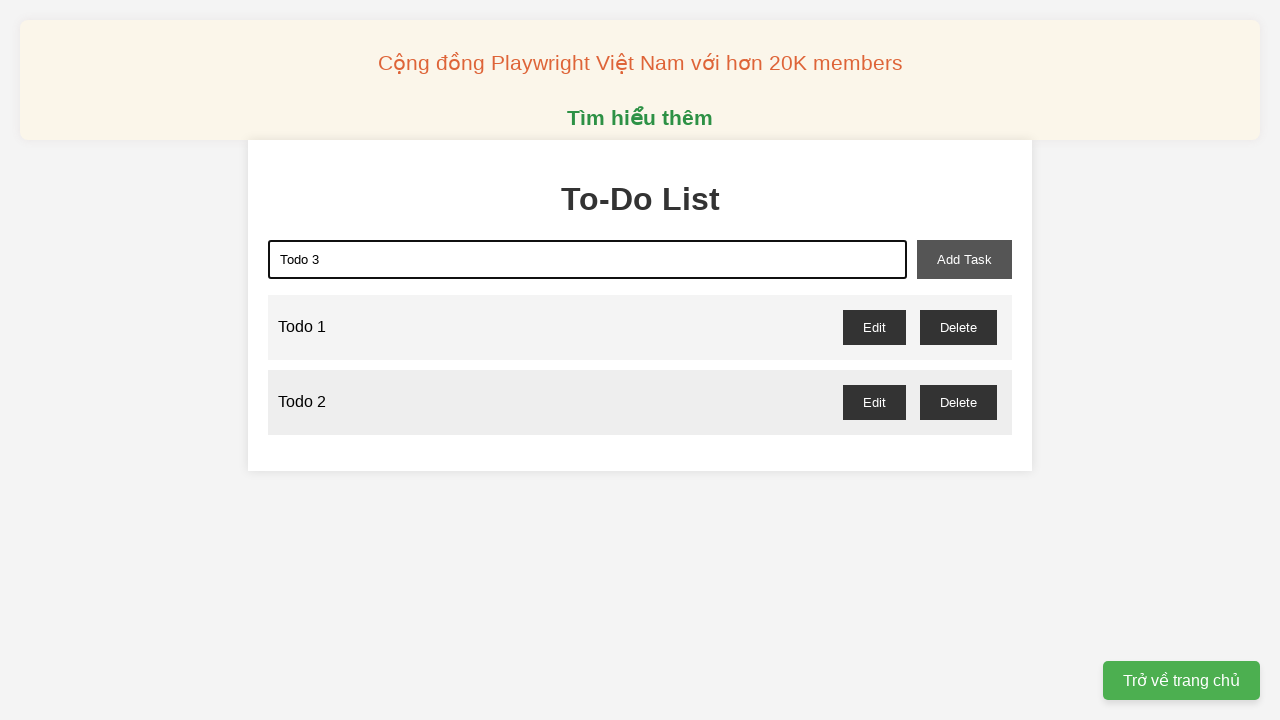

Clicked add task button to add Todo 3 at (964, 259) on xpath=//button[@id='add-task']
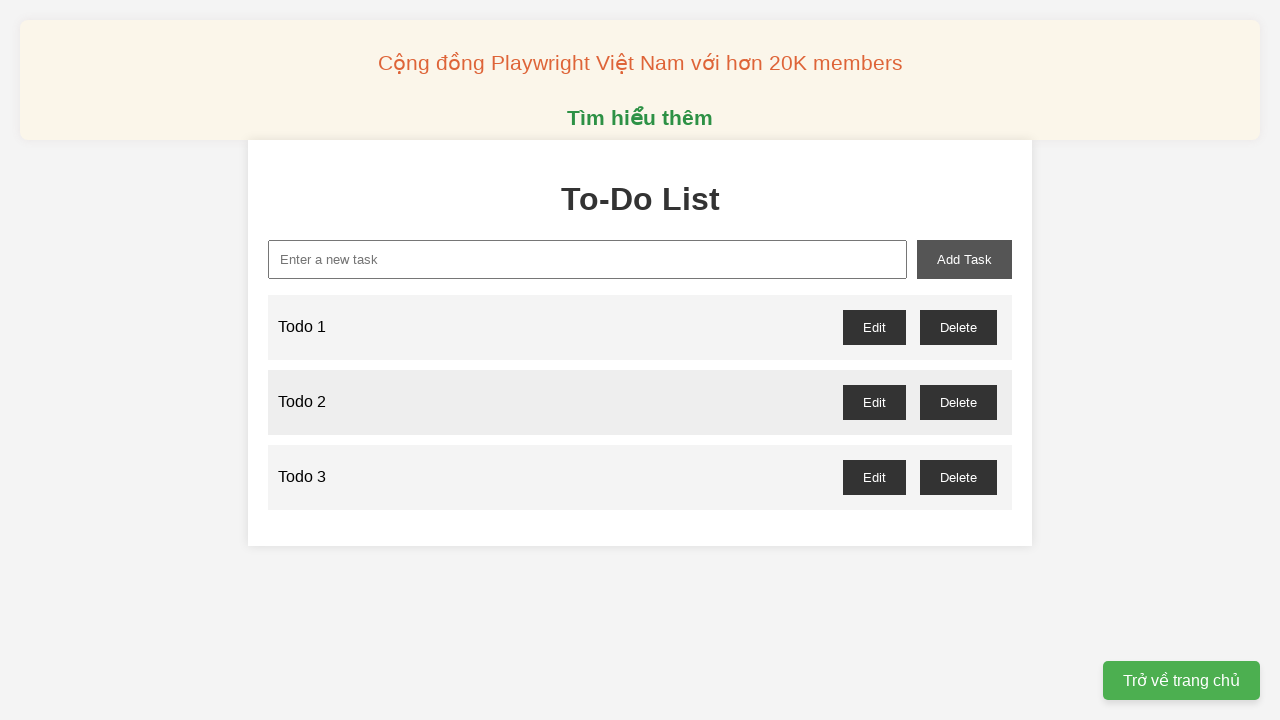

Filled new task input with 'Todo 4' on //input[@id='new-task']
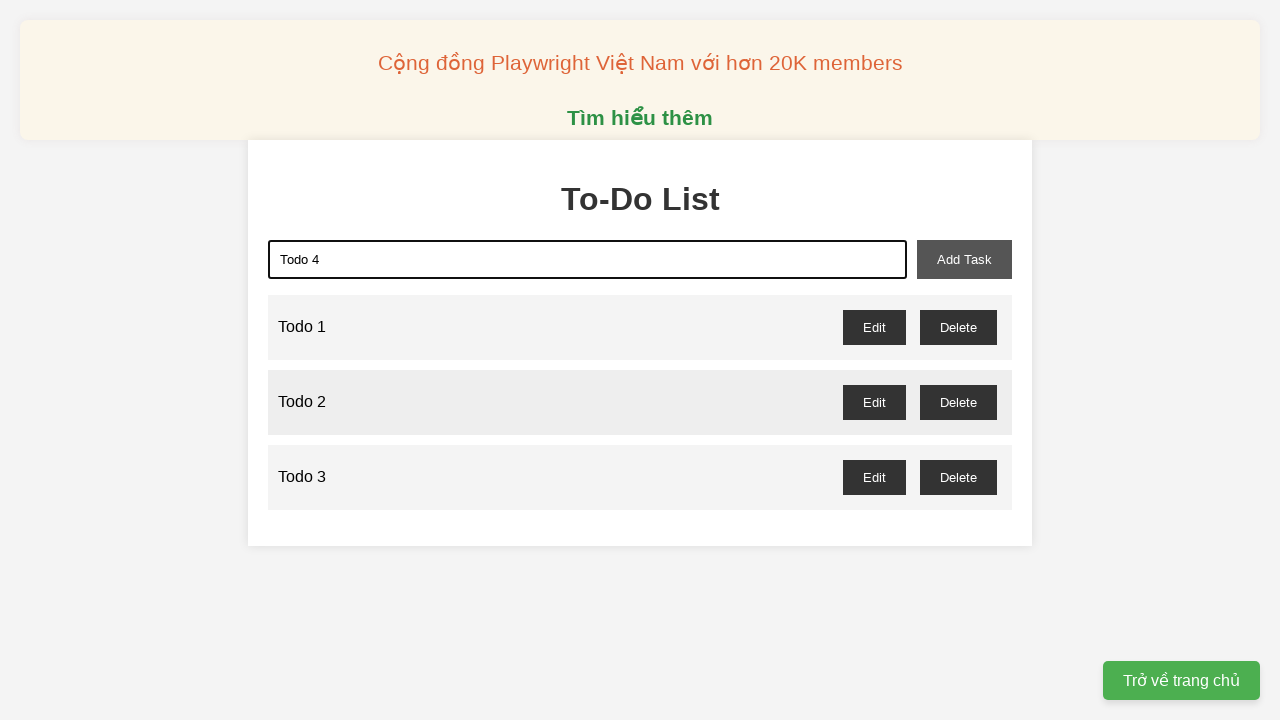

Clicked add task button to add Todo 4 at (964, 259) on xpath=//button[@id='add-task']
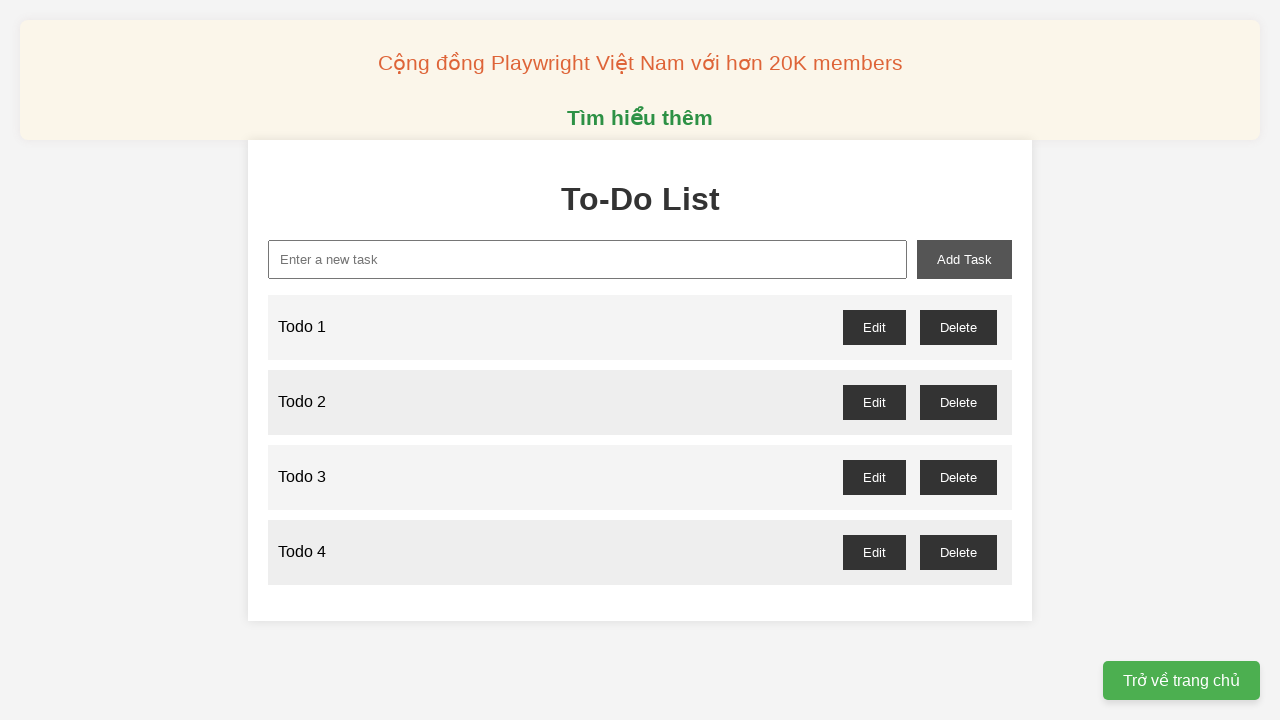

Filled new task input with 'Todo 5' on //input[@id='new-task']
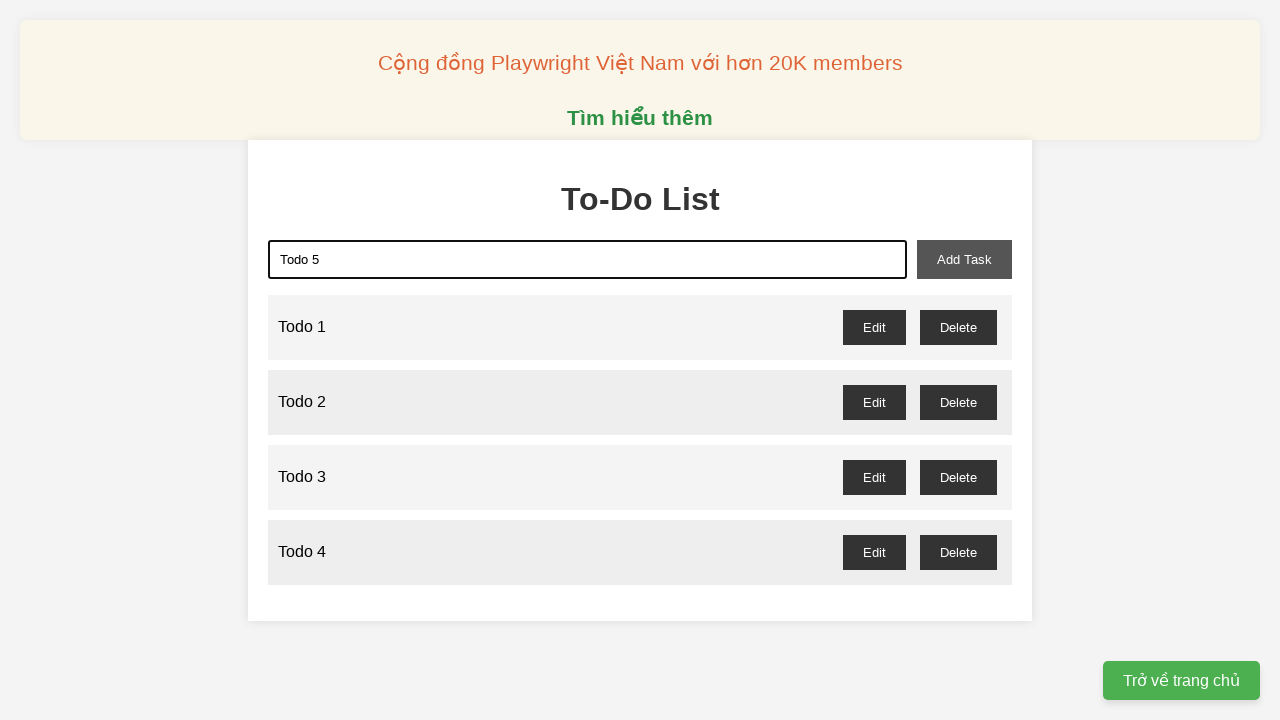

Clicked add task button to add Todo 5 at (964, 259) on xpath=//button[@id='add-task']
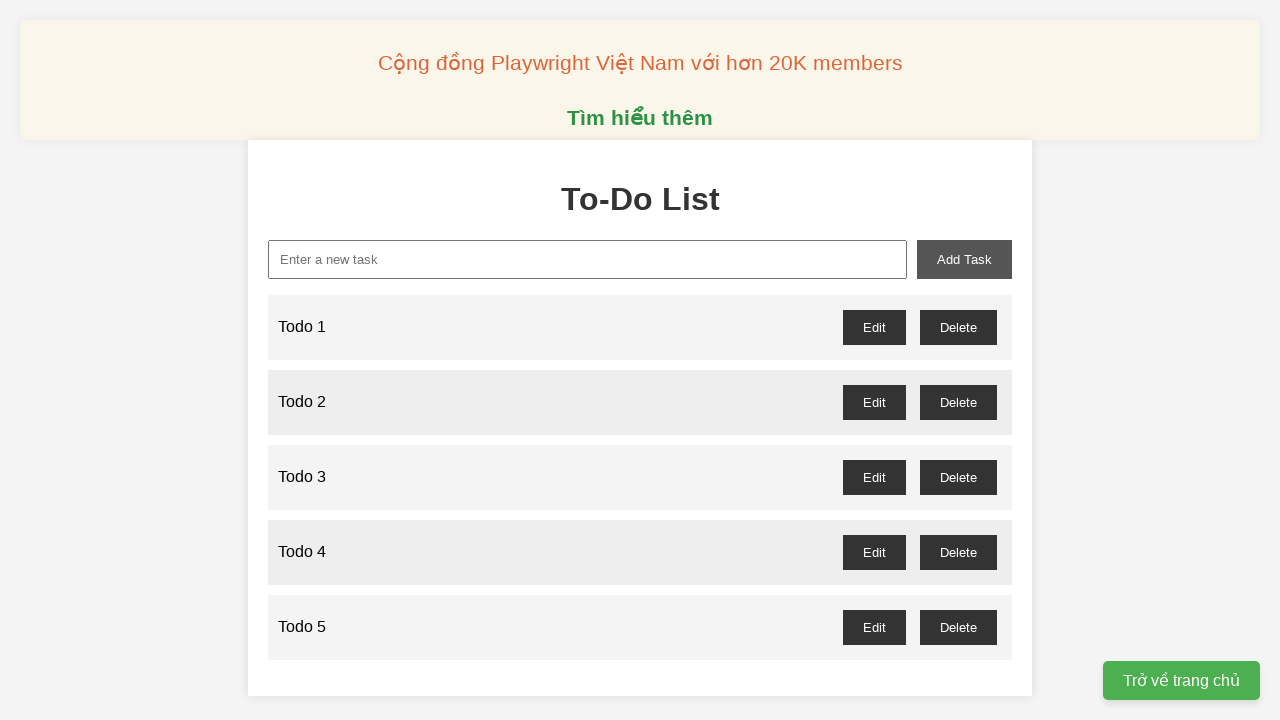

Filled new task input with 'Todo 6' on //input[@id='new-task']
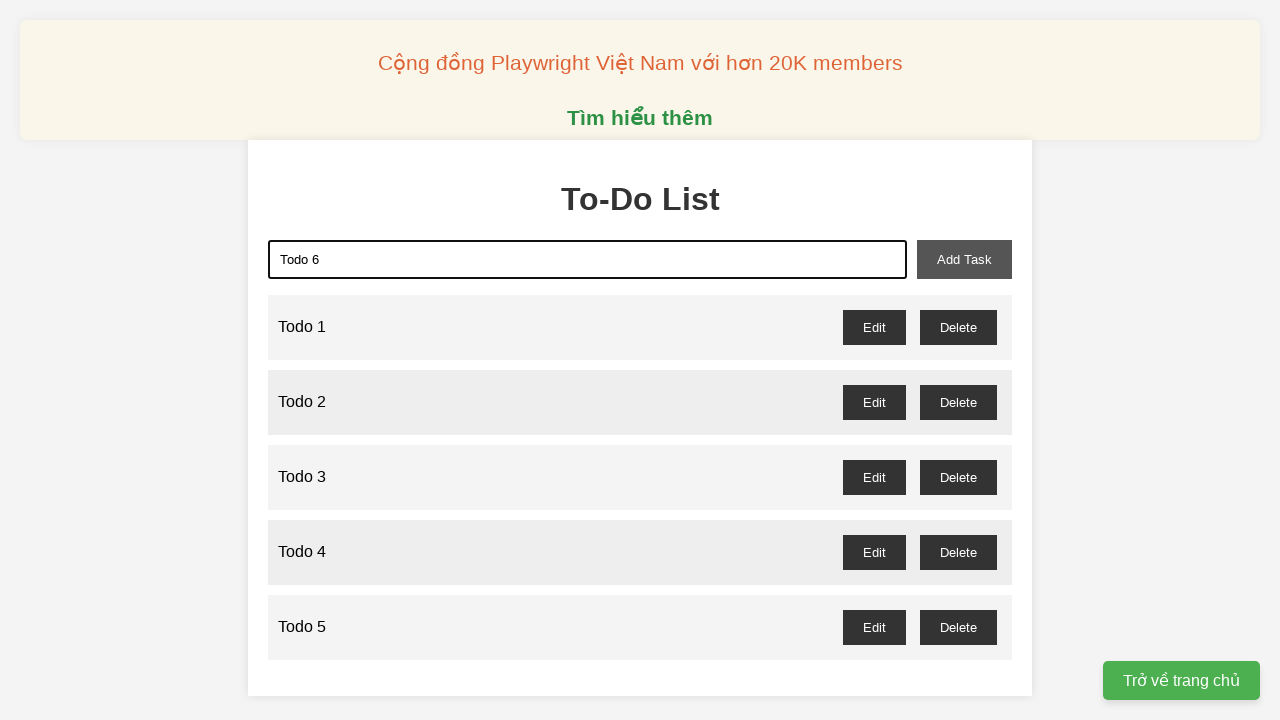

Clicked add task button to add Todo 6 at (964, 259) on xpath=//button[@id='add-task']
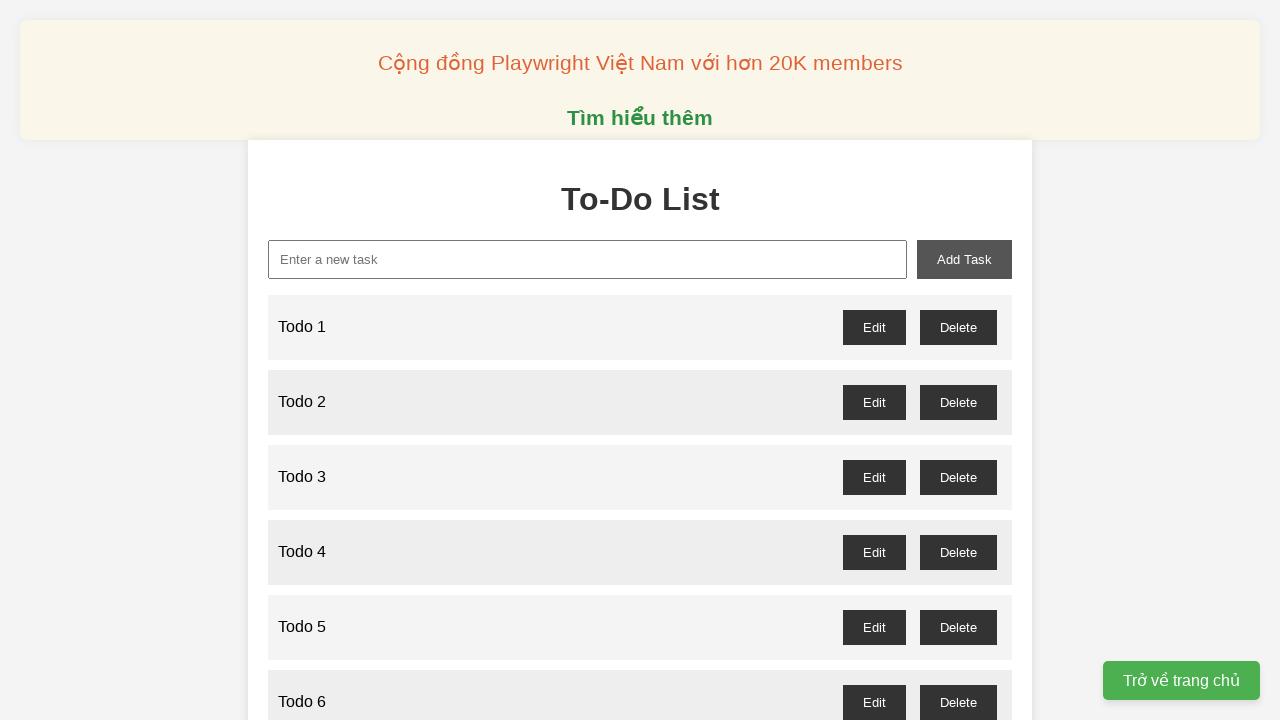

Filled new task input with 'Todo 7' on //input[@id='new-task']
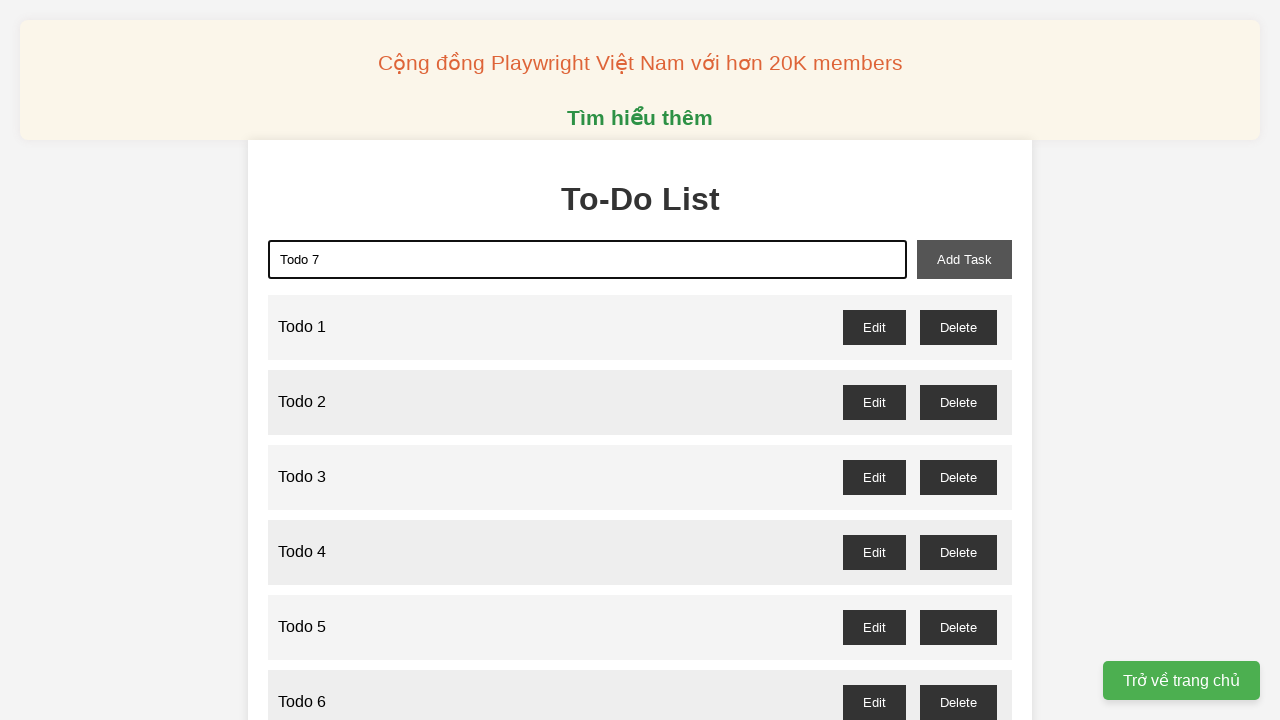

Clicked add task button to add Todo 7 at (964, 259) on xpath=//button[@id='add-task']
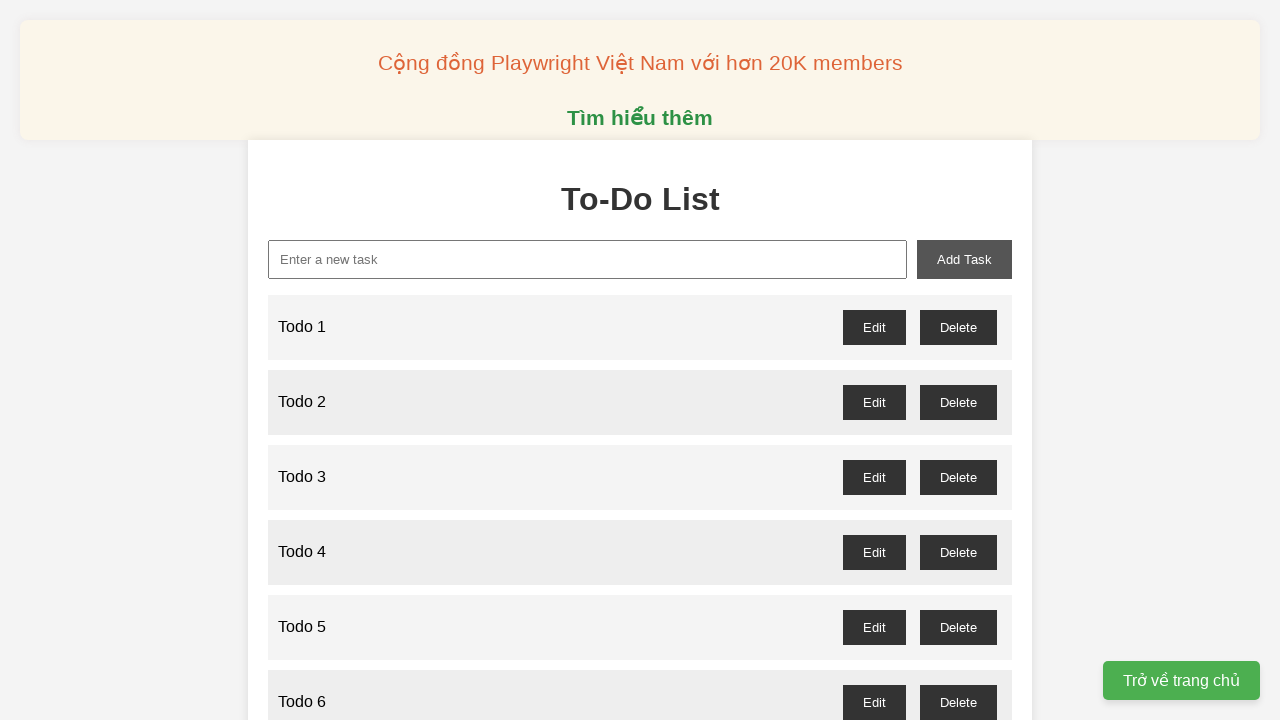

Filled new task input with 'Todo 8' on //input[@id='new-task']
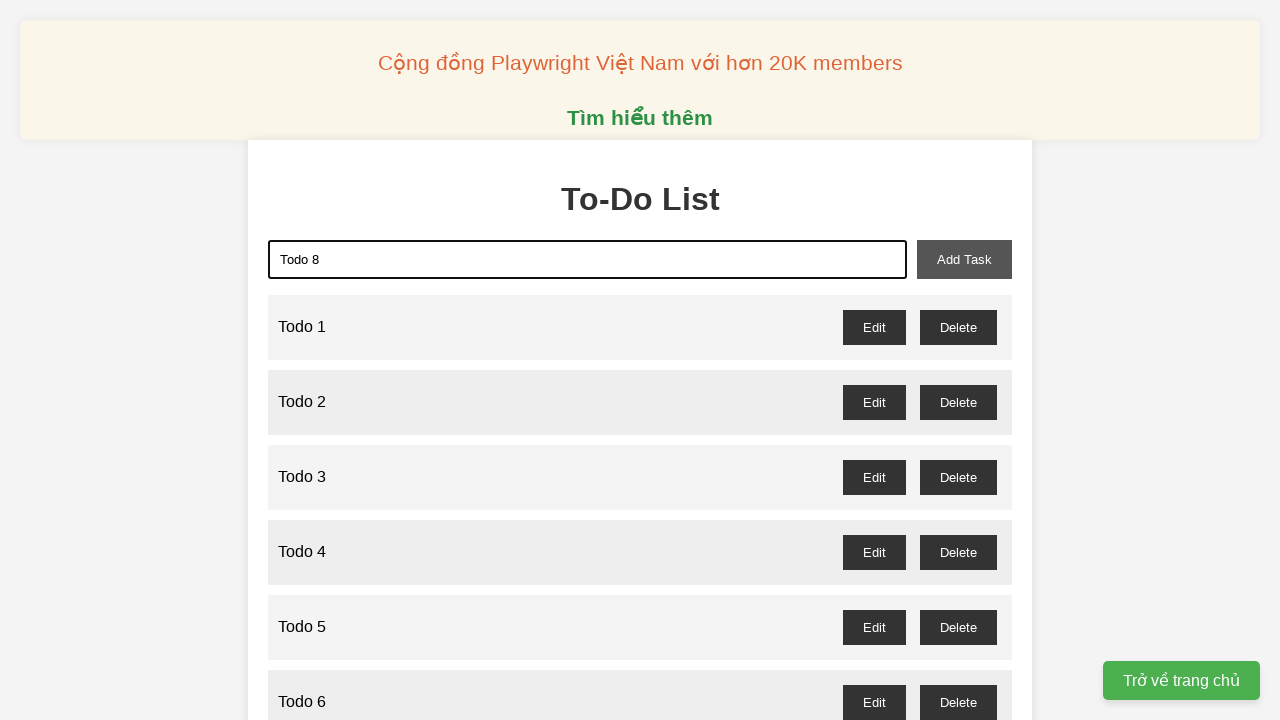

Clicked add task button to add Todo 8 at (964, 259) on xpath=//button[@id='add-task']
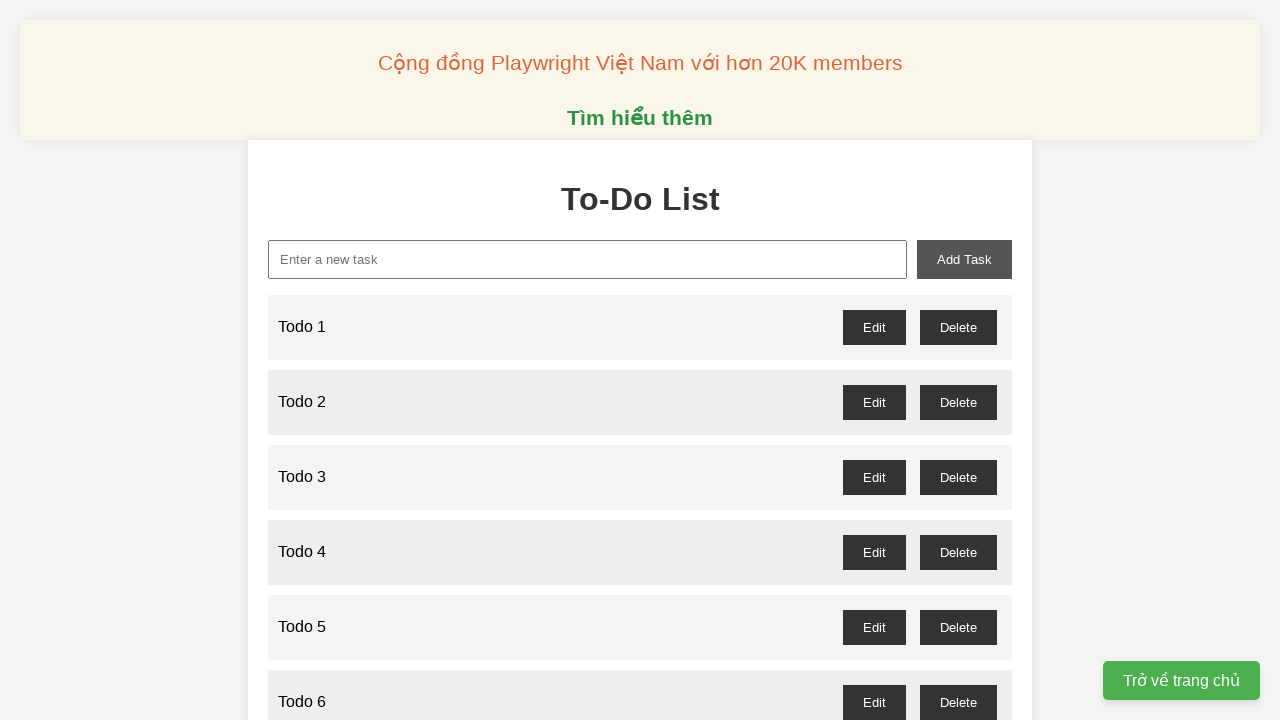

Filled new task input with 'Todo 9' on //input[@id='new-task']
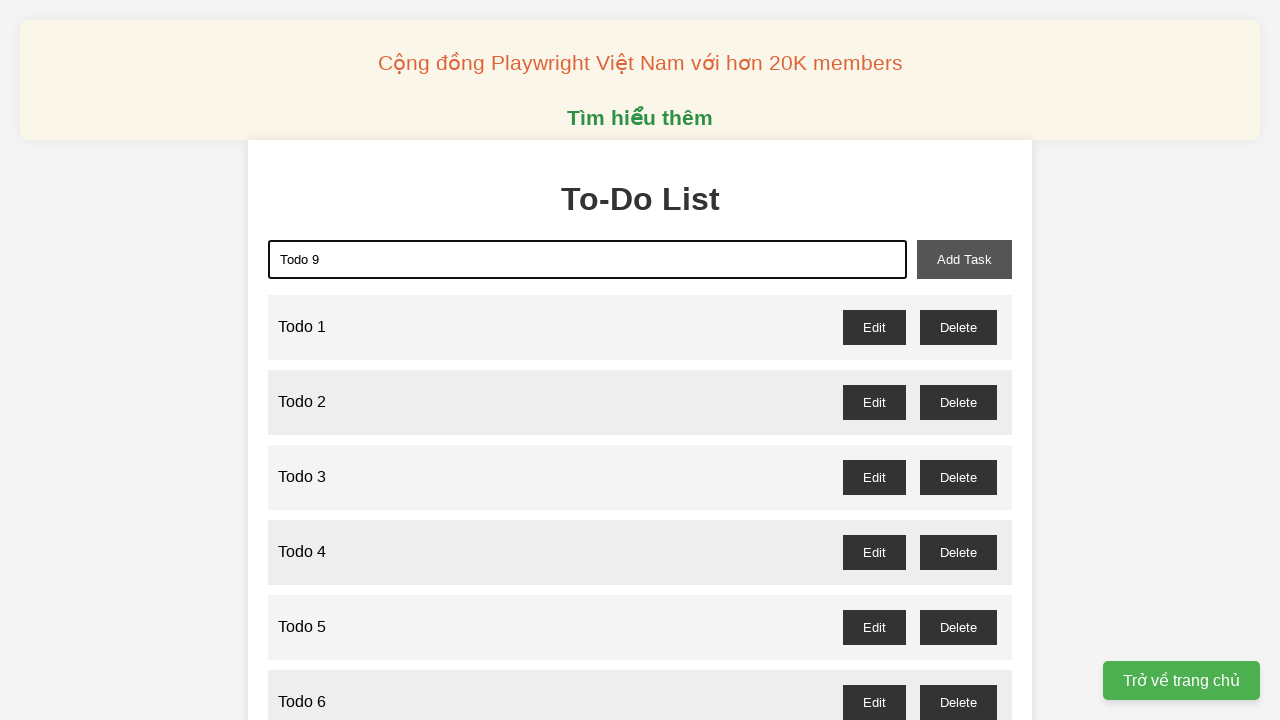

Clicked add task button to add Todo 9 at (964, 259) on xpath=//button[@id='add-task']
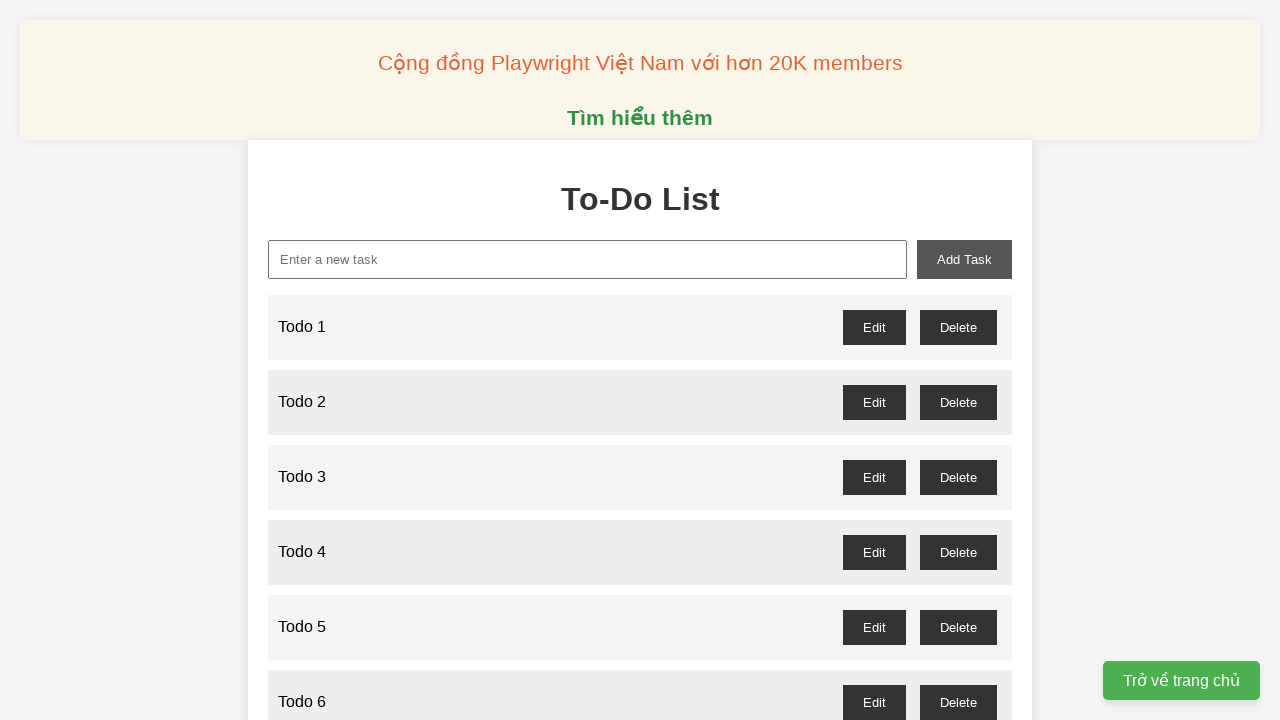

Filled new task input with 'Todo 10' on //input[@id='new-task']
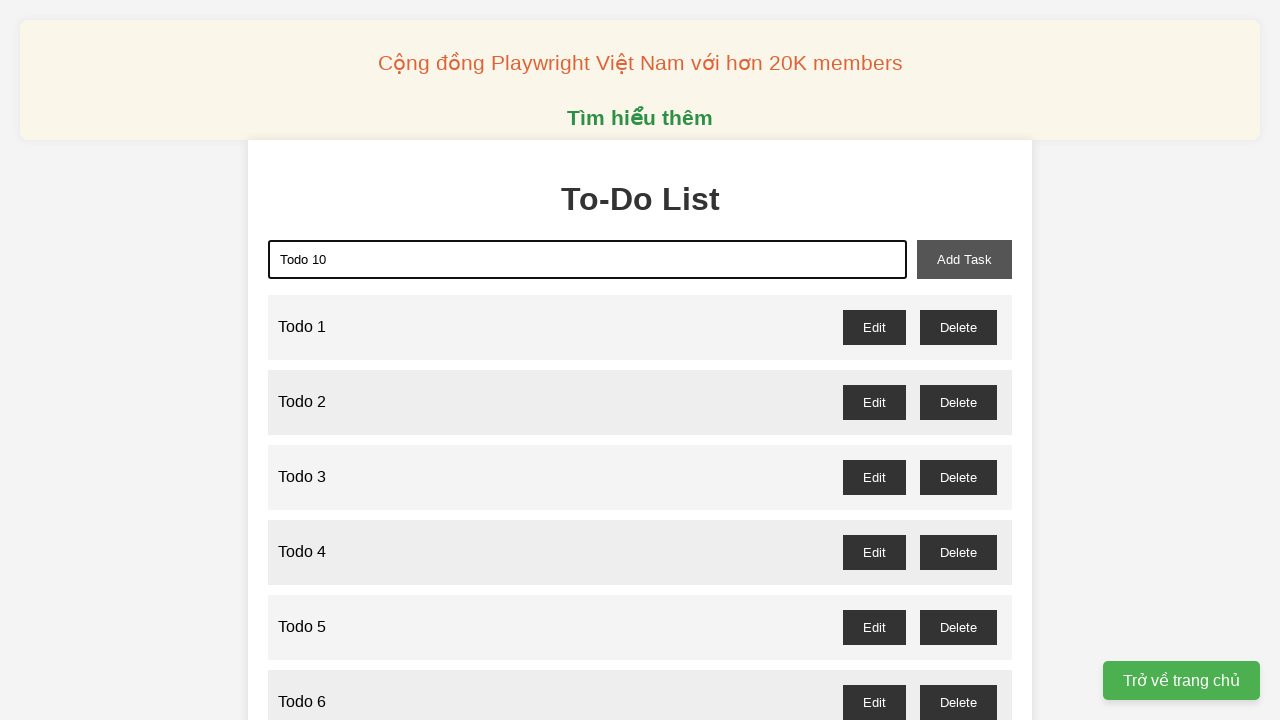

Clicked add task button to add Todo 10 at (964, 259) on xpath=//button[@id='add-task']
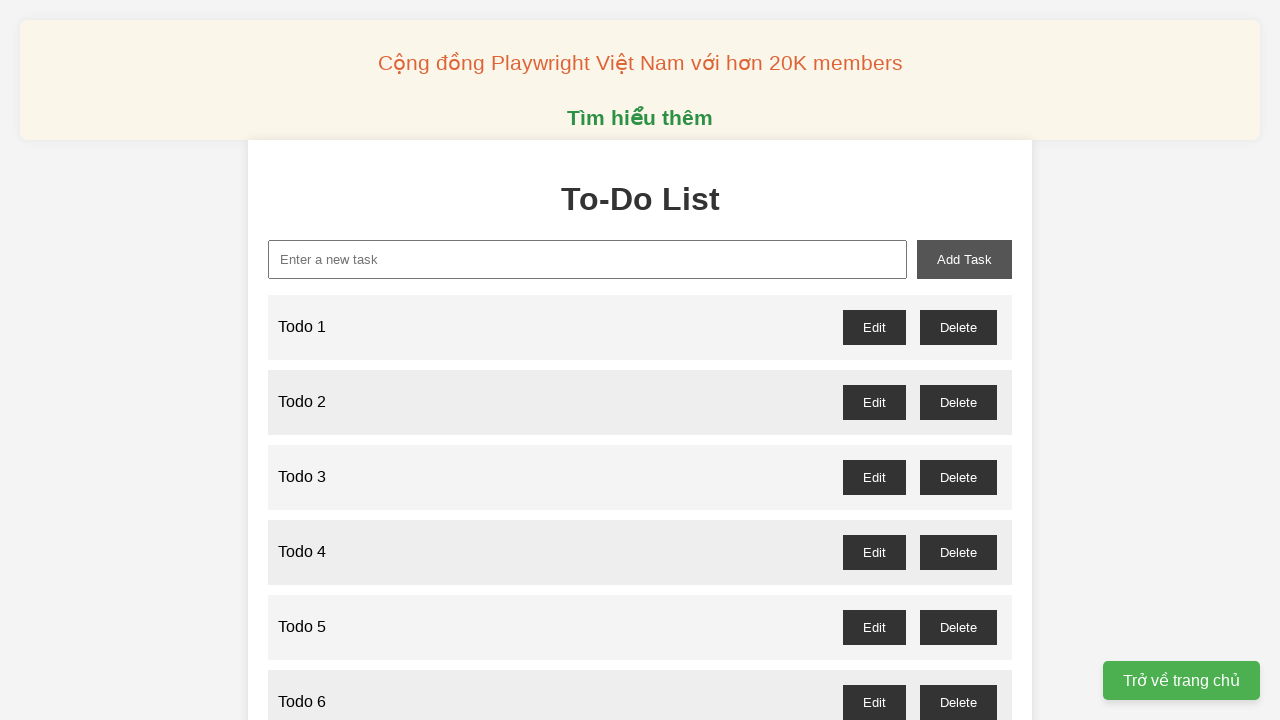

Filled new task input with 'Todo 11' on //input[@id='new-task']
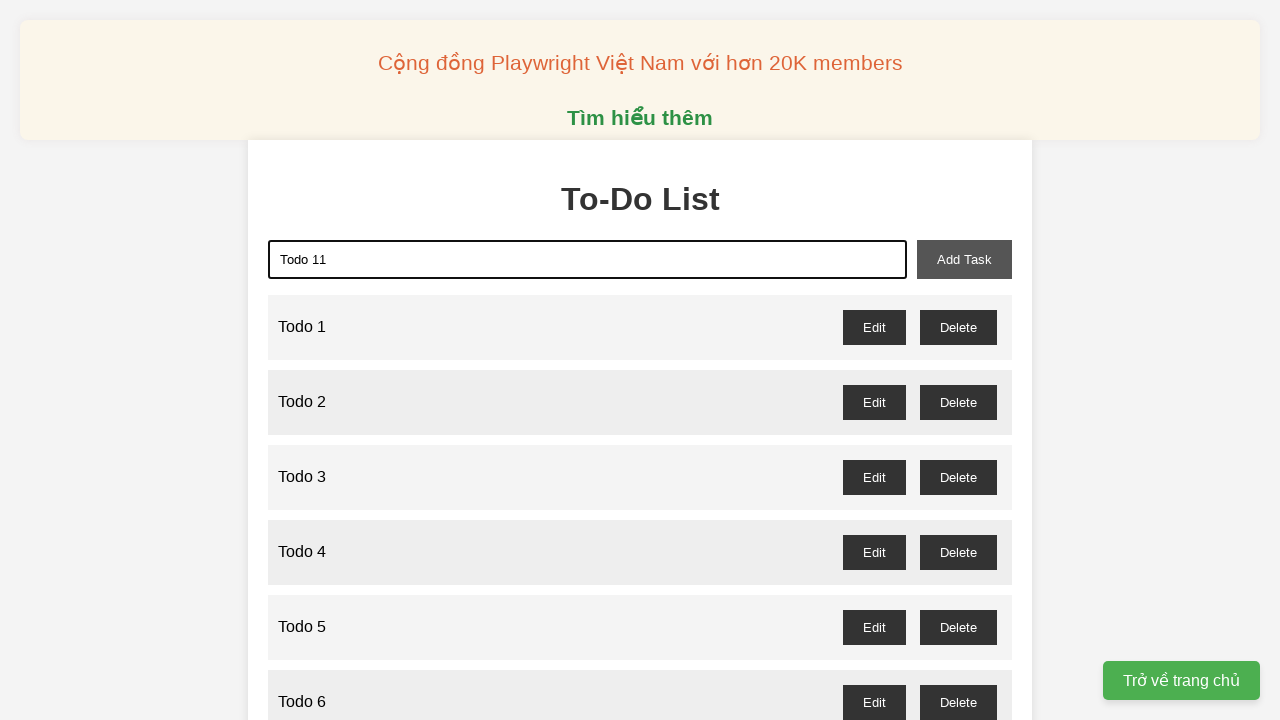

Clicked add task button to add Todo 11 at (964, 259) on xpath=//button[@id='add-task']
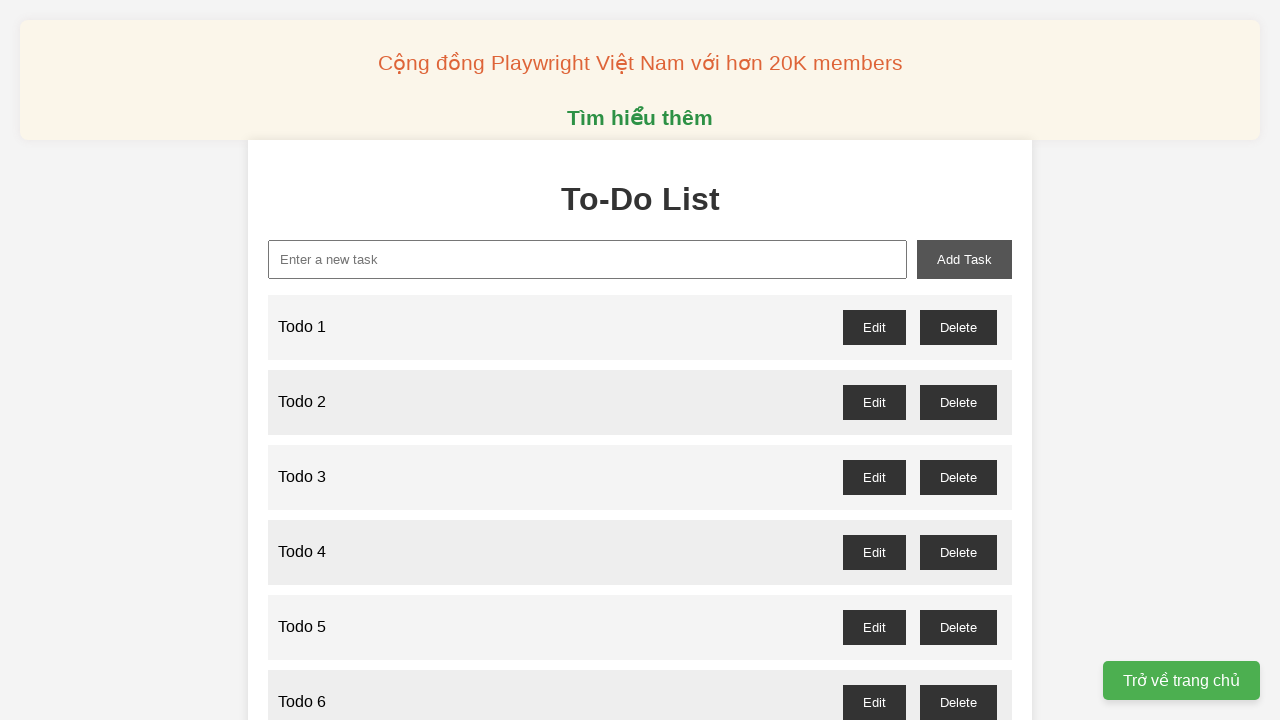

Filled new task input with 'Todo 12' on //input[@id='new-task']
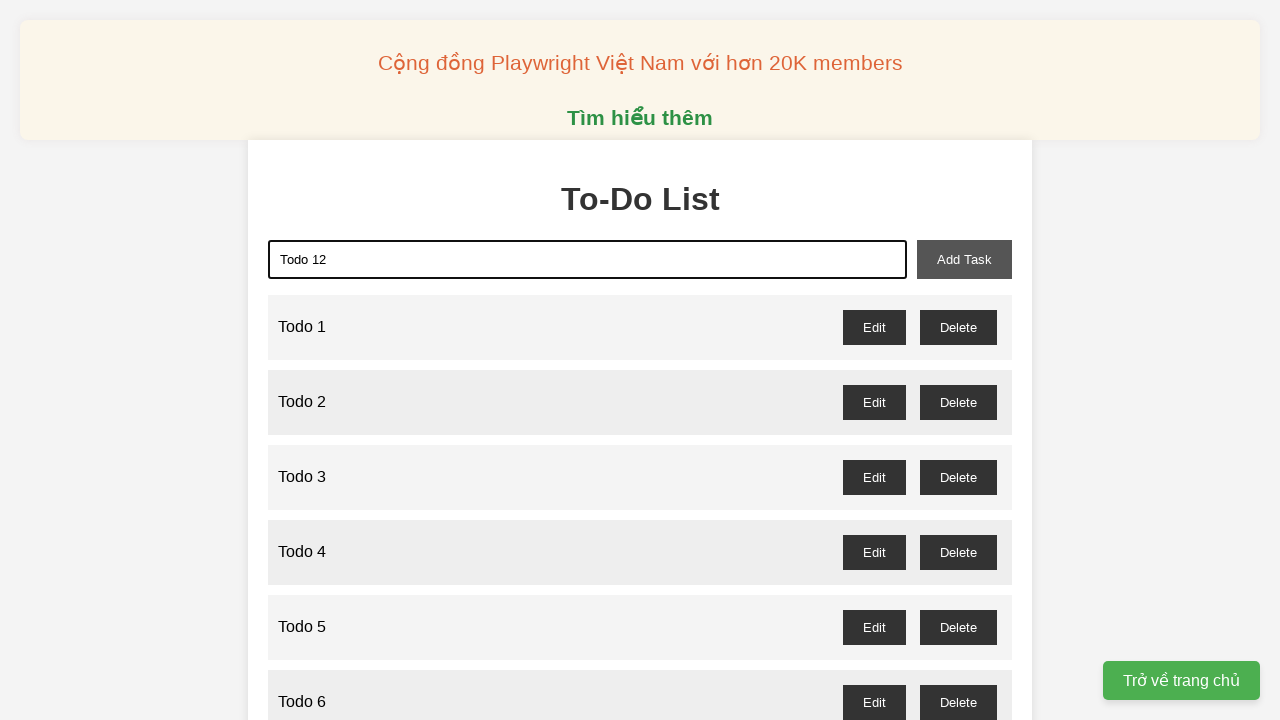

Clicked add task button to add Todo 12 at (964, 259) on xpath=//button[@id='add-task']
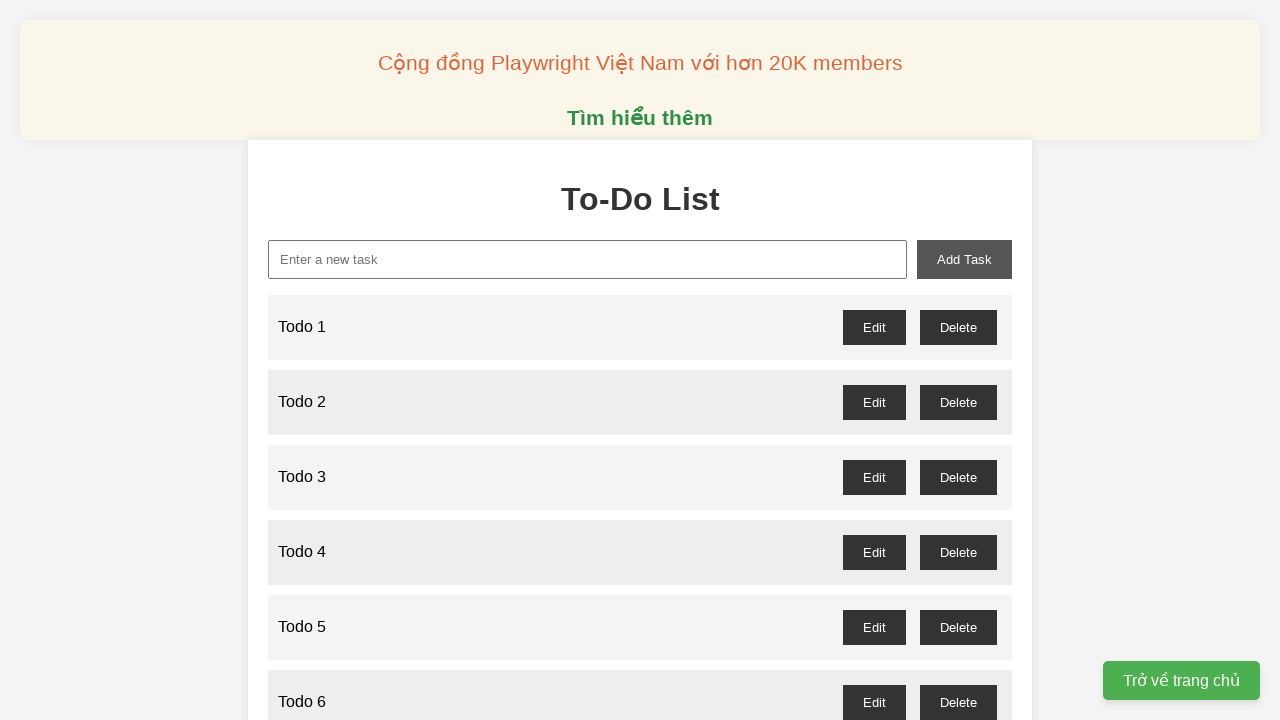

Filled new task input with 'Todo 13' on //input[@id='new-task']
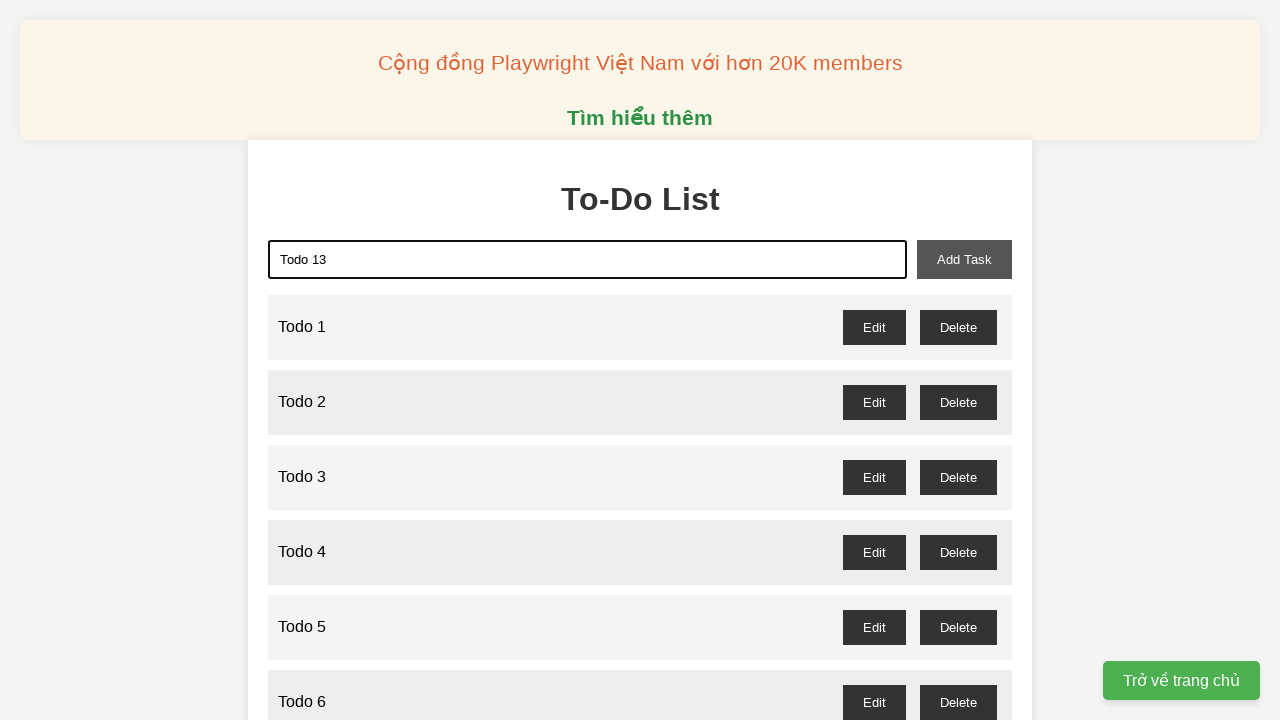

Clicked add task button to add Todo 13 at (964, 259) on xpath=//button[@id='add-task']
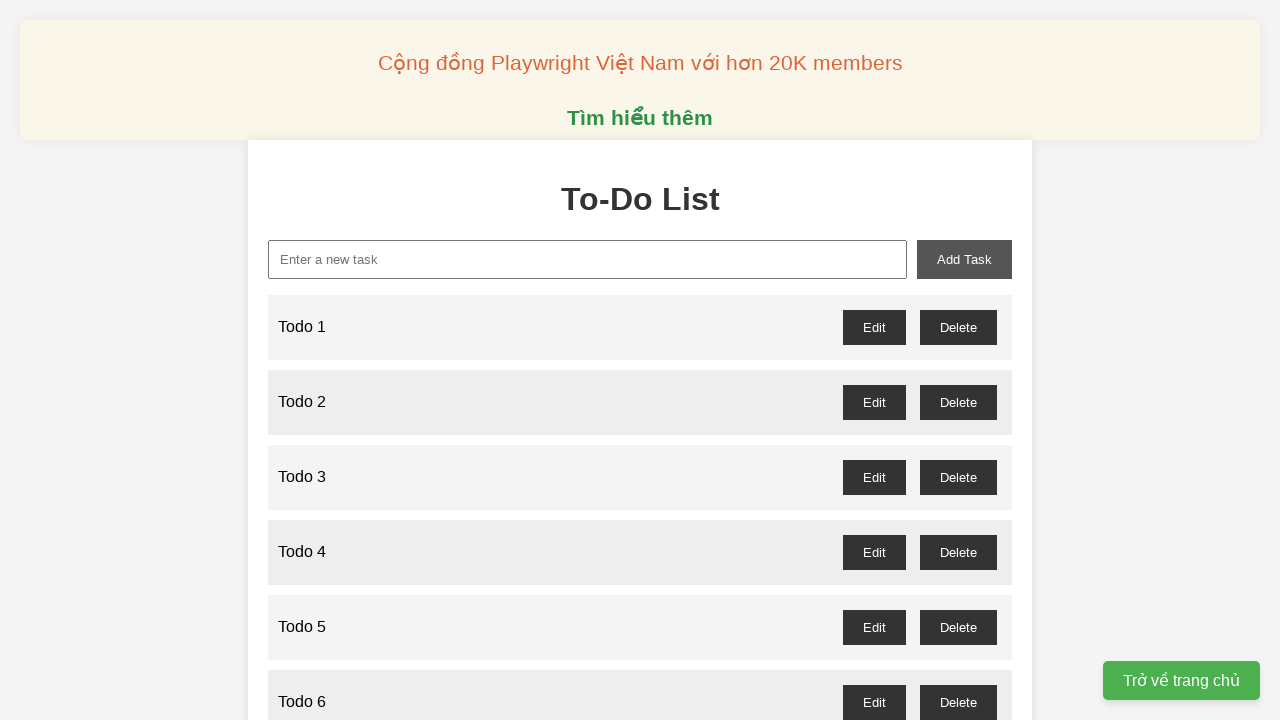

Filled new task input with 'Todo 14' on //input[@id='new-task']
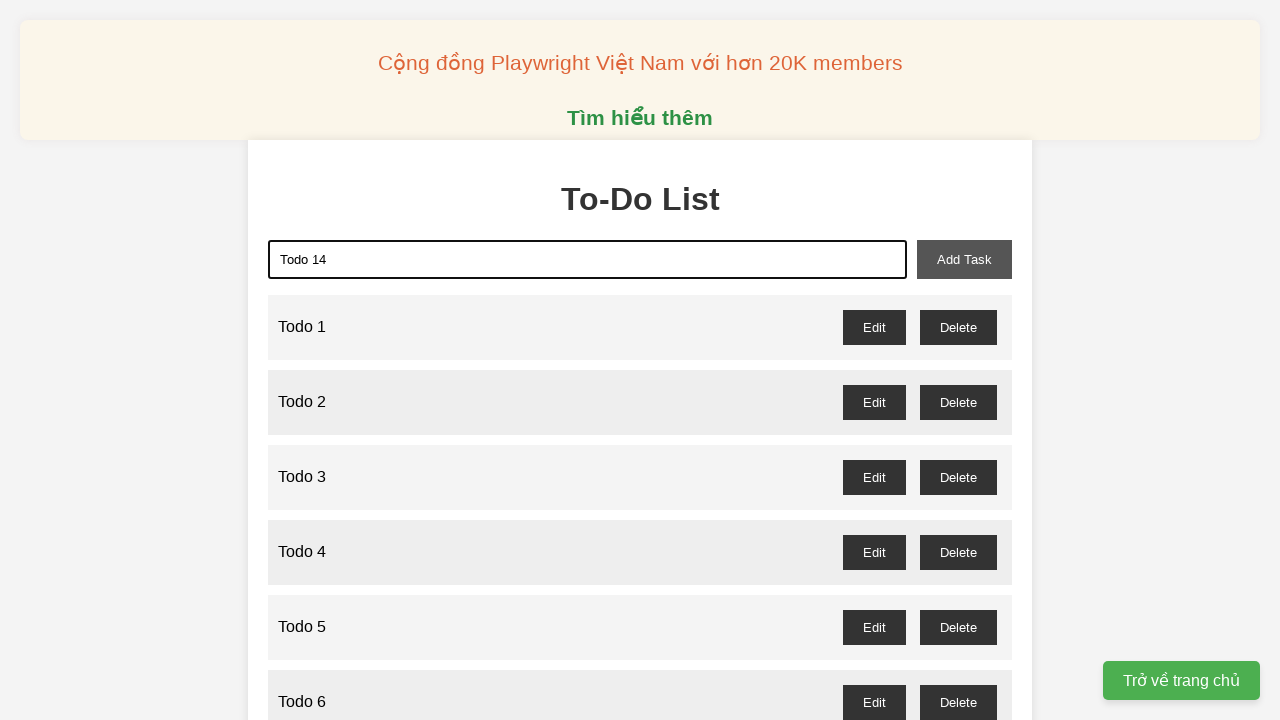

Clicked add task button to add Todo 14 at (964, 259) on xpath=//button[@id='add-task']
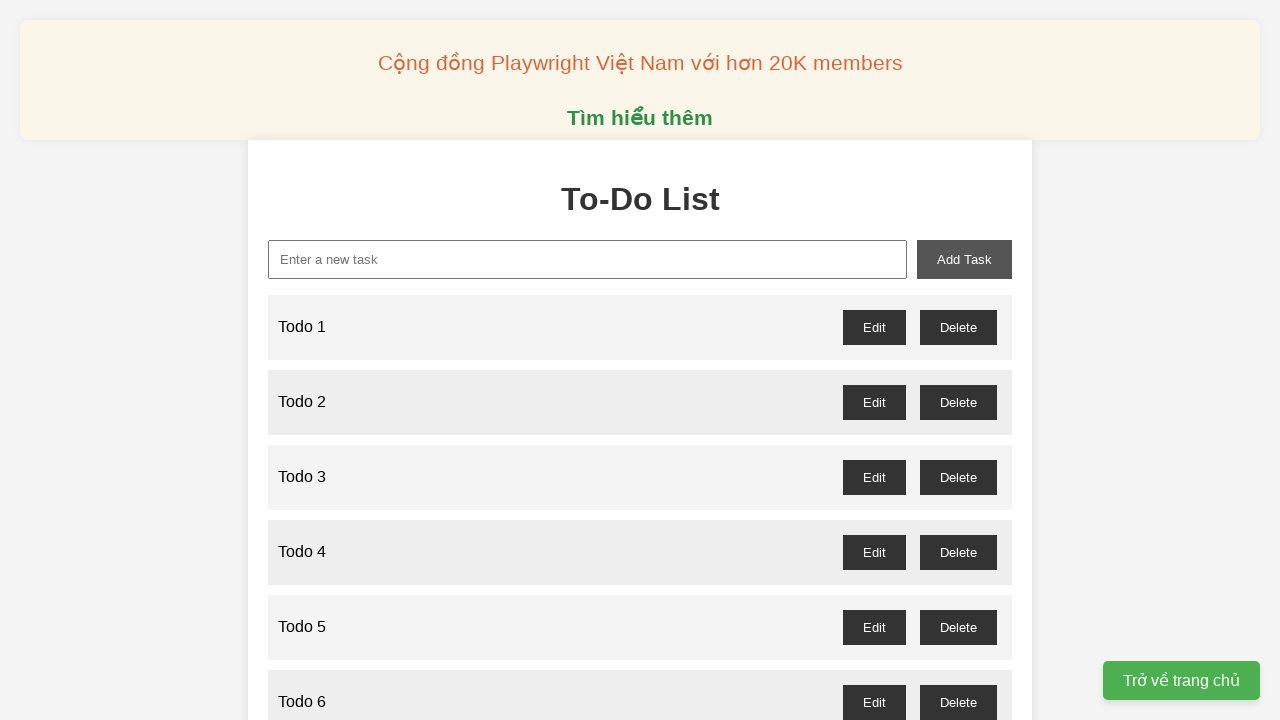

Filled new task input with 'Todo 15' on //input[@id='new-task']
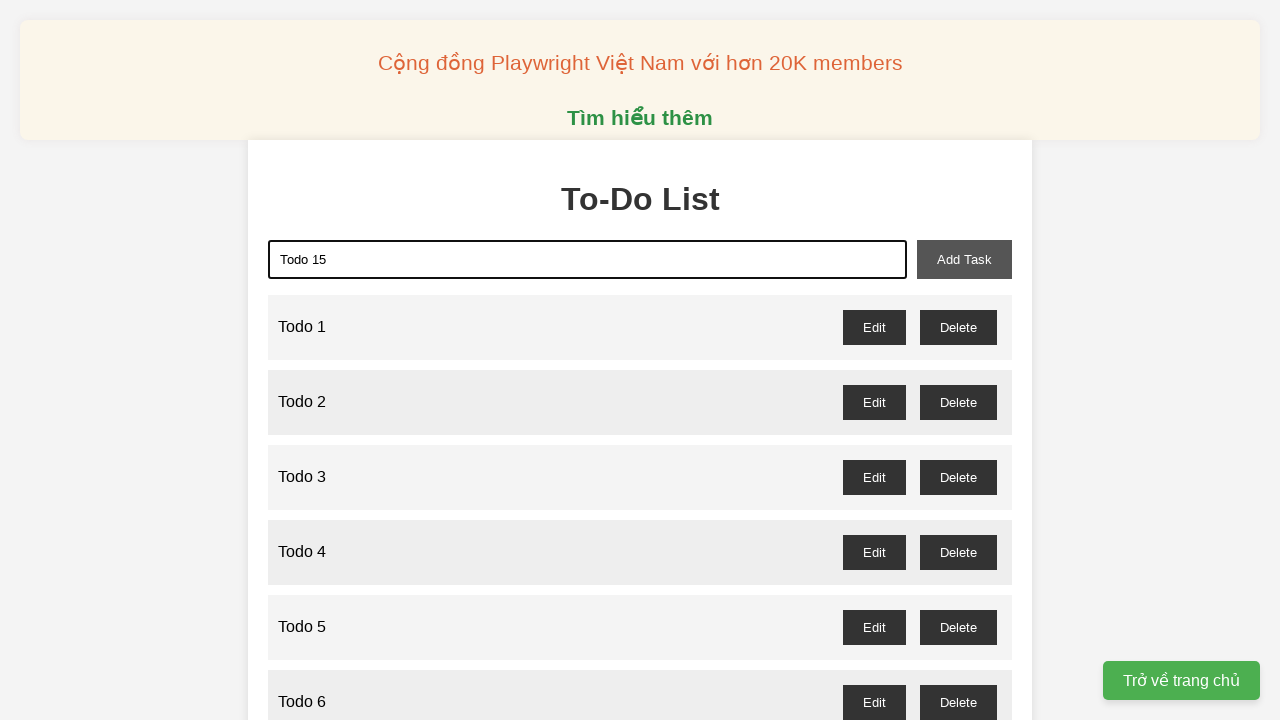

Clicked add task button to add Todo 15 at (964, 259) on xpath=//button[@id='add-task']
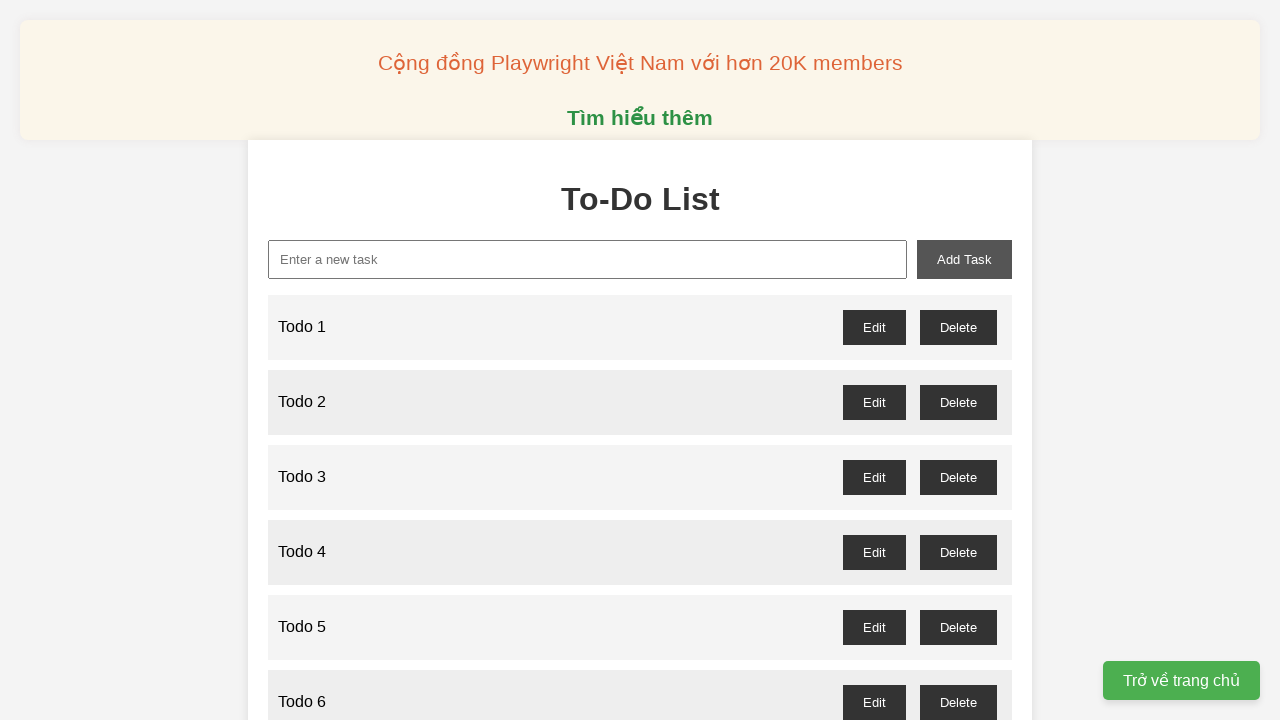

Filled new task input with 'Todo 16' on //input[@id='new-task']
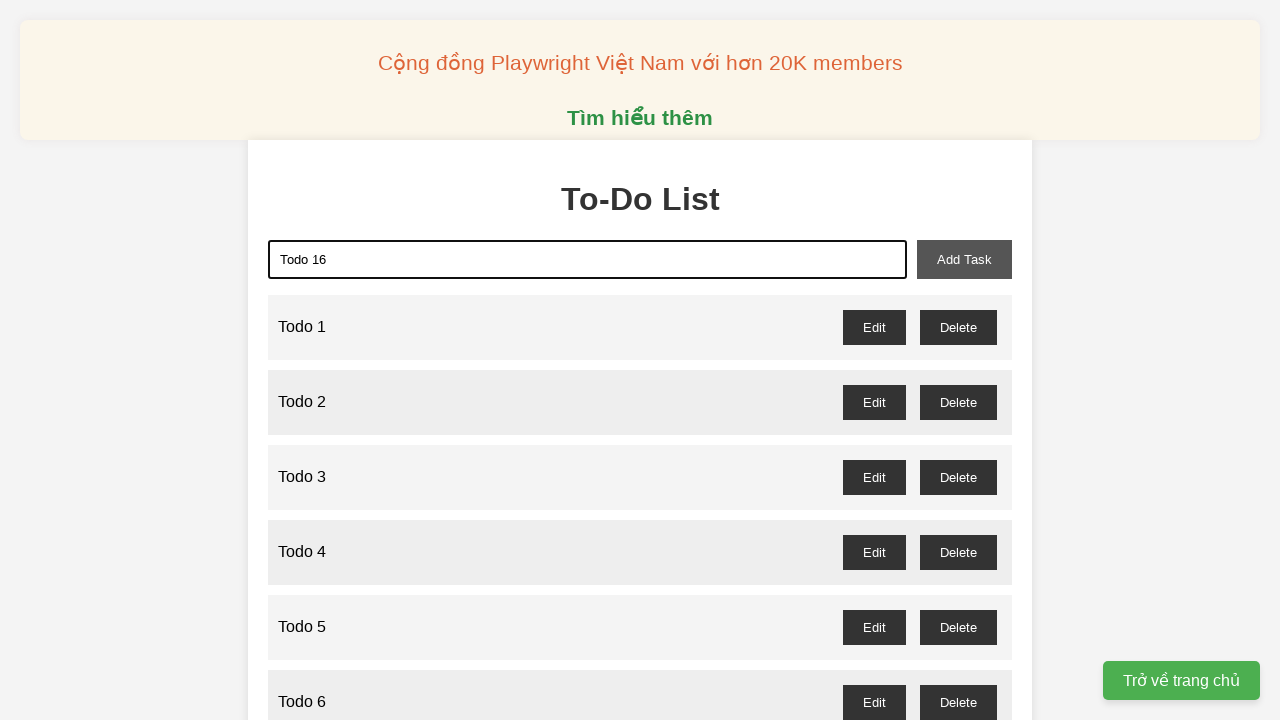

Clicked add task button to add Todo 16 at (964, 259) on xpath=//button[@id='add-task']
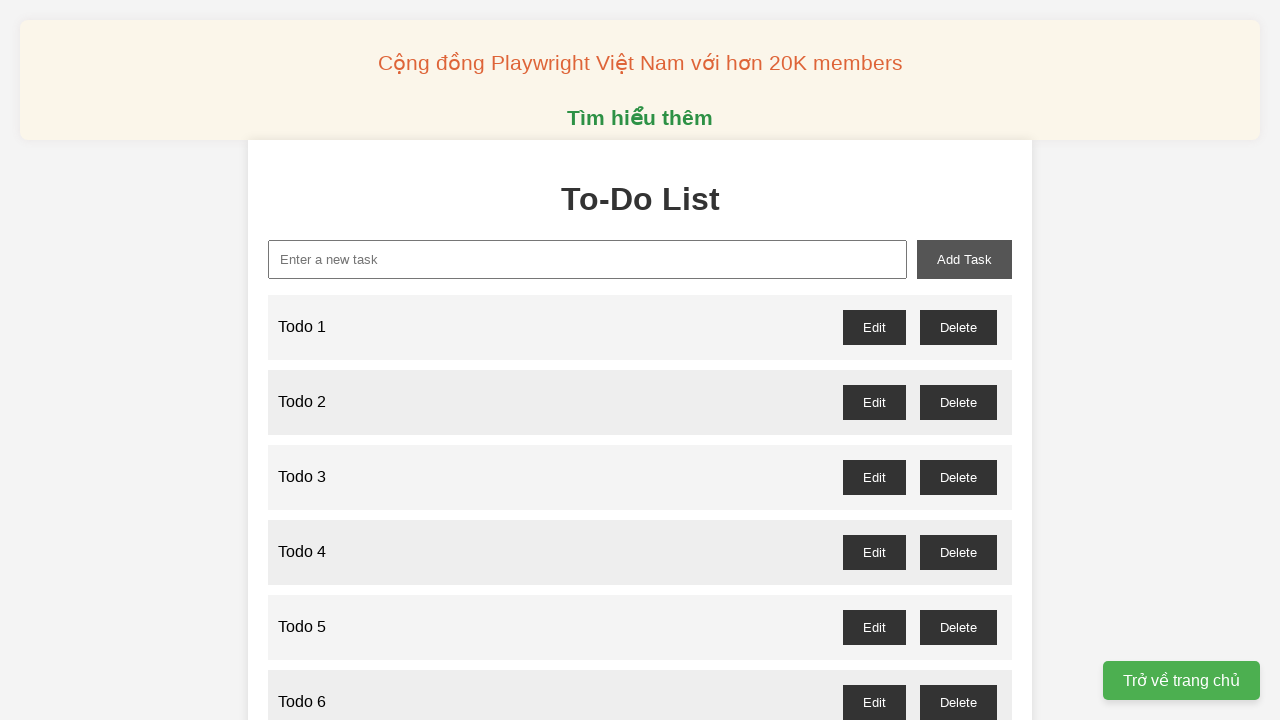

Filled new task input with 'Todo 17' on //input[@id='new-task']
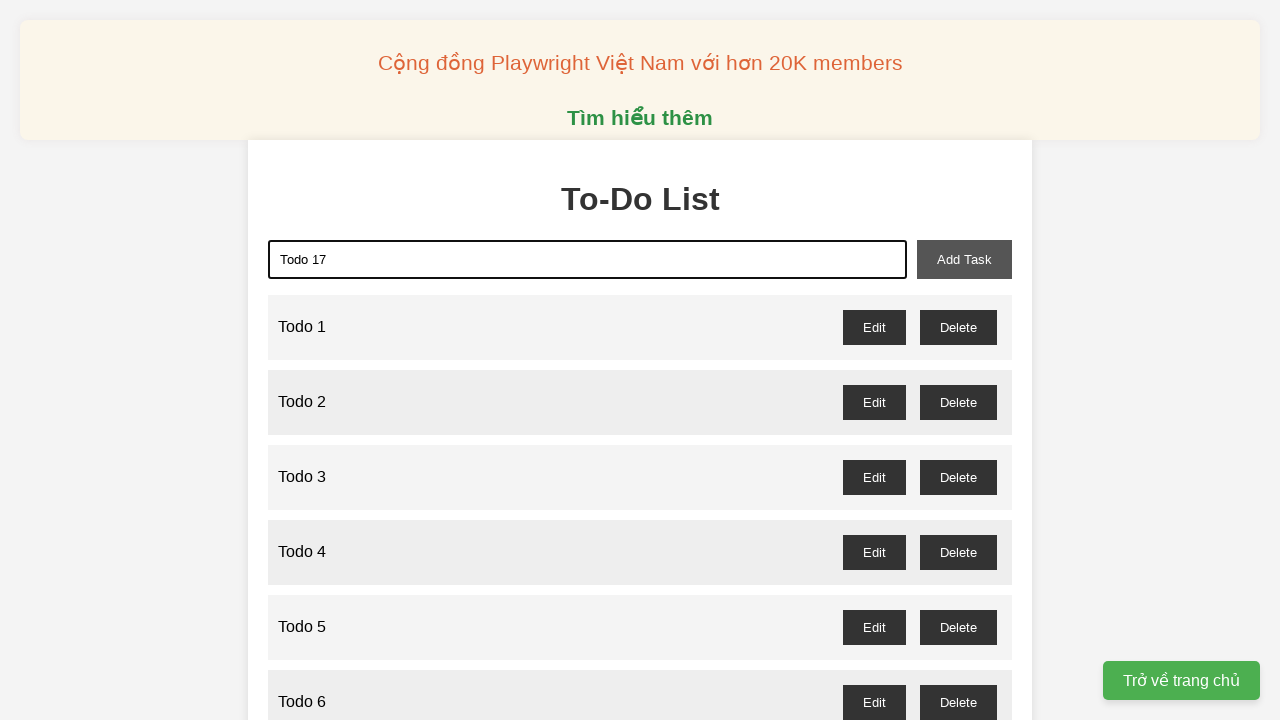

Clicked add task button to add Todo 17 at (964, 259) on xpath=//button[@id='add-task']
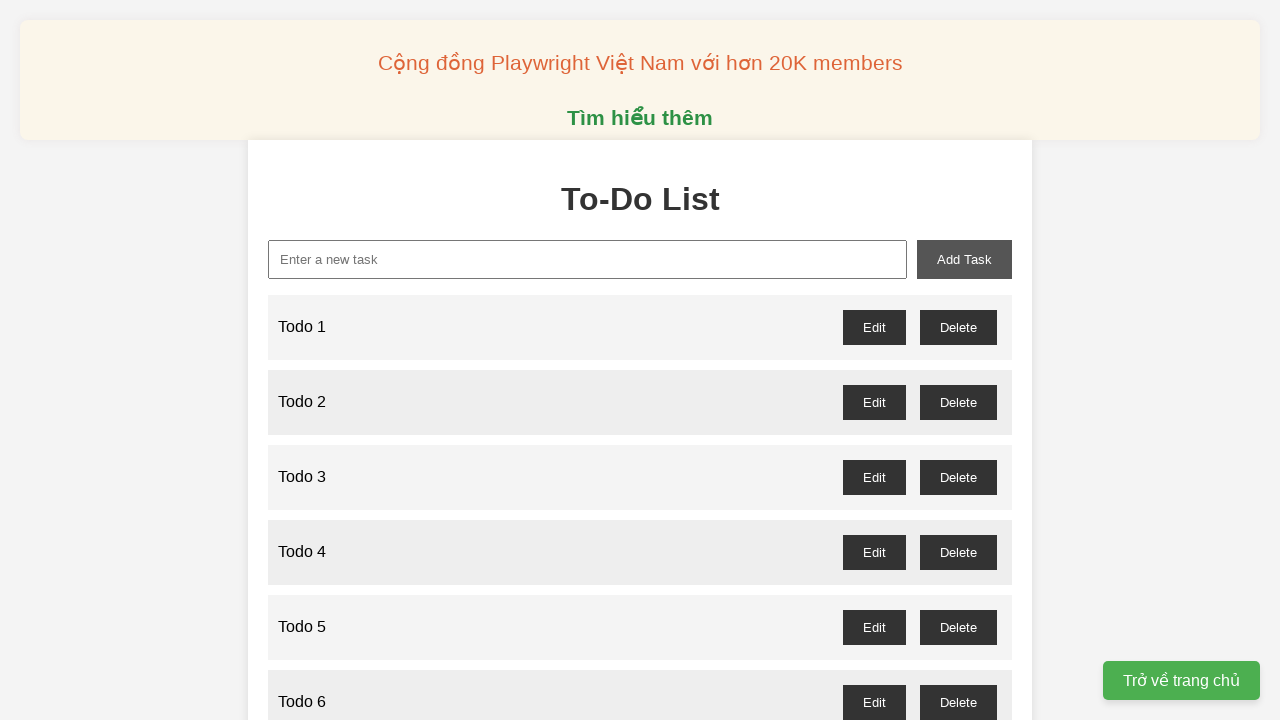

Filled new task input with 'Todo 18' on //input[@id='new-task']
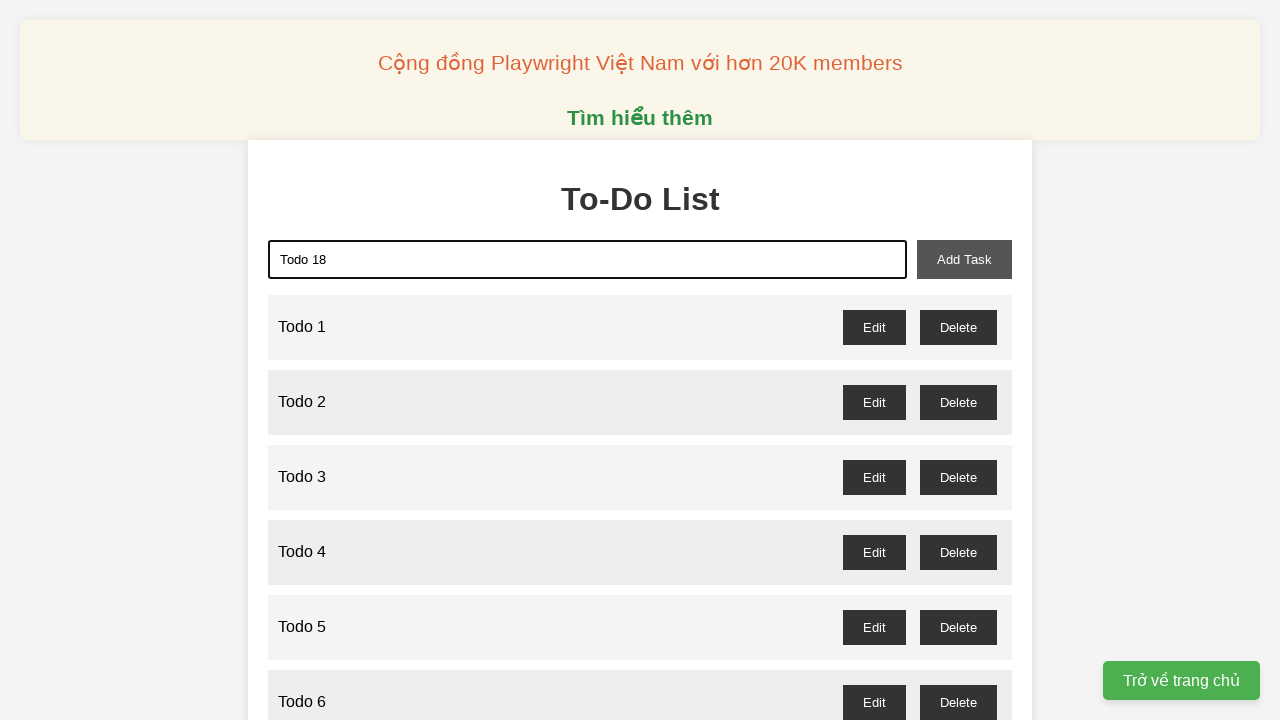

Clicked add task button to add Todo 18 at (964, 259) on xpath=//button[@id='add-task']
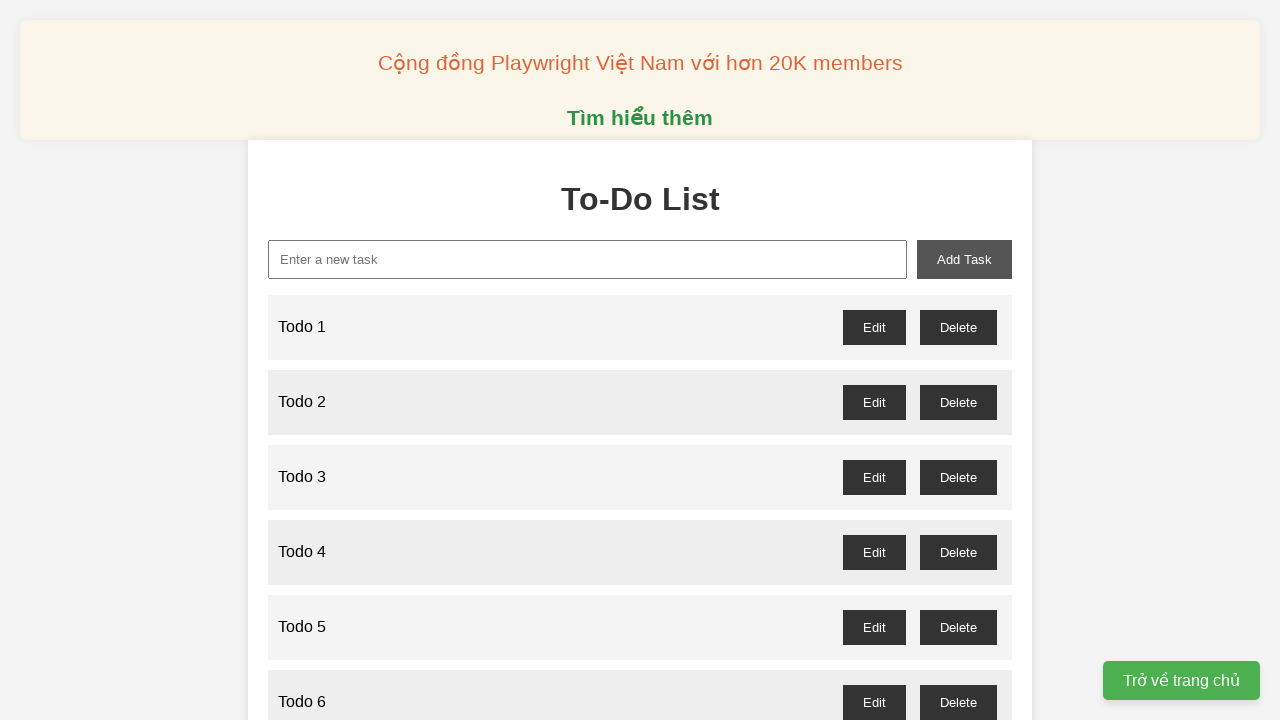

Filled new task input with 'Todo 19' on //input[@id='new-task']
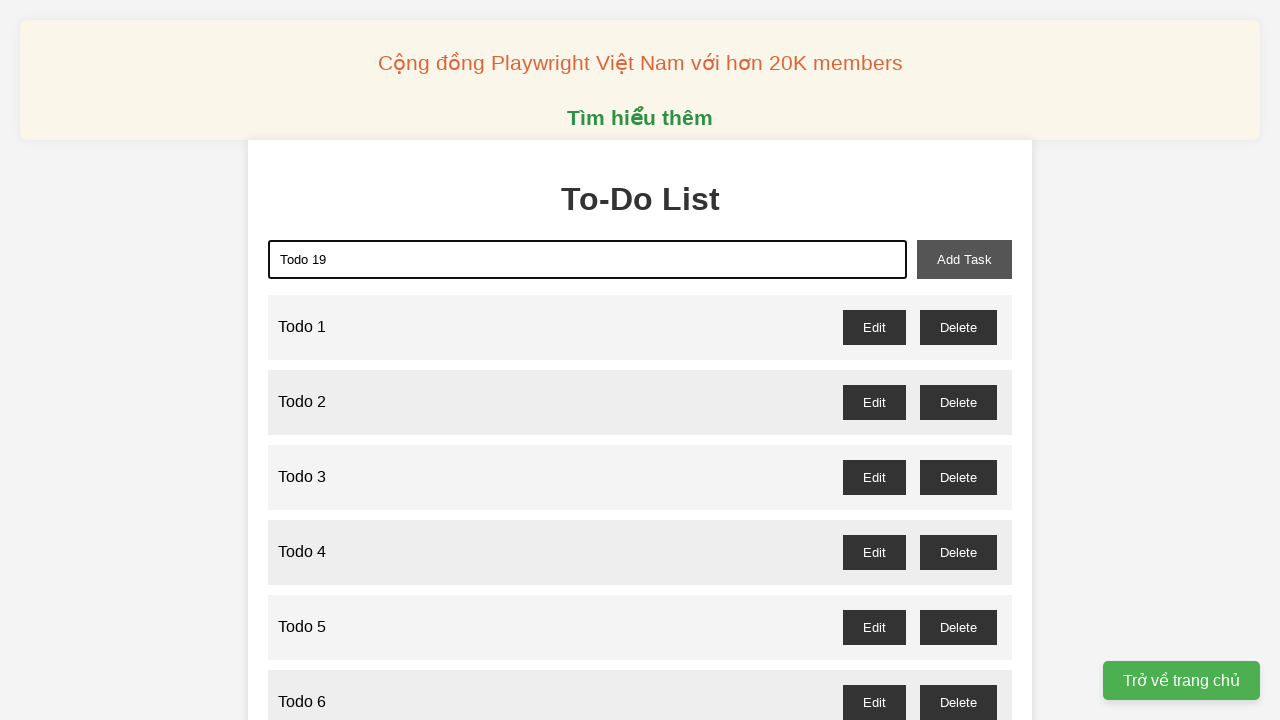

Clicked add task button to add Todo 19 at (964, 259) on xpath=//button[@id='add-task']
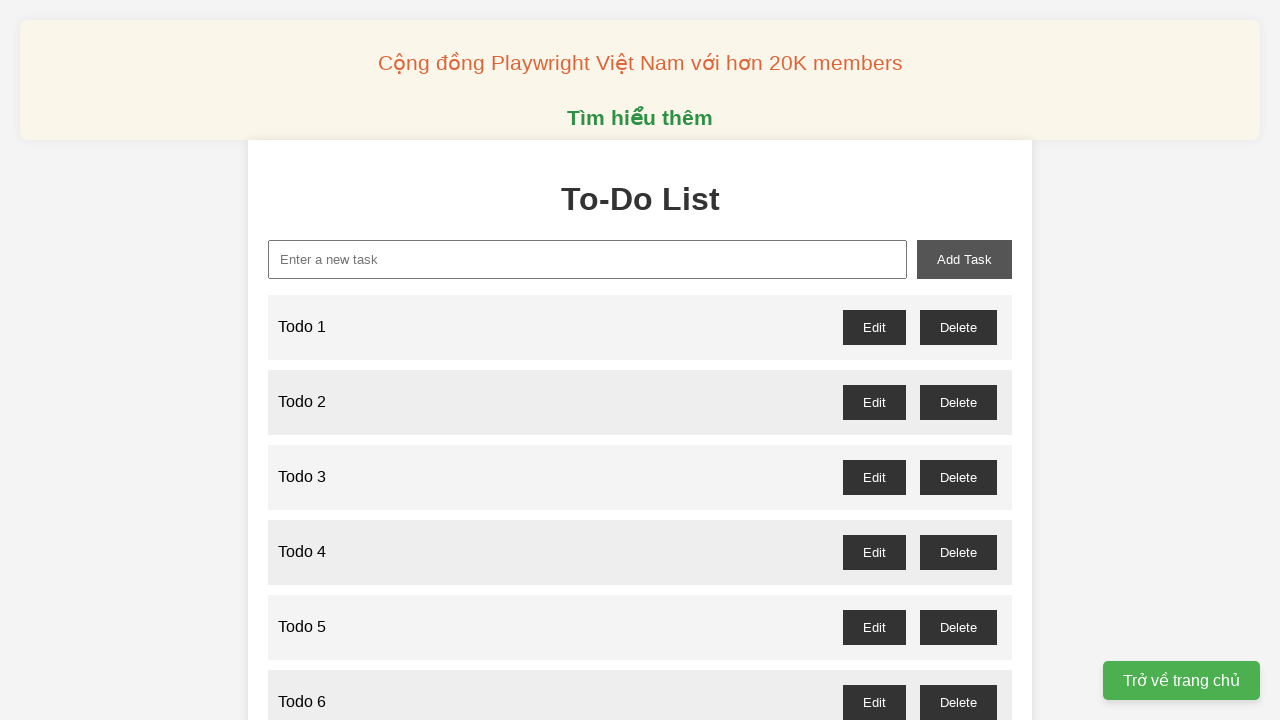

Filled new task input with 'Todo 20' on //input[@id='new-task']
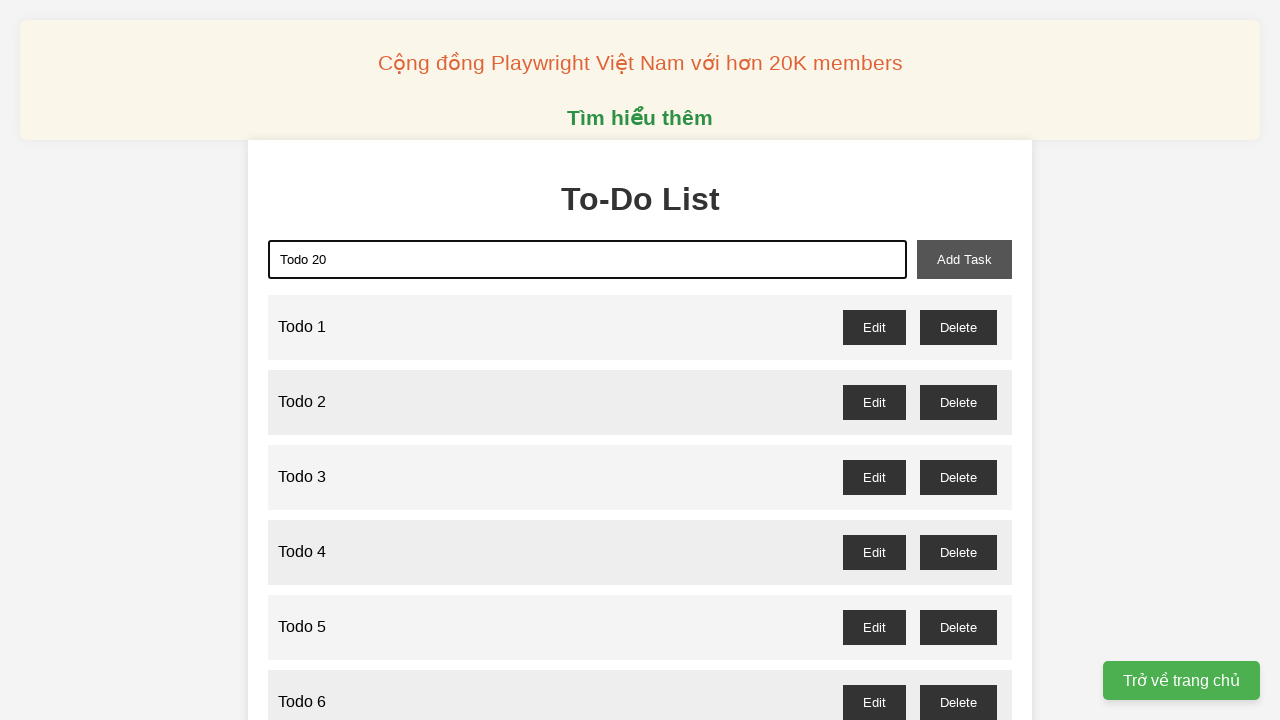

Clicked add task button to add Todo 20 at (964, 259) on xpath=//button[@id='add-task']
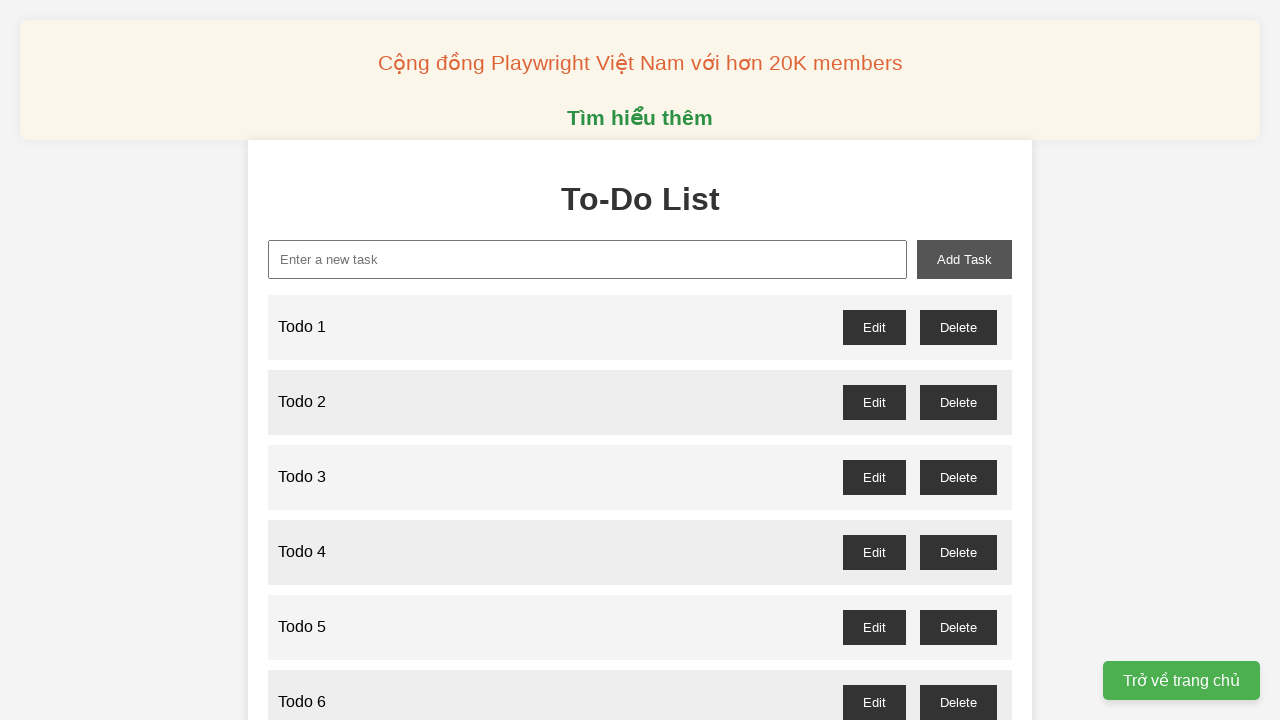

Filled new task input with 'Todo 21' on //input[@id='new-task']
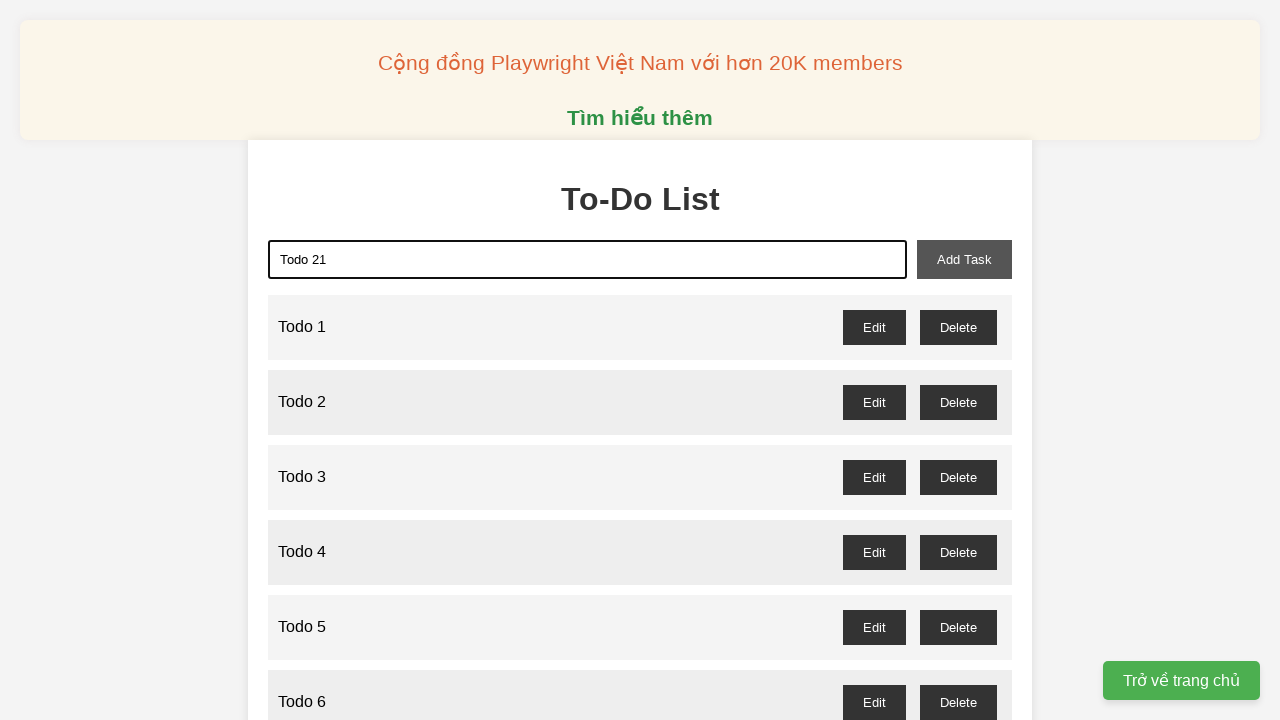

Clicked add task button to add Todo 21 at (964, 259) on xpath=//button[@id='add-task']
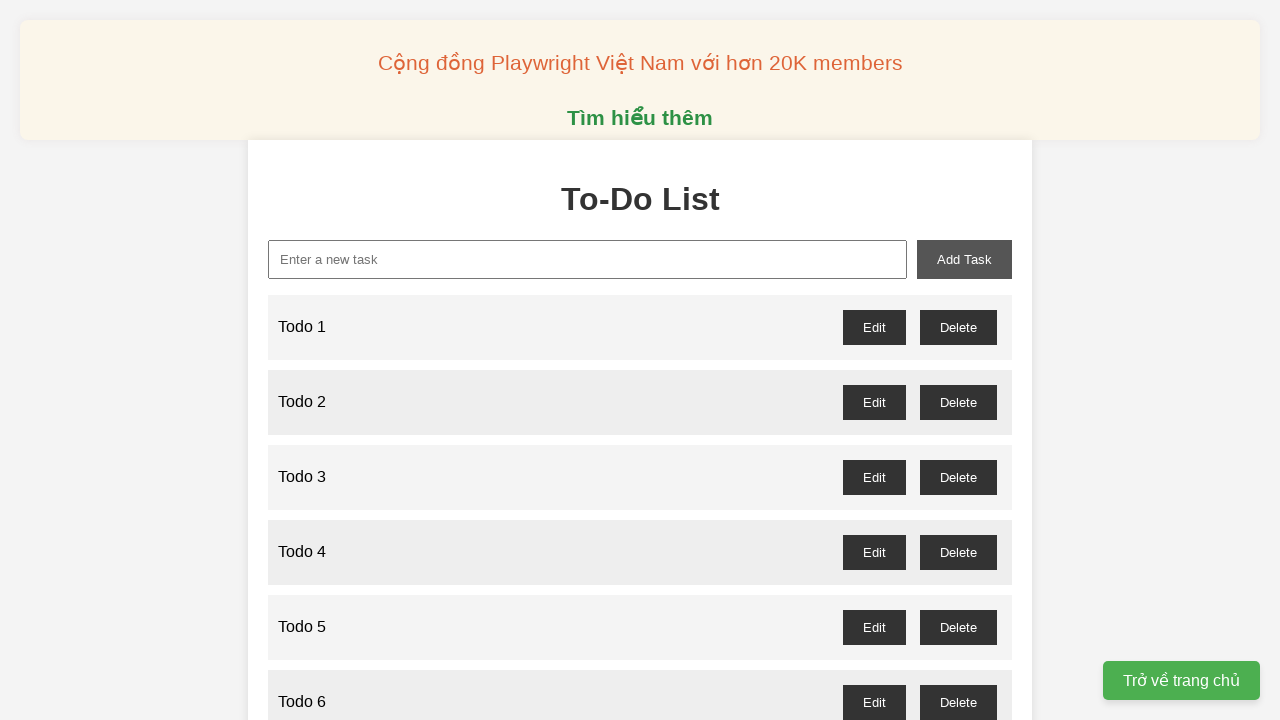

Filled new task input with 'Todo 22' on //input[@id='new-task']
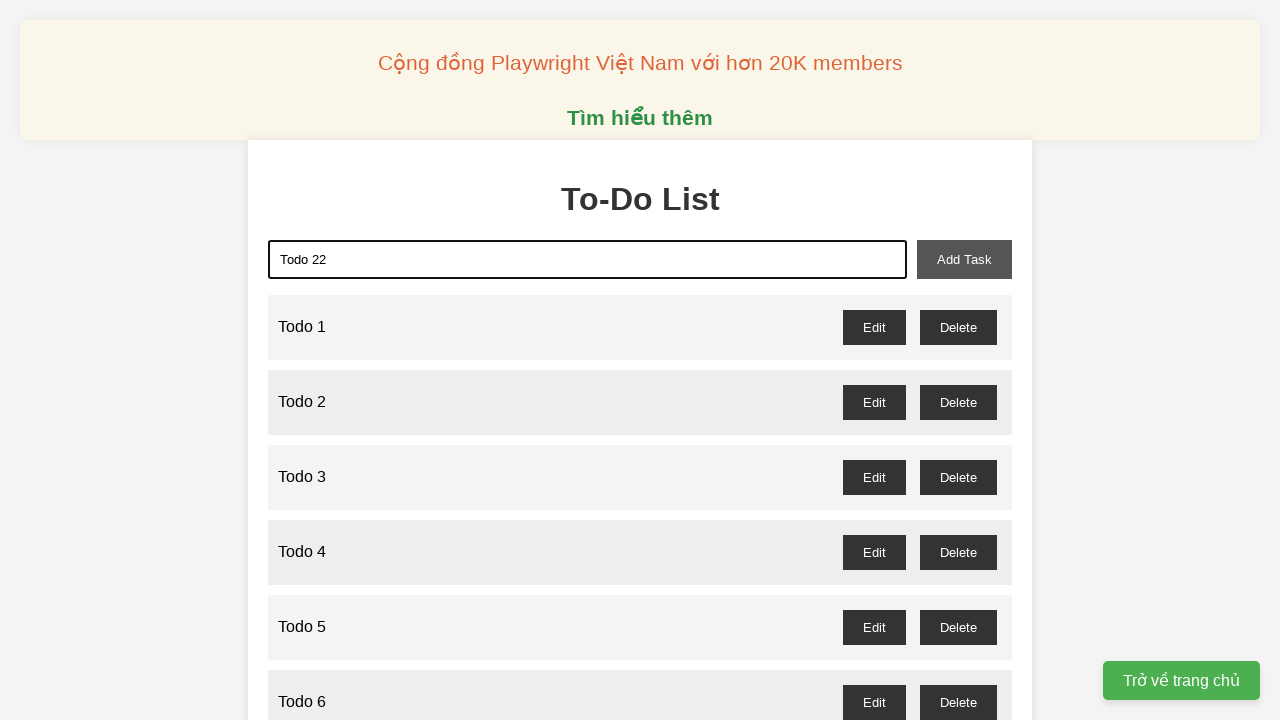

Clicked add task button to add Todo 22 at (964, 259) on xpath=//button[@id='add-task']
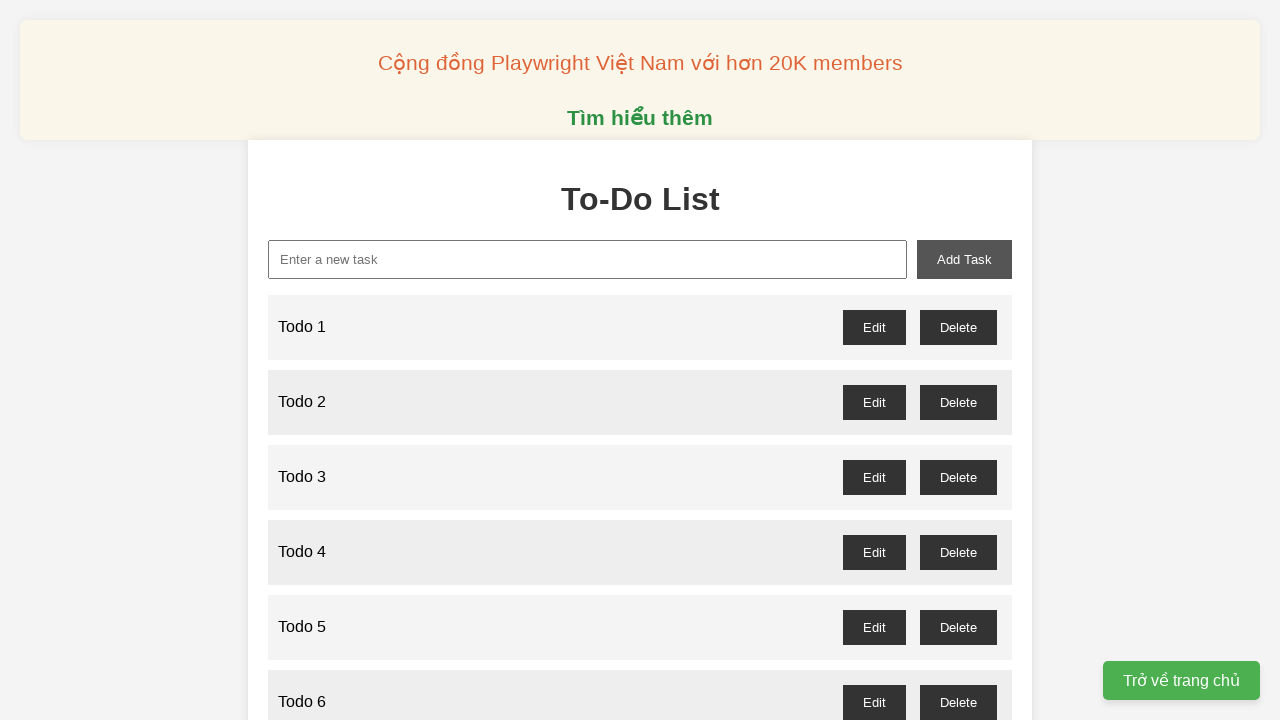

Filled new task input with 'Todo 23' on //input[@id='new-task']
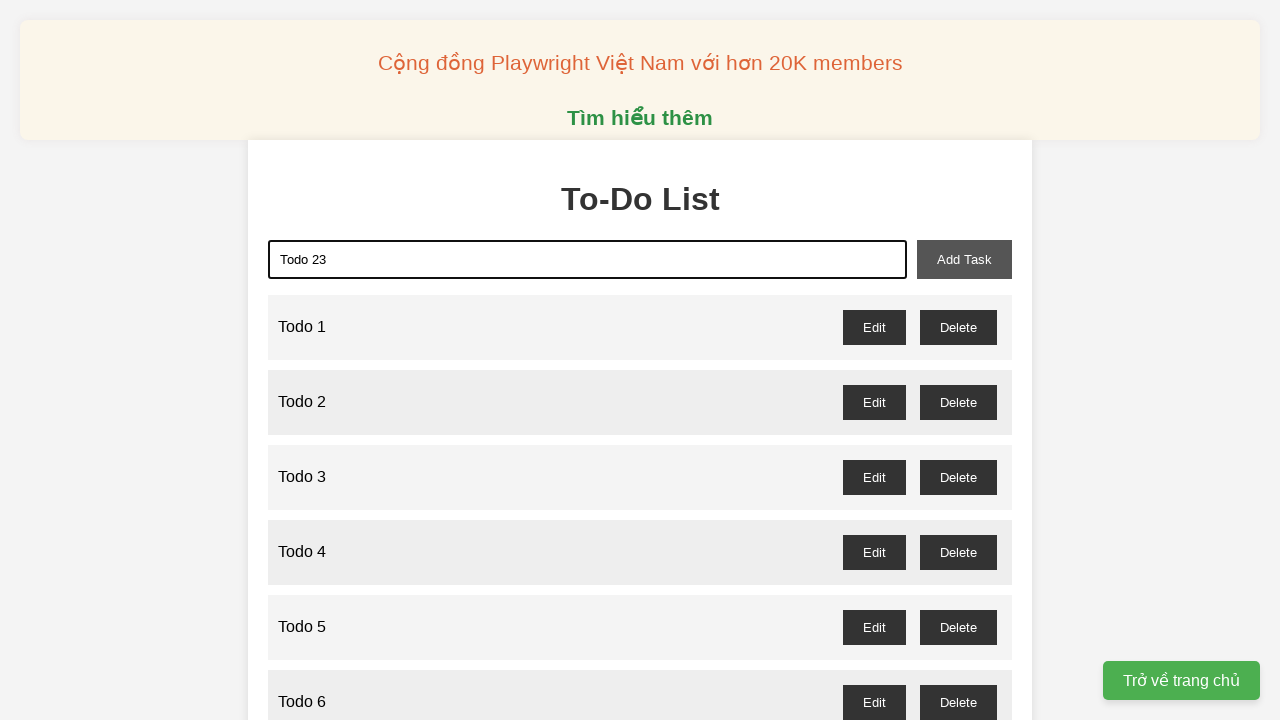

Clicked add task button to add Todo 23 at (964, 259) on xpath=//button[@id='add-task']
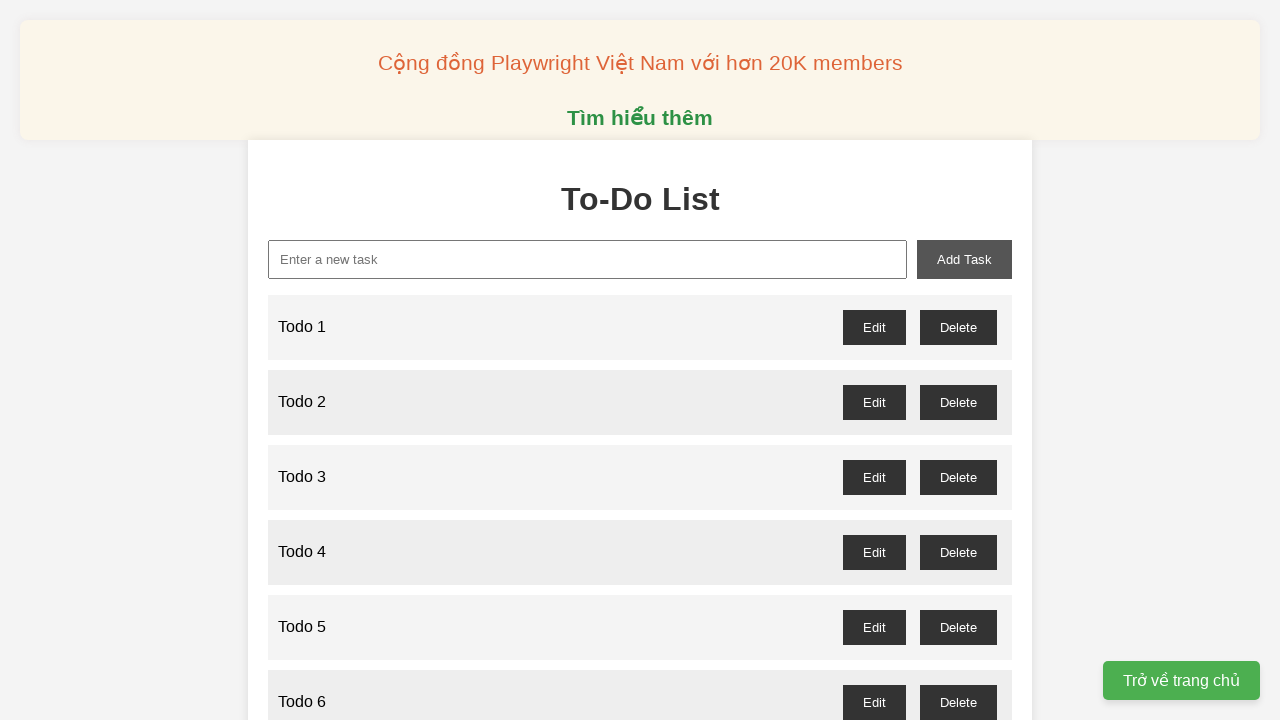

Filled new task input with 'Todo 24' on //input[@id='new-task']
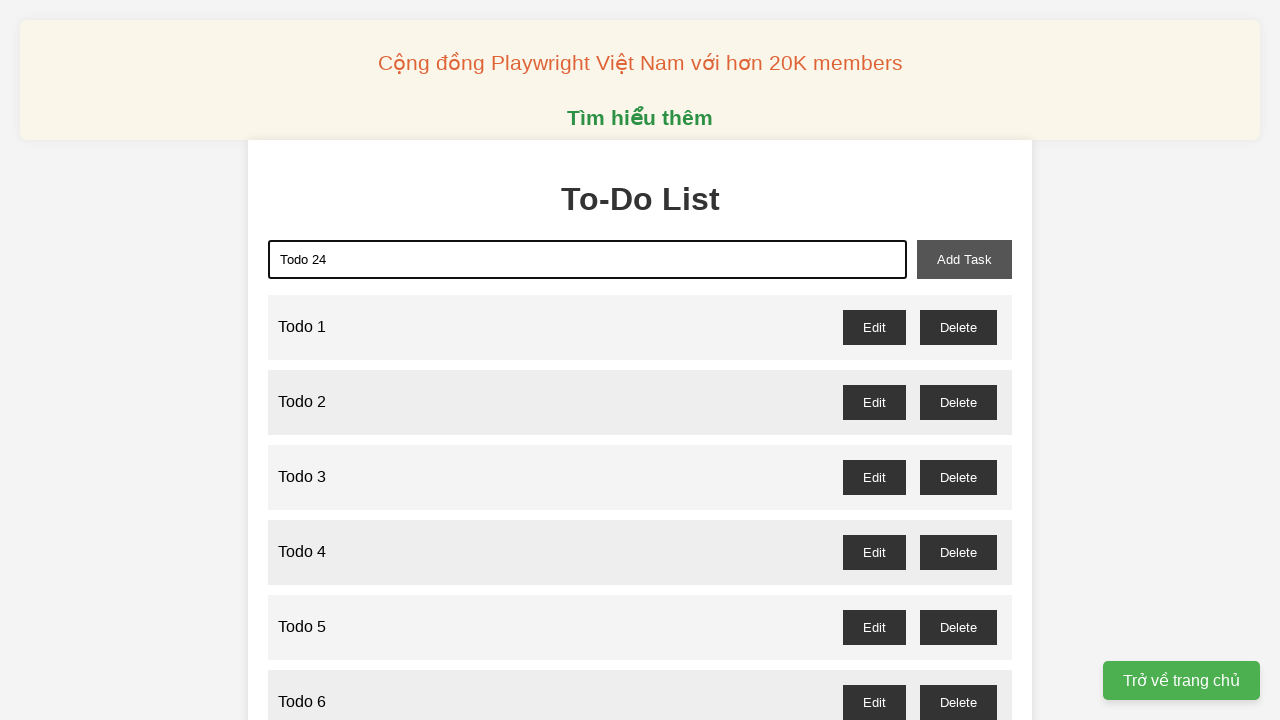

Clicked add task button to add Todo 24 at (964, 259) on xpath=//button[@id='add-task']
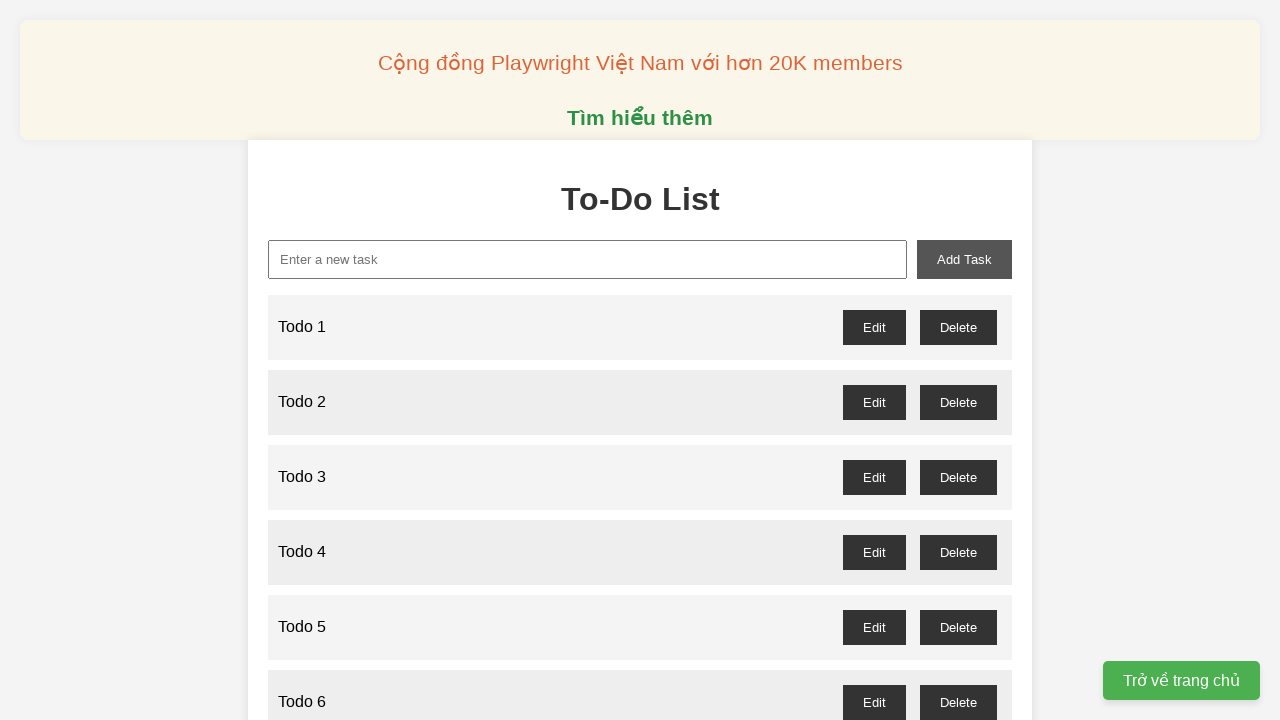

Filled new task input with 'Todo 25' on //input[@id='new-task']
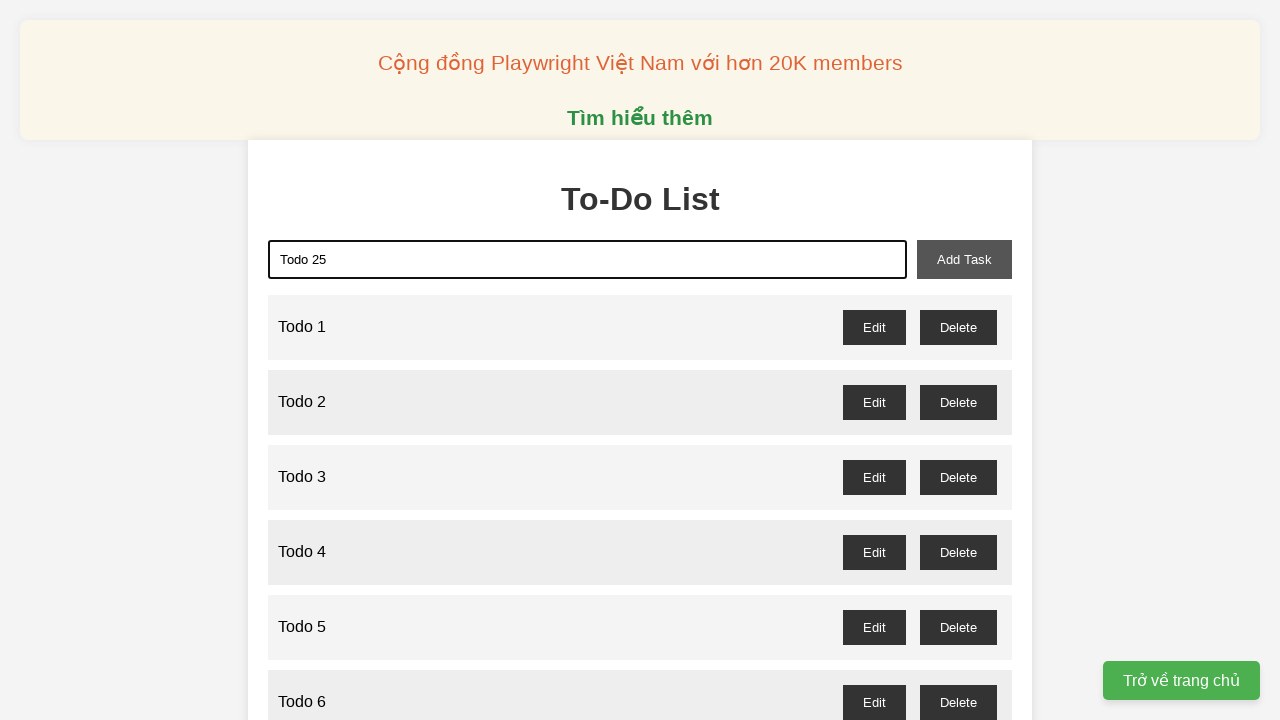

Clicked add task button to add Todo 25 at (964, 259) on xpath=//button[@id='add-task']
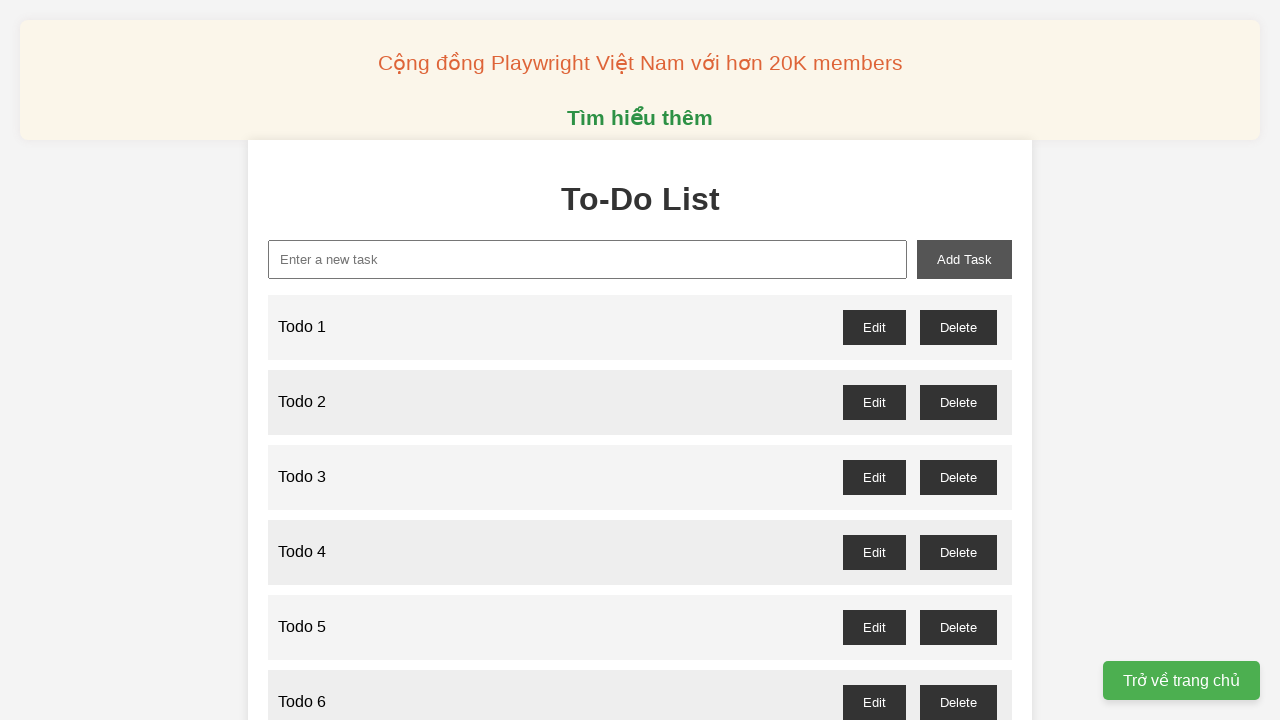

Filled new task input with 'Todo 26' on //input[@id='new-task']
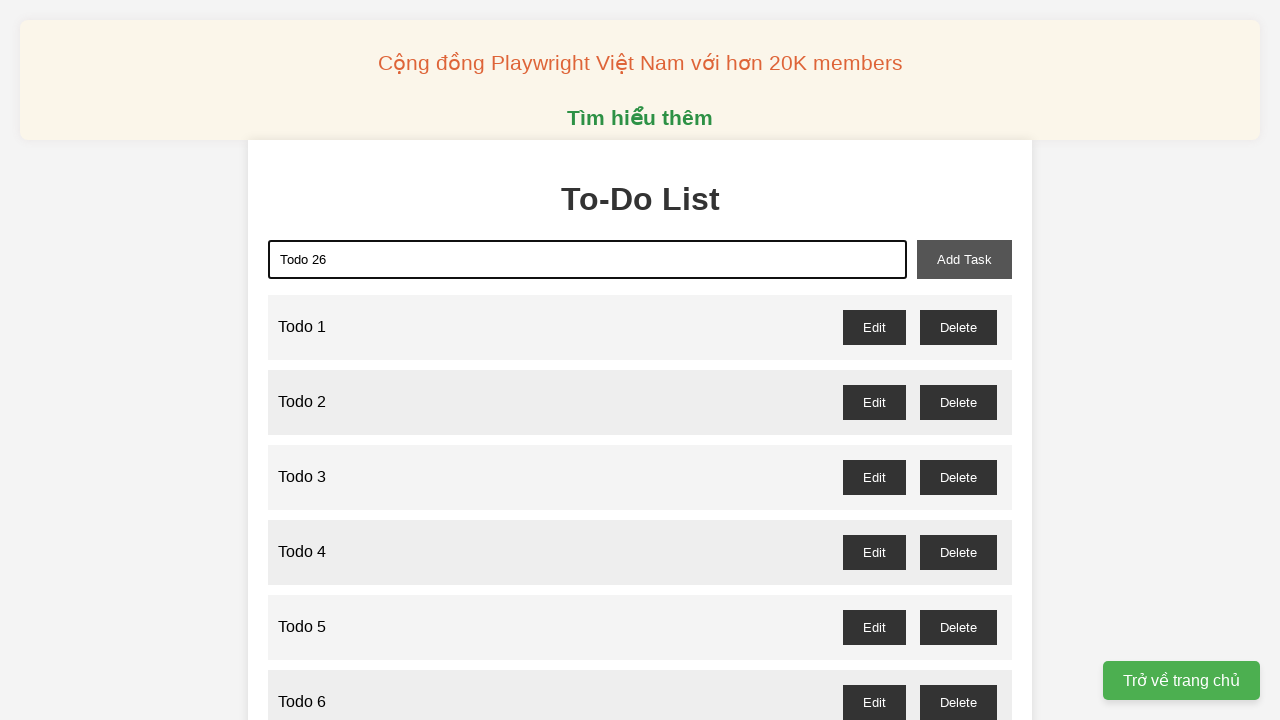

Clicked add task button to add Todo 26 at (964, 259) on xpath=//button[@id='add-task']
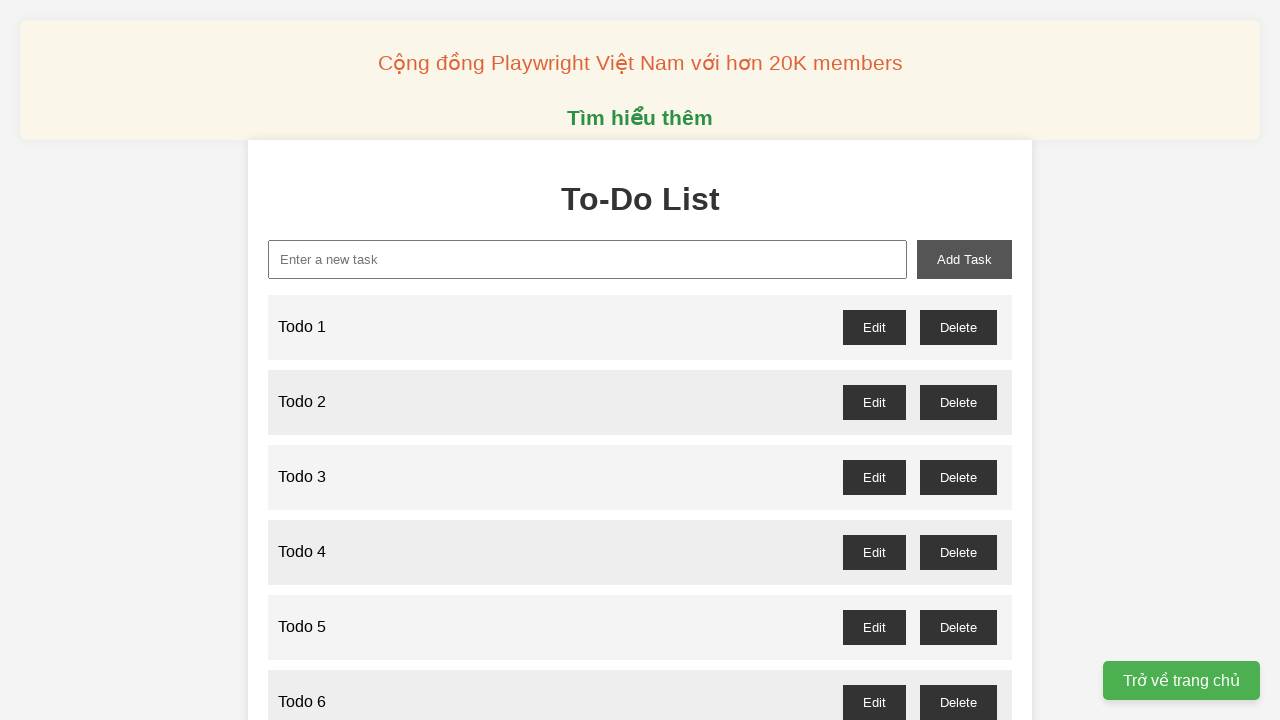

Filled new task input with 'Todo 27' on //input[@id='new-task']
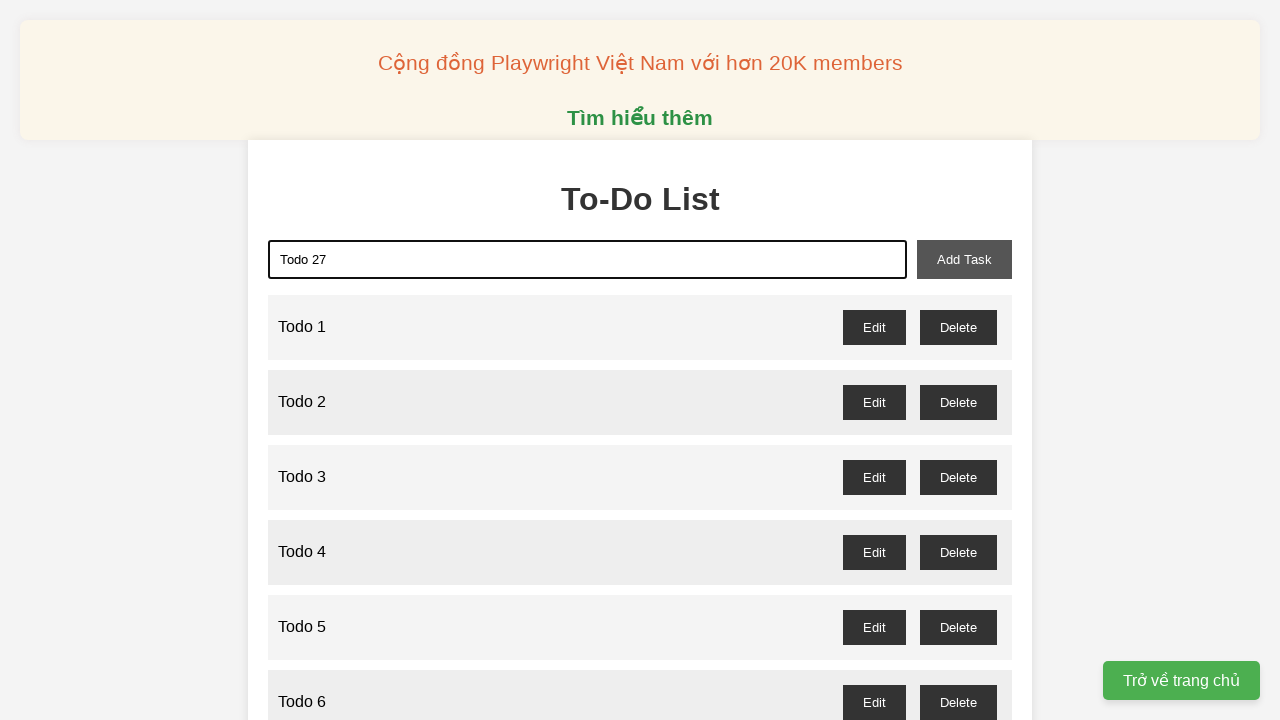

Clicked add task button to add Todo 27 at (964, 259) on xpath=//button[@id='add-task']
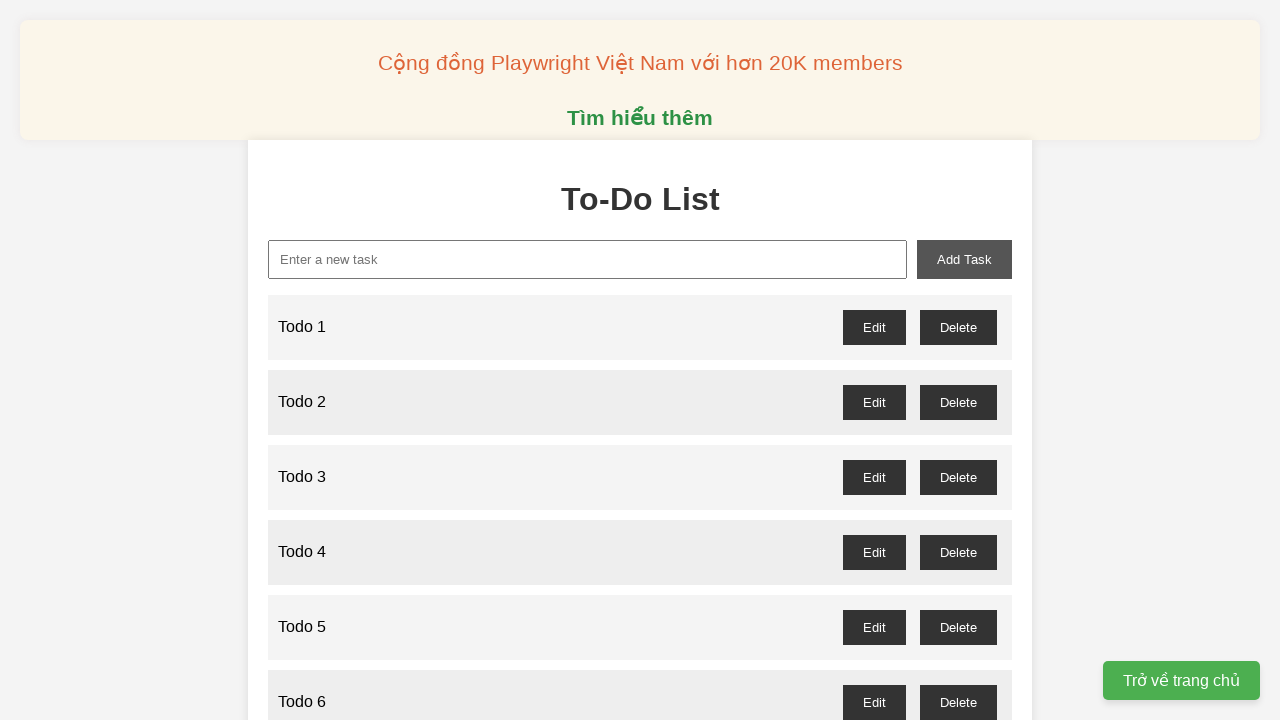

Filled new task input with 'Todo 28' on //input[@id='new-task']
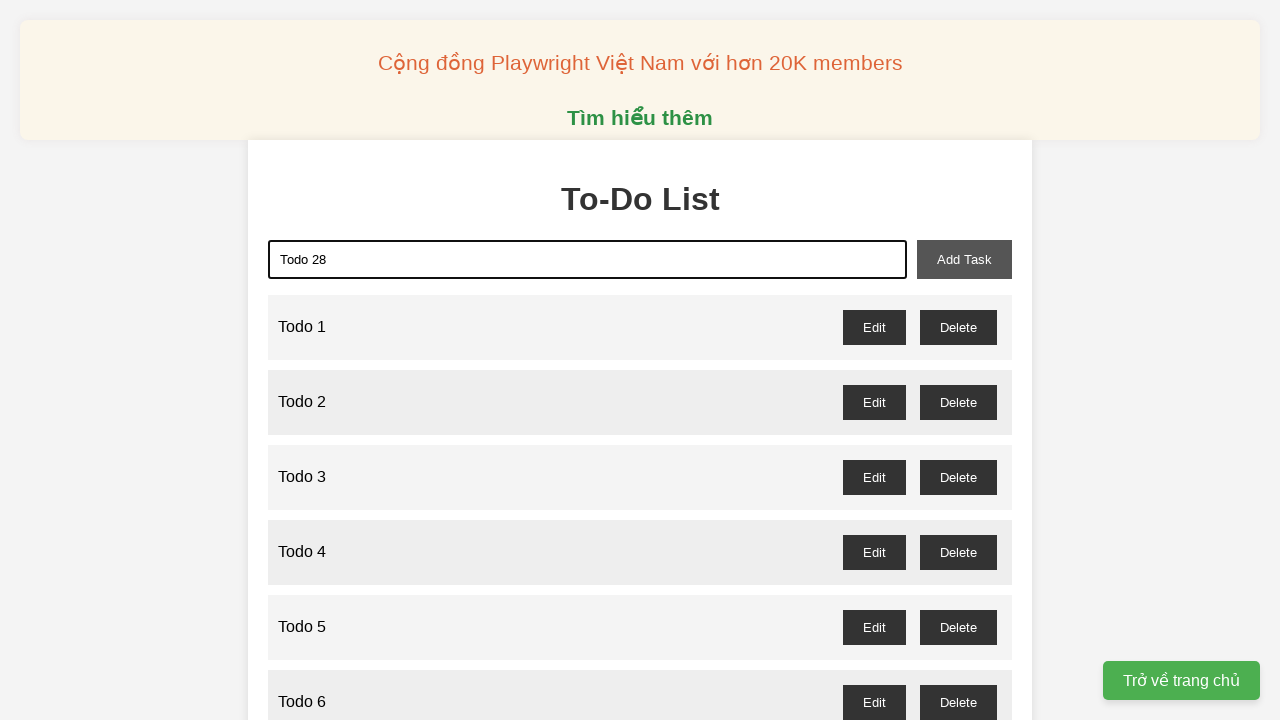

Clicked add task button to add Todo 28 at (964, 259) on xpath=//button[@id='add-task']
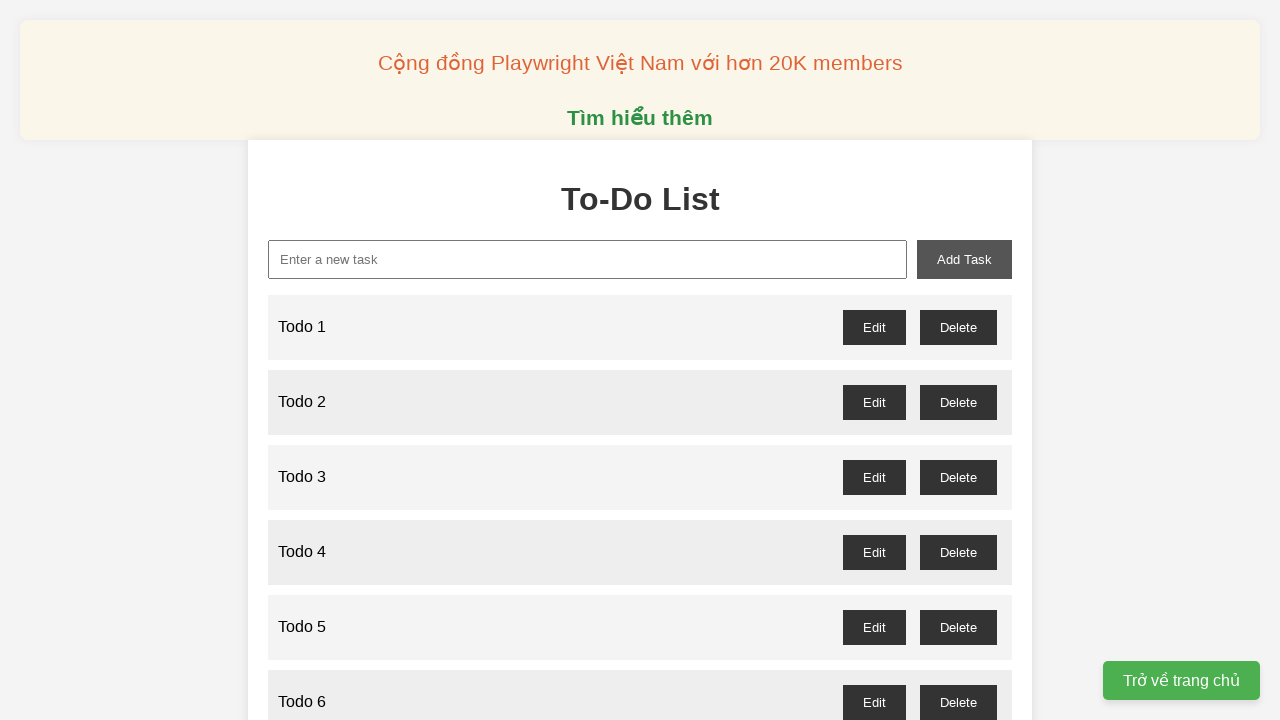

Filled new task input with 'Todo 29' on //input[@id='new-task']
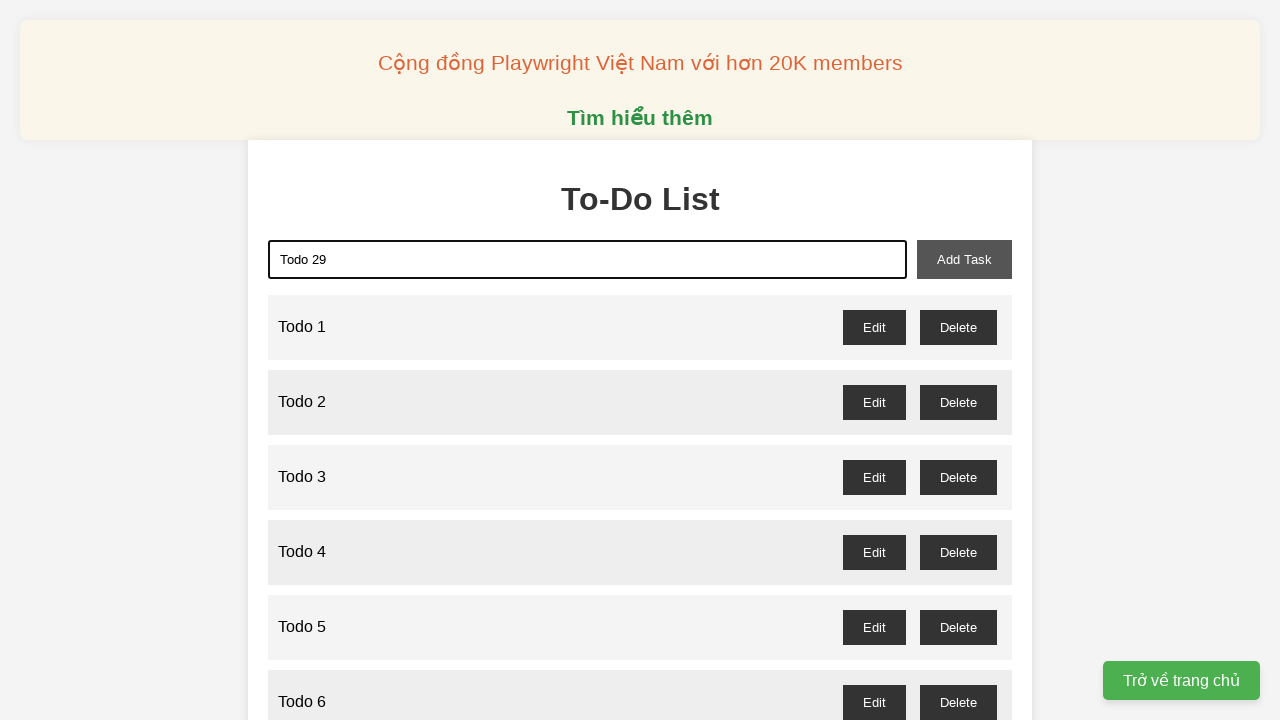

Clicked add task button to add Todo 29 at (964, 259) on xpath=//button[@id='add-task']
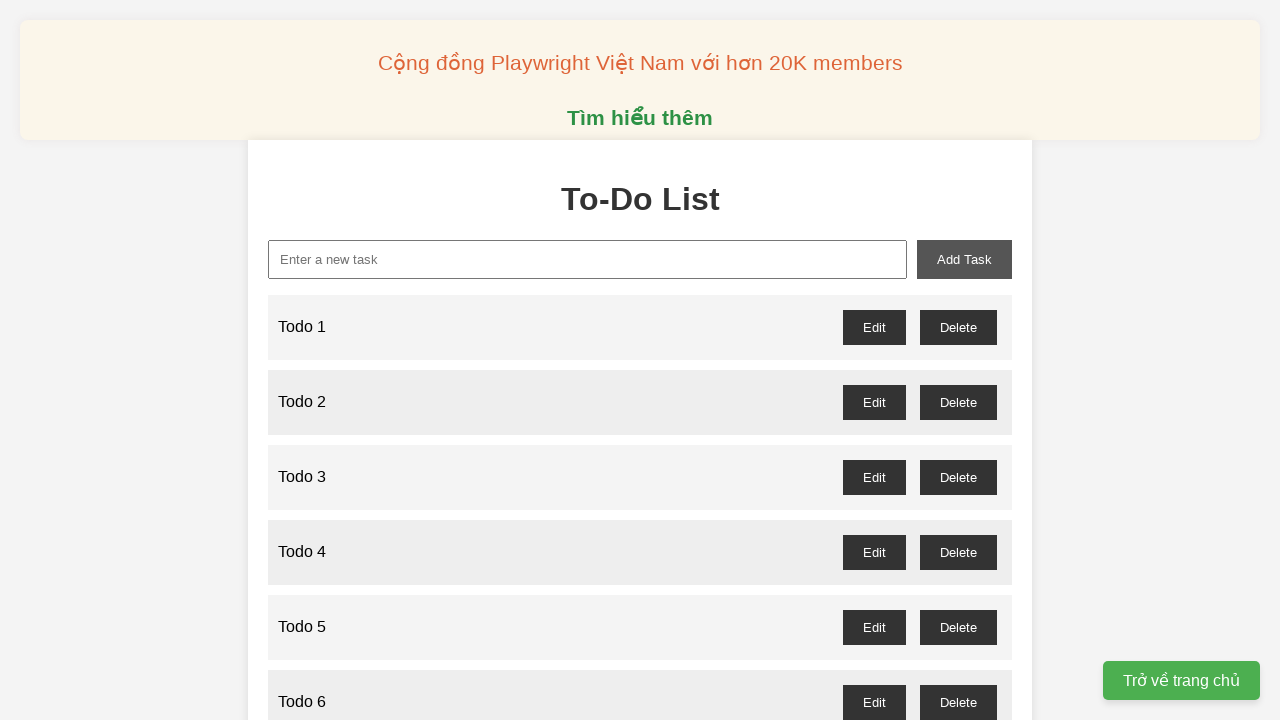

Filled new task input with 'Todo 30' on //input[@id='new-task']
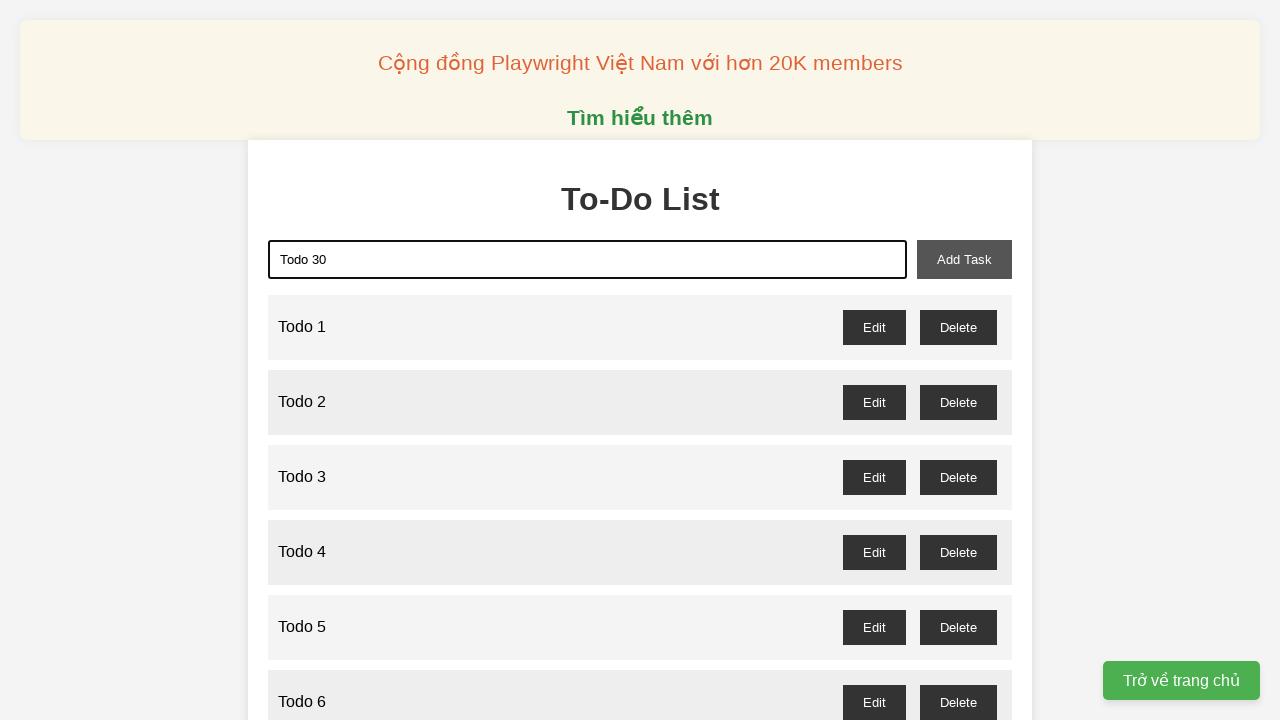

Clicked add task button to add Todo 30 at (964, 259) on xpath=//button[@id='add-task']
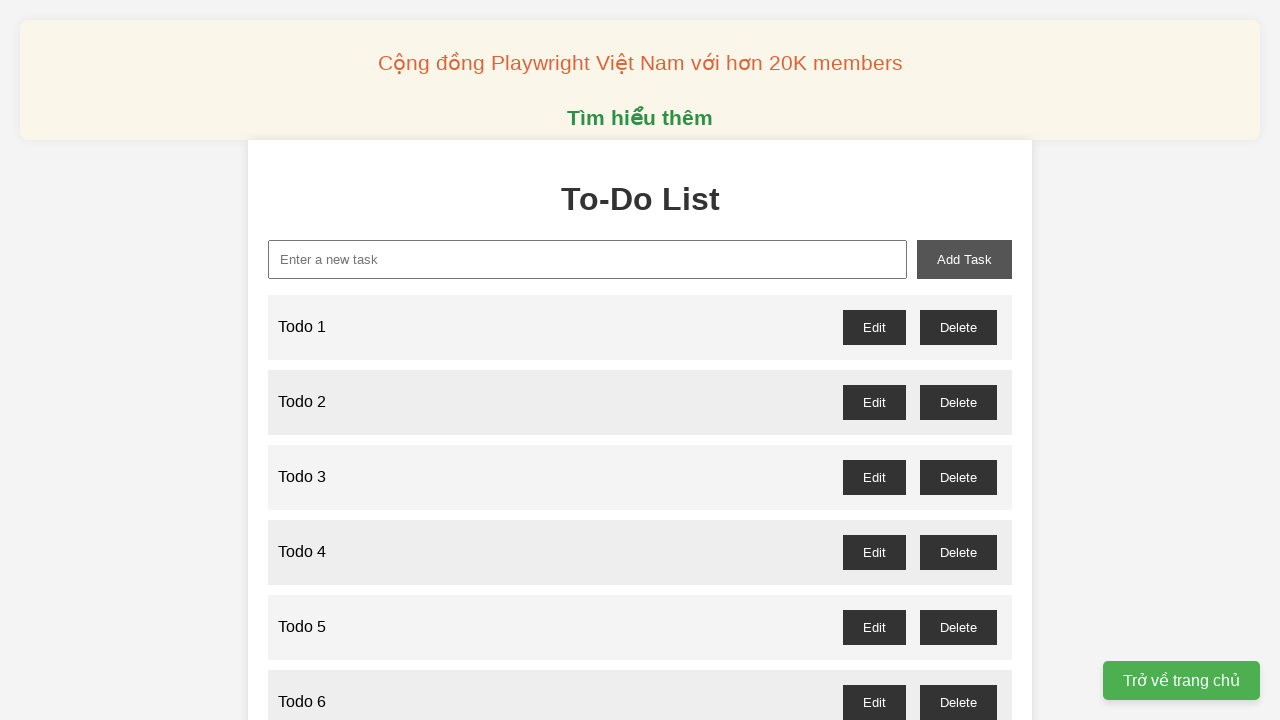

Filled new task input with 'Todo 31' on //input[@id='new-task']
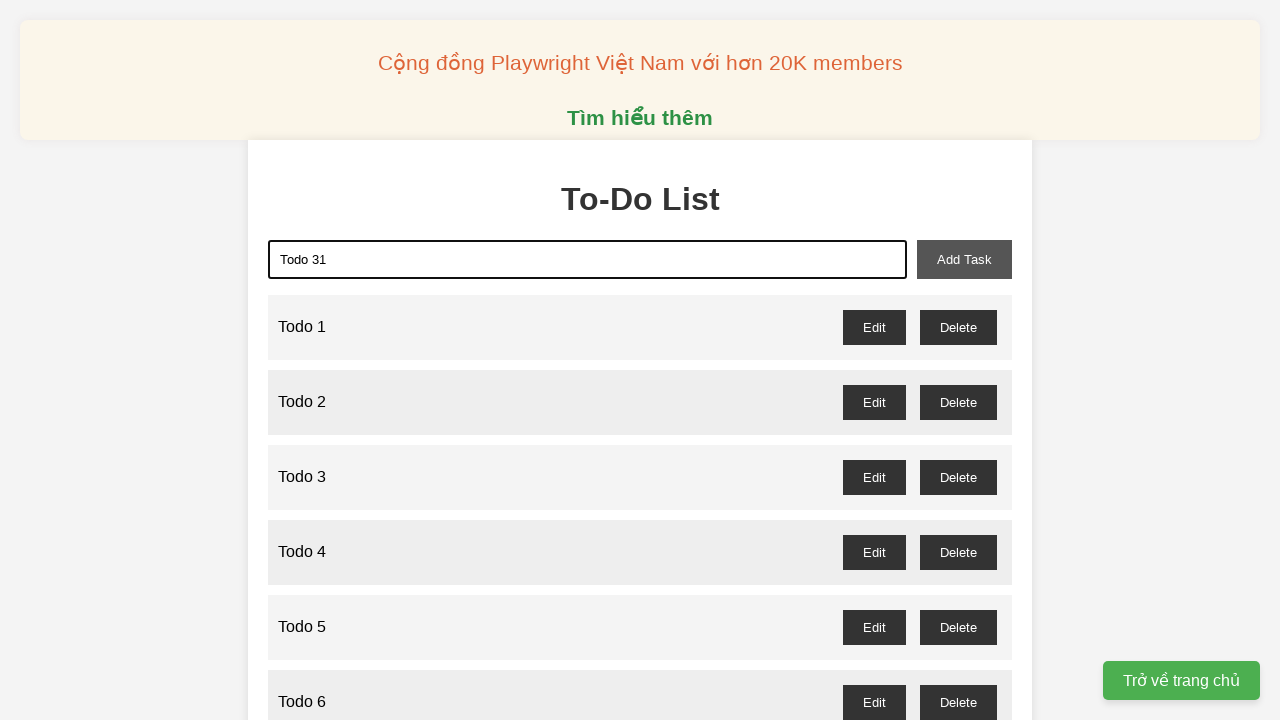

Clicked add task button to add Todo 31 at (964, 259) on xpath=//button[@id='add-task']
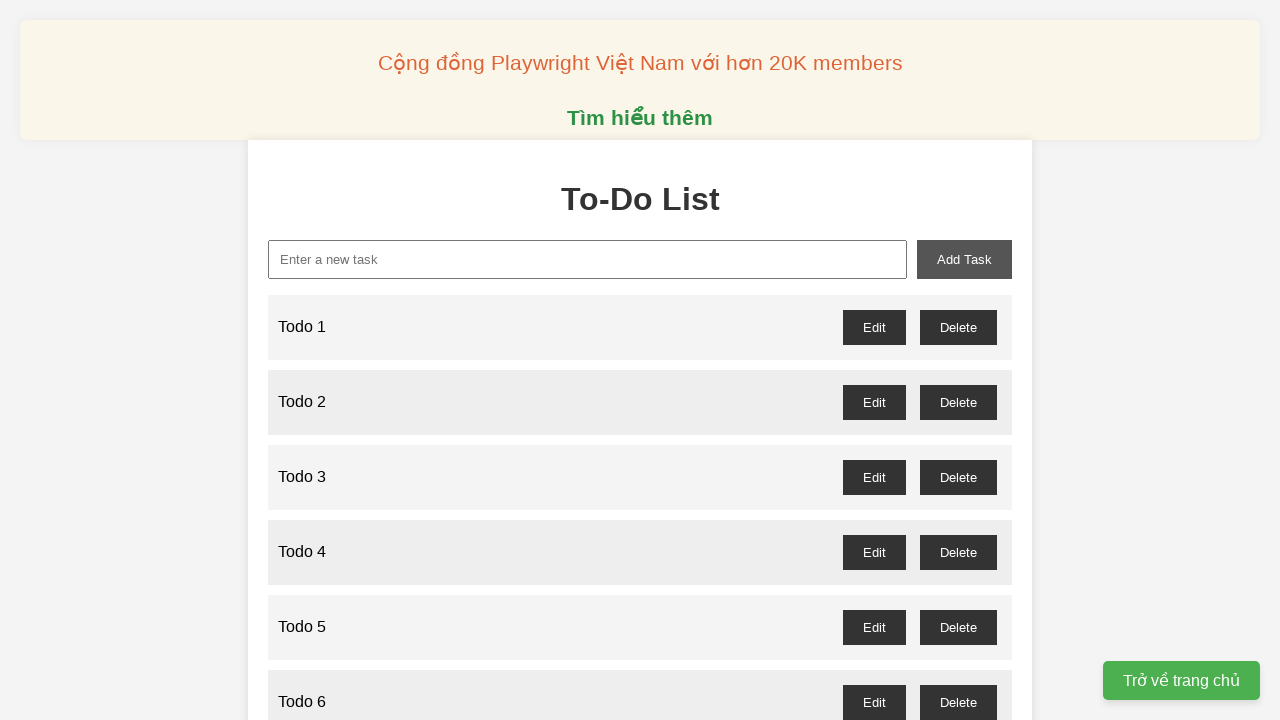

Filled new task input with 'Todo 32' on //input[@id='new-task']
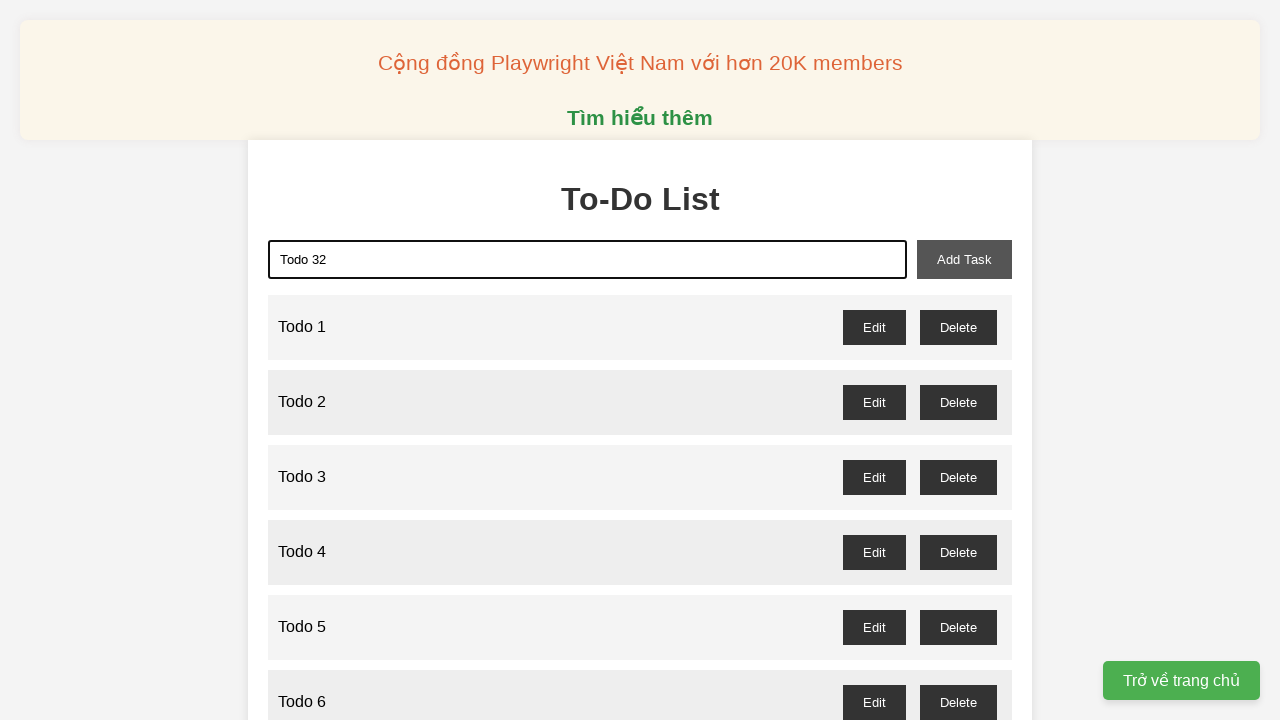

Clicked add task button to add Todo 32 at (964, 259) on xpath=//button[@id='add-task']
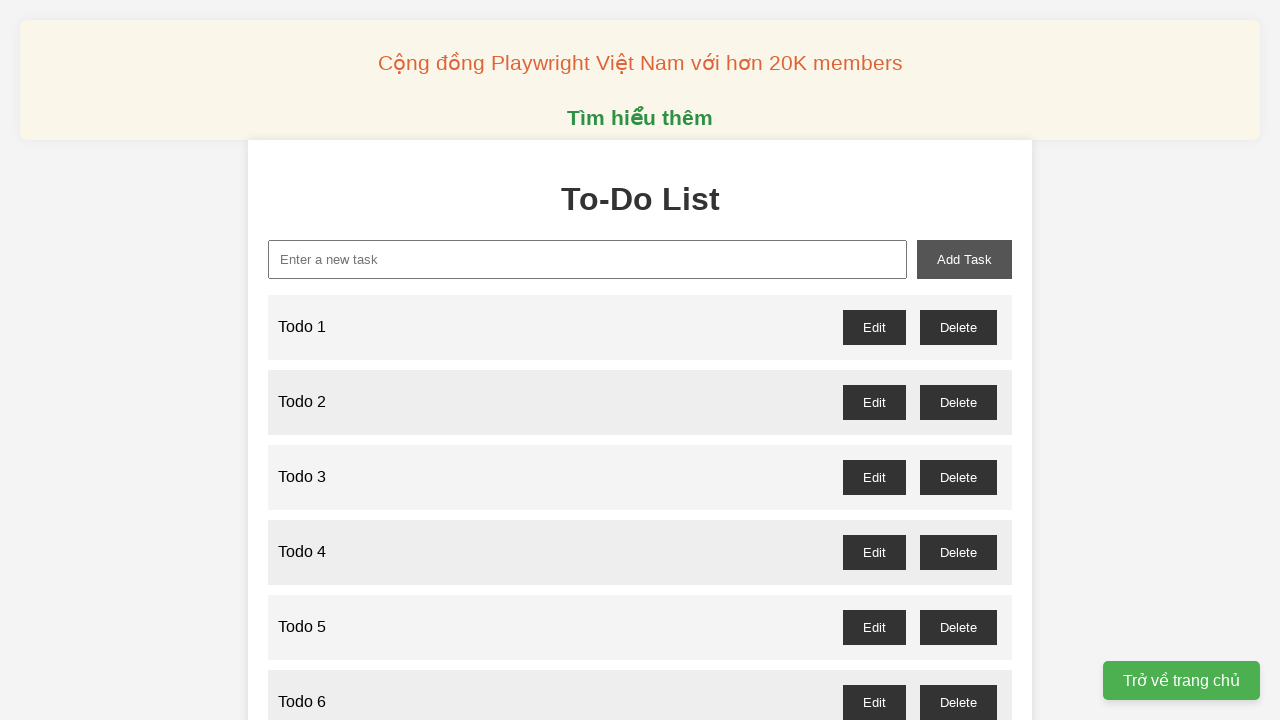

Filled new task input with 'Todo 33' on //input[@id='new-task']
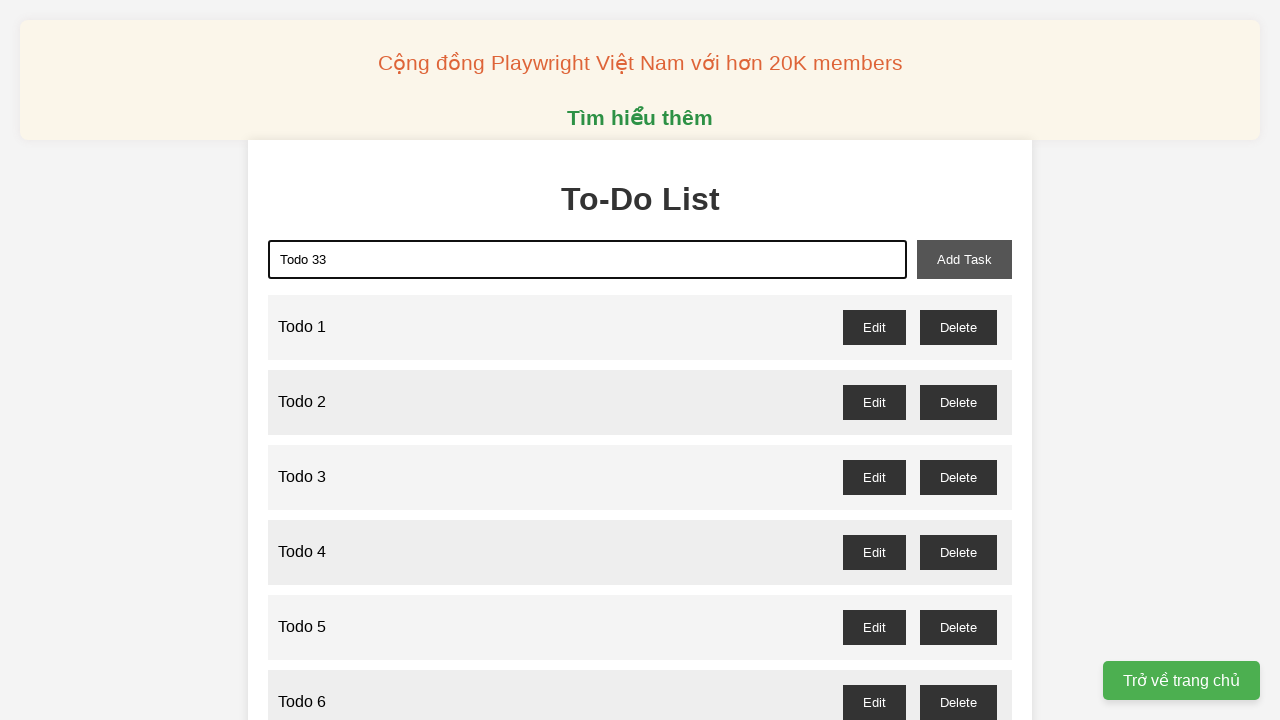

Clicked add task button to add Todo 33 at (964, 259) on xpath=//button[@id='add-task']
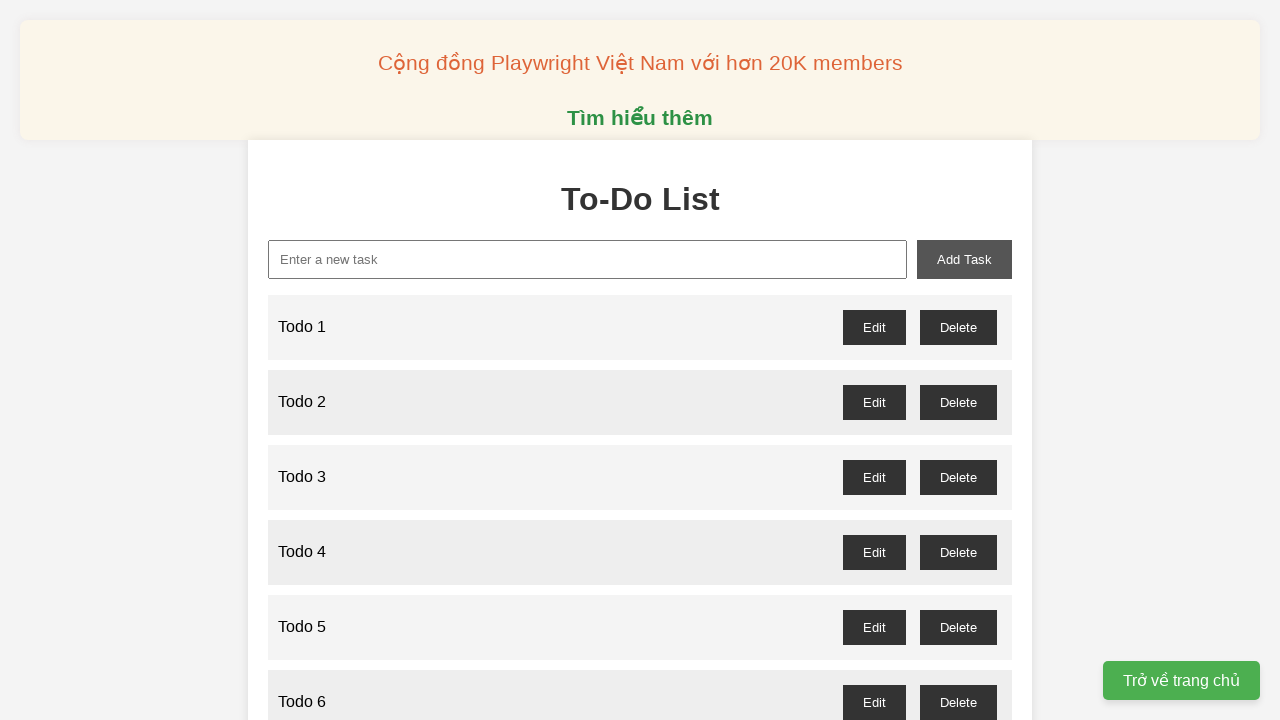

Filled new task input with 'Todo 34' on //input[@id='new-task']
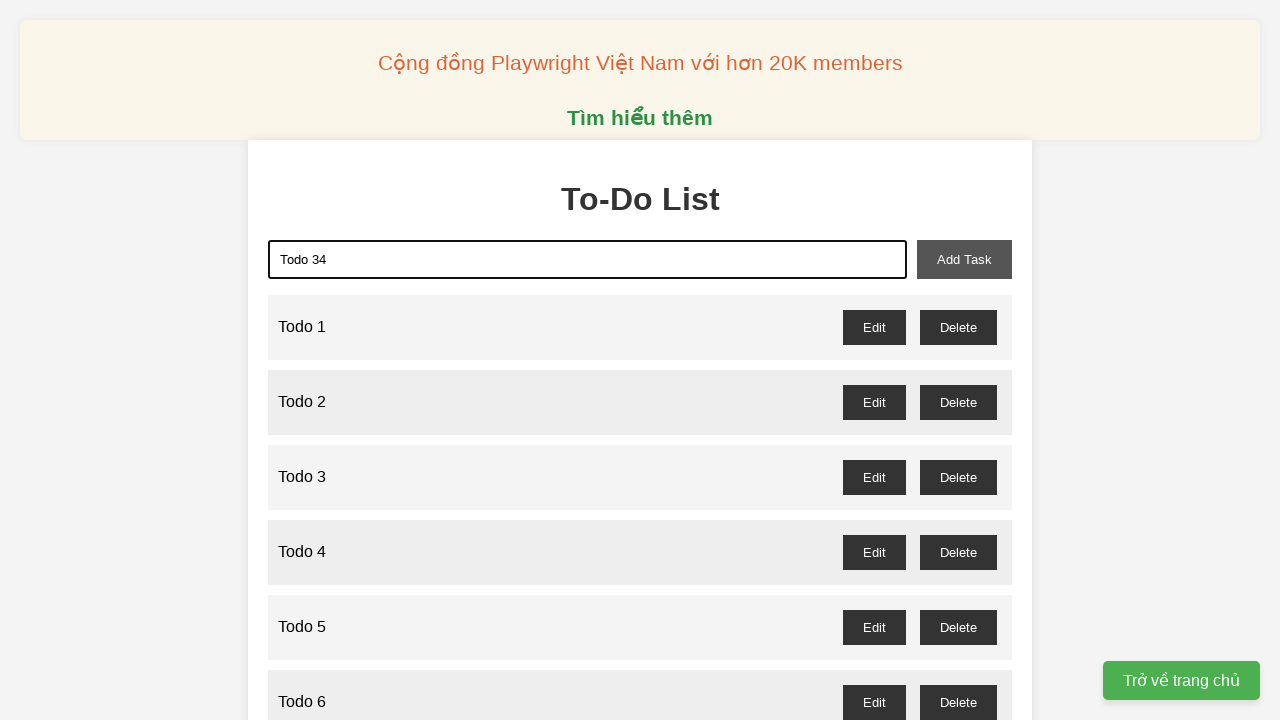

Clicked add task button to add Todo 34 at (964, 259) on xpath=//button[@id='add-task']
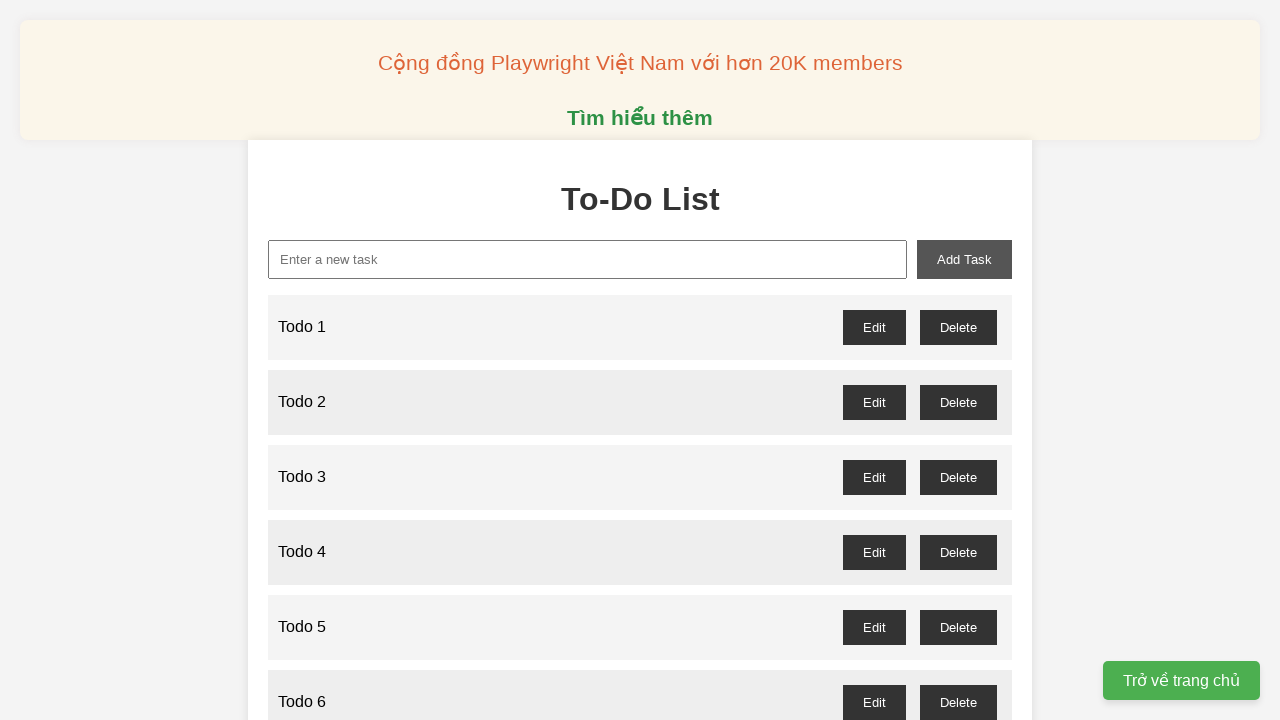

Filled new task input with 'Todo 35' on //input[@id='new-task']
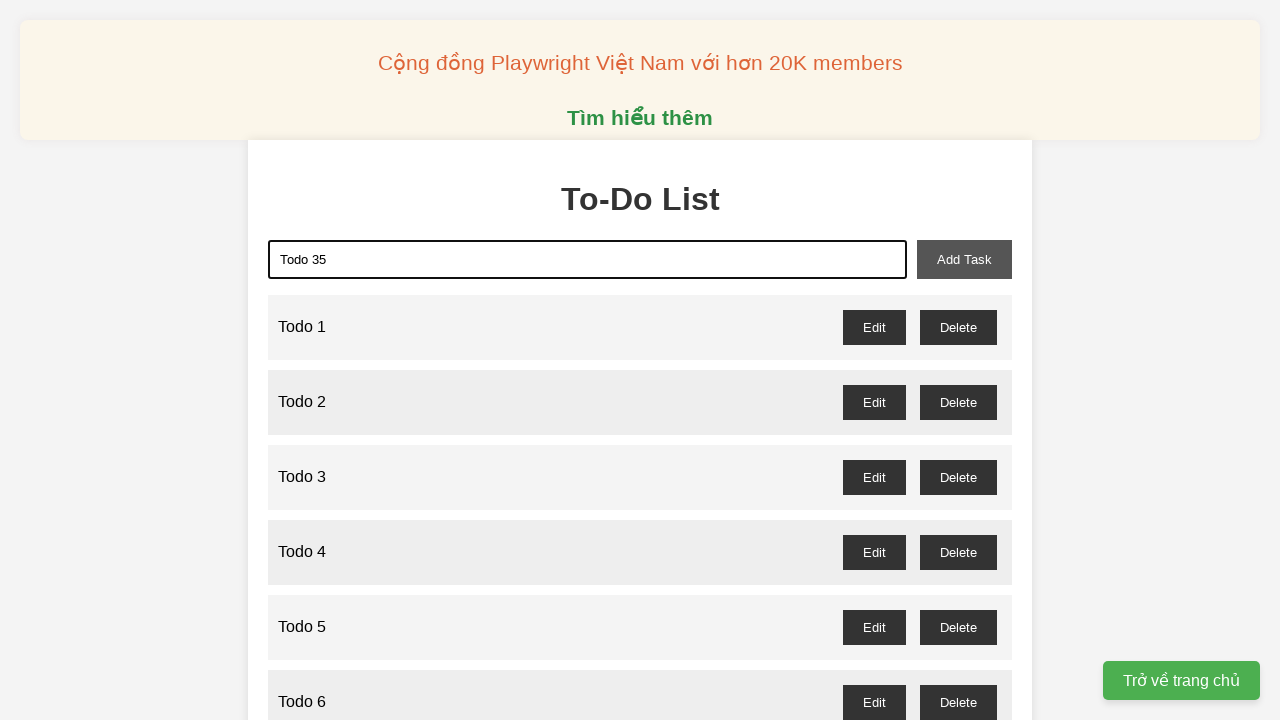

Clicked add task button to add Todo 35 at (964, 259) on xpath=//button[@id='add-task']
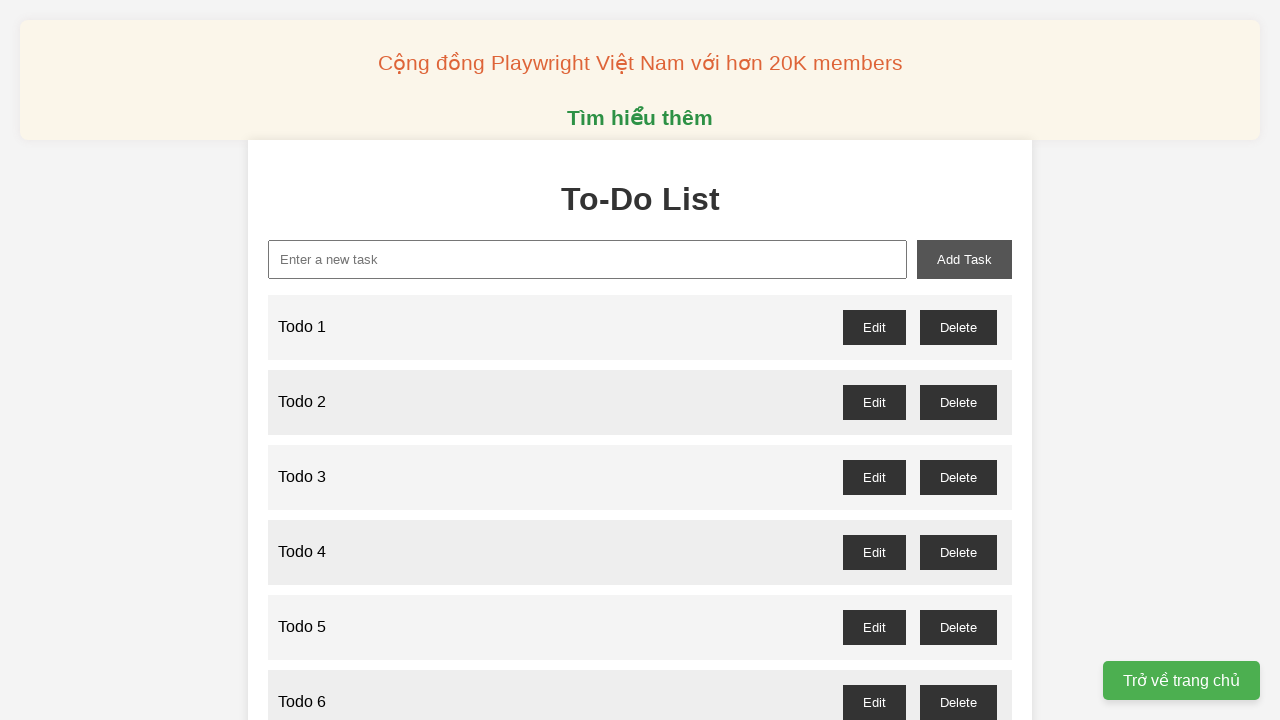

Filled new task input with 'Todo 36' on //input[@id='new-task']
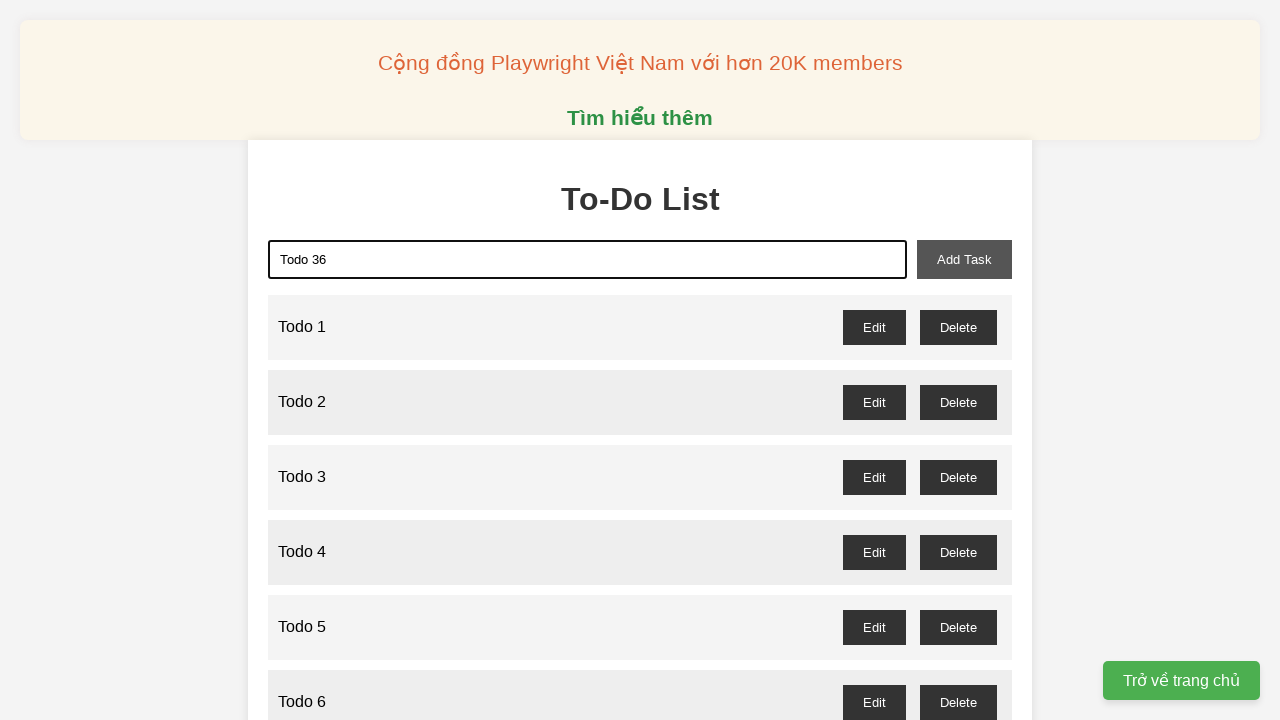

Clicked add task button to add Todo 36 at (964, 259) on xpath=//button[@id='add-task']
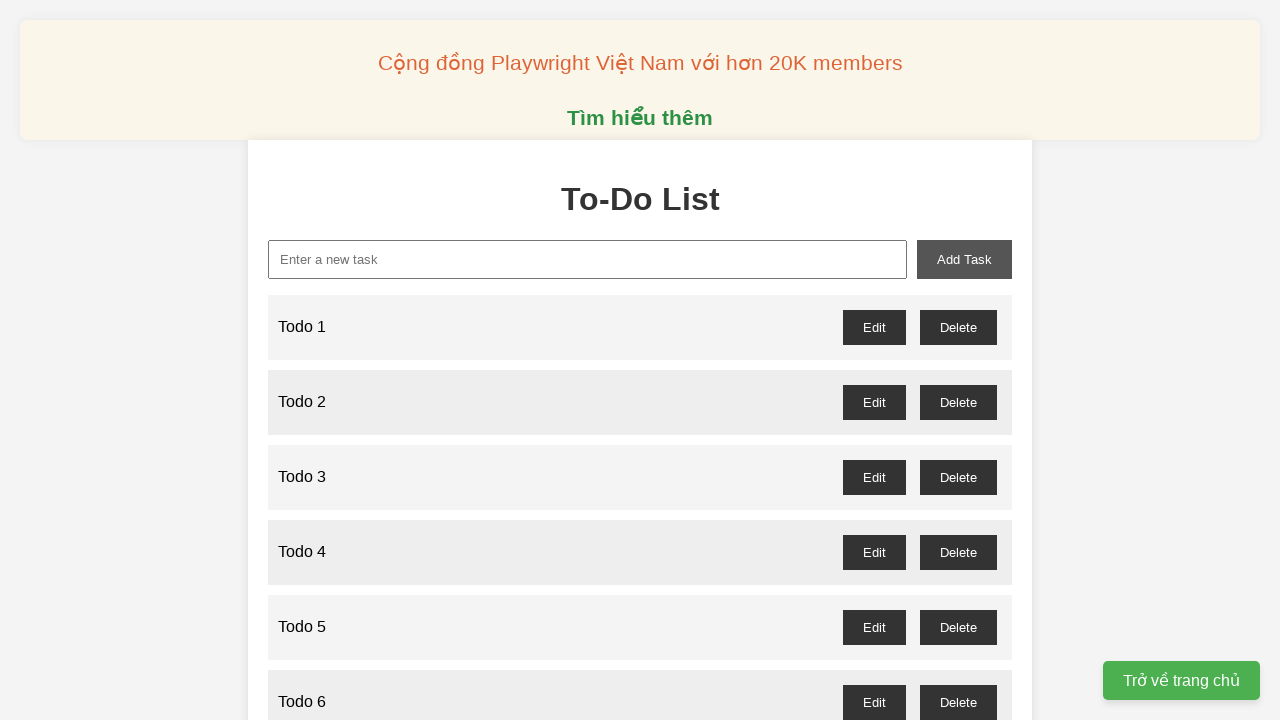

Filled new task input with 'Todo 37' on //input[@id='new-task']
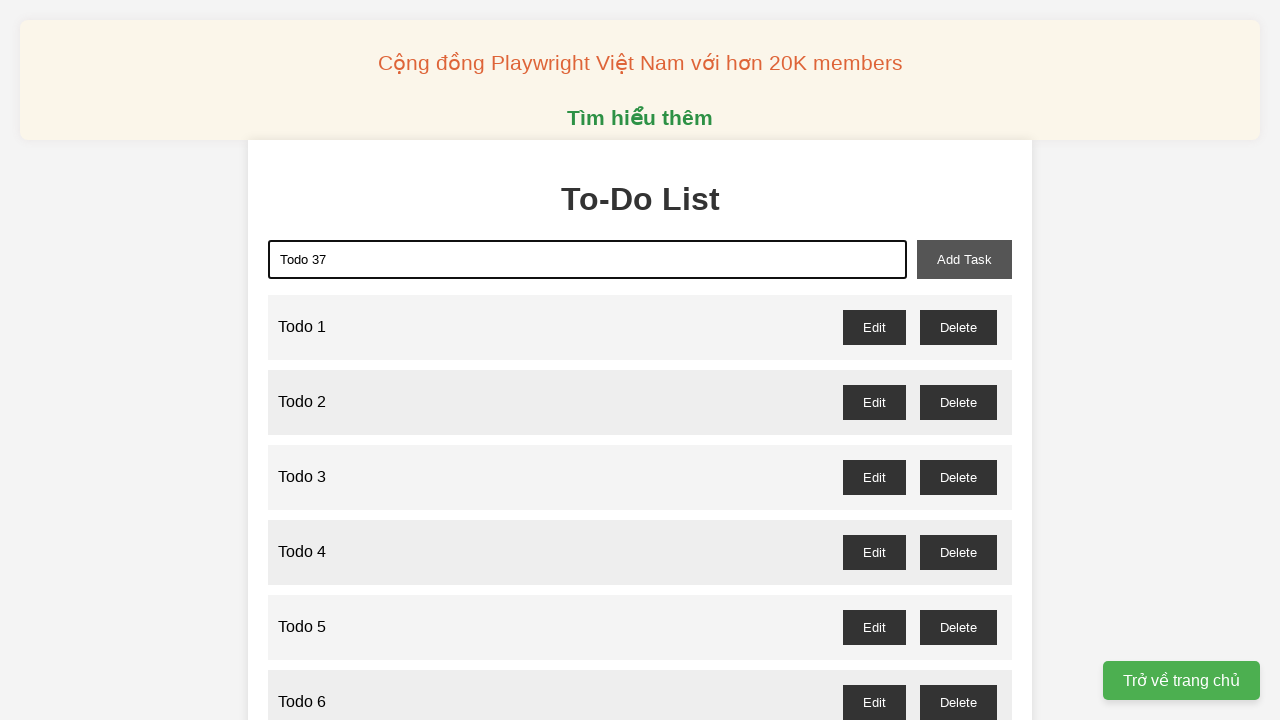

Clicked add task button to add Todo 37 at (964, 259) on xpath=//button[@id='add-task']
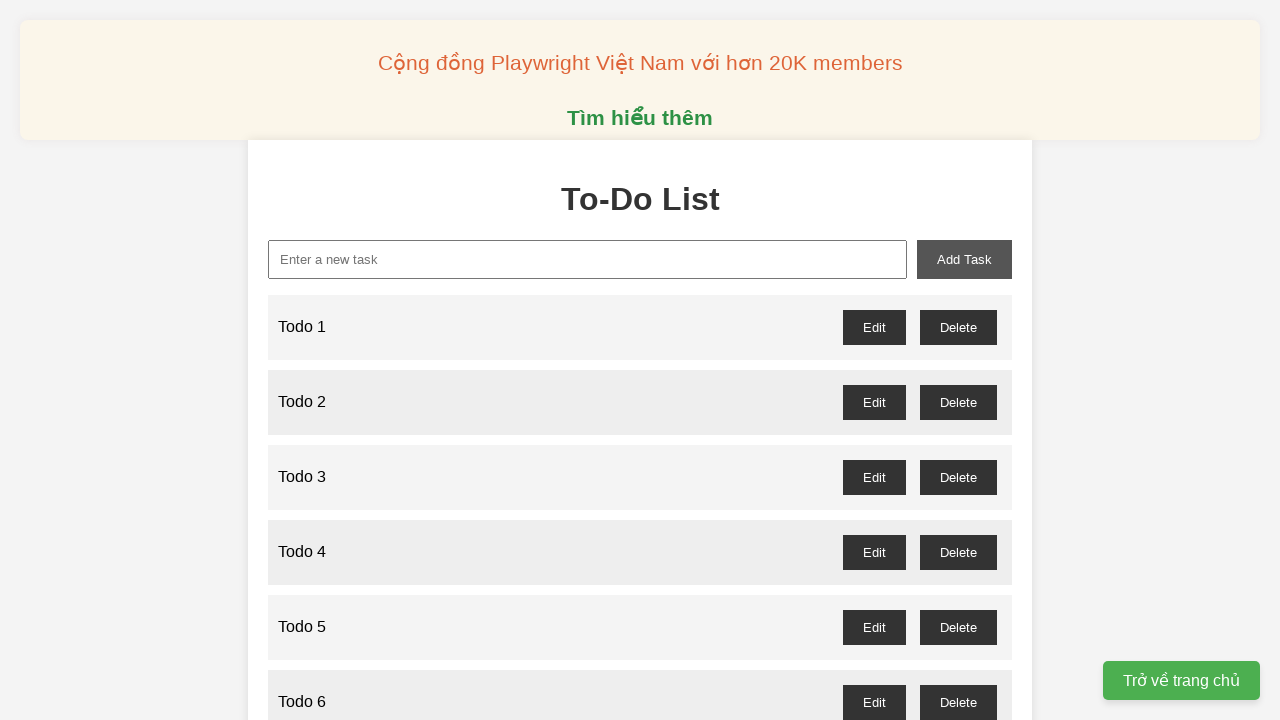

Filled new task input with 'Todo 38' on //input[@id='new-task']
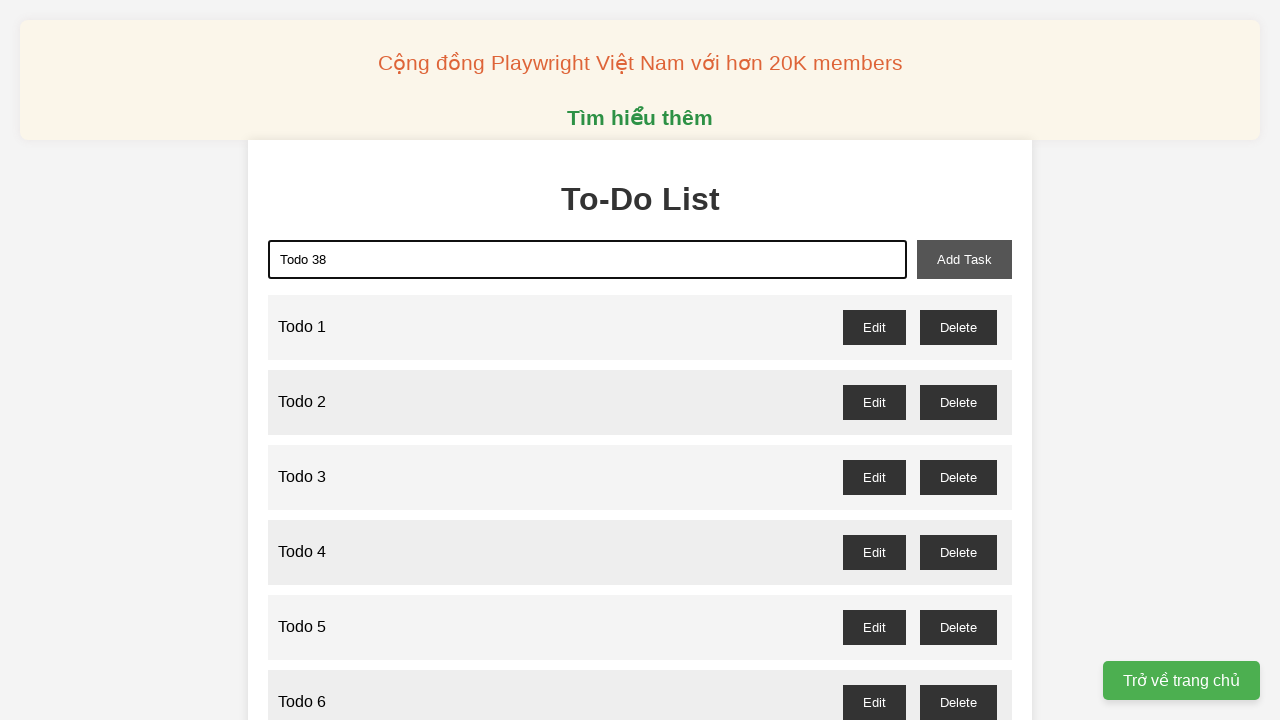

Clicked add task button to add Todo 38 at (964, 259) on xpath=//button[@id='add-task']
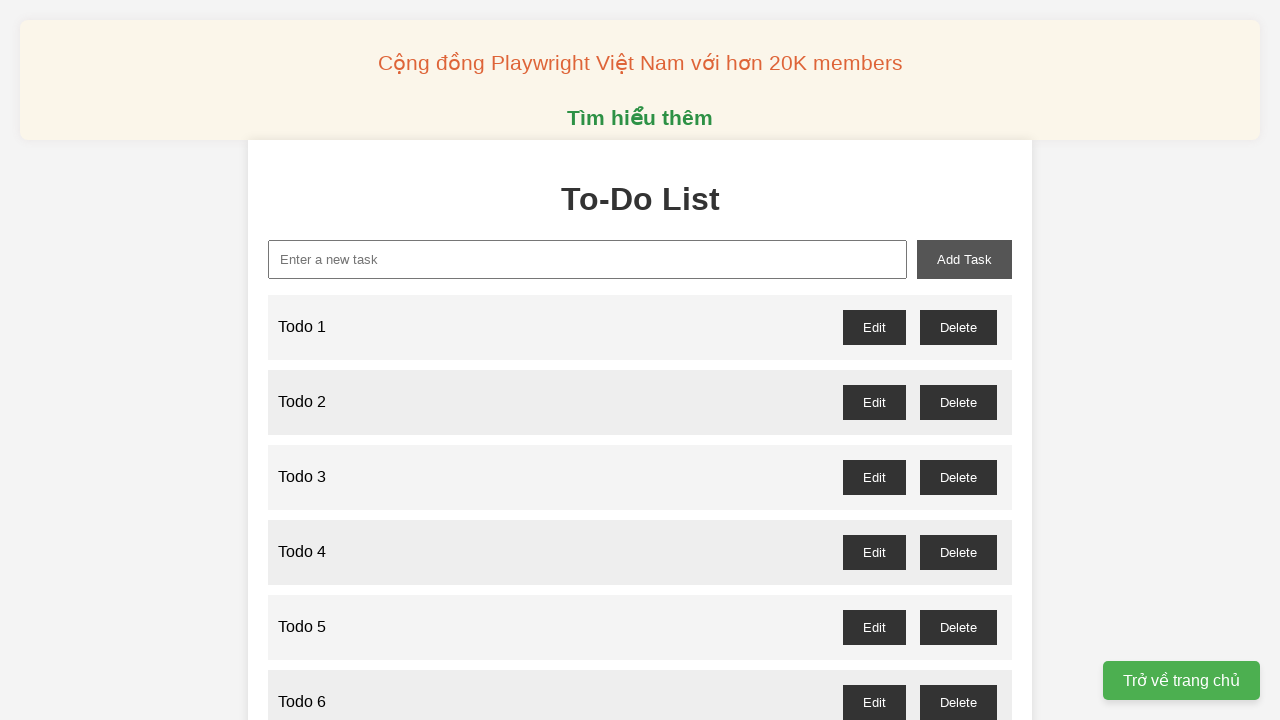

Filled new task input with 'Todo 39' on //input[@id='new-task']
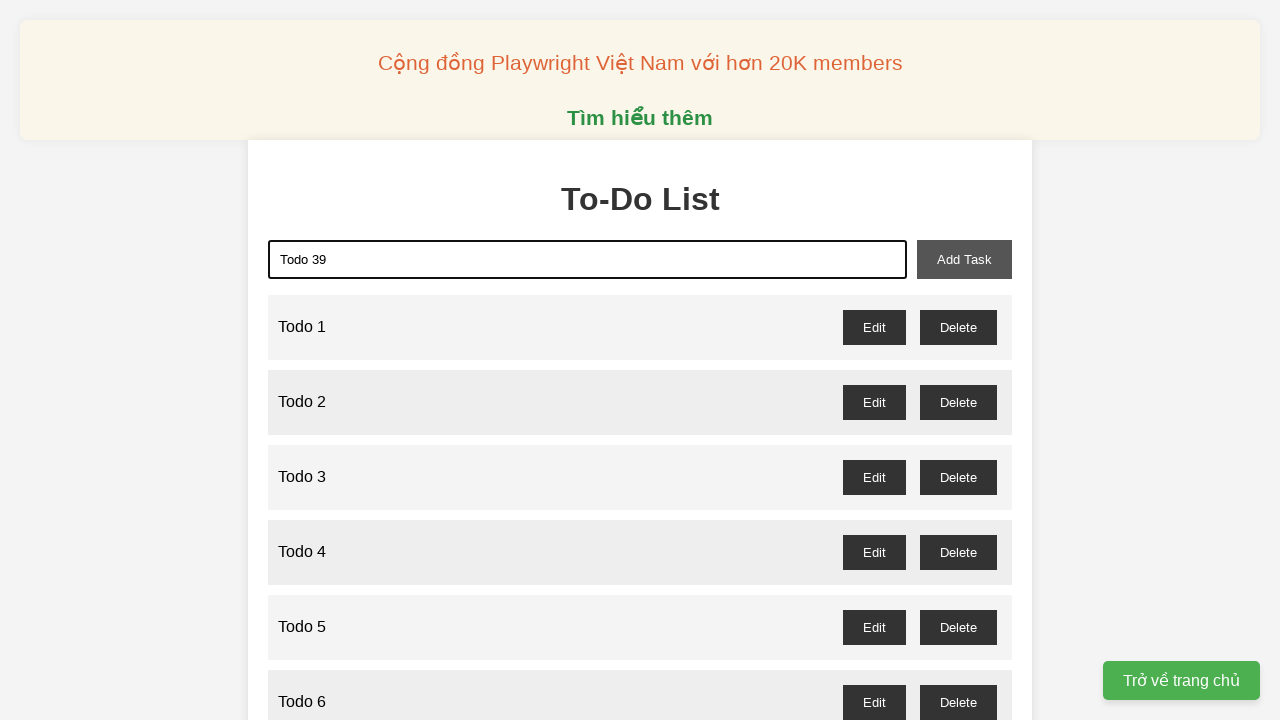

Clicked add task button to add Todo 39 at (964, 259) on xpath=//button[@id='add-task']
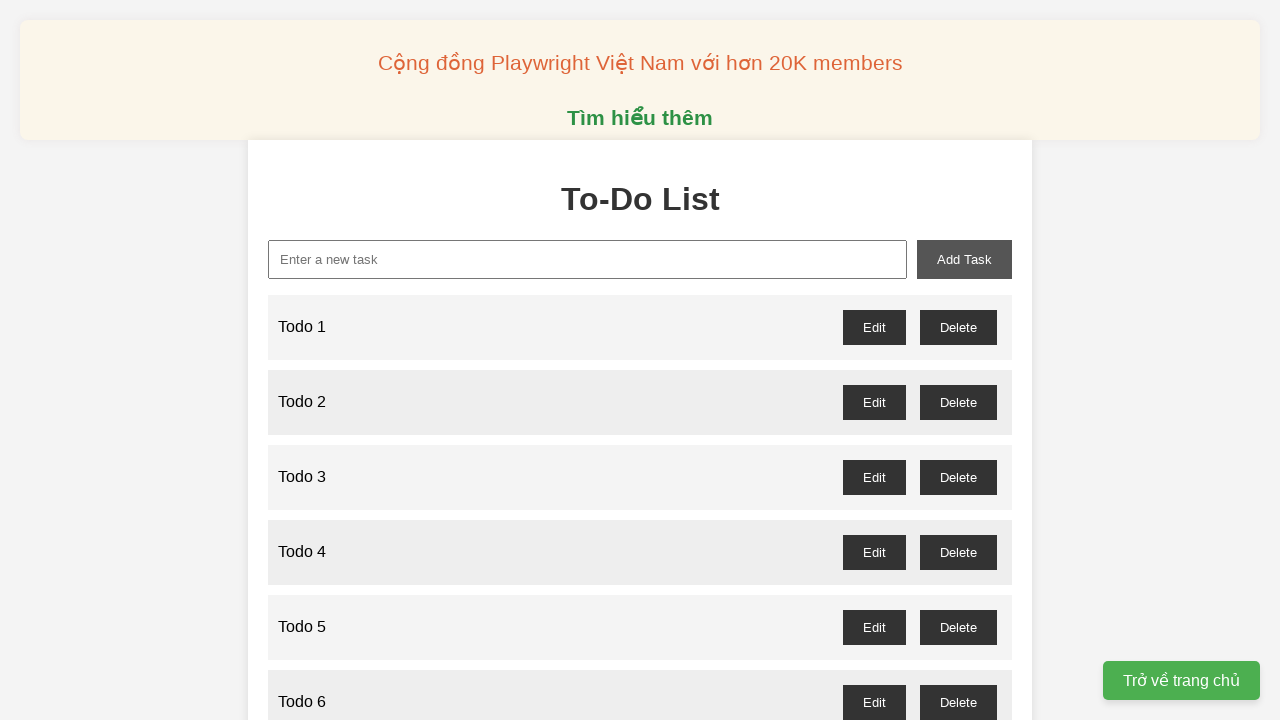

Filled new task input with 'Todo 40' on //input[@id='new-task']
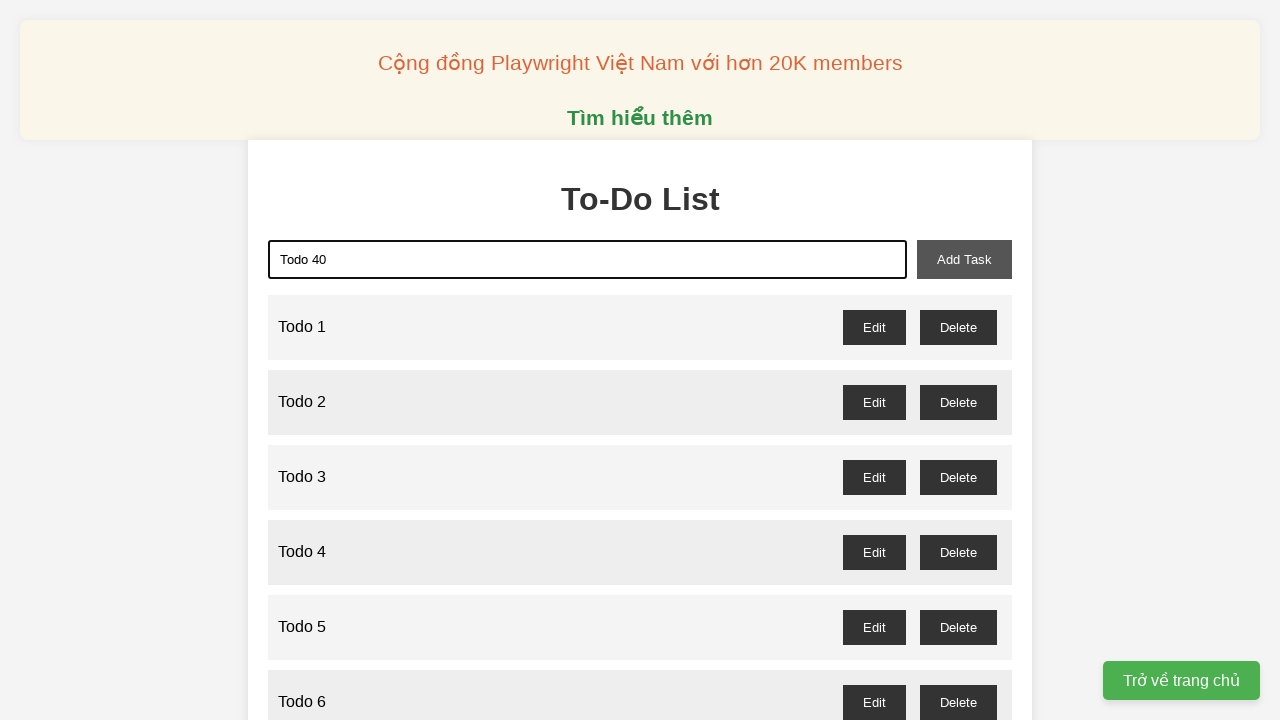

Clicked add task button to add Todo 40 at (964, 259) on xpath=//button[@id='add-task']
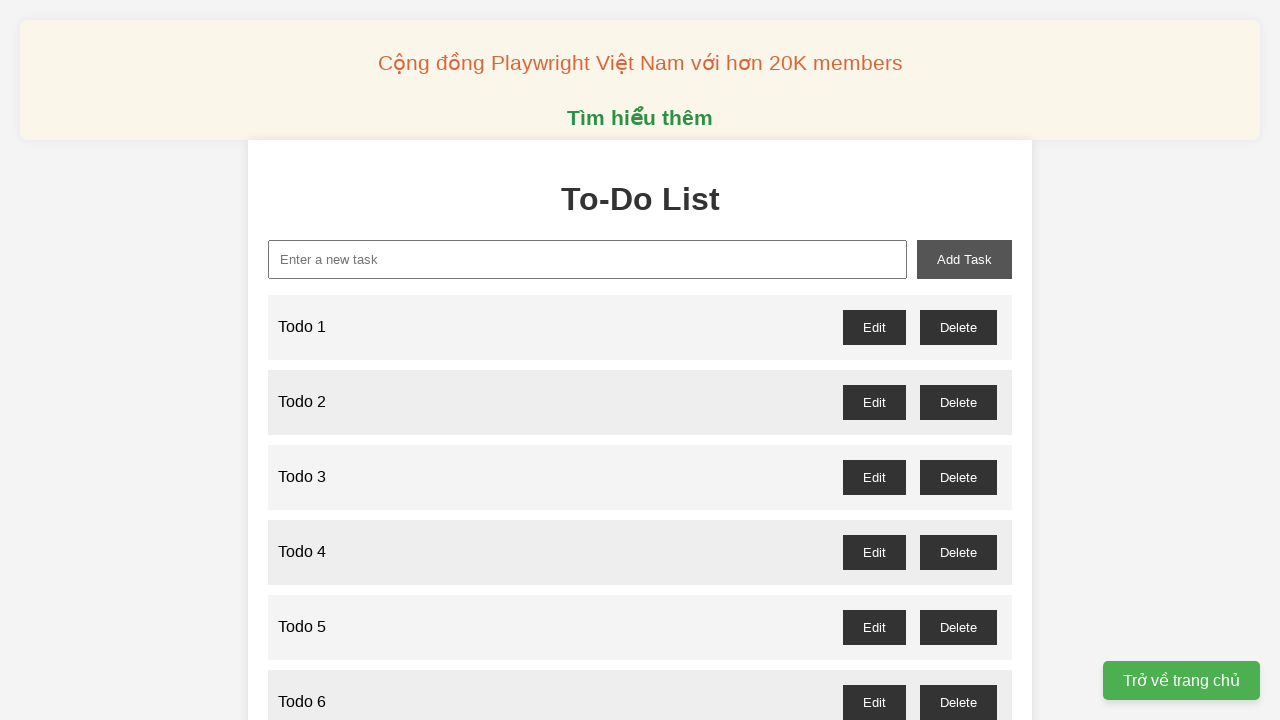

Filled new task input with 'Todo 41' on //input[@id='new-task']
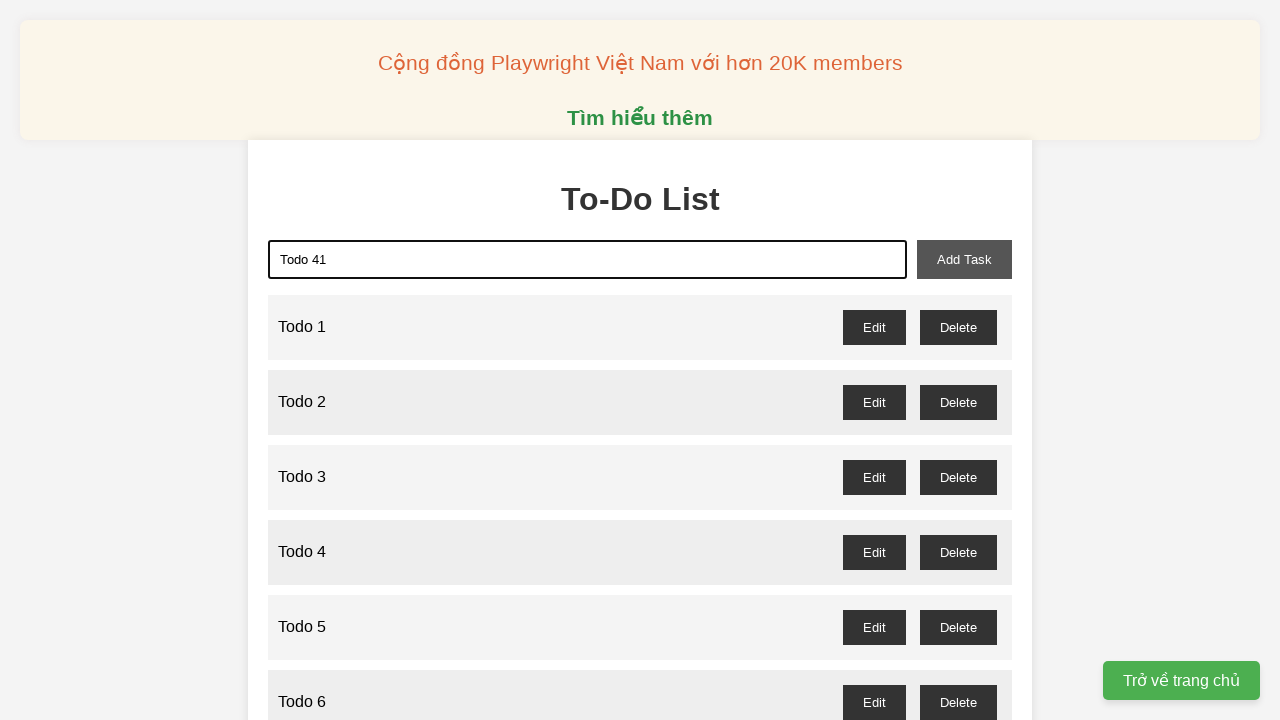

Clicked add task button to add Todo 41 at (964, 259) on xpath=//button[@id='add-task']
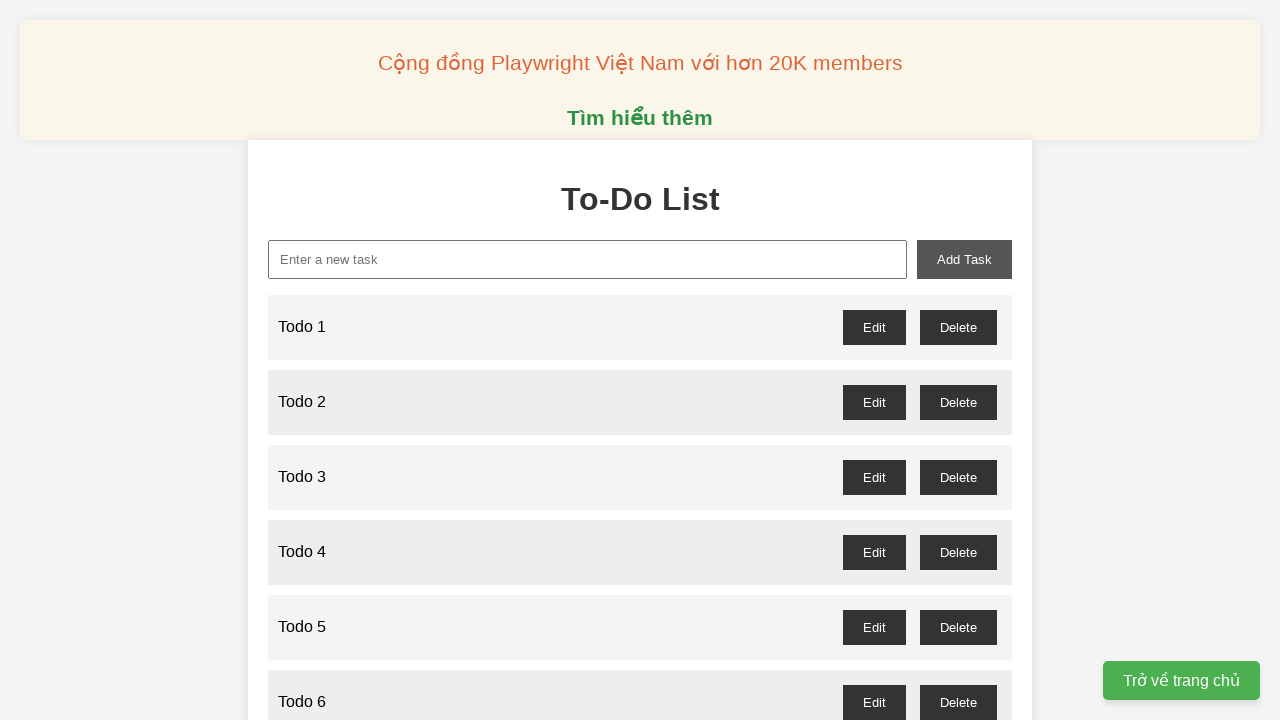

Filled new task input with 'Todo 42' on //input[@id='new-task']
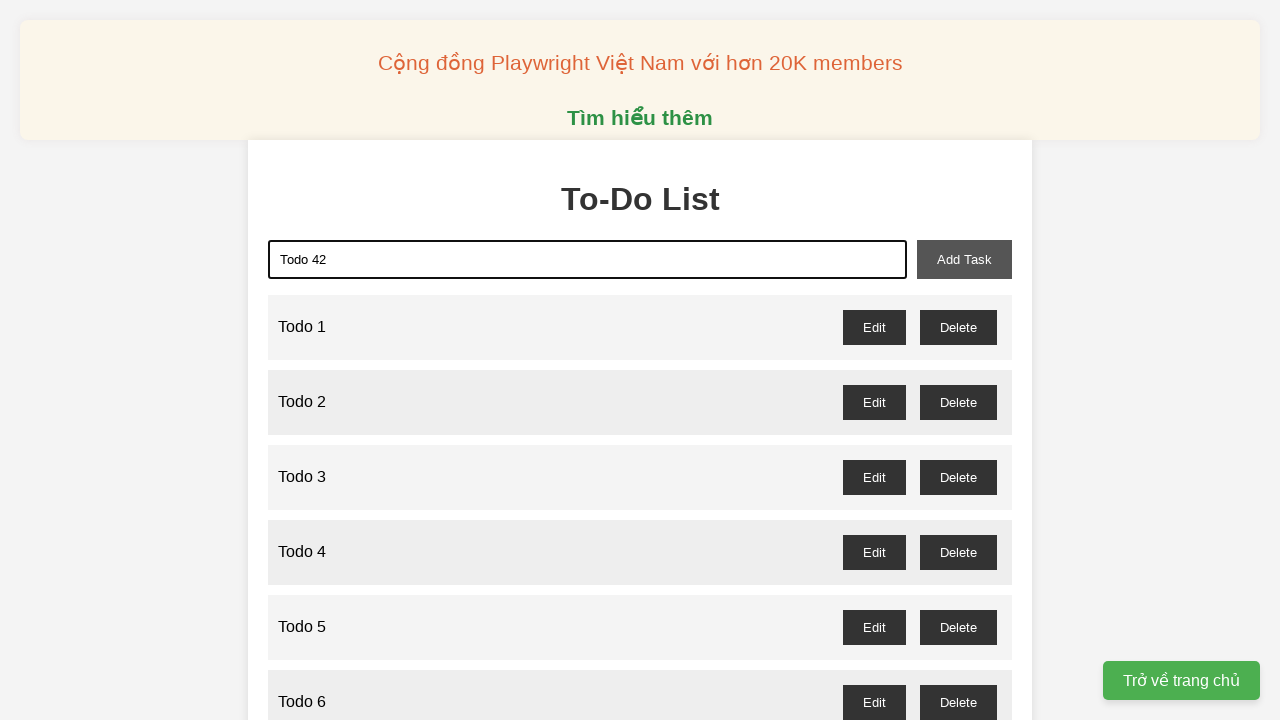

Clicked add task button to add Todo 42 at (964, 259) on xpath=//button[@id='add-task']
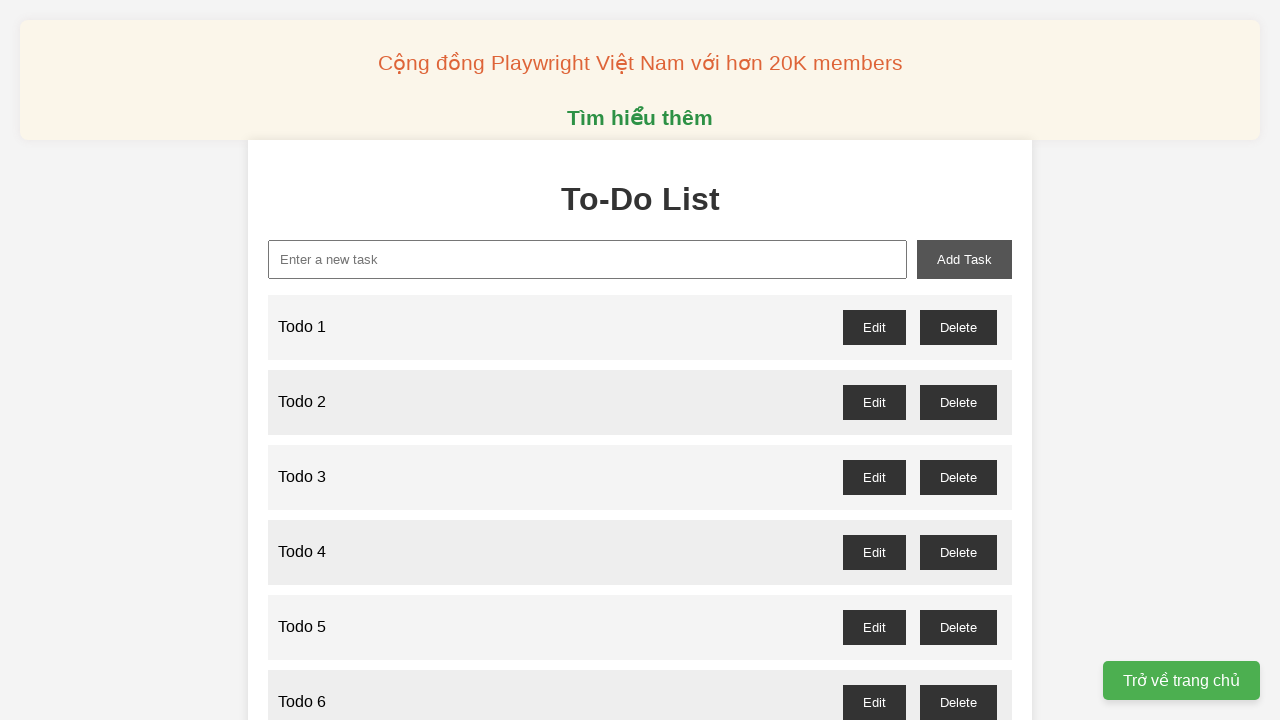

Filled new task input with 'Todo 43' on //input[@id='new-task']
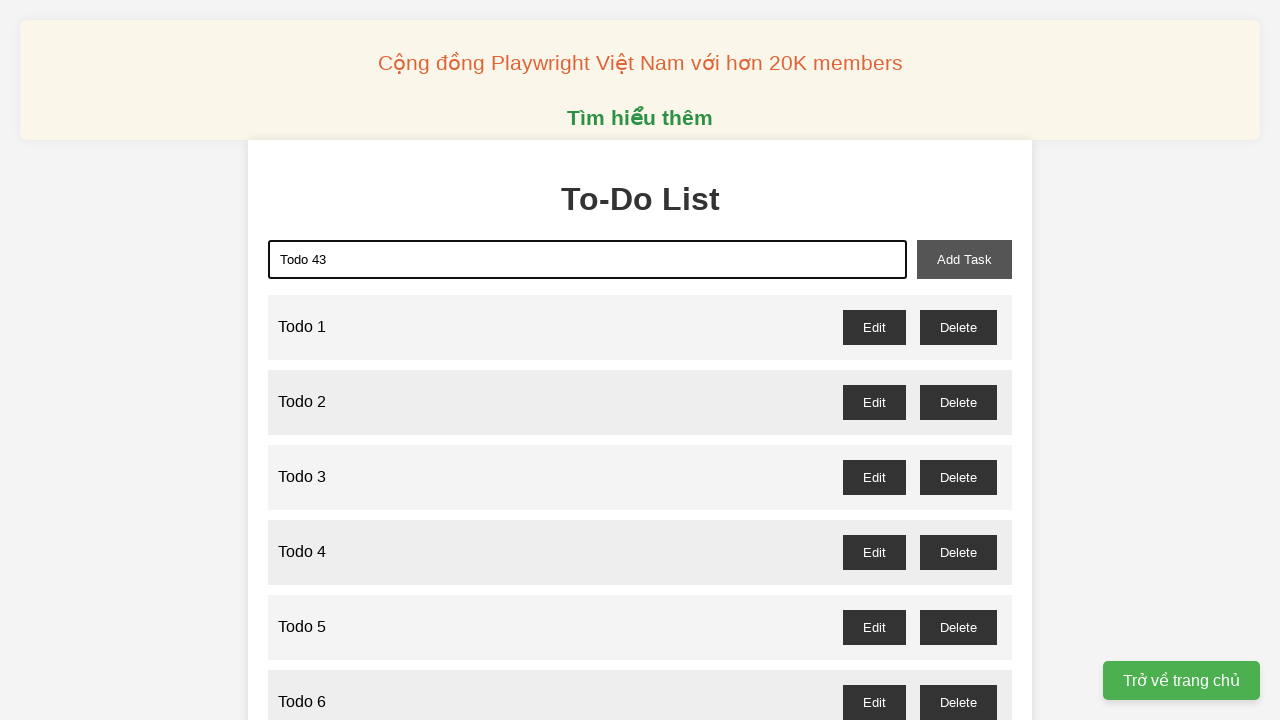

Clicked add task button to add Todo 43 at (964, 259) on xpath=//button[@id='add-task']
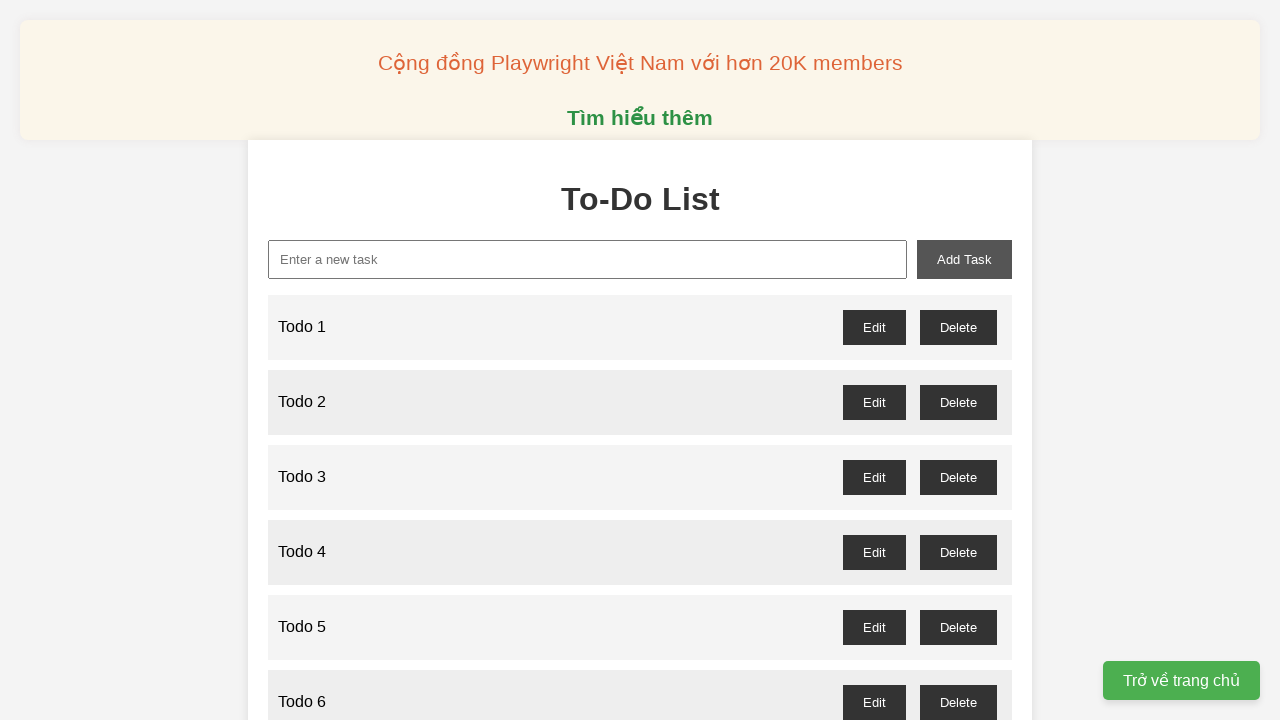

Filled new task input with 'Todo 44' on //input[@id='new-task']
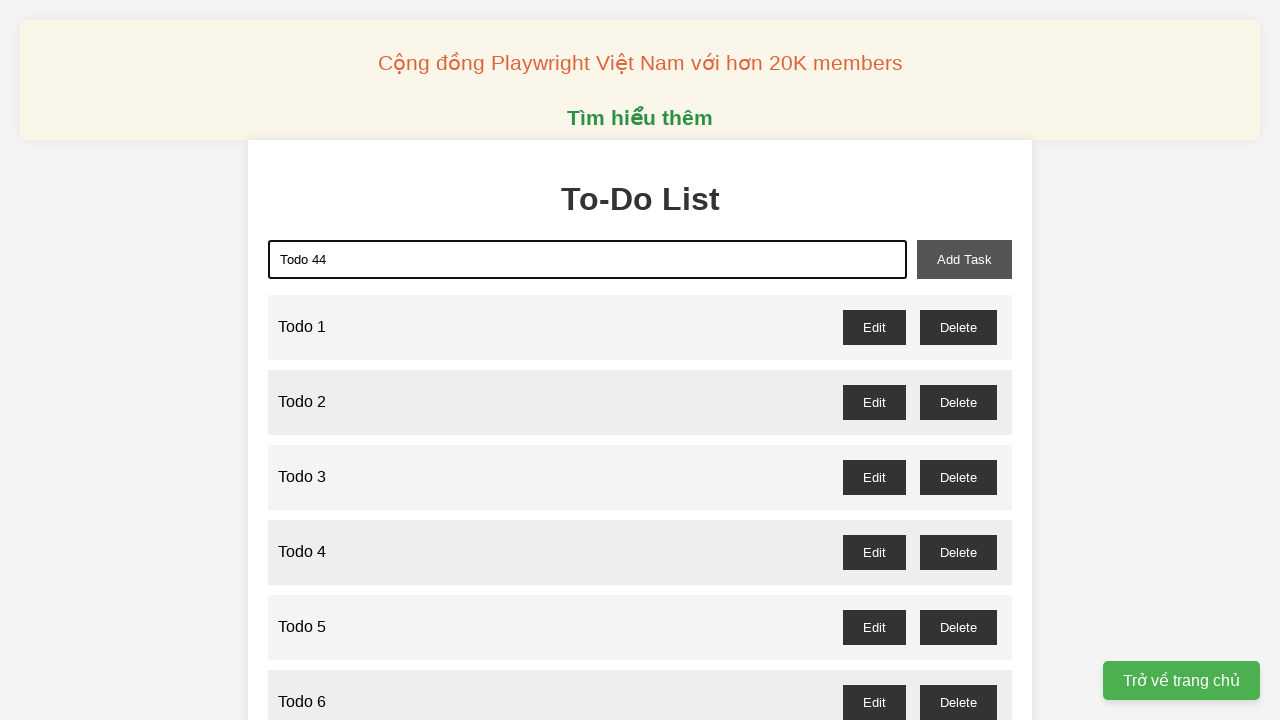

Clicked add task button to add Todo 44 at (964, 259) on xpath=//button[@id='add-task']
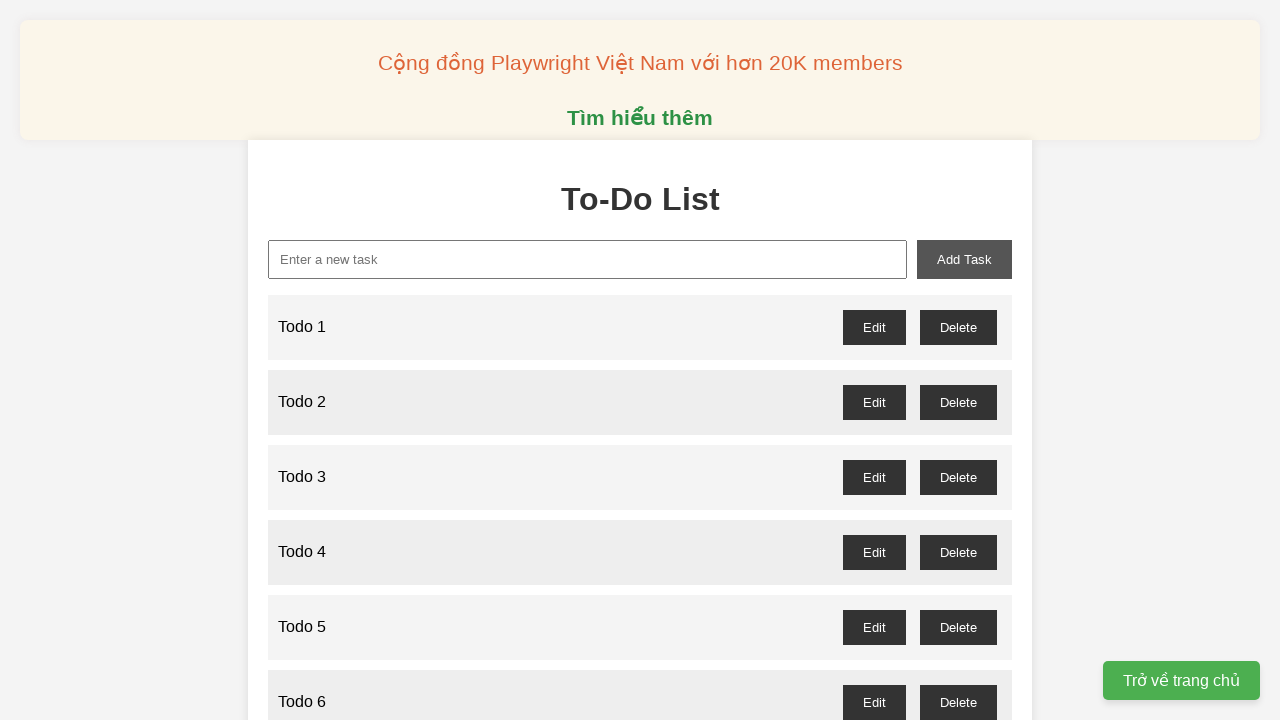

Filled new task input with 'Todo 45' on //input[@id='new-task']
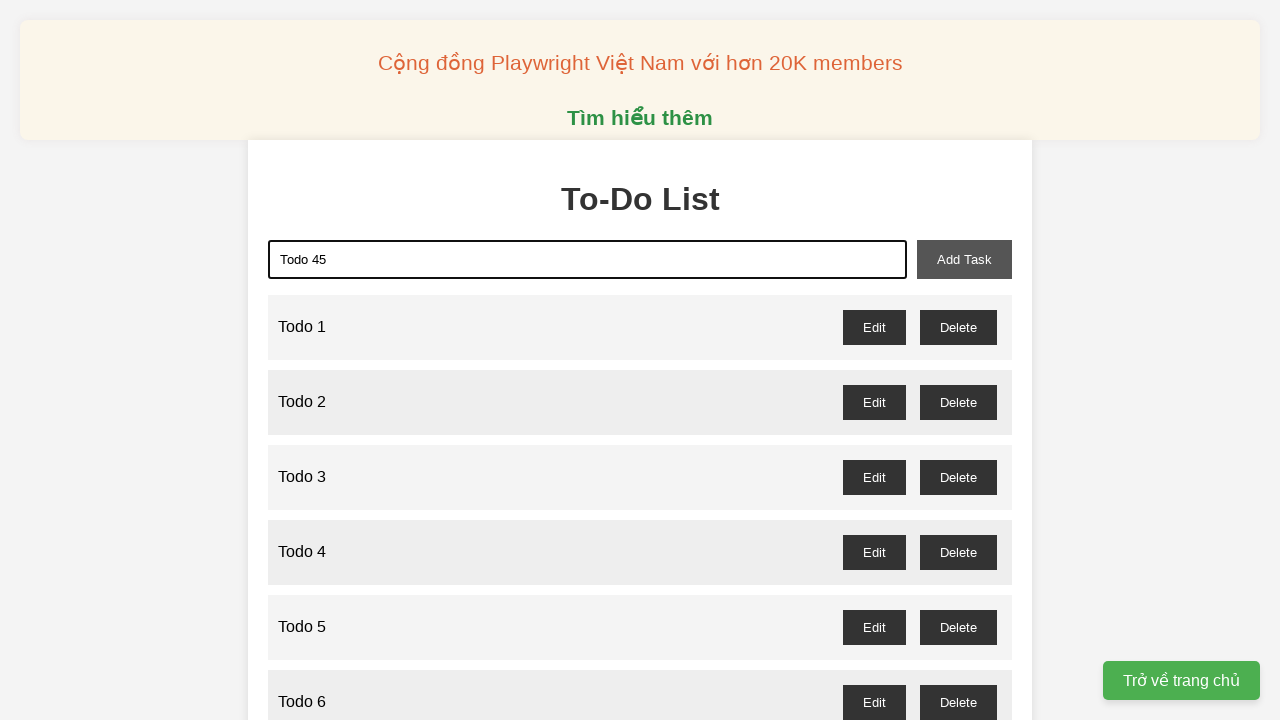

Clicked add task button to add Todo 45 at (964, 259) on xpath=//button[@id='add-task']
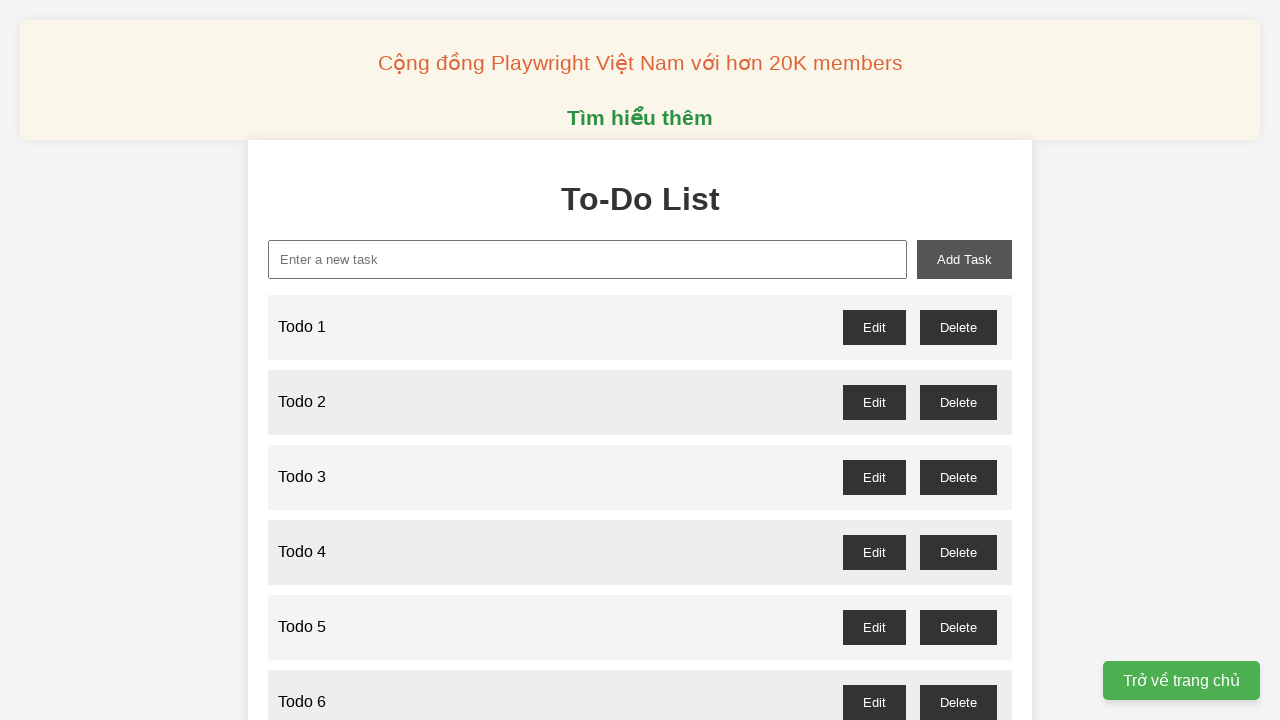

Filled new task input with 'Todo 46' on //input[@id='new-task']
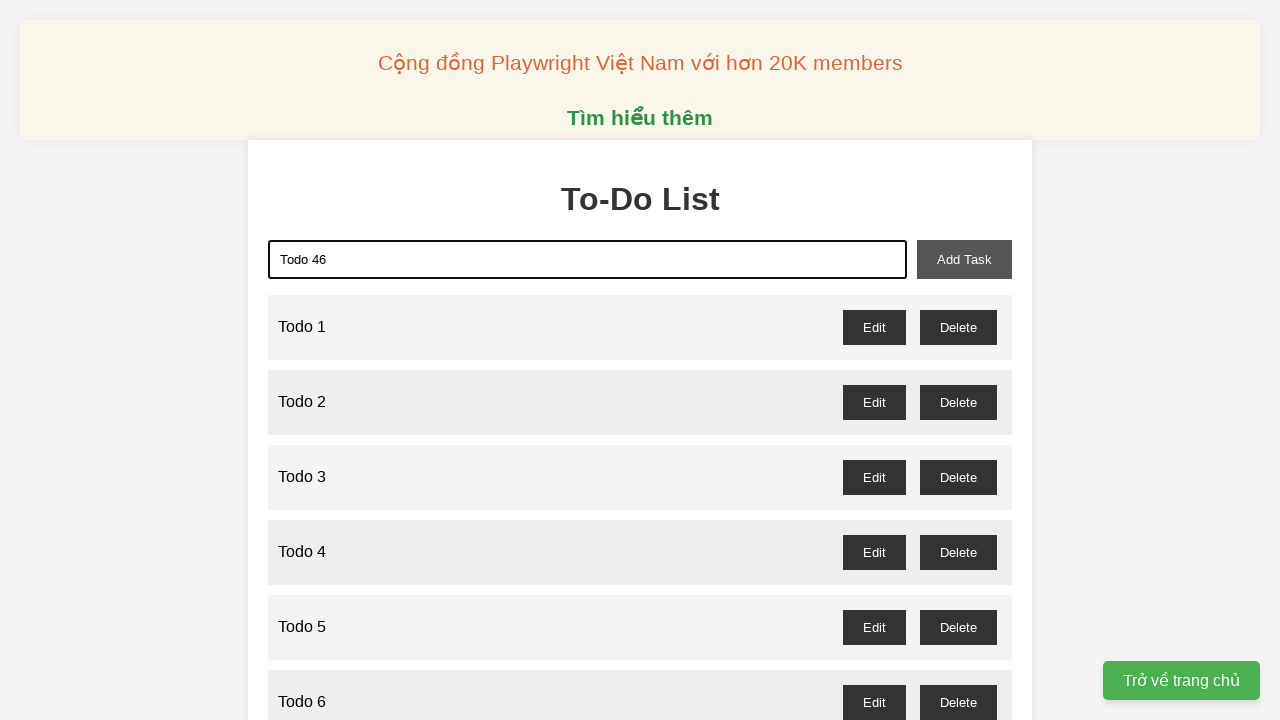

Clicked add task button to add Todo 46 at (964, 259) on xpath=//button[@id='add-task']
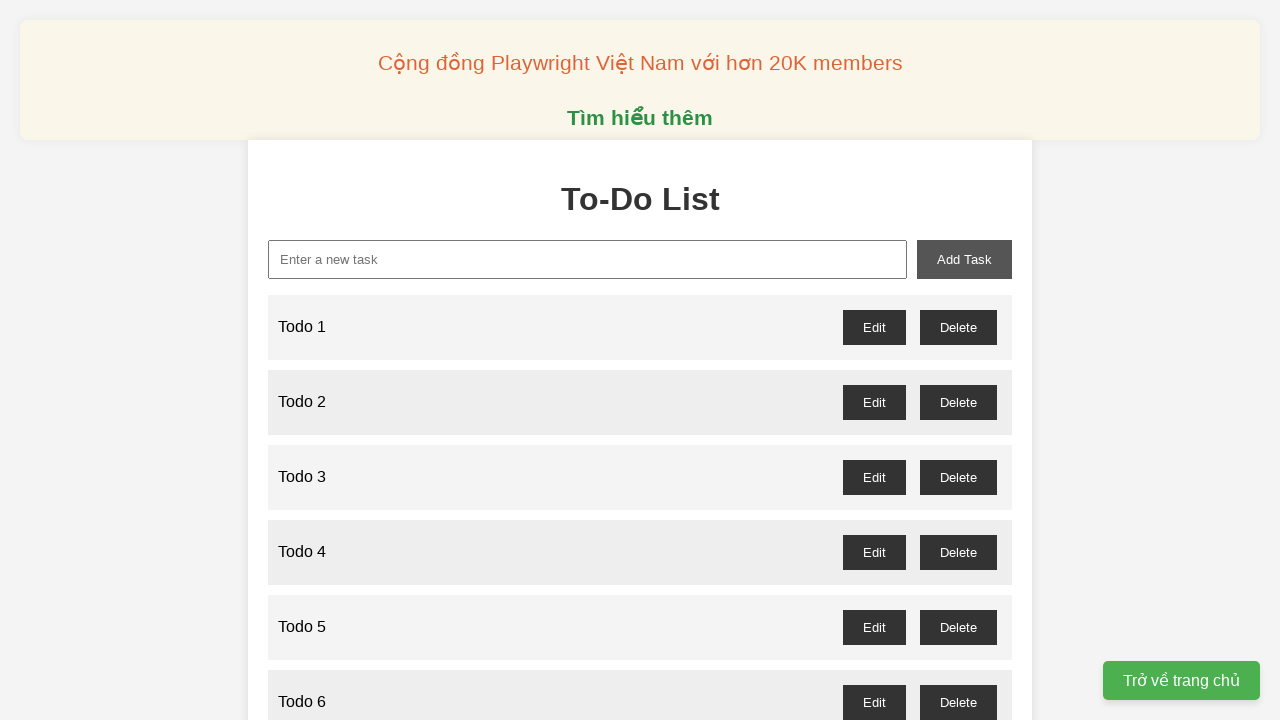

Filled new task input with 'Todo 47' on //input[@id='new-task']
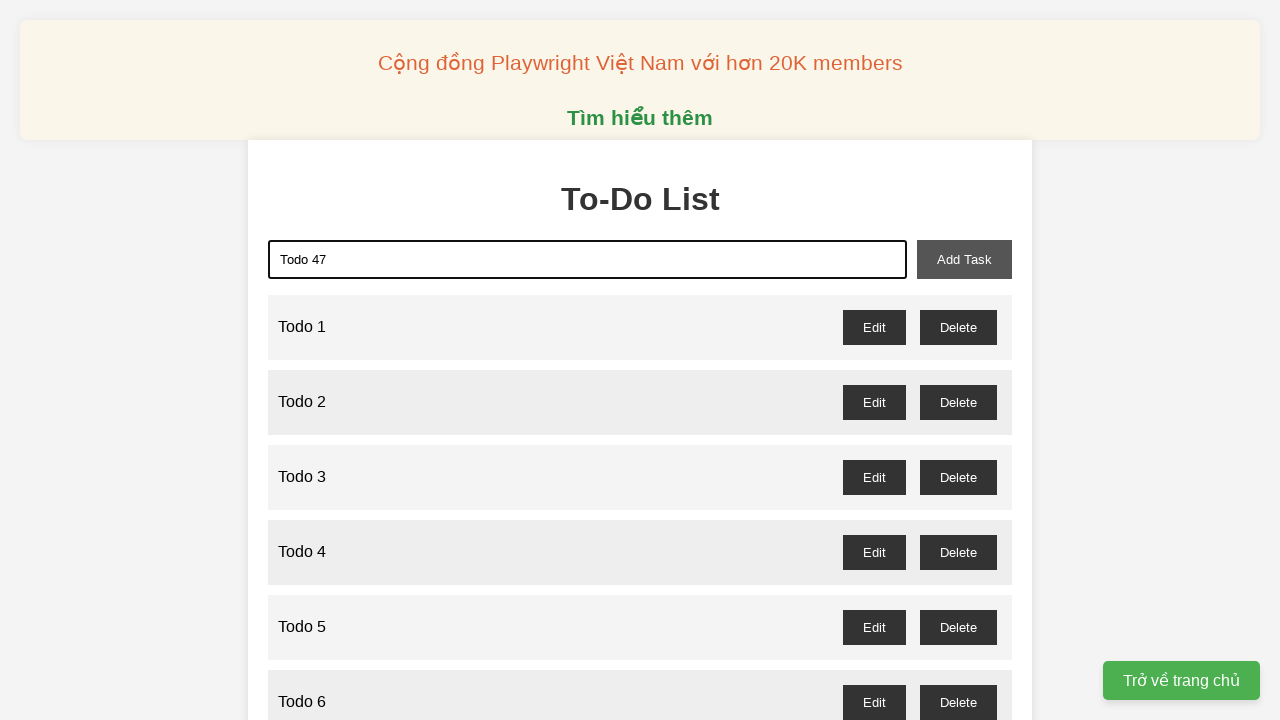

Clicked add task button to add Todo 47 at (964, 259) on xpath=//button[@id='add-task']
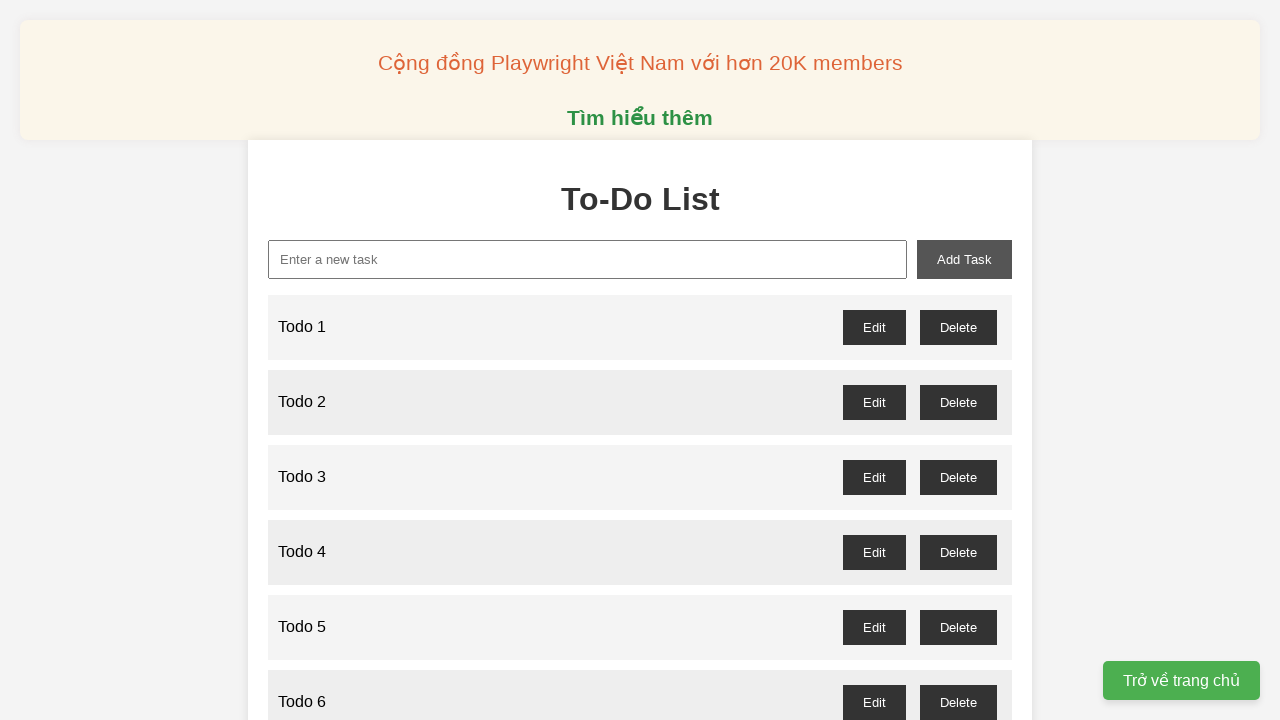

Filled new task input with 'Todo 48' on //input[@id='new-task']
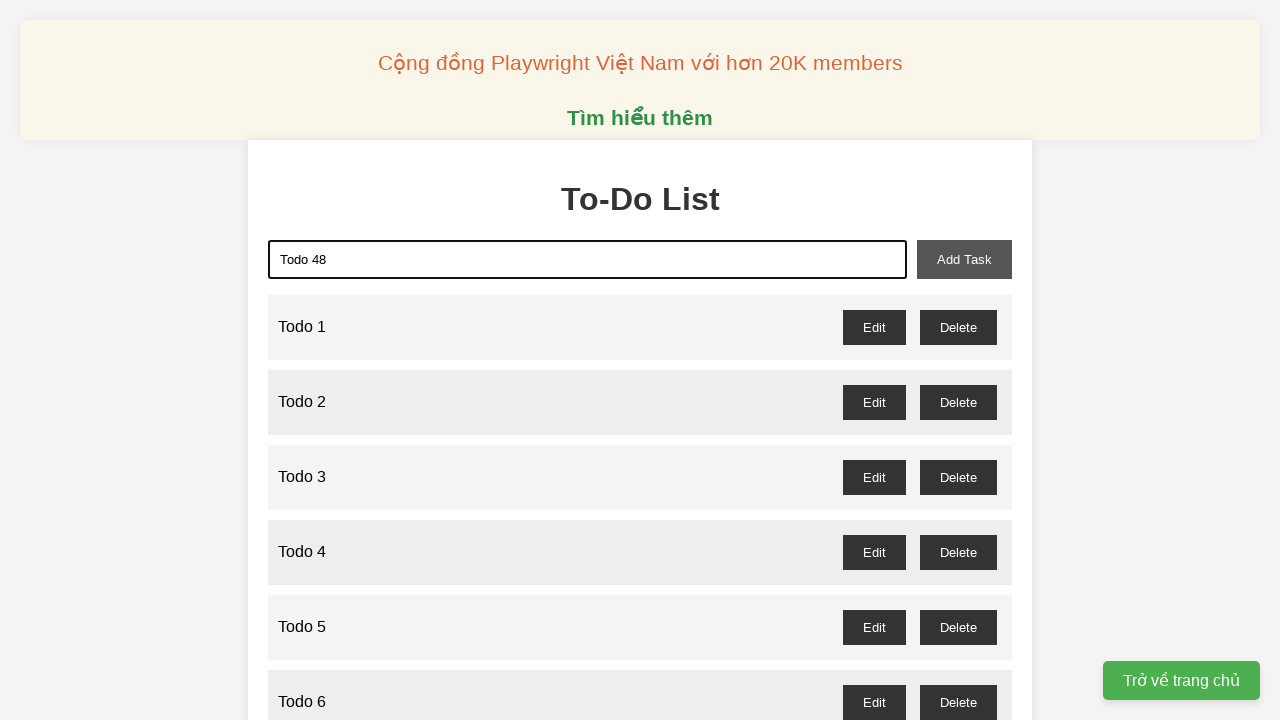

Clicked add task button to add Todo 48 at (964, 259) on xpath=//button[@id='add-task']
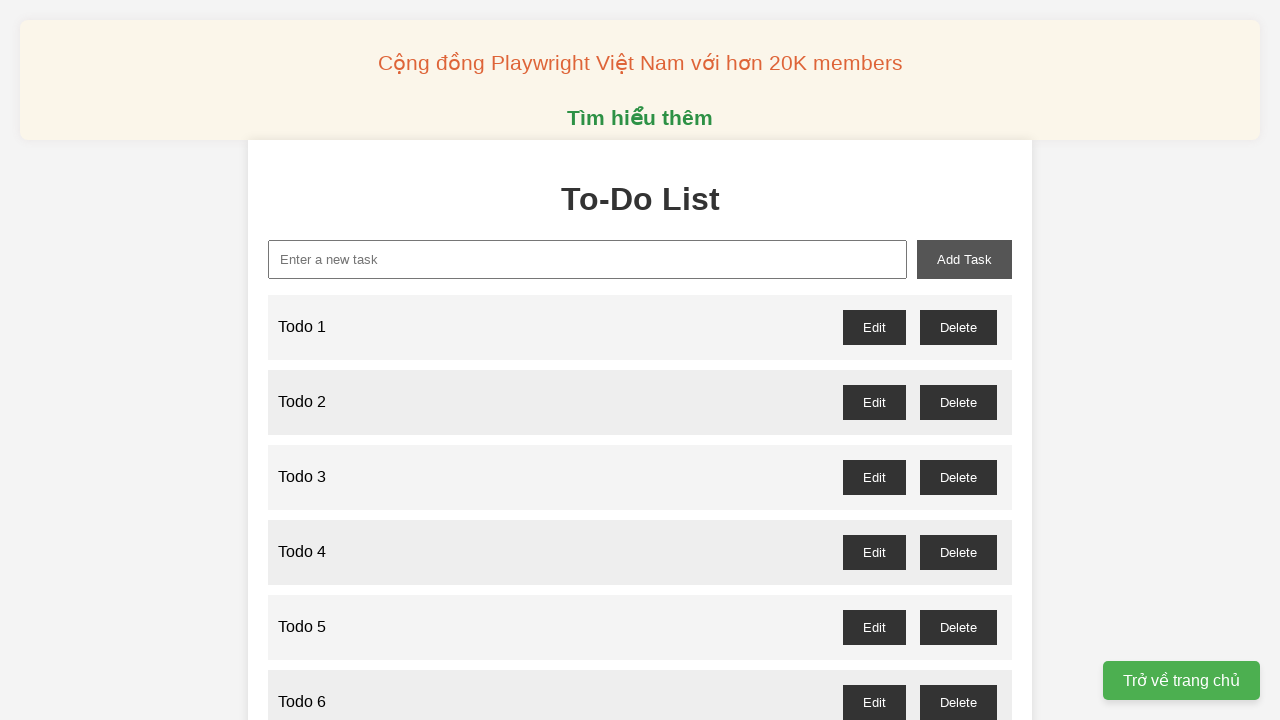

Filled new task input with 'Todo 49' on //input[@id='new-task']
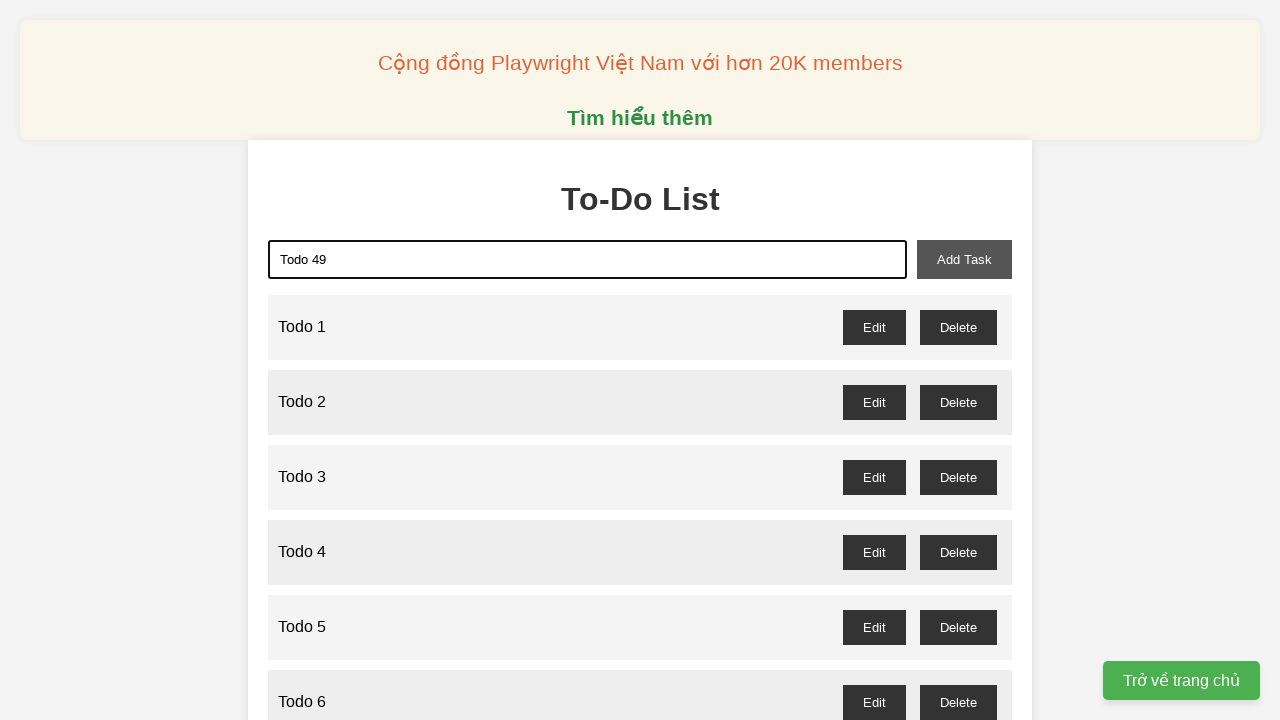

Clicked add task button to add Todo 49 at (964, 259) on xpath=//button[@id='add-task']
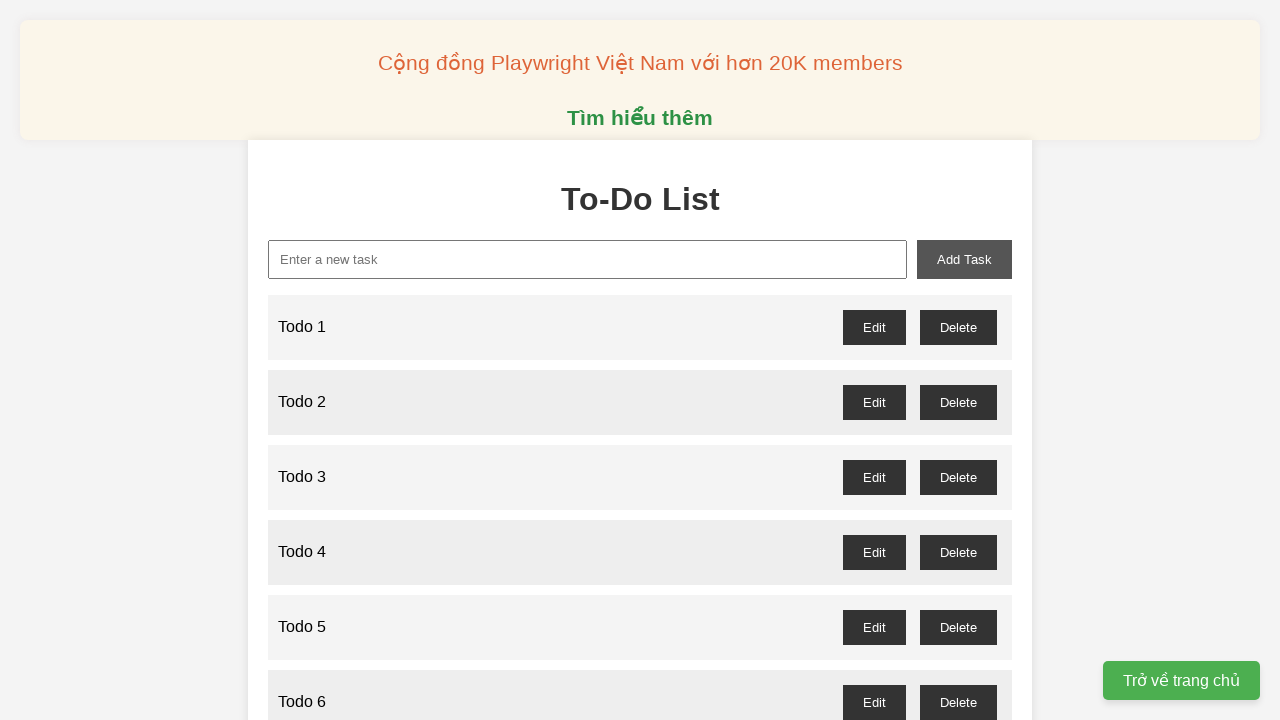

Filled new task input with 'Todo 50' on //input[@id='new-task']
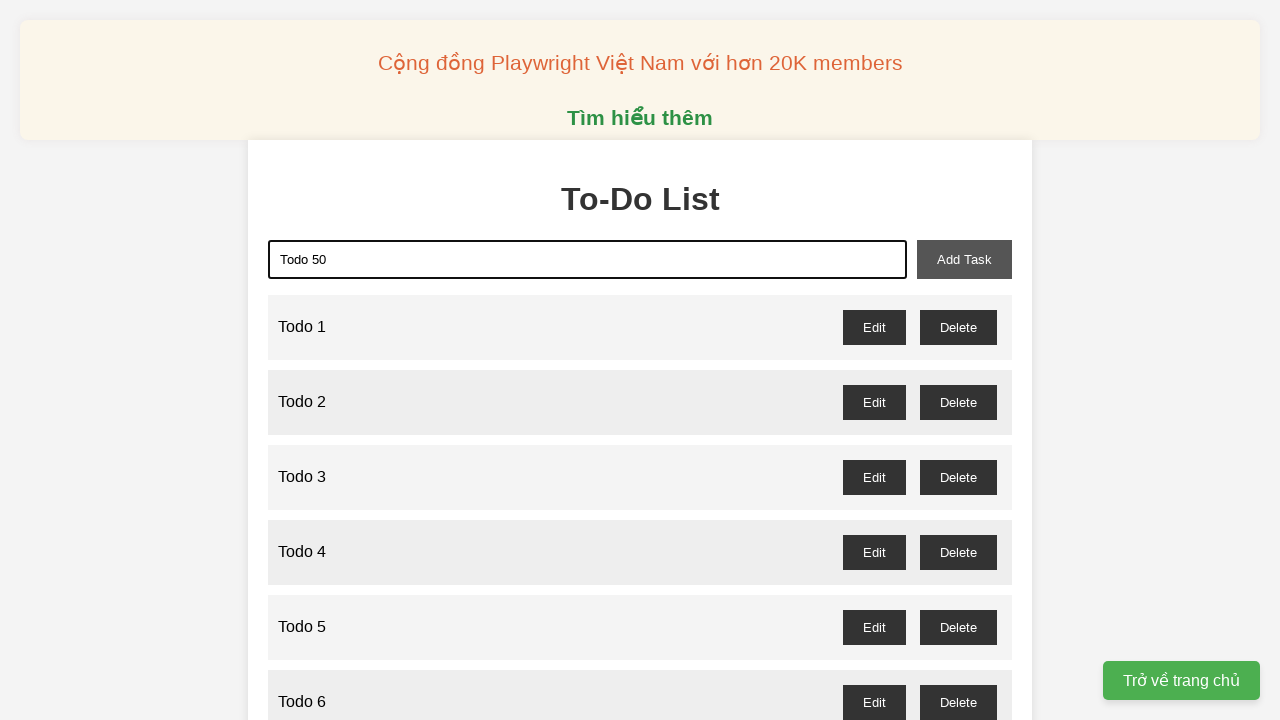

Clicked add task button to add Todo 50 at (964, 259) on xpath=//button[@id='add-task']
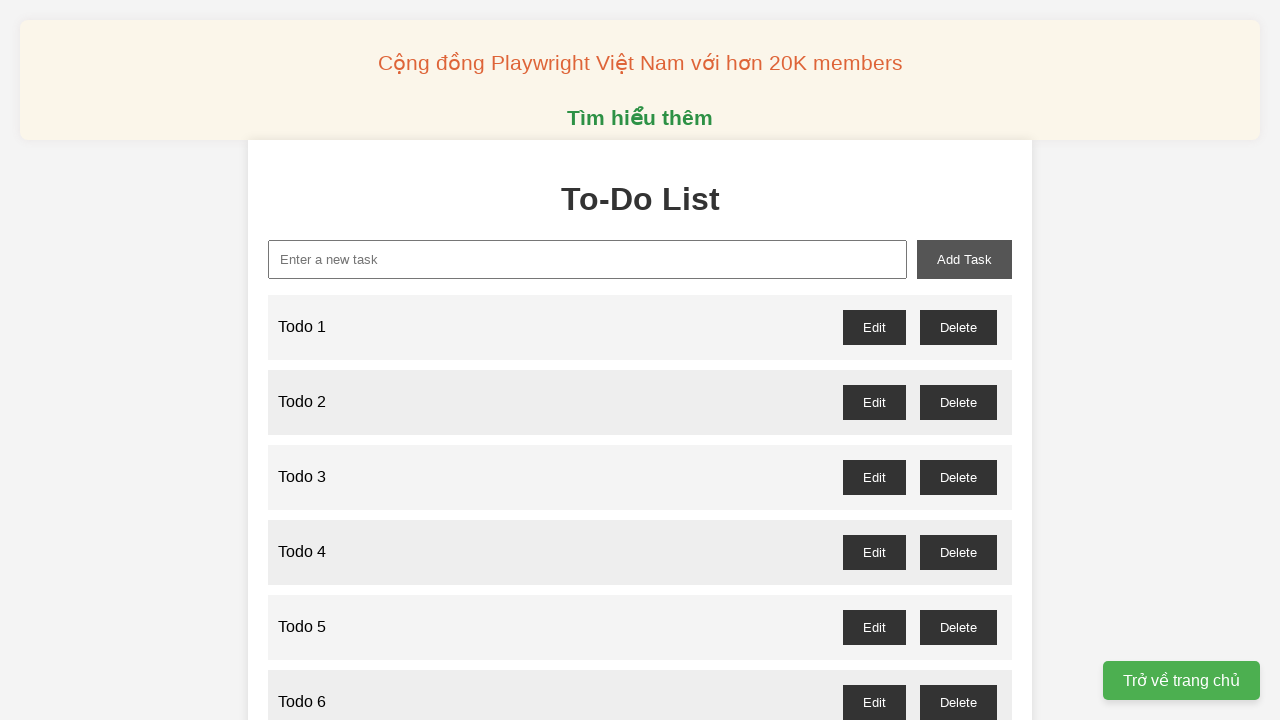

Filled new task input with 'Todo 51' on //input[@id='new-task']
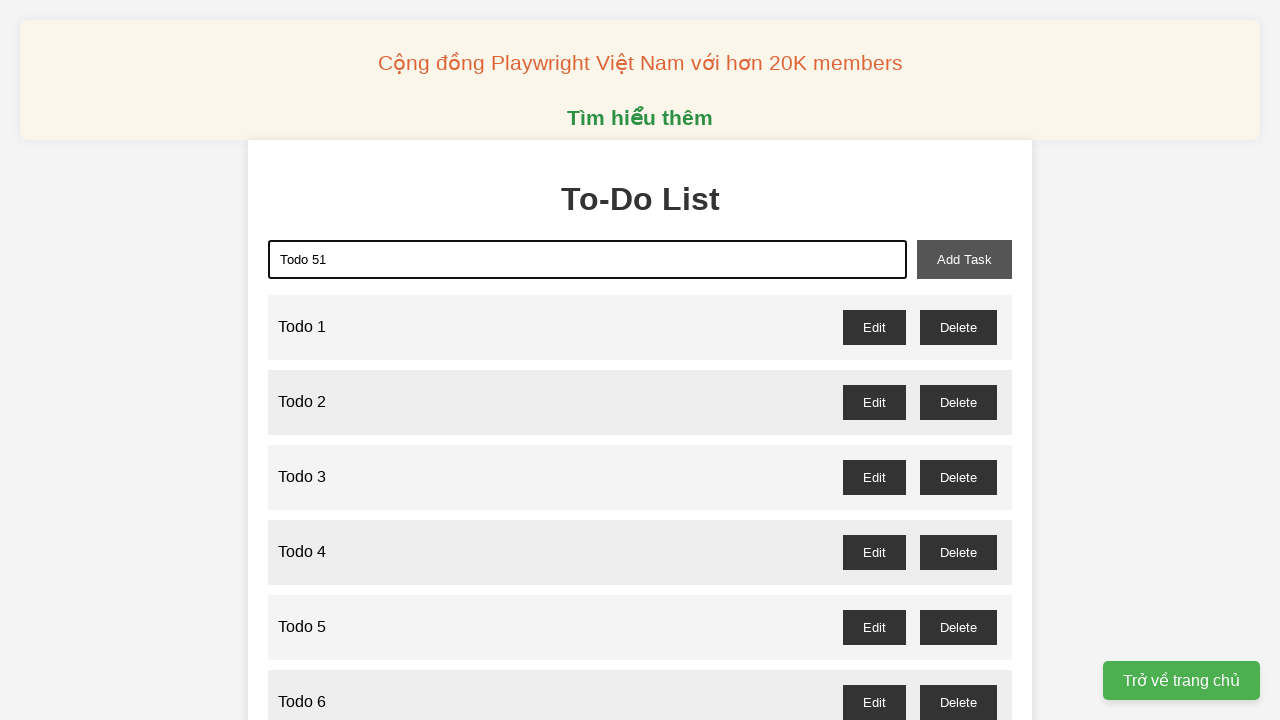

Clicked add task button to add Todo 51 at (964, 259) on xpath=//button[@id='add-task']
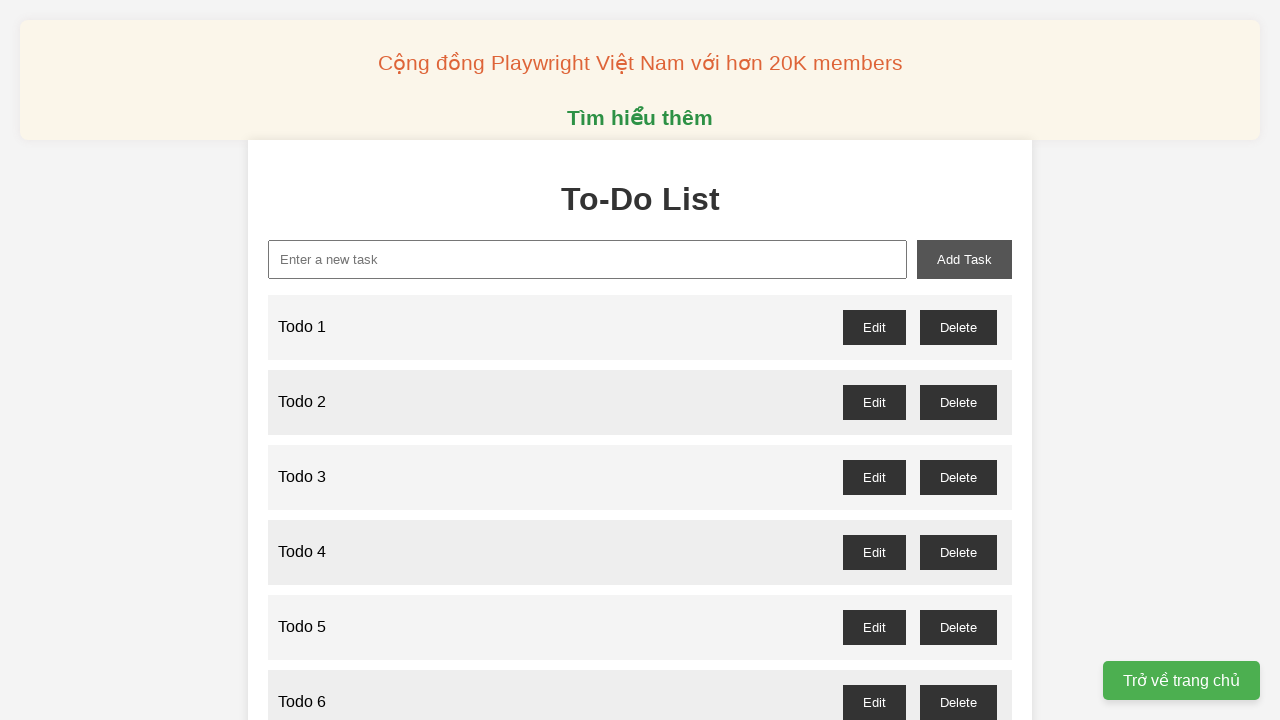

Filled new task input with 'Todo 52' on //input[@id='new-task']
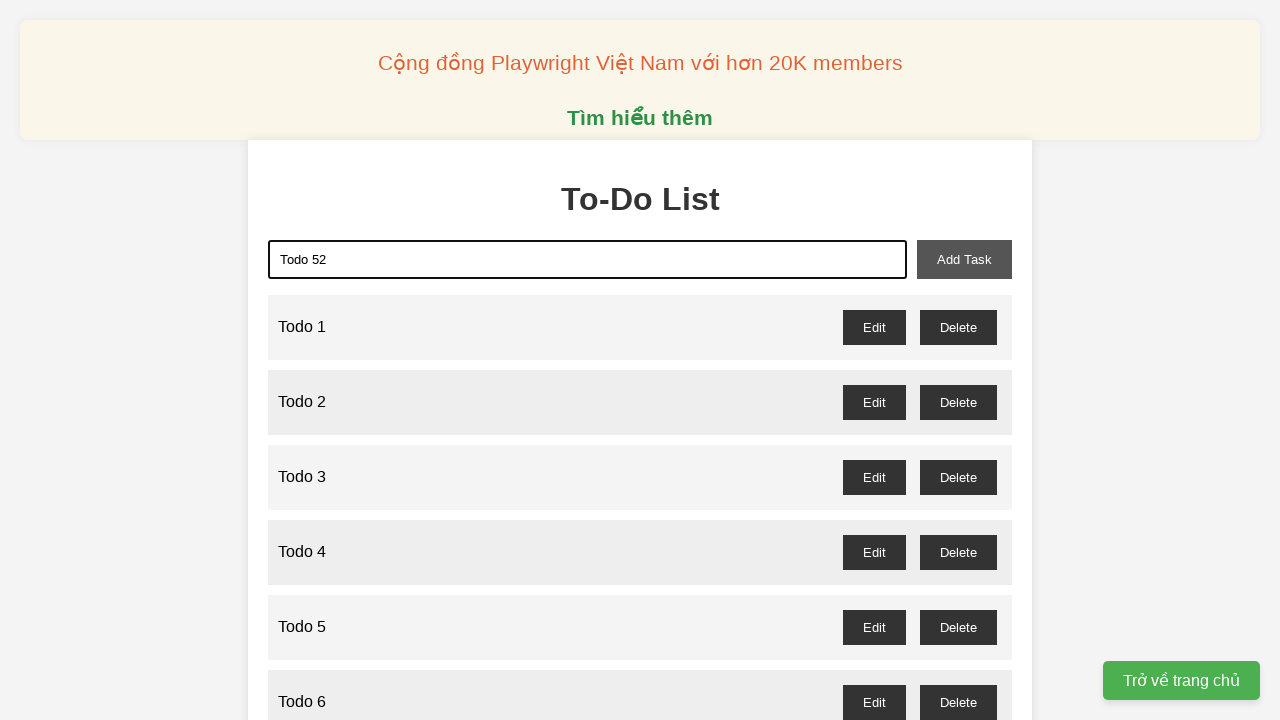

Clicked add task button to add Todo 52 at (964, 259) on xpath=//button[@id='add-task']
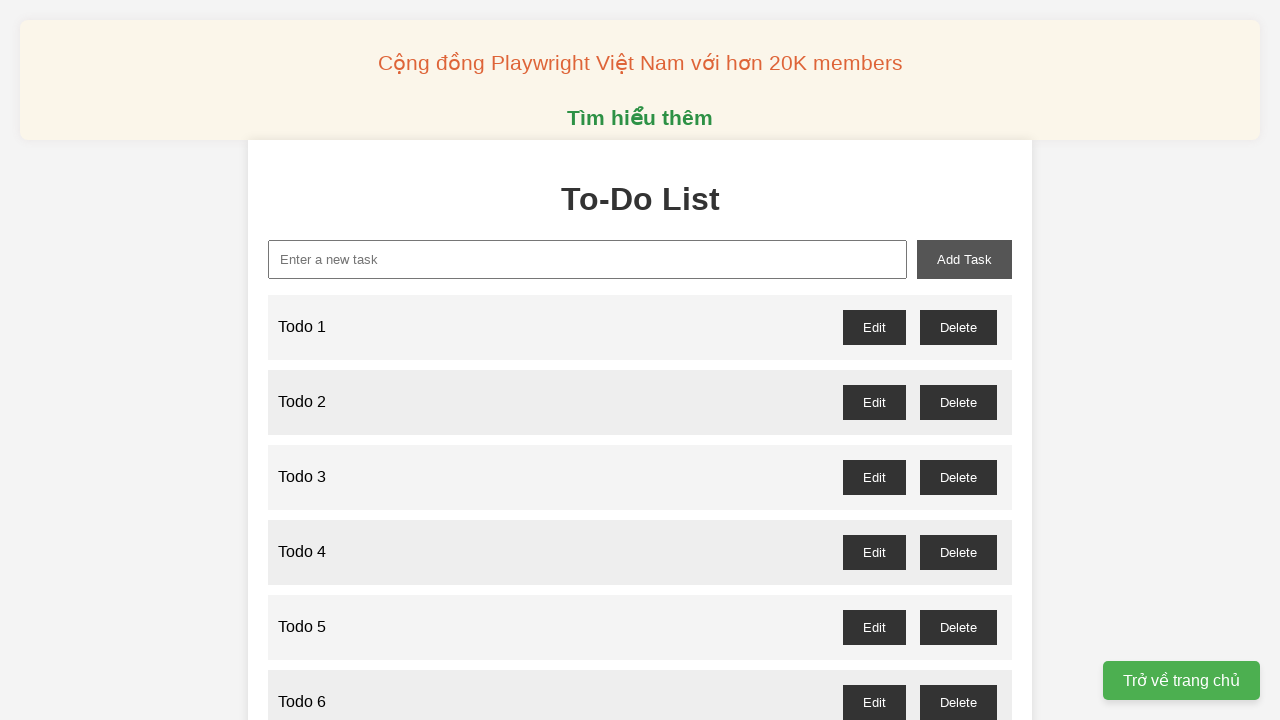

Filled new task input with 'Todo 53' on //input[@id='new-task']
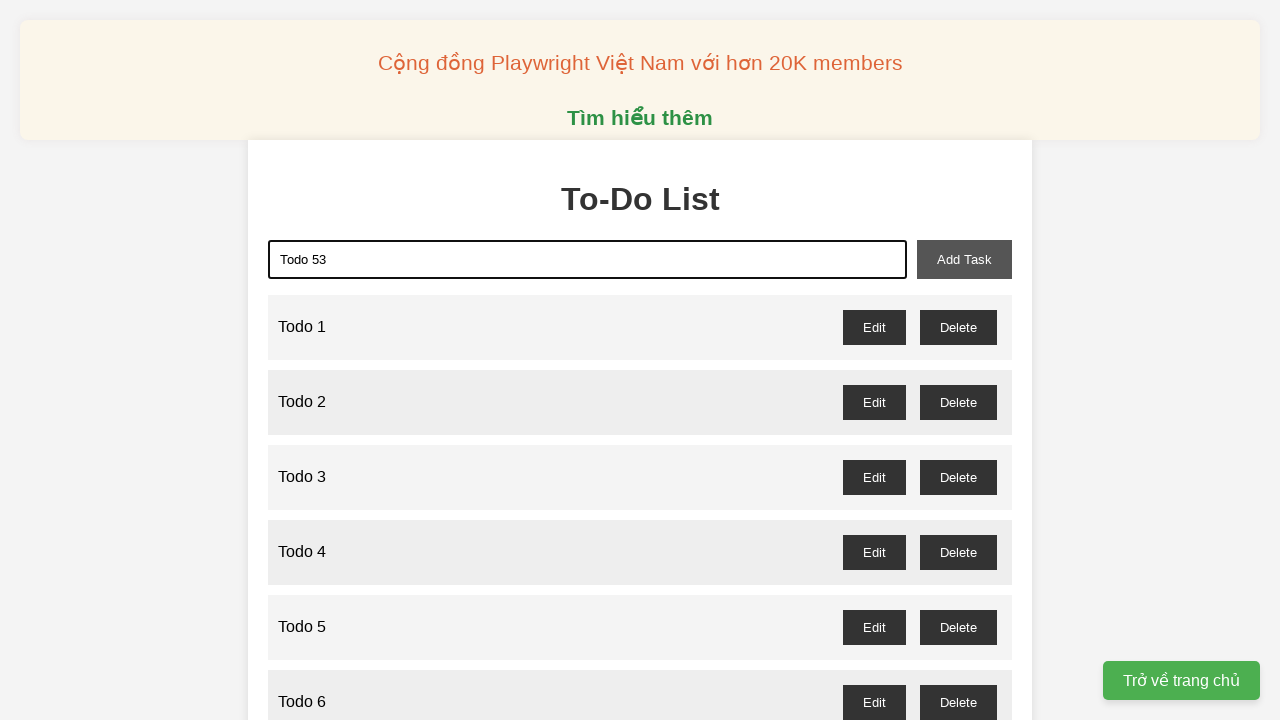

Clicked add task button to add Todo 53 at (964, 259) on xpath=//button[@id='add-task']
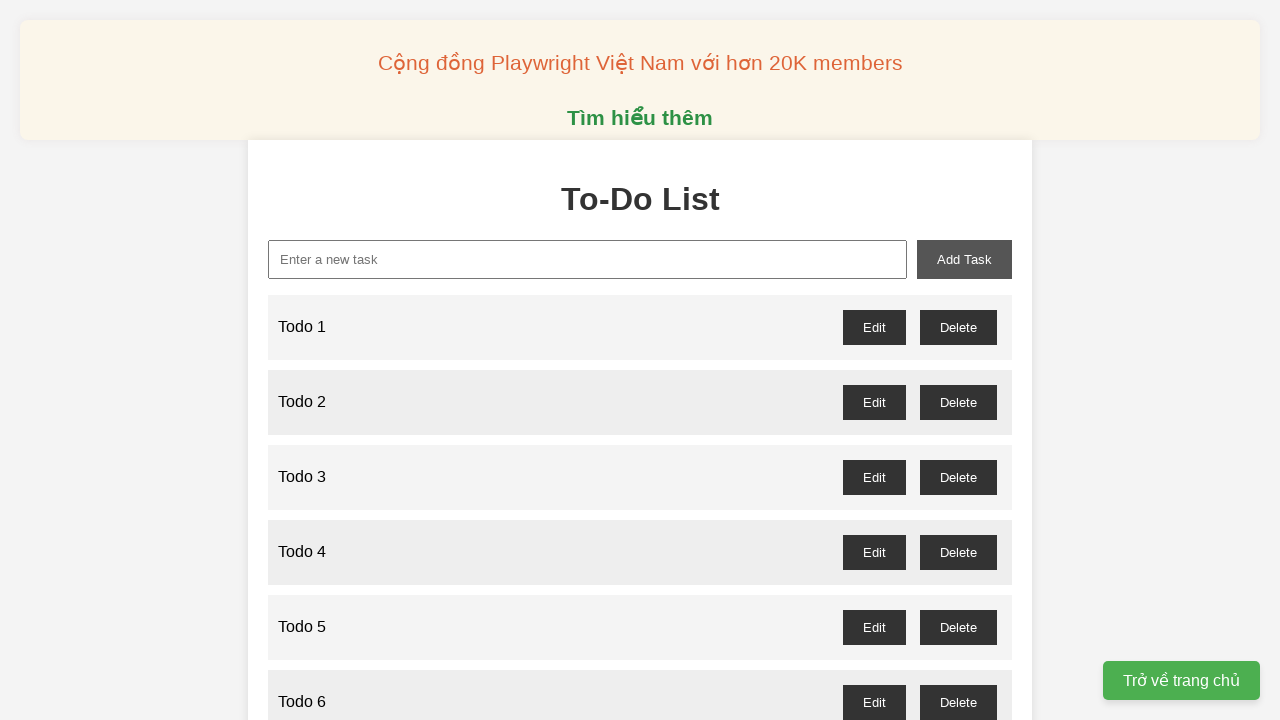

Filled new task input with 'Todo 54' on //input[@id='new-task']
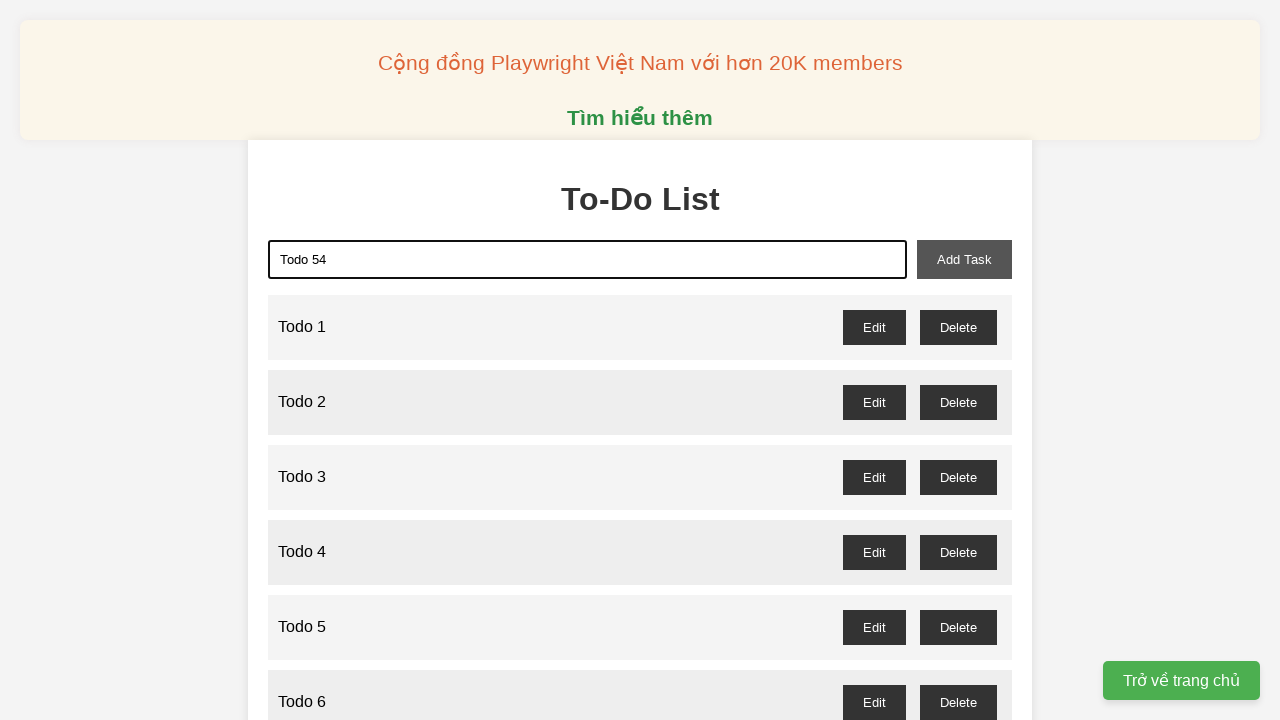

Clicked add task button to add Todo 54 at (964, 259) on xpath=//button[@id='add-task']
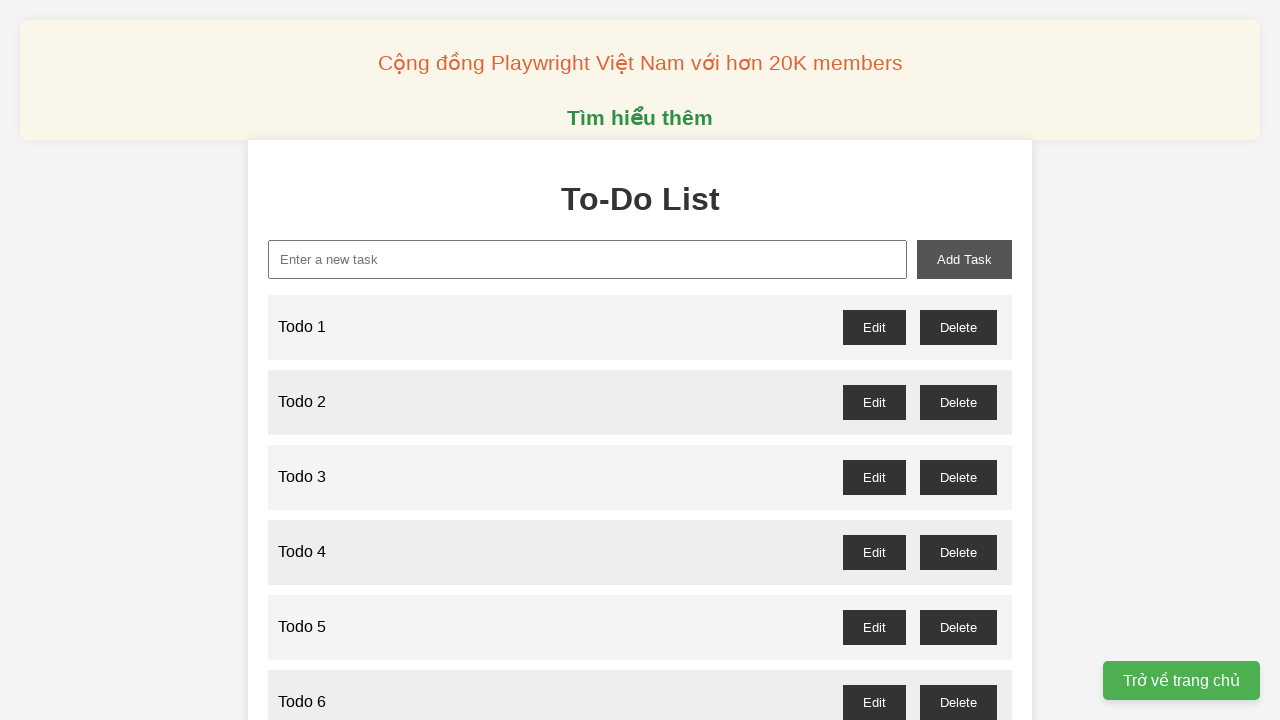

Filled new task input with 'Todo 55' on //input[@id='new-task']
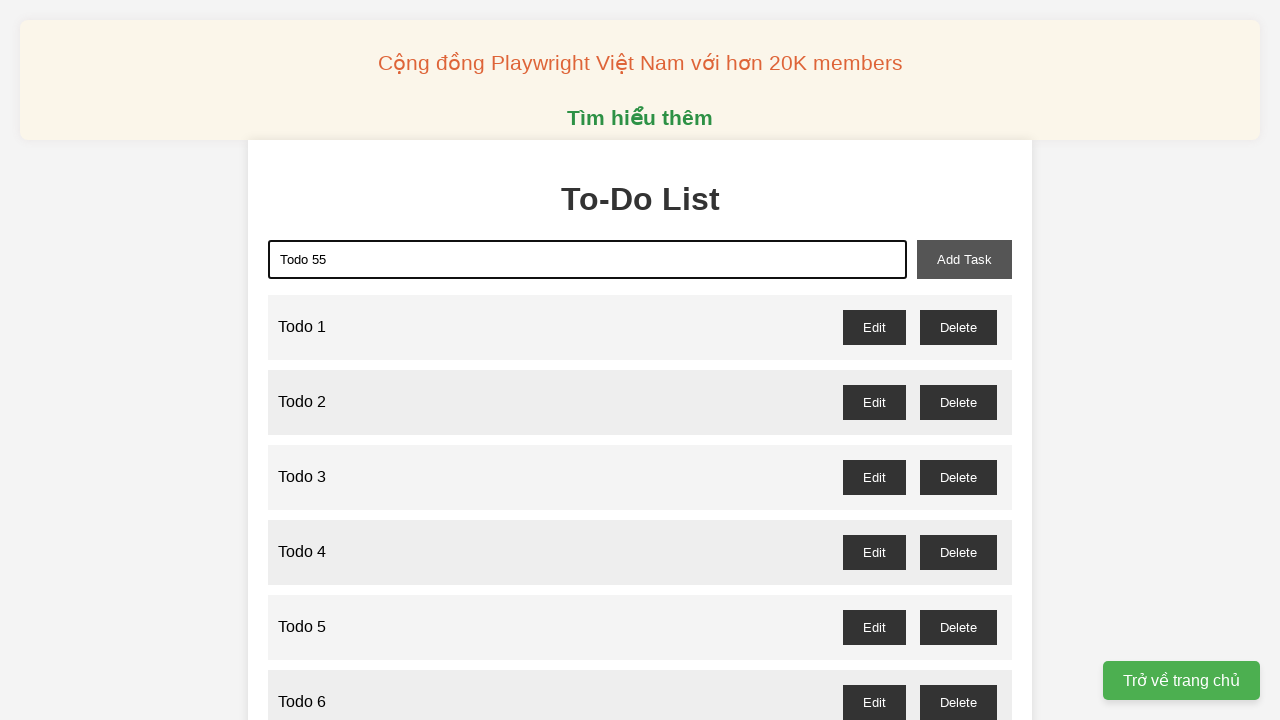

Clicked add task button to add Todo 55 at (964, 259) on xpath=//button[@id='add-task']
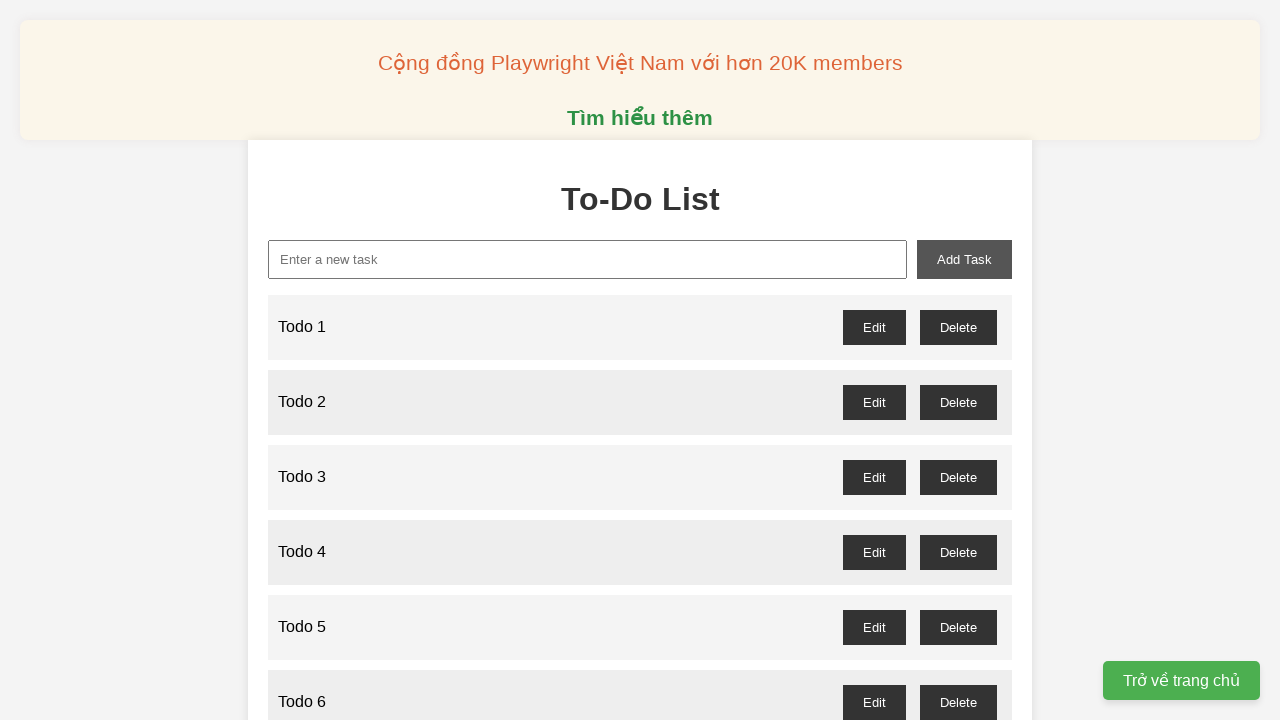

Filled new task input with 'Todo 56' on //input[@id='new-task']
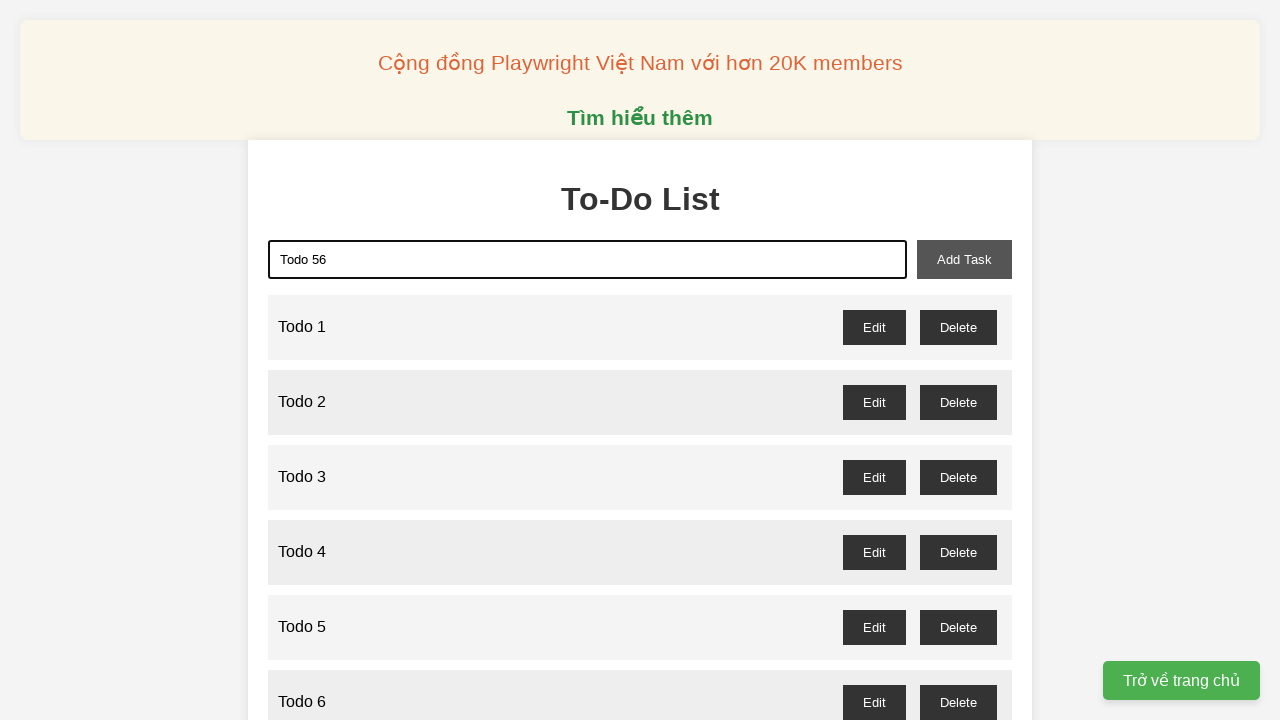

Clicked add task button to add Todo 56 at (964, 259) on xpath=//button[@id='add-task']
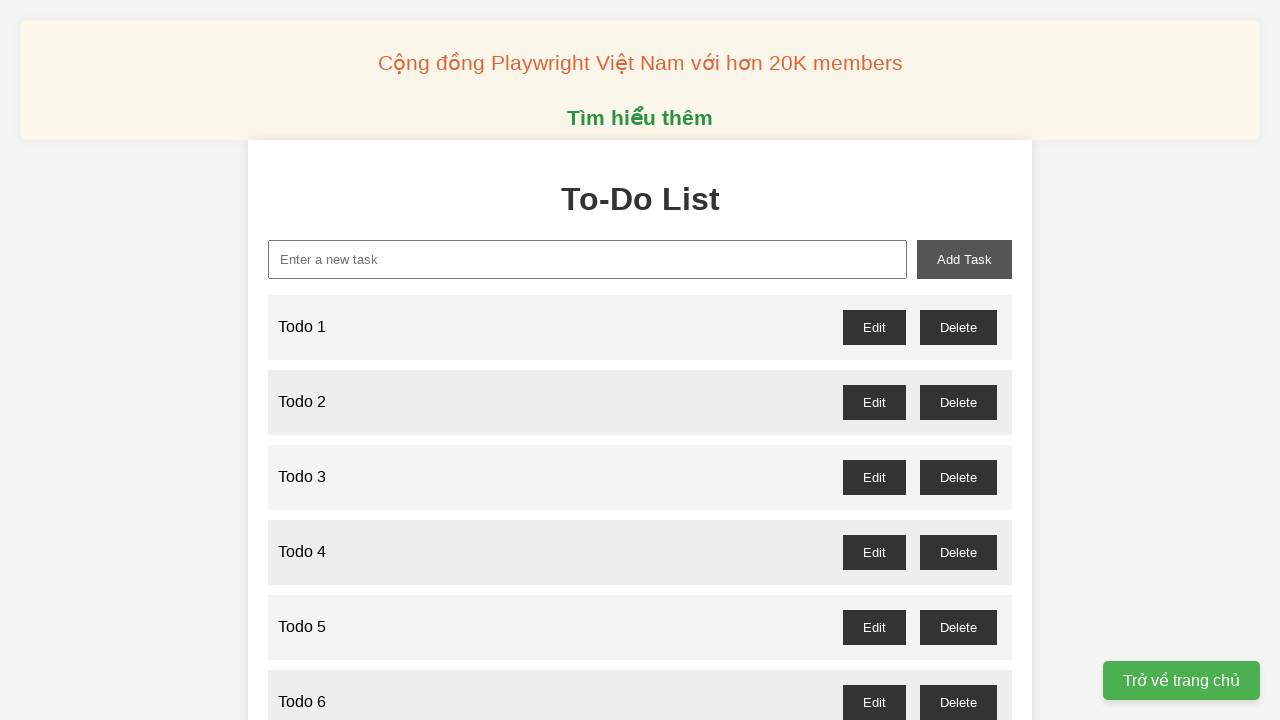

Filled new task input with 'Todo 57' on //input[@id='new-task']
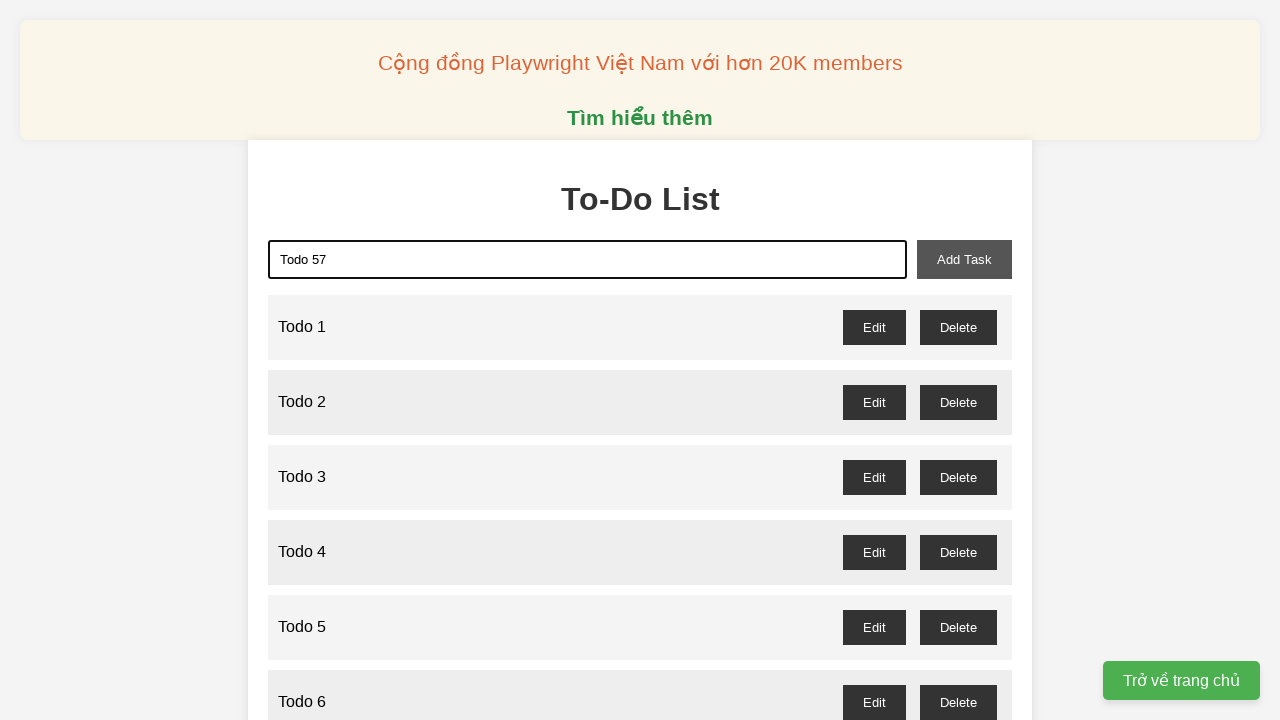

Clicked add task button to add Todo 57 at (964, 259) on xpath=//button[@id='add-task']
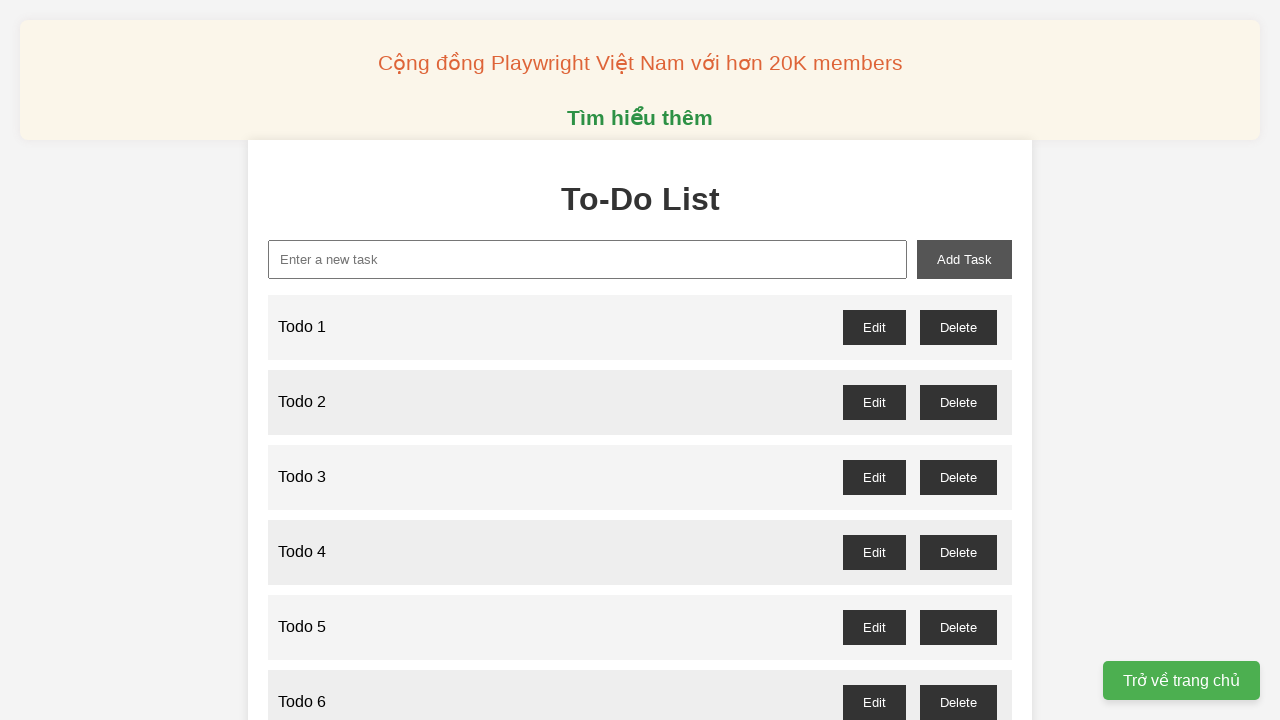

Filled new task input with 'Todo 58' on //input[@id='new-task']
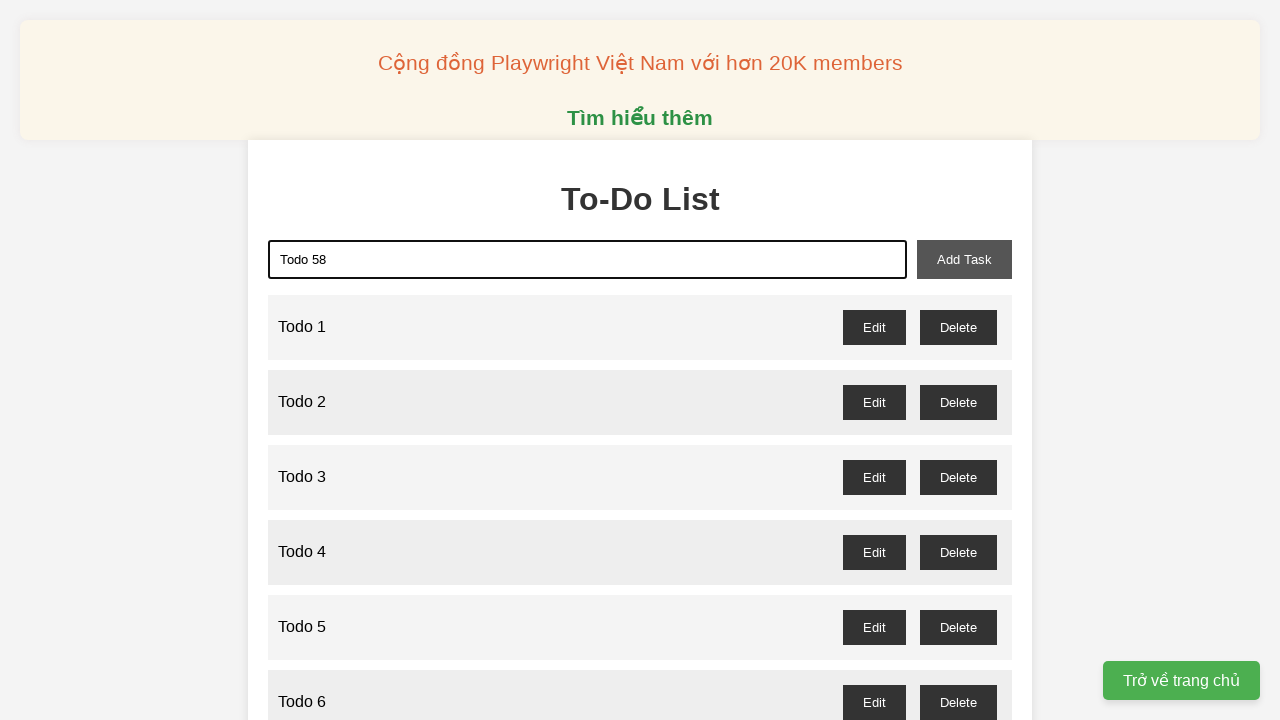

Clicked add task button to add Todo 58 at (964, 259) on xpath=//button[@id='add-task']
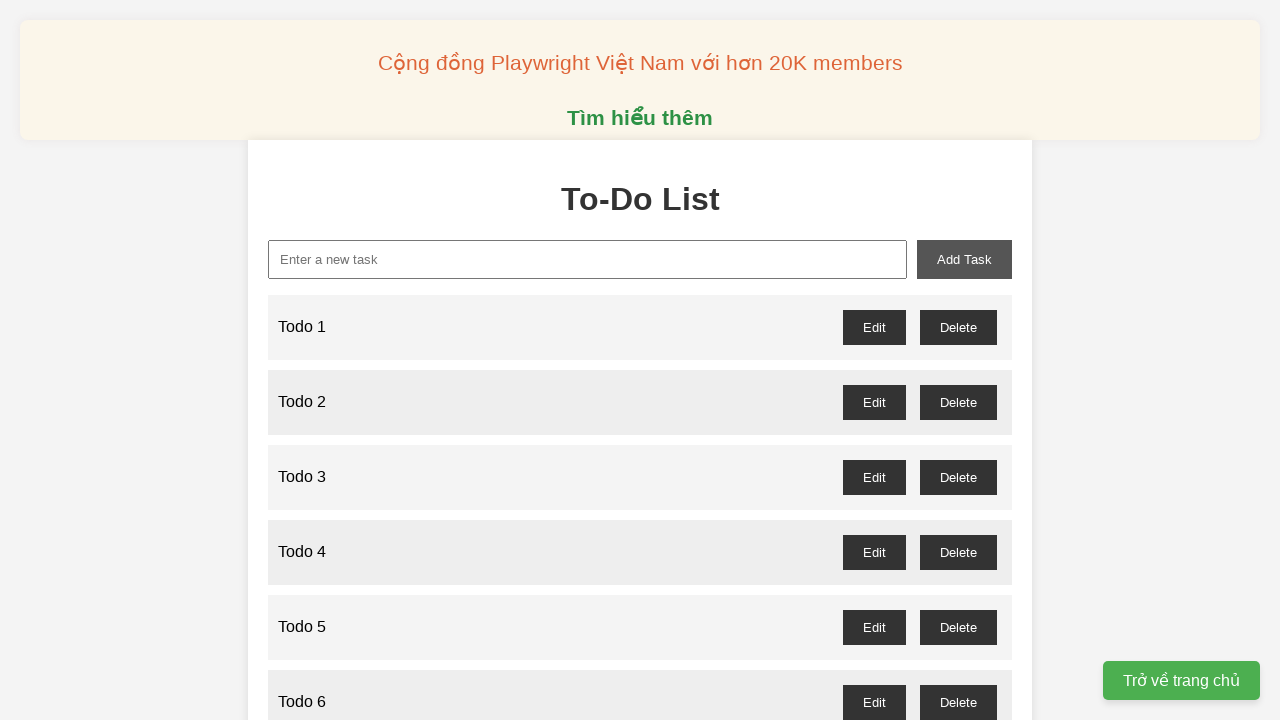

Filled new task input with 'Todo 59' on //input[@id='new-task']
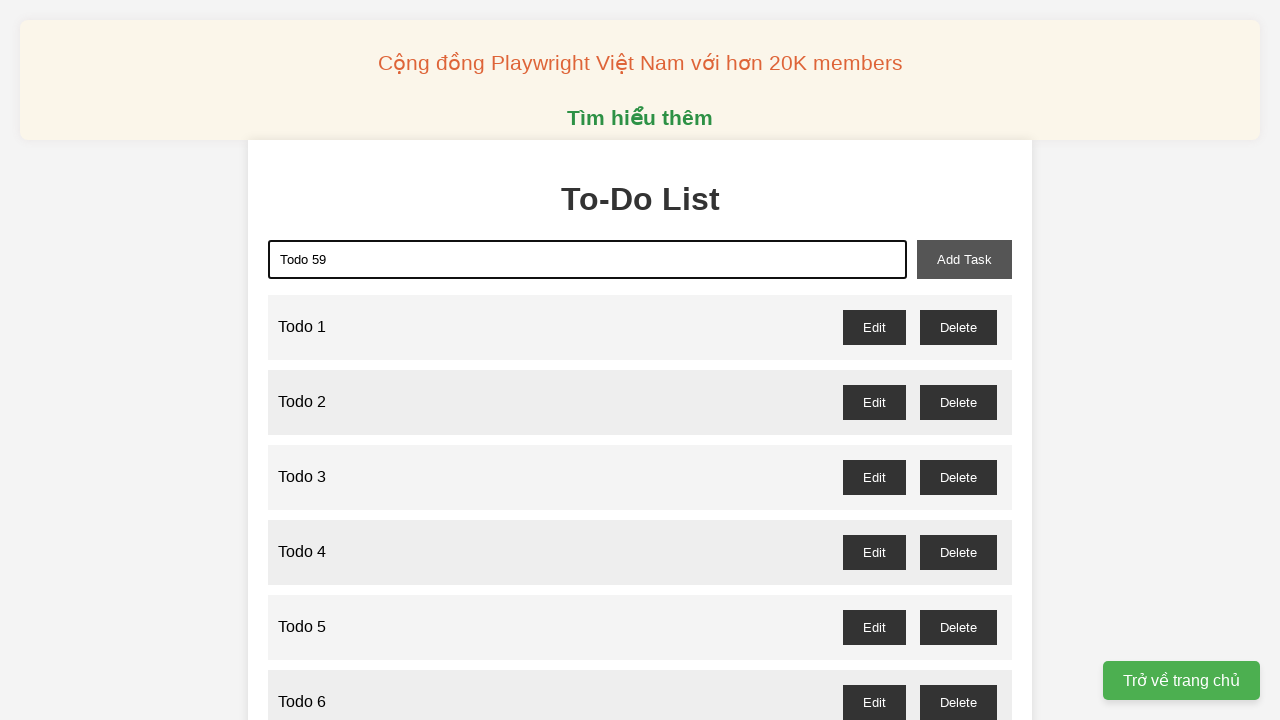

Clicked add task button to add Todo 59 at (964, 259) on xpath=//button[@id='add-task']
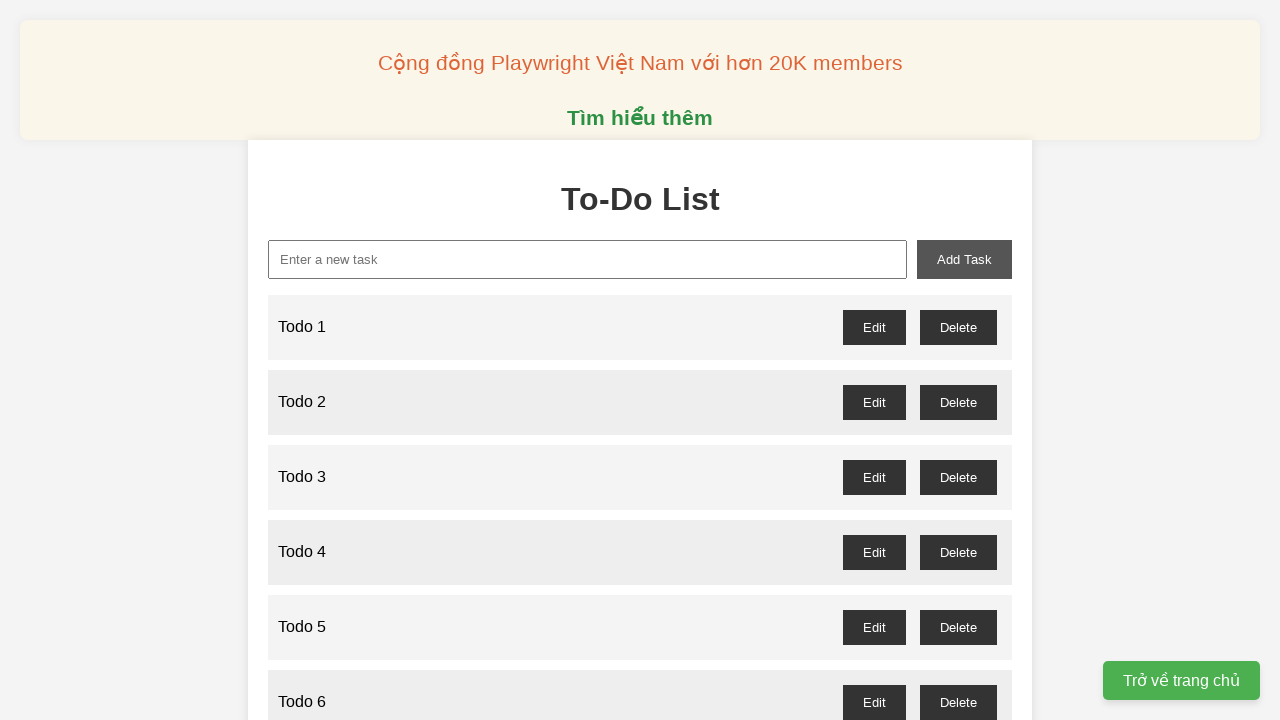

Filled new task input with 'Todo 60' on //input[@id='new-task']
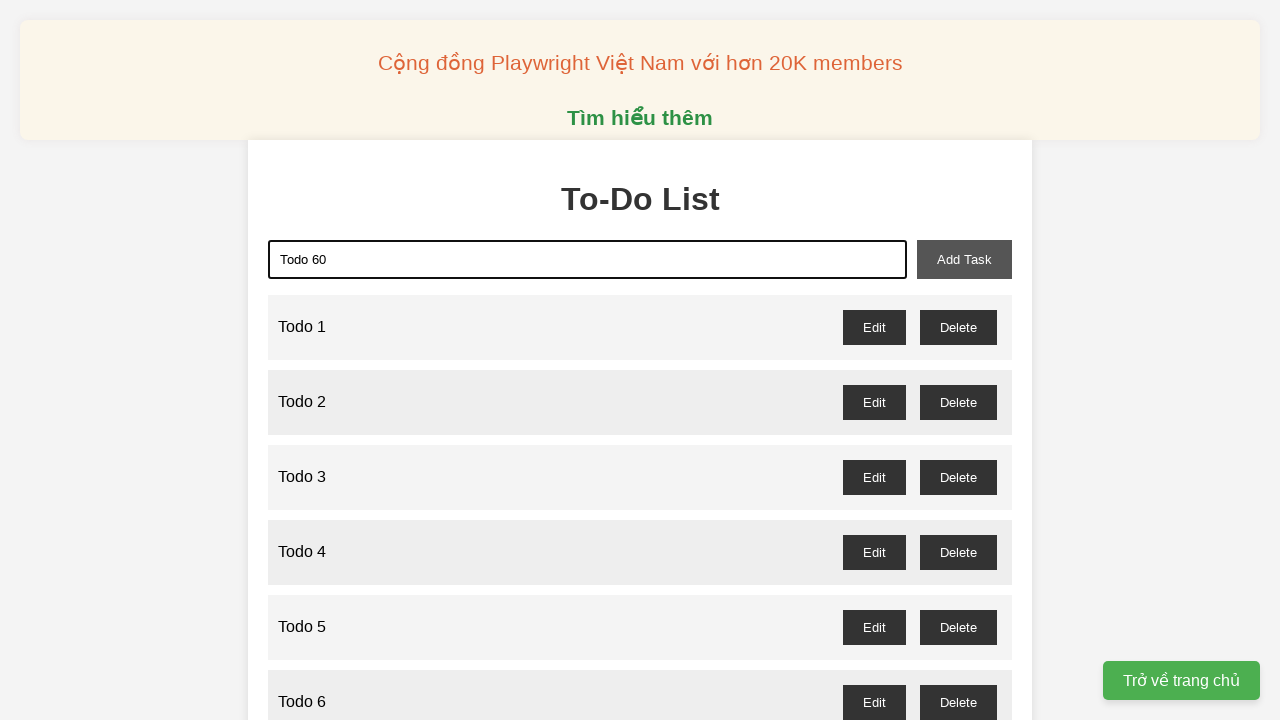

Clicked add task button to add Todo 60 at (964, 259) on xpath=//button[@id='add-task']
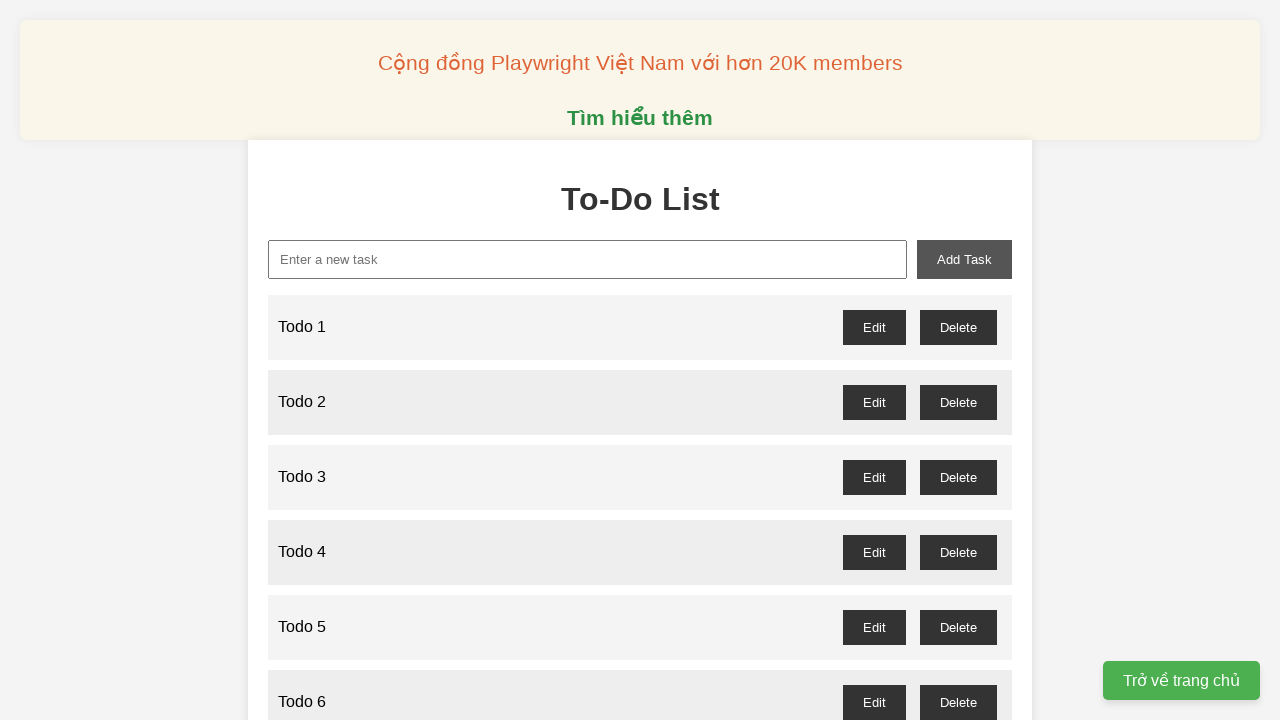

Filled new task input with 'Todo 61' on //input[@id='new-task']
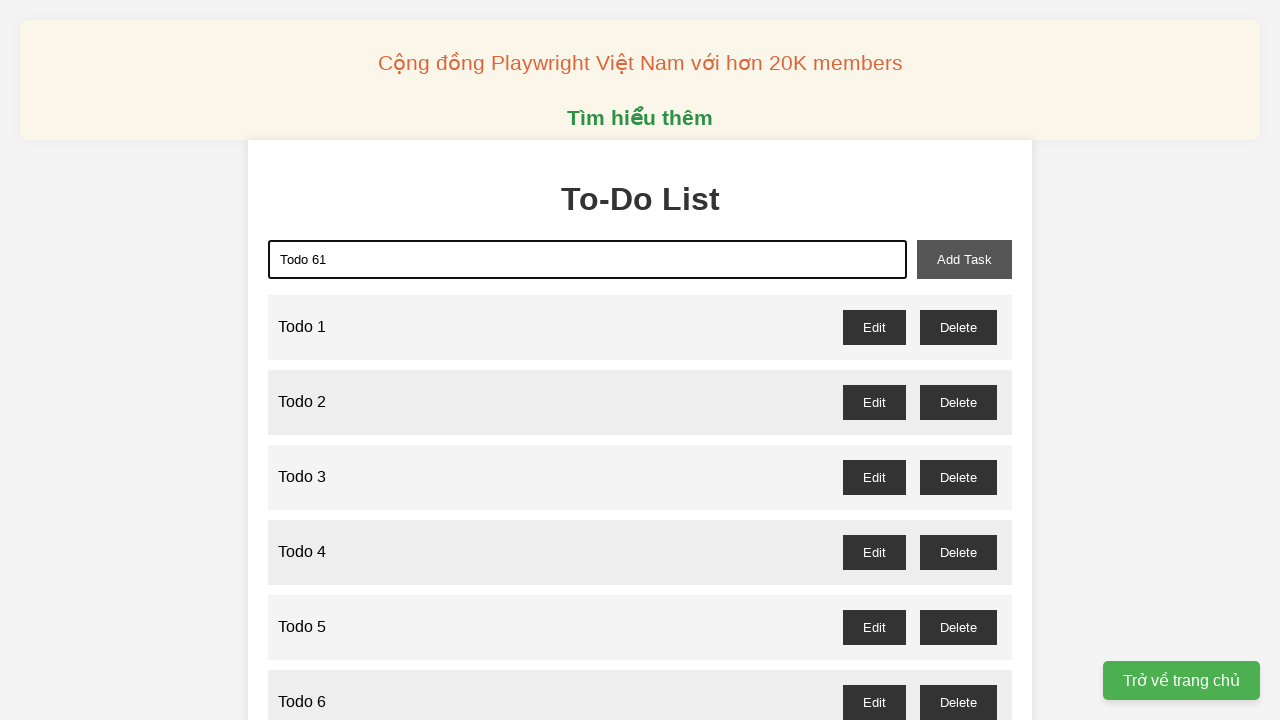

Clicked add task button to add Todo 61 at (964, 259) on xpath=//button[@id='add-task']
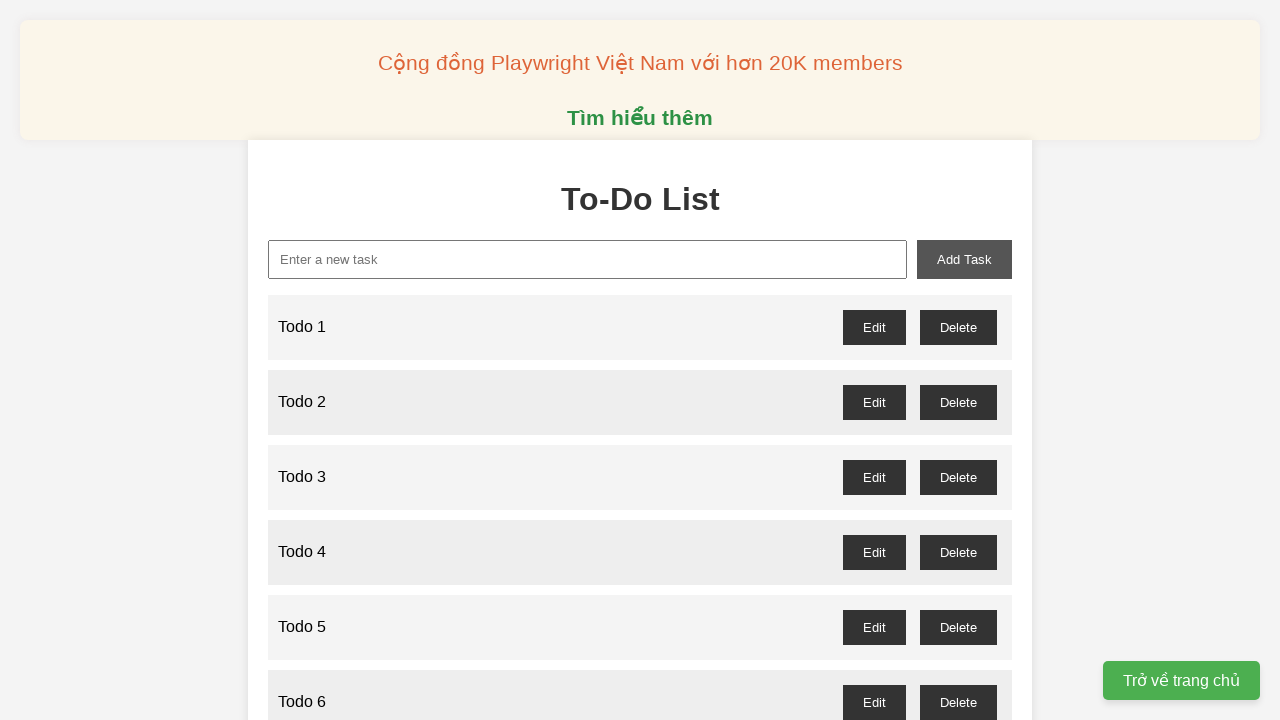

Filled new task input with 'Todo 62' on //input[@id='new-task']
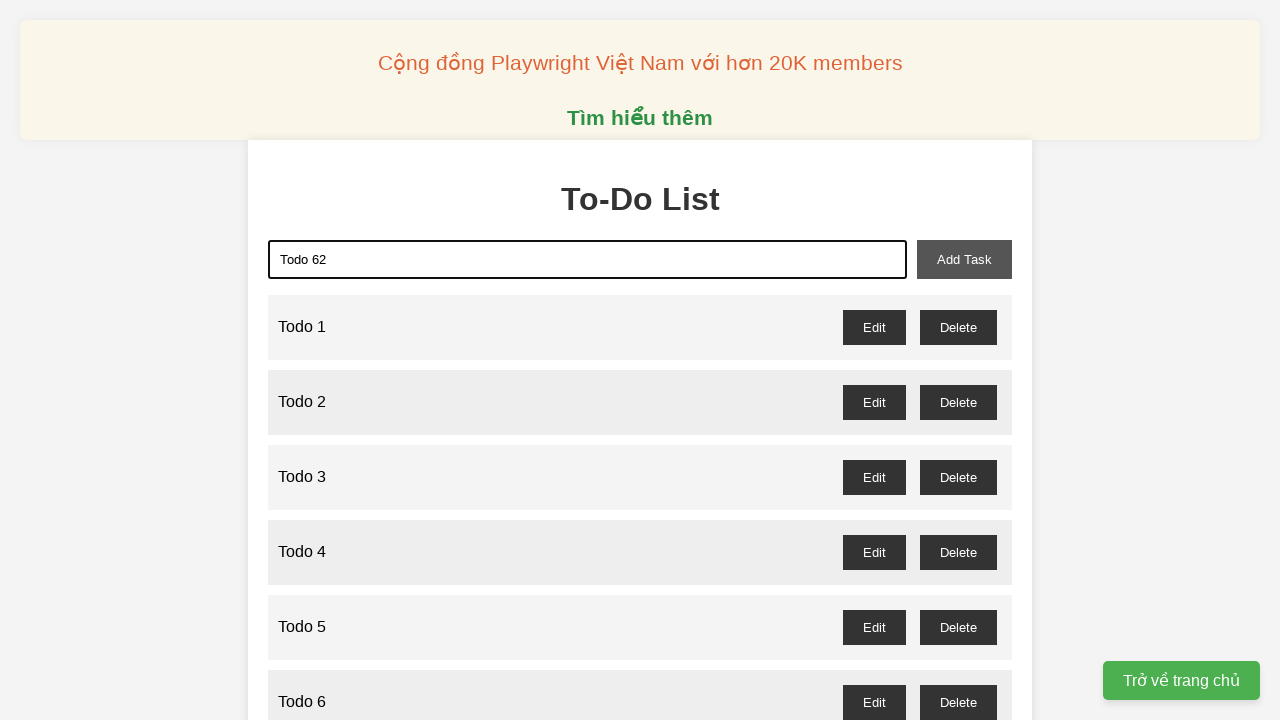

Clicked add task button to add Todo 62 at (964, 259) on xpath=//button[@id='add-task']
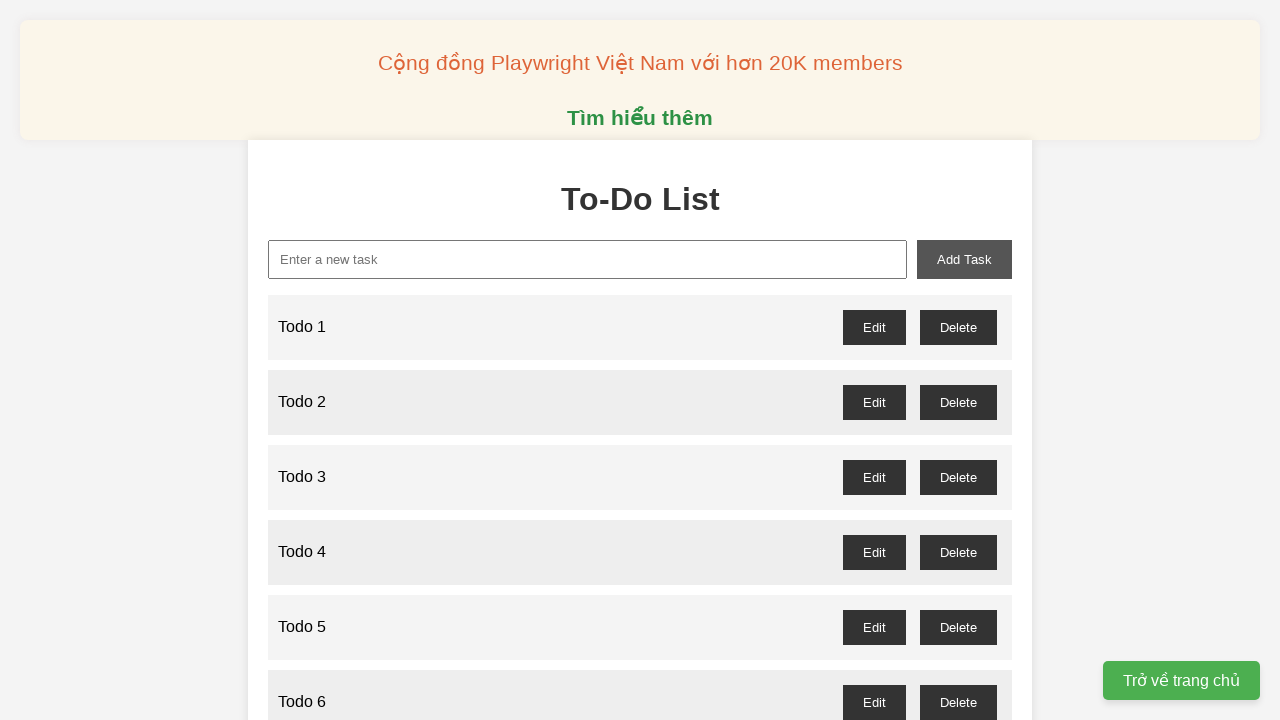

Filled new task input with 'Todo 63' on //input[@id='new-task']
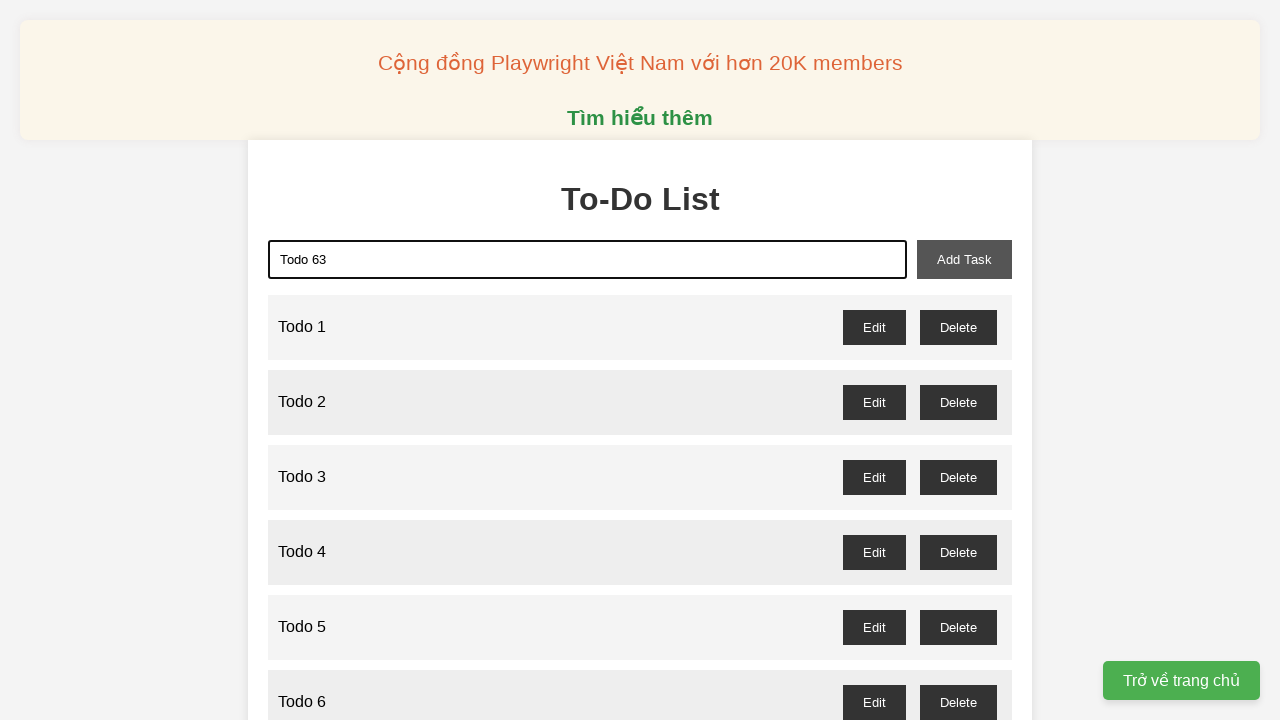

Clicked add task button to add Todo 63 at (964, 259) on xpath=//button[@id='add-task']
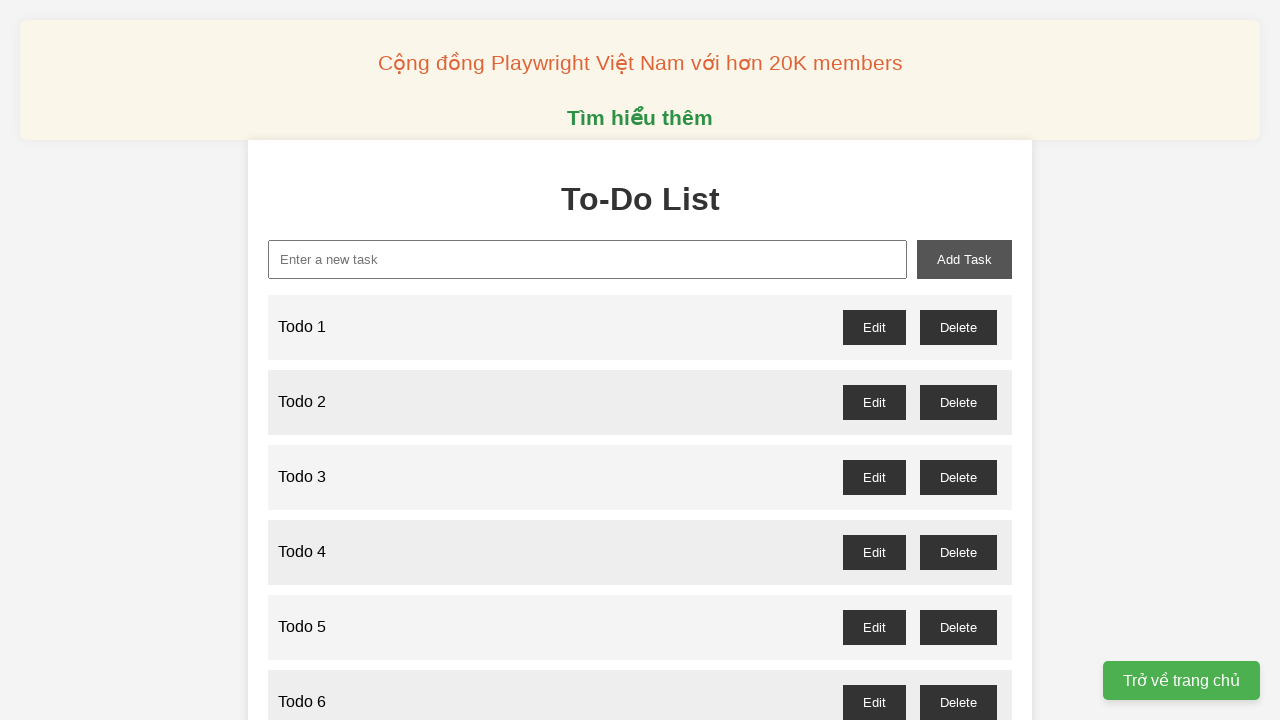

Filled new task input with 'Todo 64' on //input[@id='new-task']
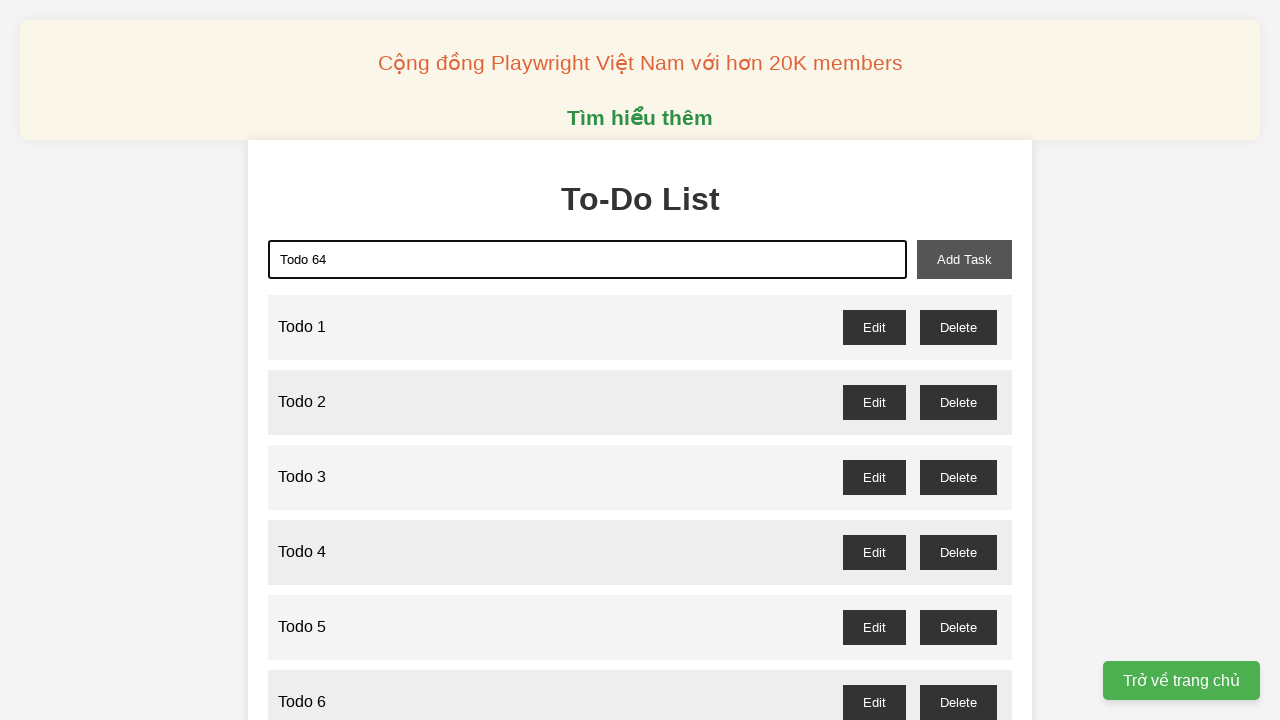

Clicked add task button to add Todo 64 at (964, 259) on xpath=//button[@id='add-task']
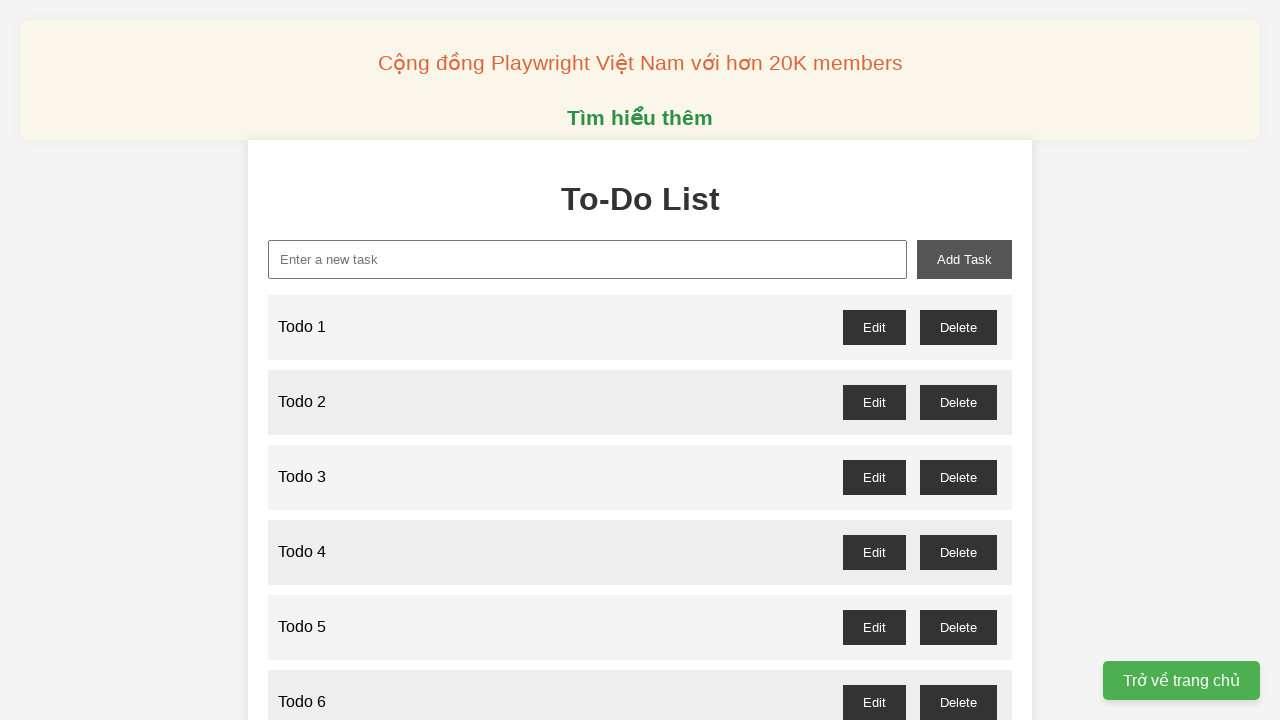

Filled new task input with 'Todo 65' on //input[@id='new-task']
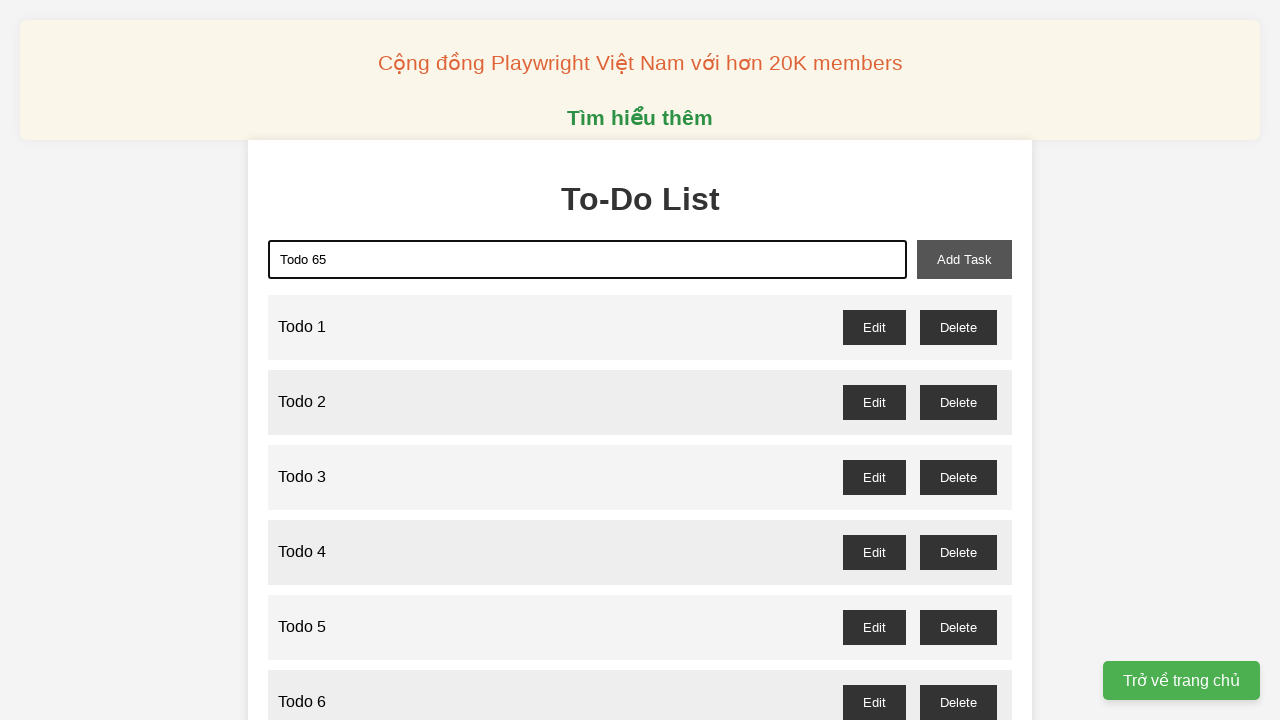

Clicked add task button to add Todo 65 at (964, 259) on xpath=//button[@id='add-task']
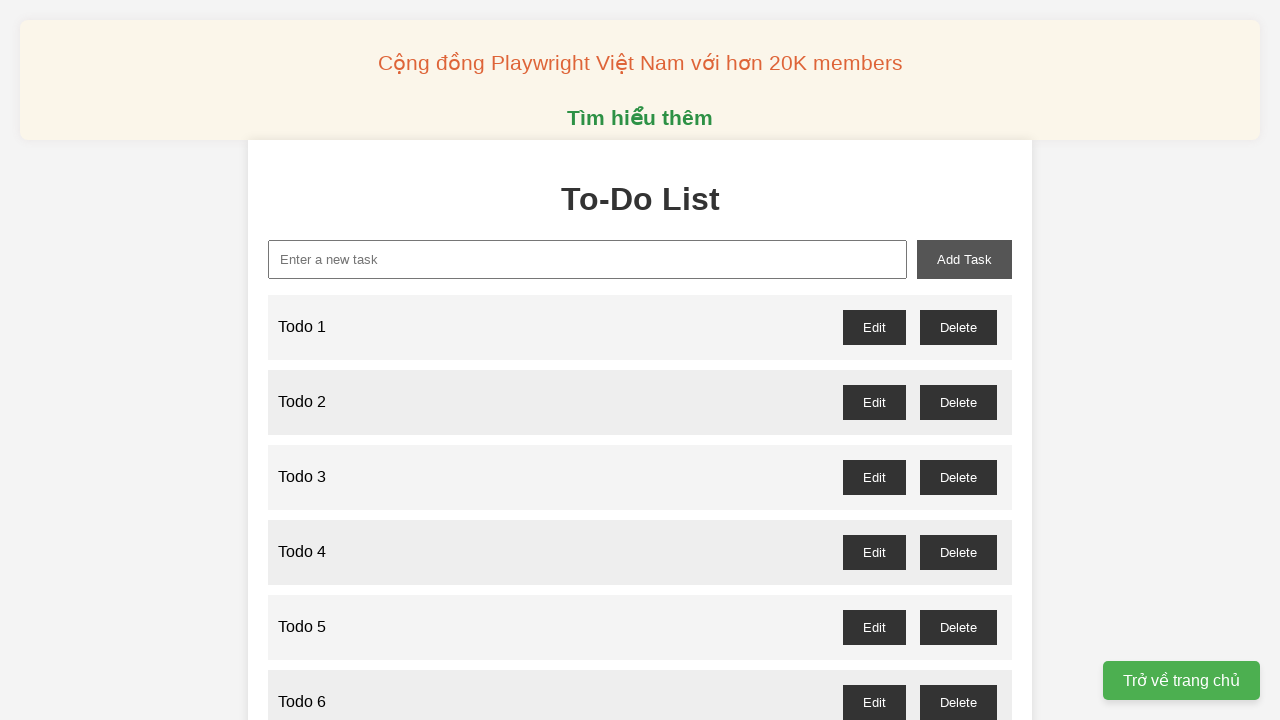

Filled new task input with 'Todo 66' on //input[@id='new-task']
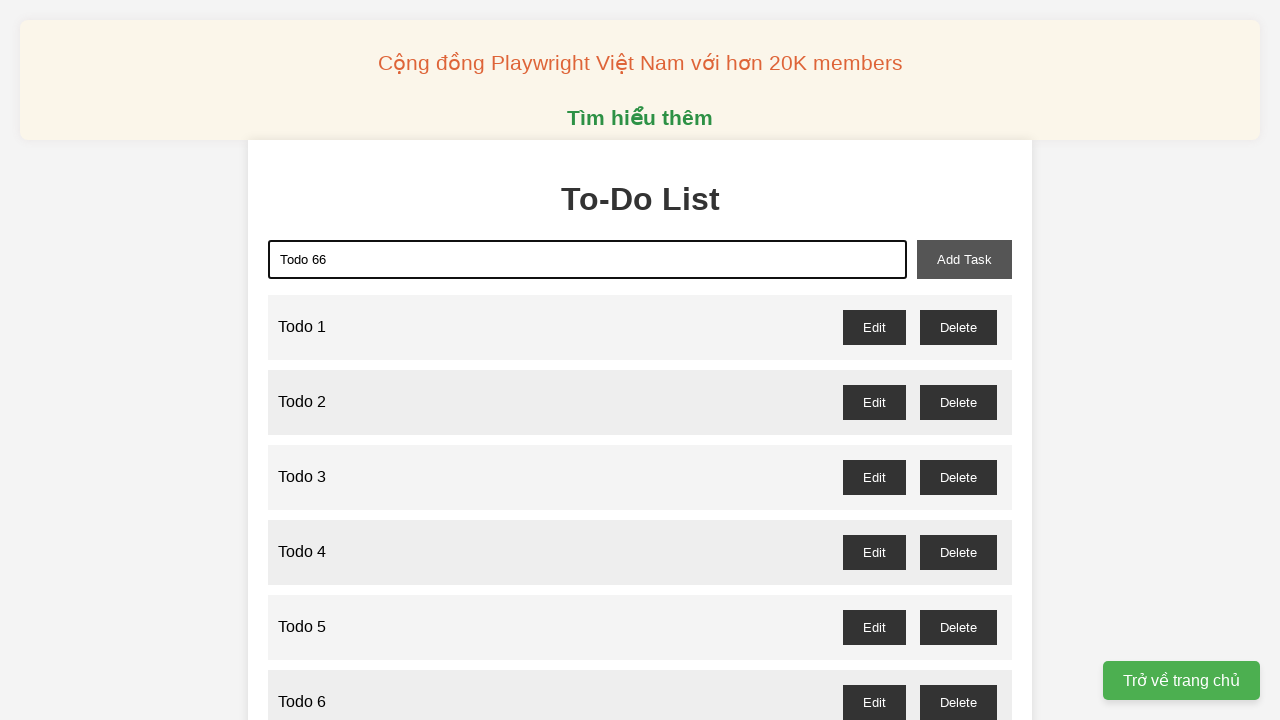

Clicked add task button to add Todo 66 at (964, 259) on xpath=//button[@id='add-task']
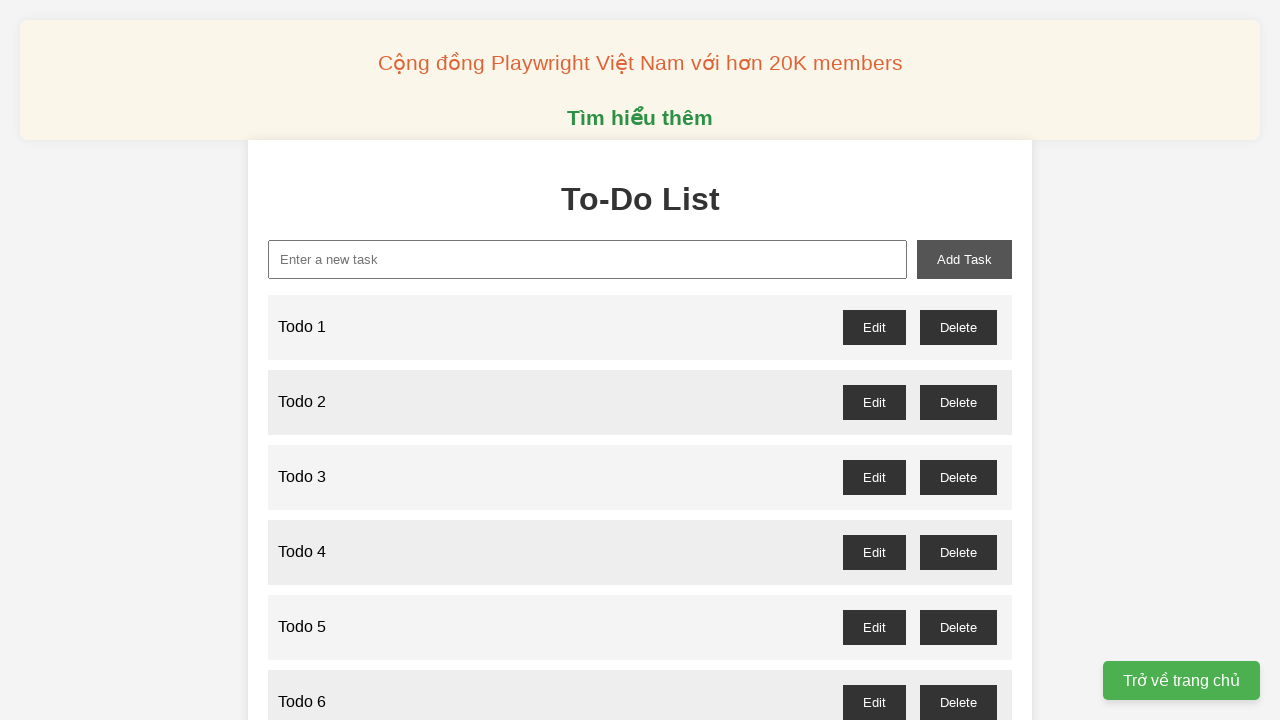

Filled new task input with 'Todo 67' on //input[@id='new-task']
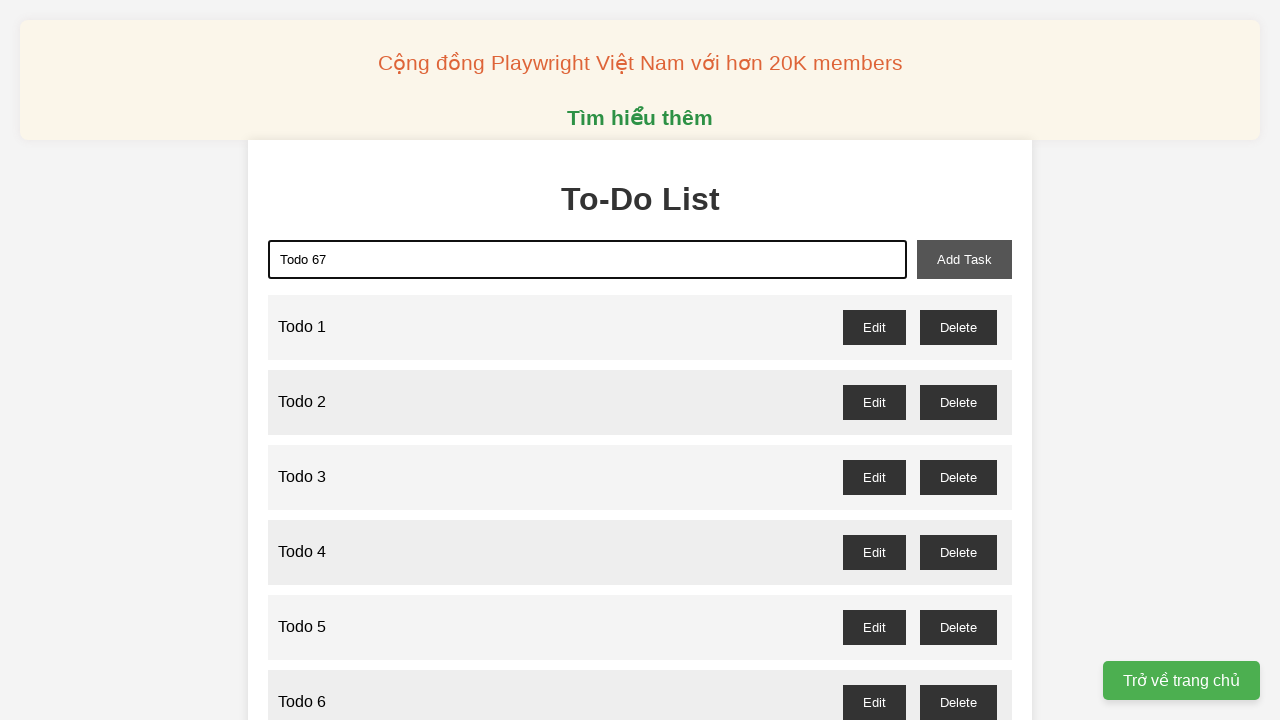

Clicked add task button to add Todo 67 at (964, 259) on xpath=//button[@id='add-task']
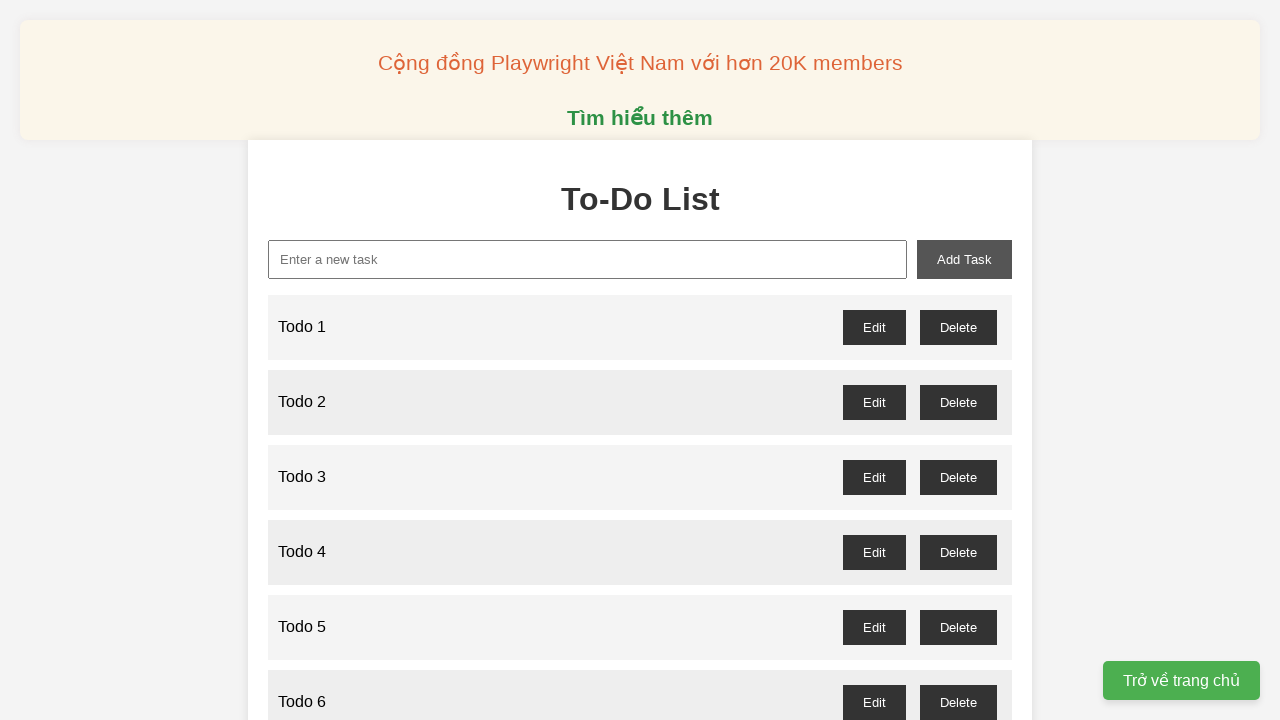

Filled new task input with 'Todo 68' on //input[@id='new-task']
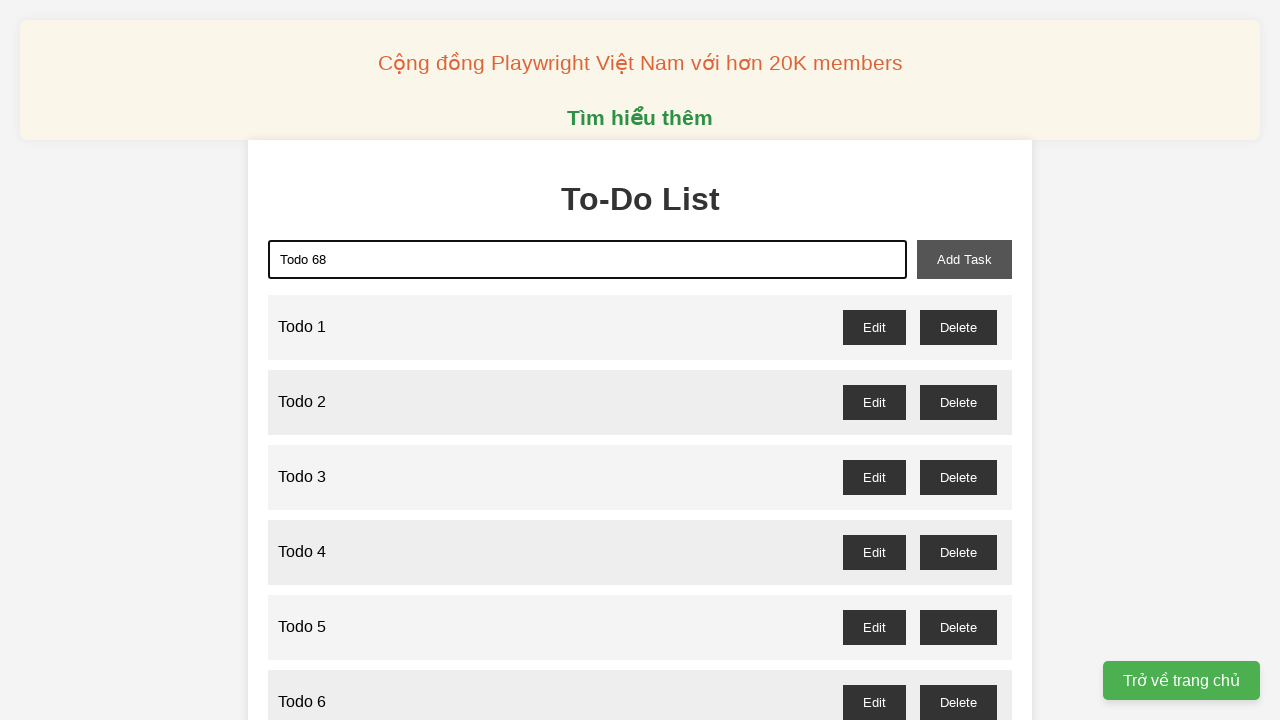

Clicked add task button to add Todo 68 at (964, 259) on xpath=//button[@id='add-task']
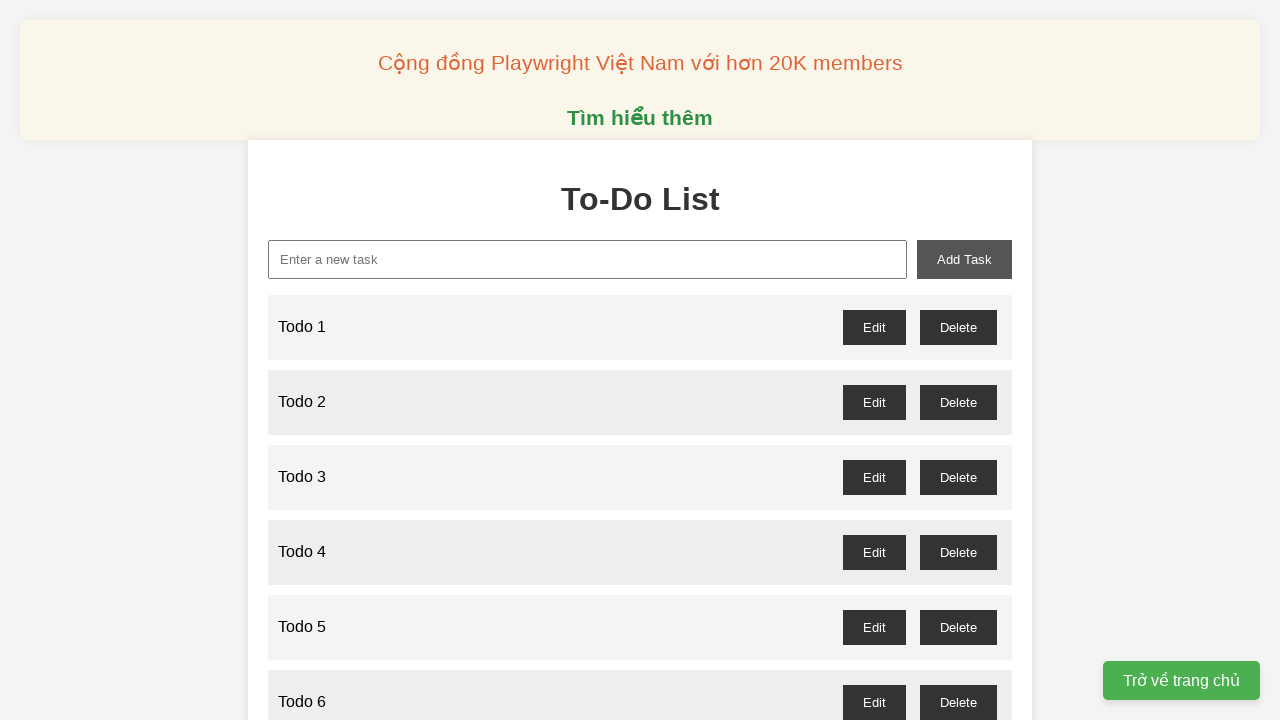

Filled new task input with 'Todo 69' on //input[@id='new-task']
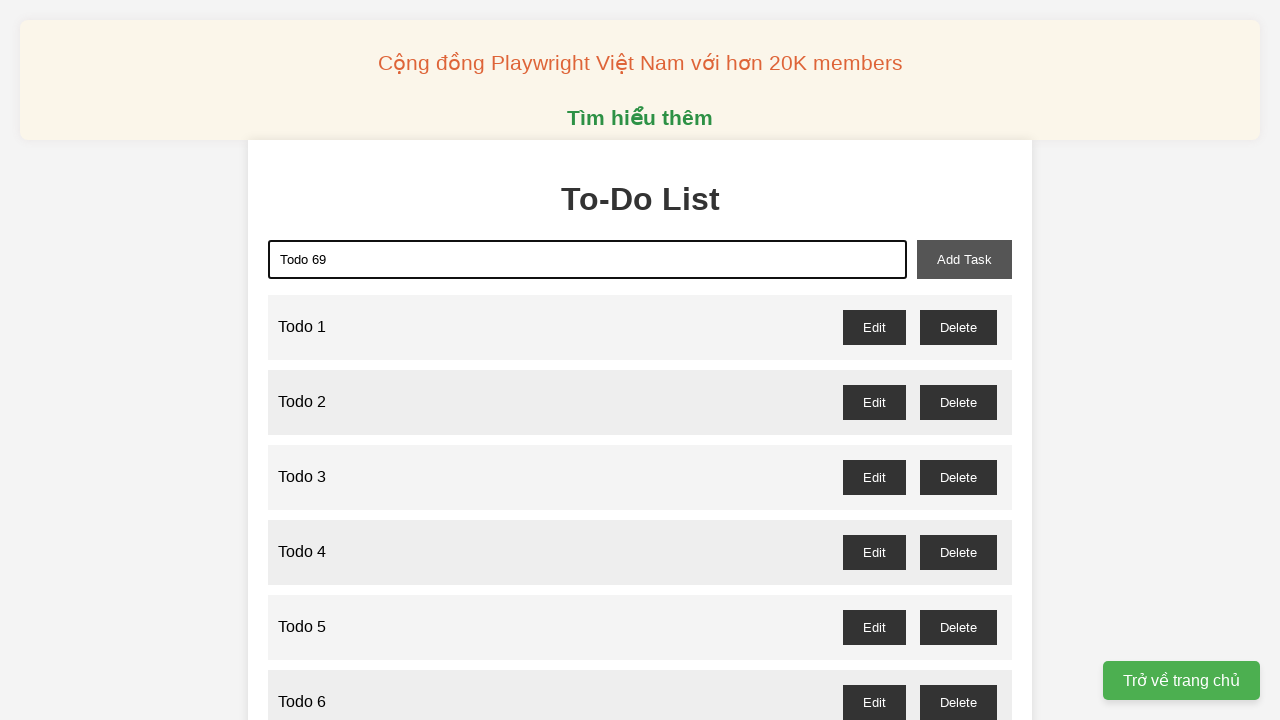

Clicked add task button to add Todo 69 at (964, 259) on xpath=//button[@id='add-task']
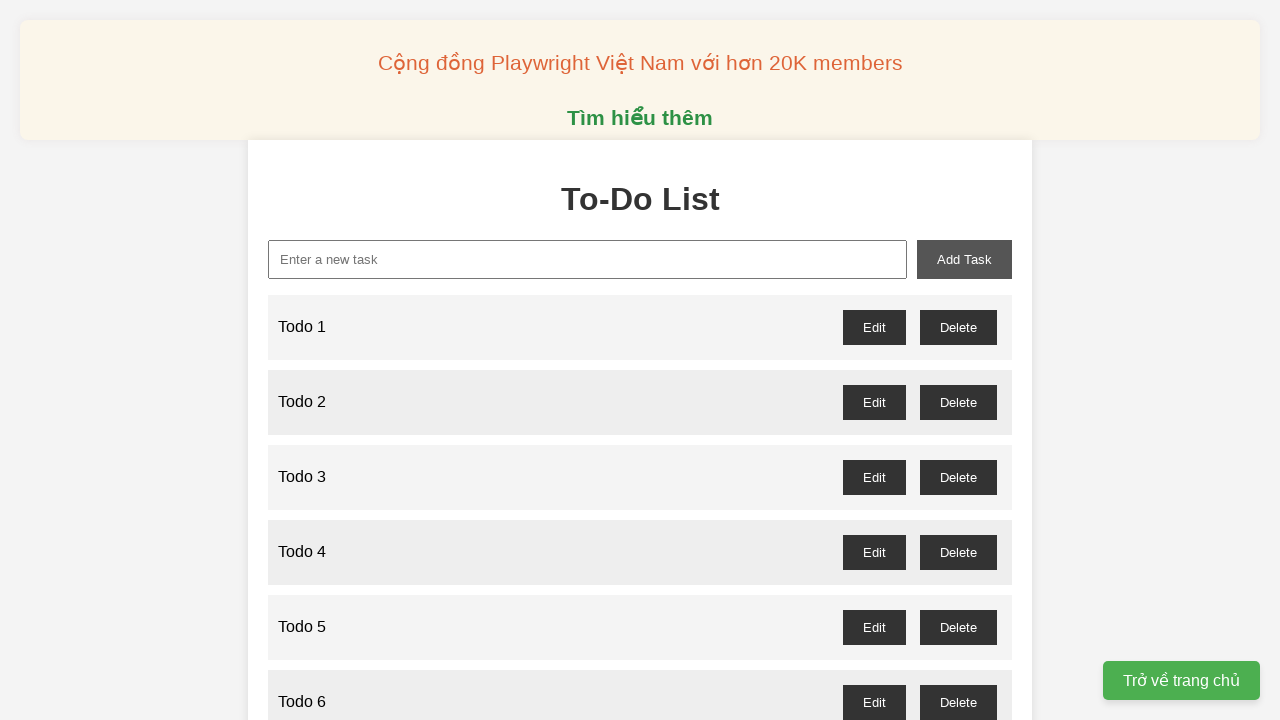

Filled new task input with 'Todo 70' on //input[@id='new-task']
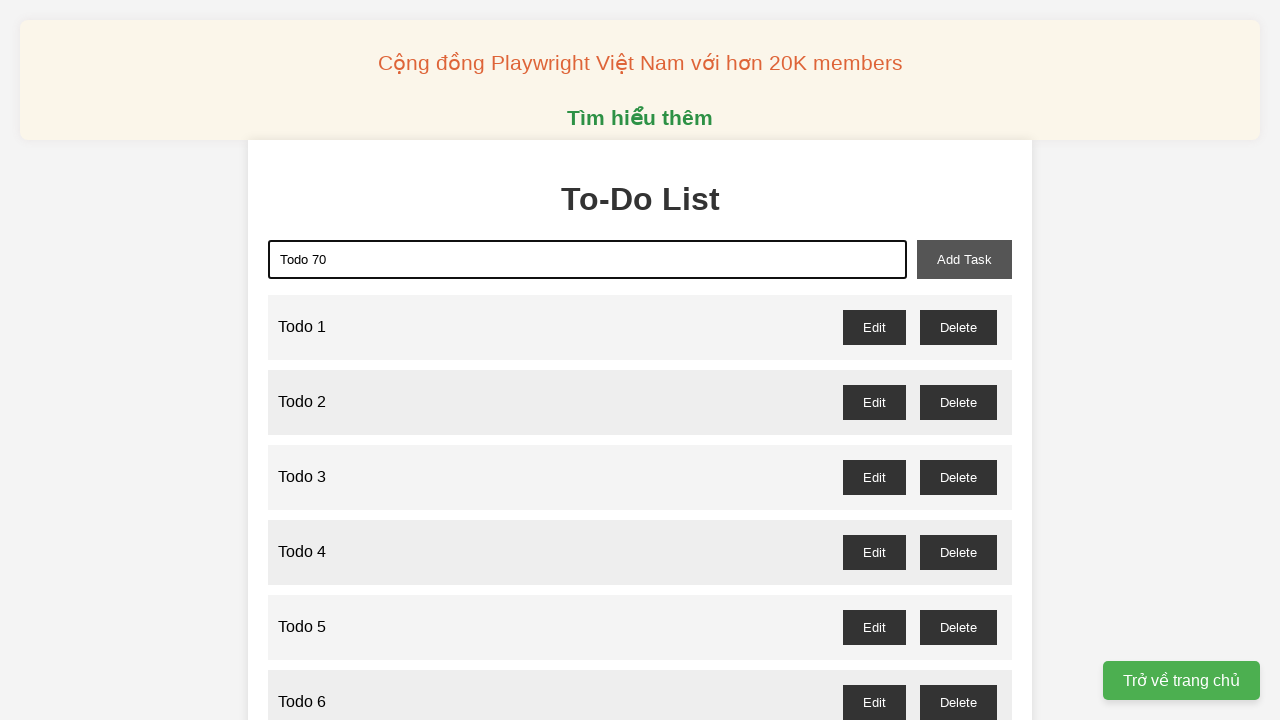

Clicked add task button to add Todo 70 at (964, 259) on xpath=//button[@id='add-task']
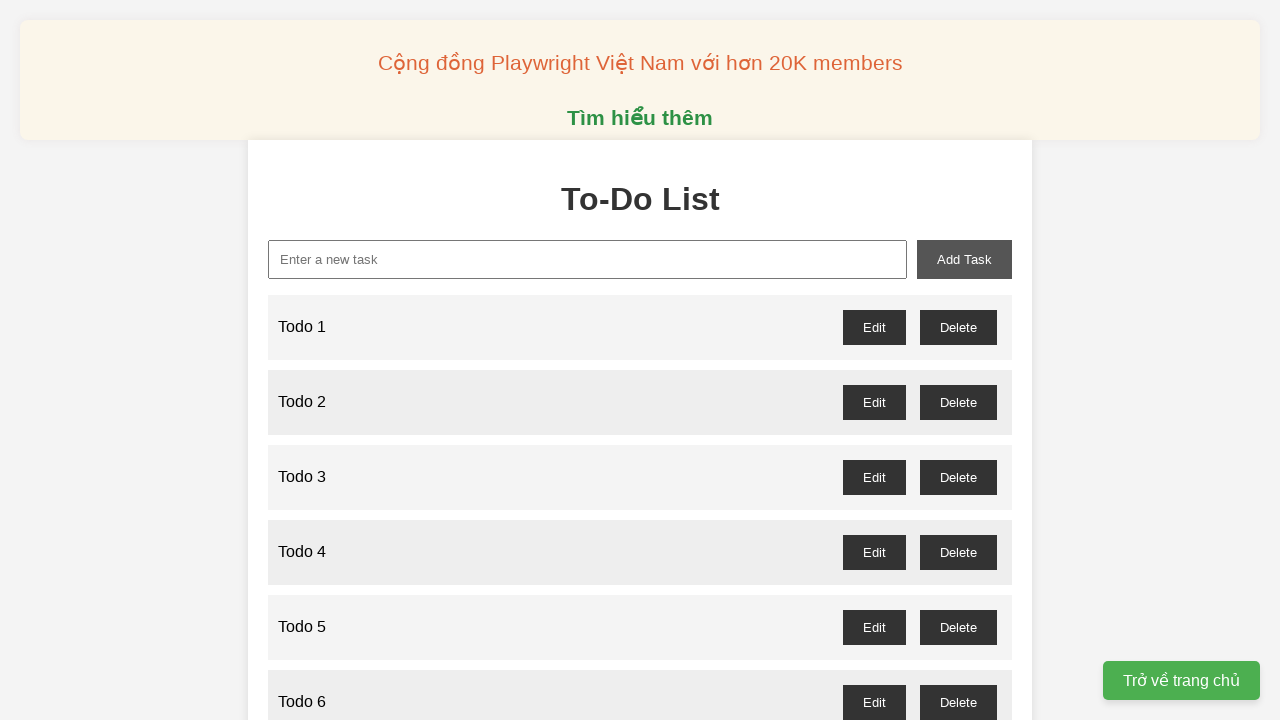

Filled new task input with 'Todo 71' on //input[@id='new-task']
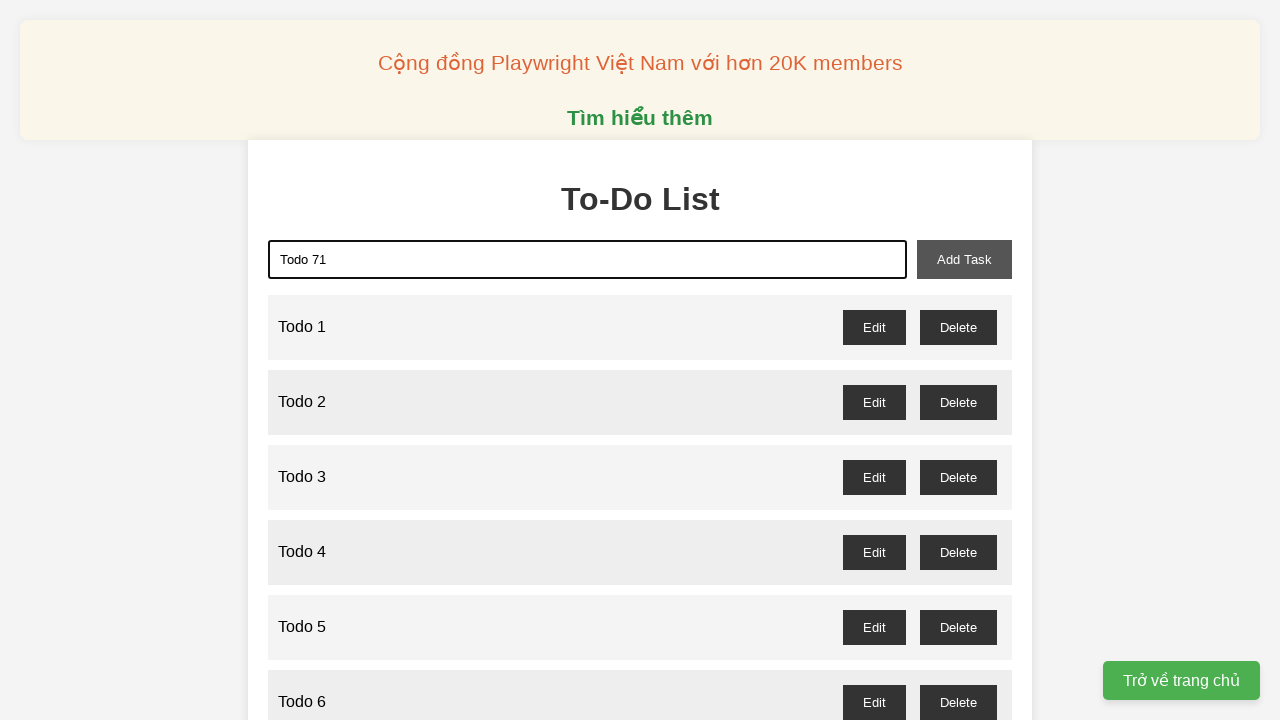

Clicked add task button to add Todo 71 at (964, 259) on xpath=//button[@id='add-task']
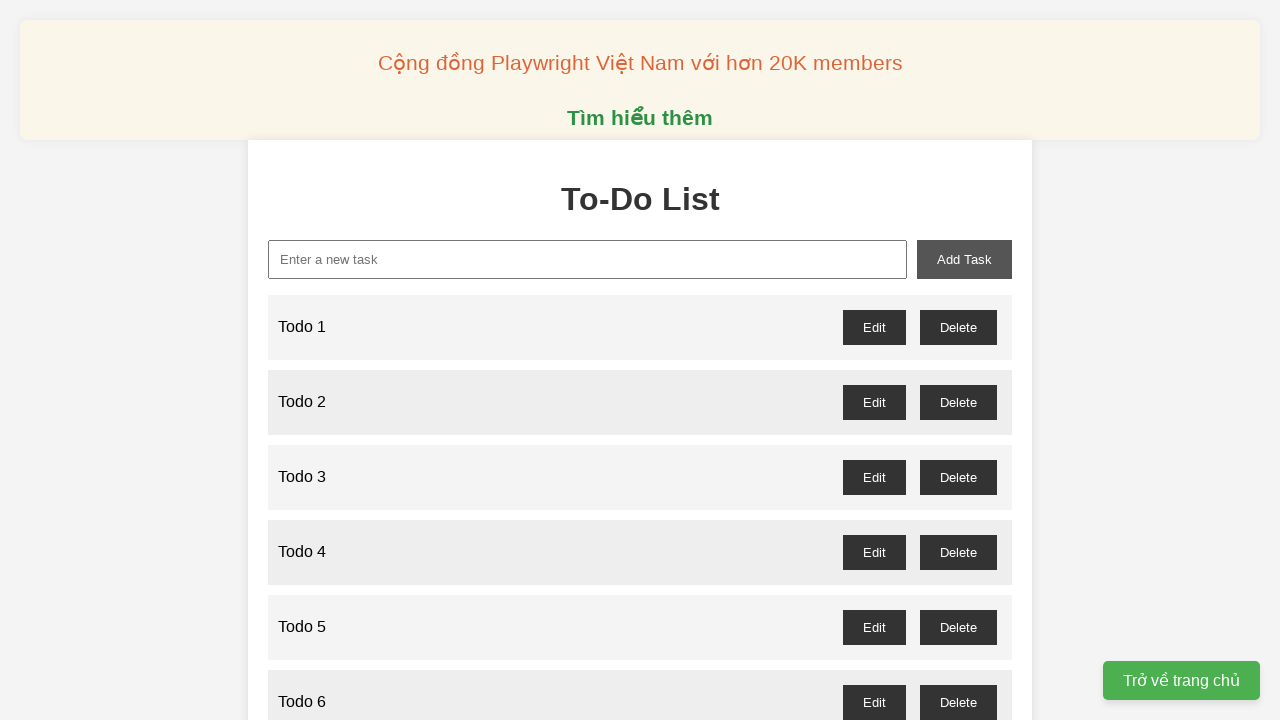

Filled new task input with 'Todo 72' on //input[@id='new-task']
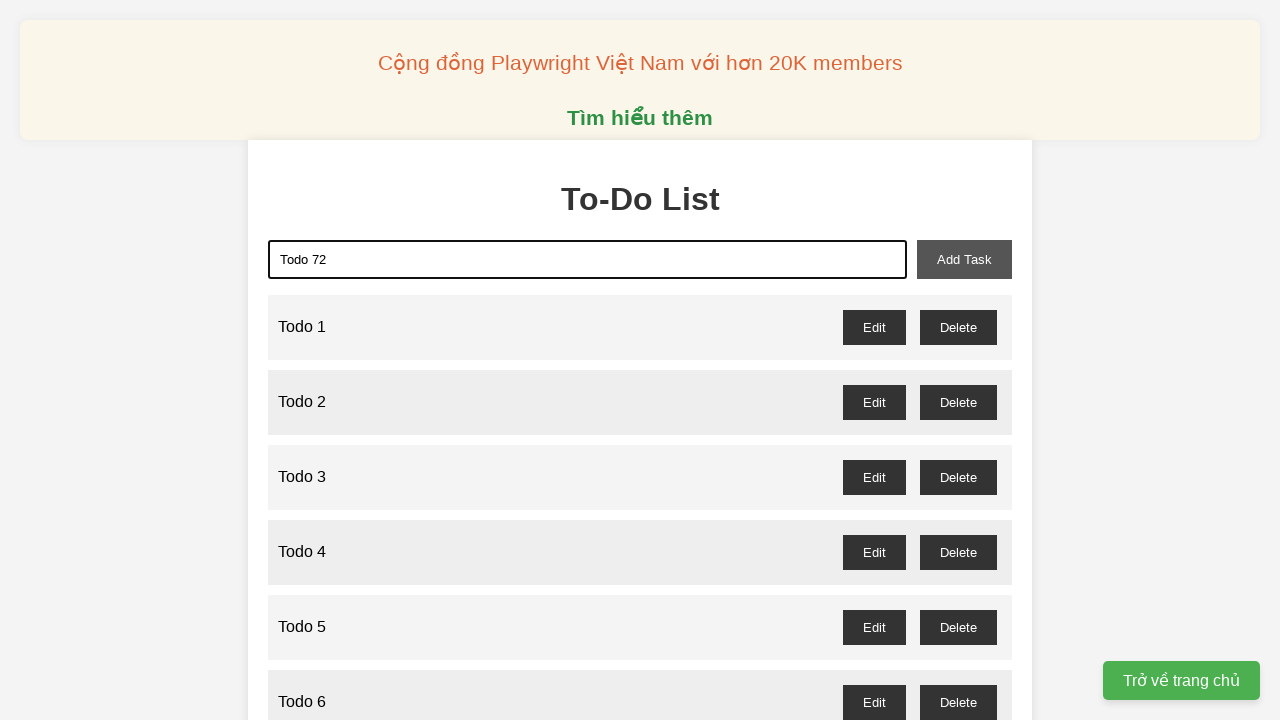

Clicked add task button to add Todo 72 at (964, 259) on xpath=//button[@id='add-task']
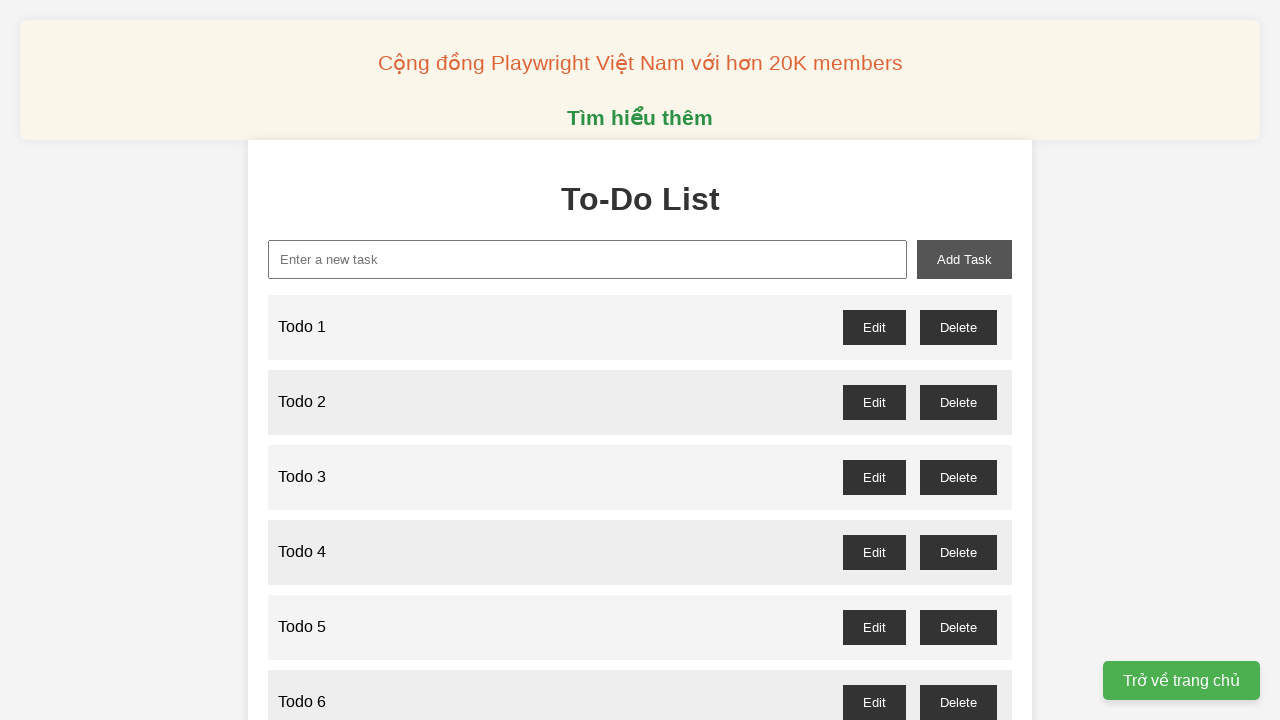

Filled new task input with 'Todo 73' on //input[@id='new-task']
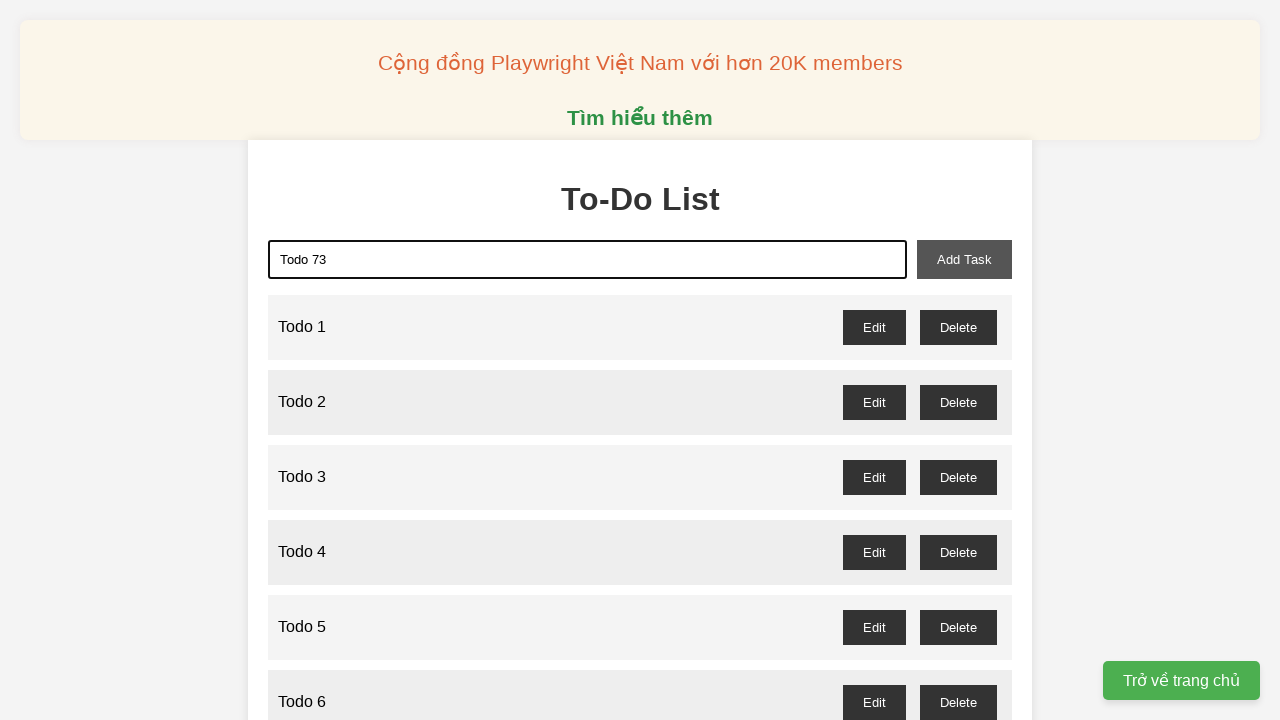

Clicked add task button to add Todo 73 at (964, 259) on xpath=//button[@id='add-task']
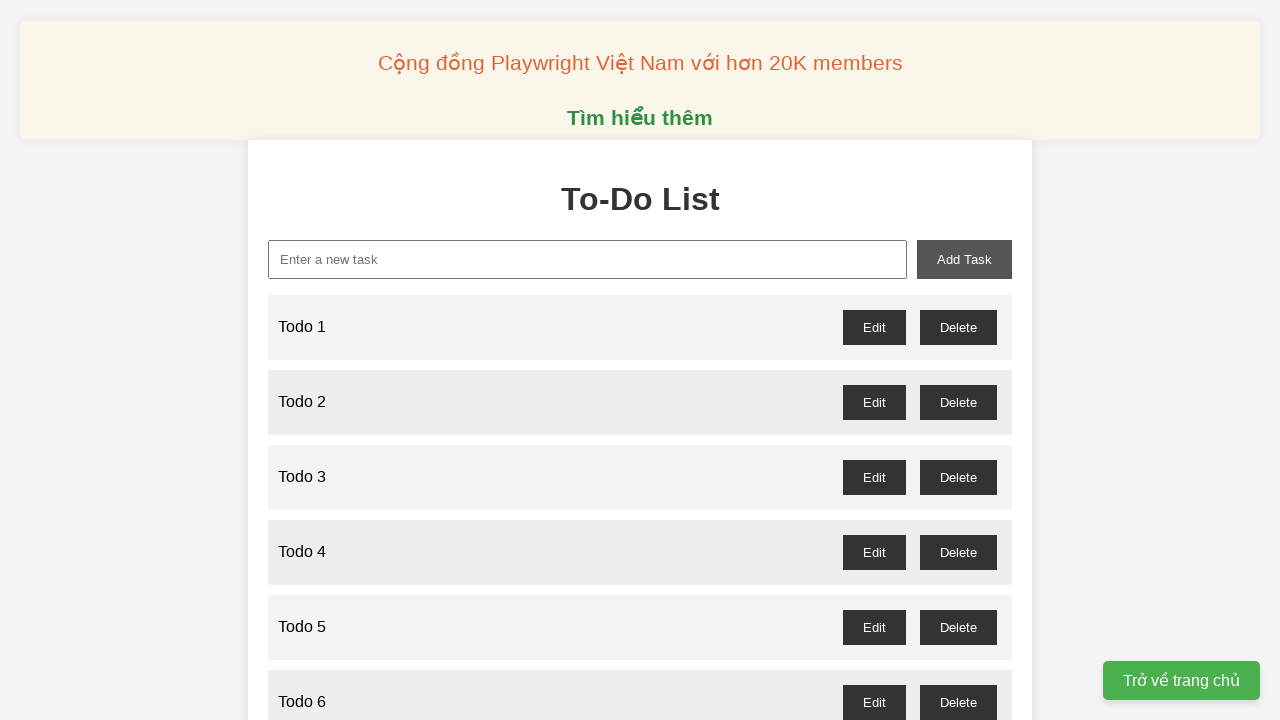

Filled new task input with 'Todo 74' on //input[@id='new-task']
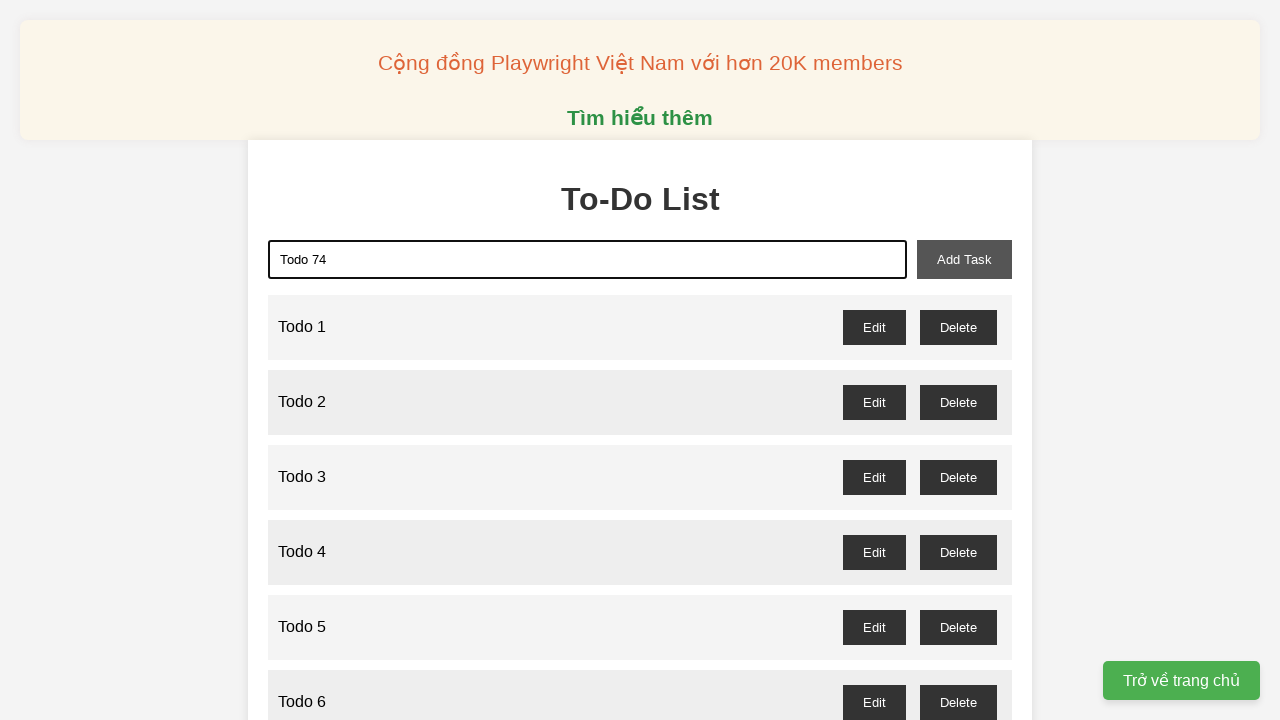

Clicked add task button to add Todo 74 at (964, 259) on xpath=//button[@id='add-task']
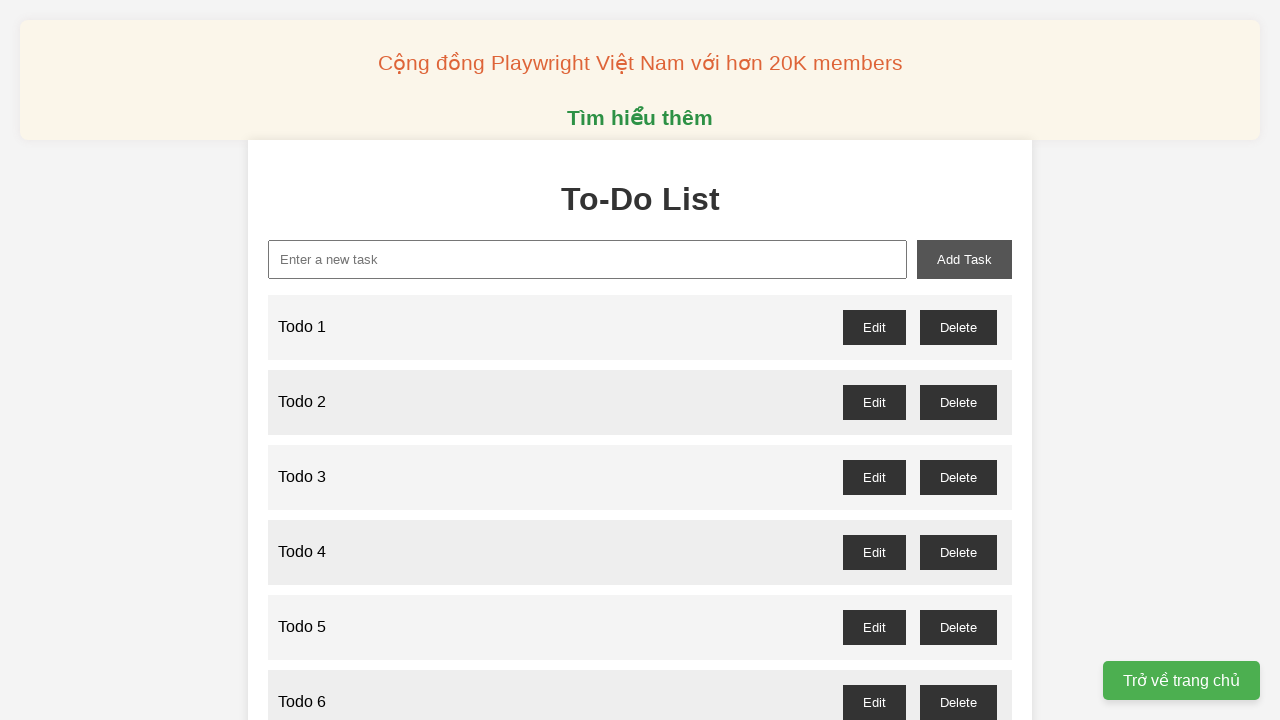

Filled new task input with 'Todo 75' on //input[@id='new-task']
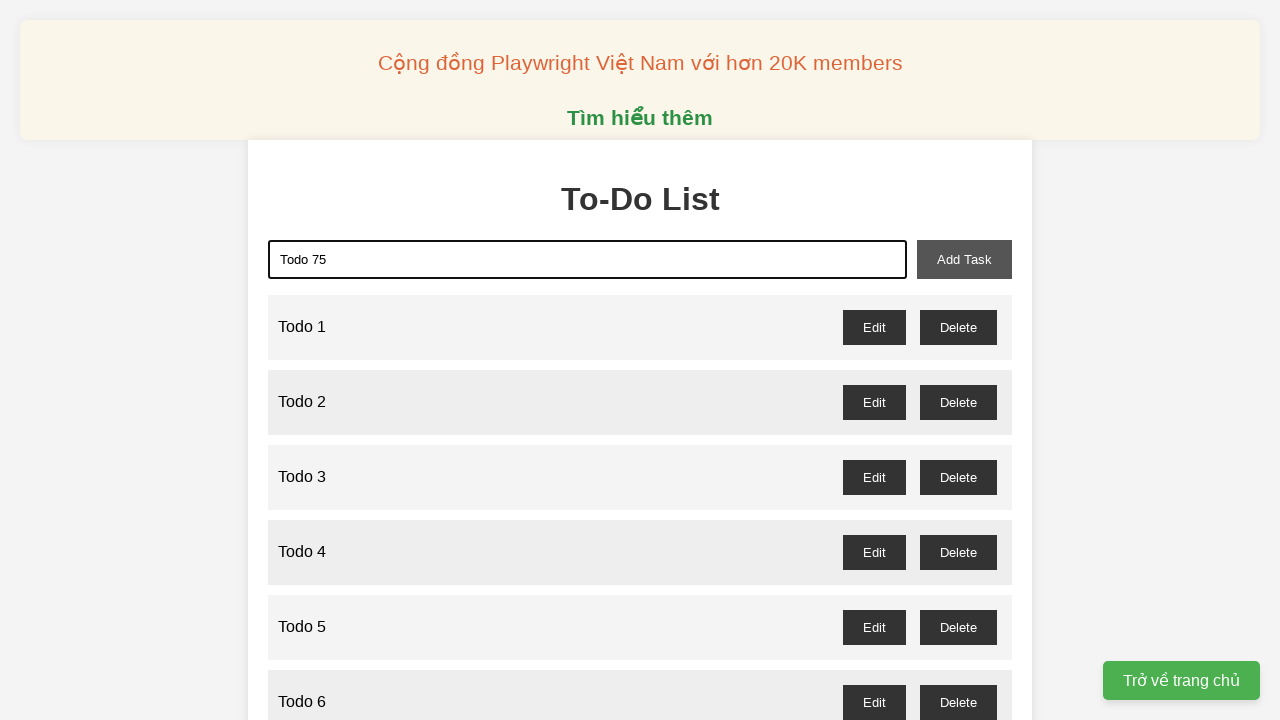

Clicked add task button to add Todo 75 at (964, 259) on xpath=//button[@id='add-task']
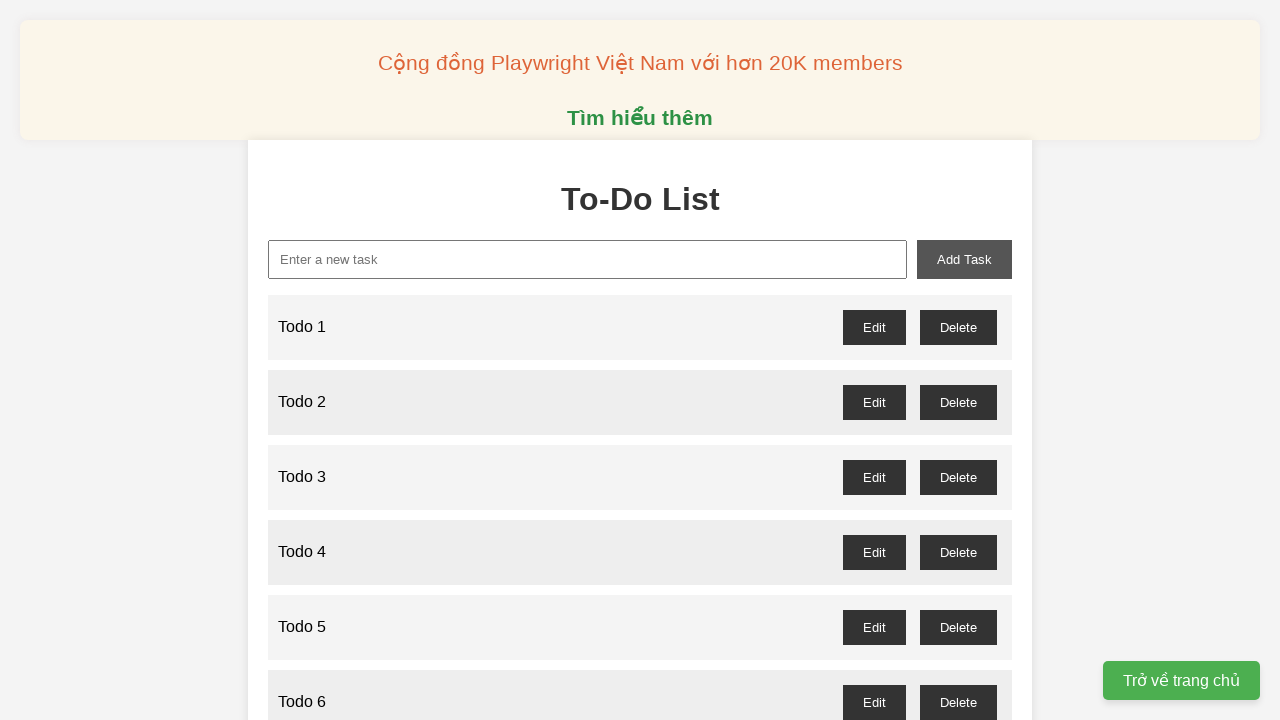

Filled new task input with 'Todo 76' on //input[@id='new-task']
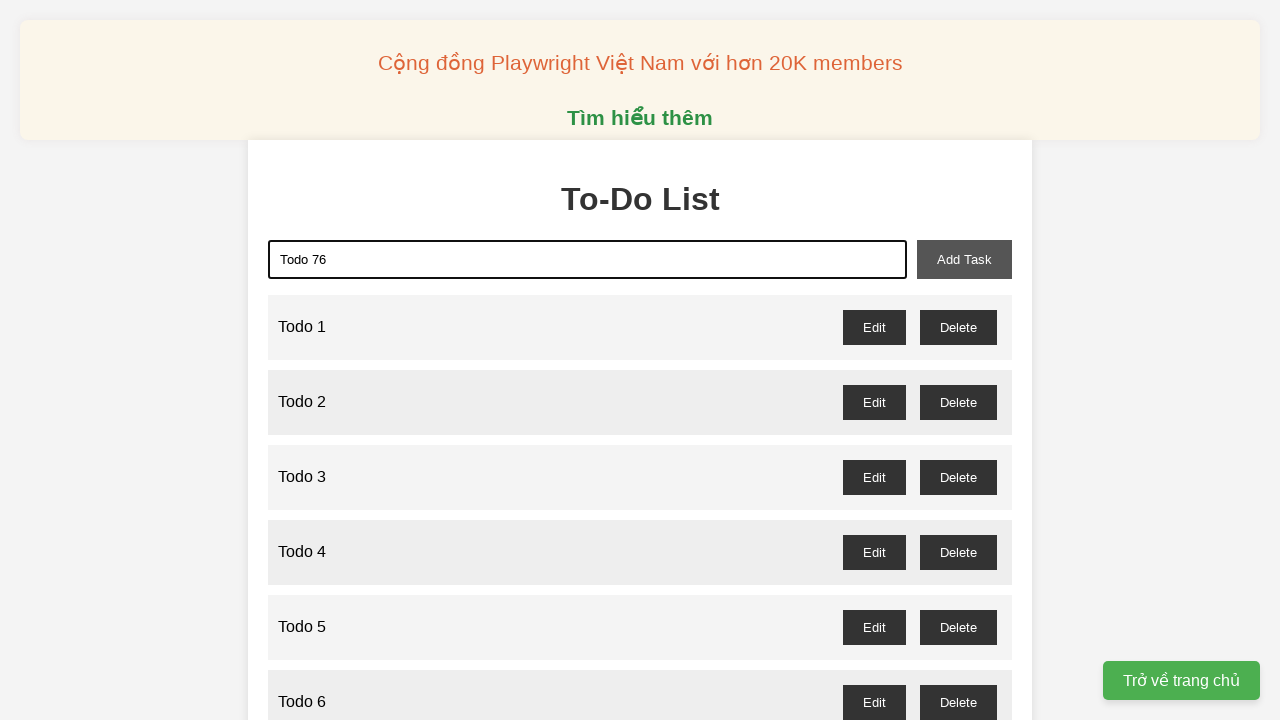

Clicked add task button to add Todo 76 at (964, 259) on xpath=//button[@id='add-task']
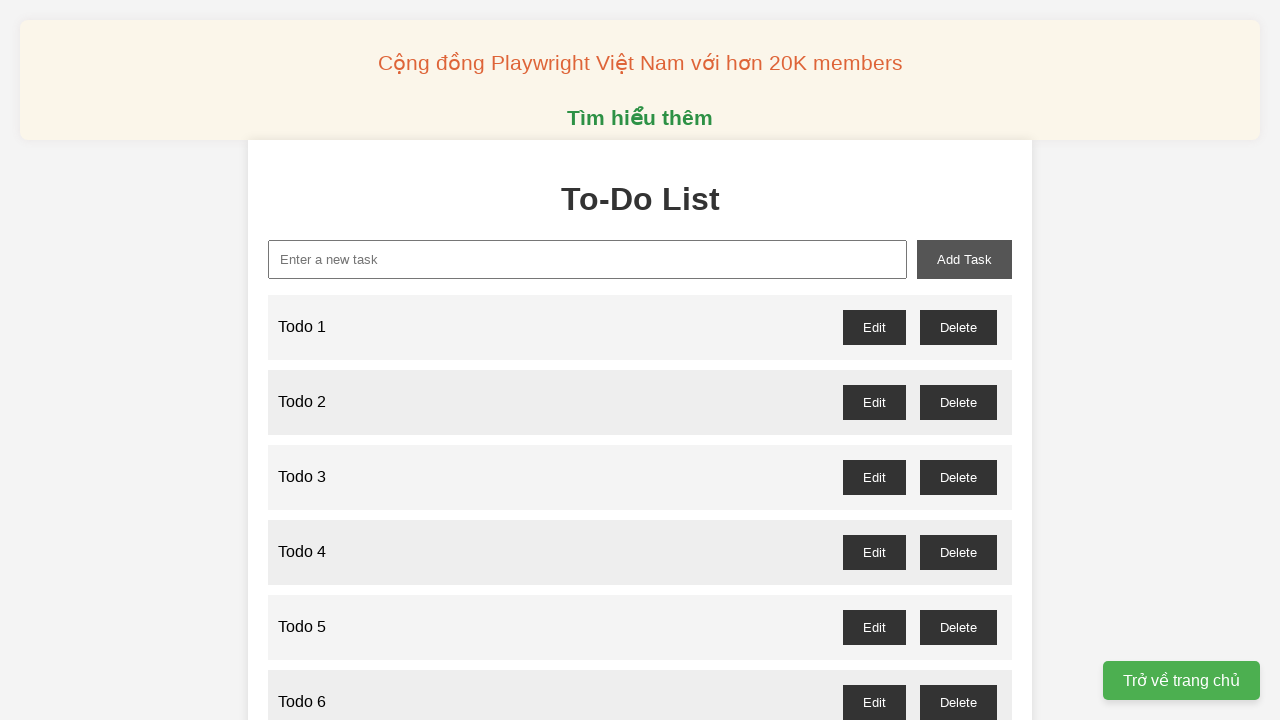

Filled new task input with 'Todo 77' on //input[@id='new-task']
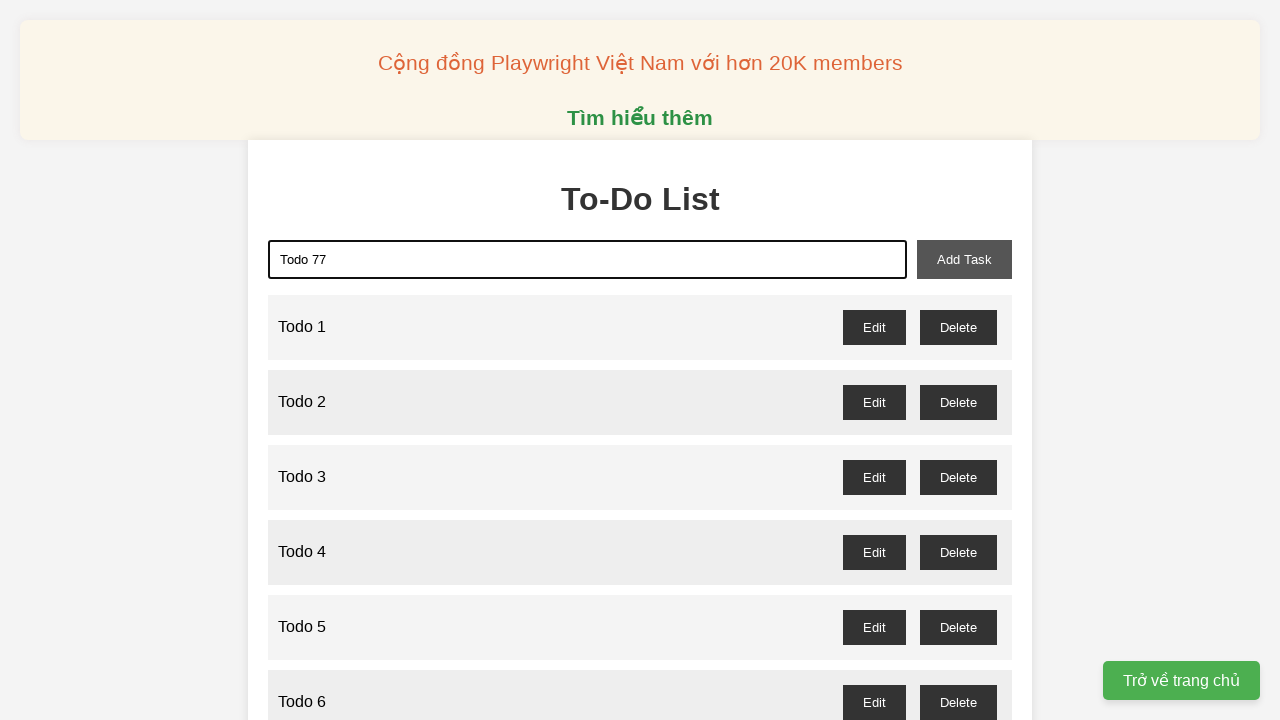

Clicked add task button to add Todo 77 at (964, 259) on xpath=//button[@id='add-task']
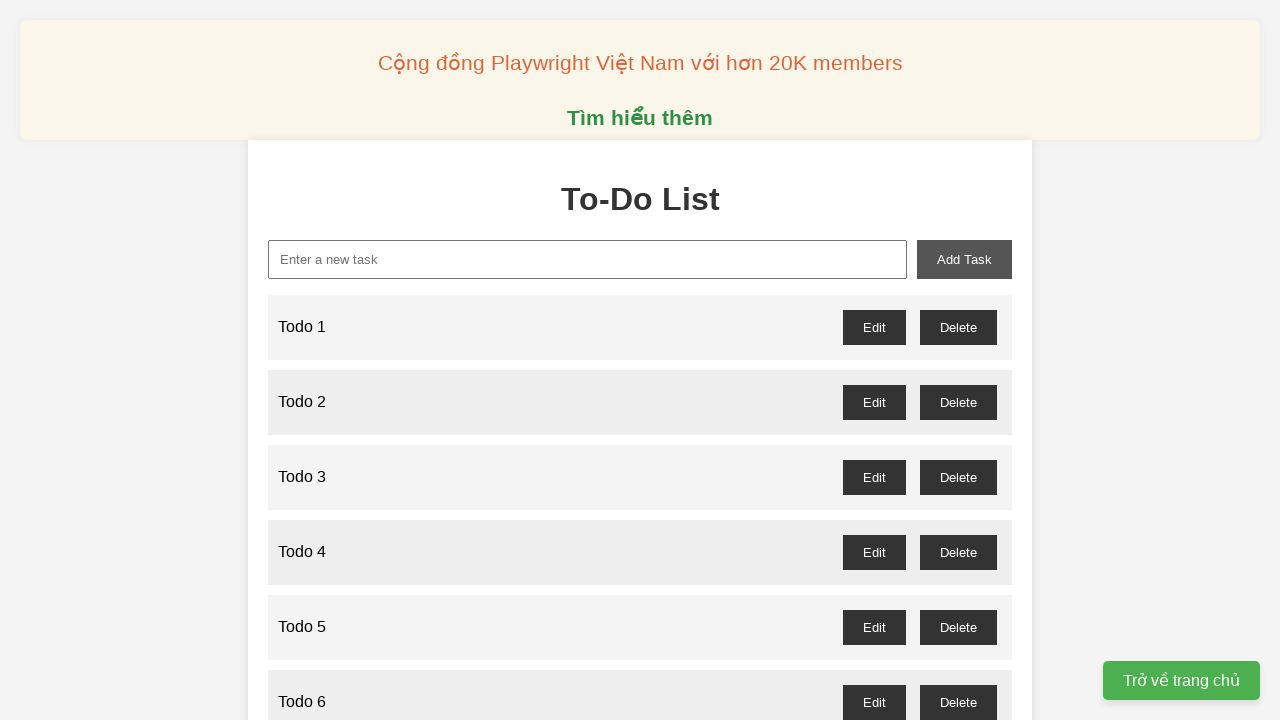

Filled new task input with 'Todo 78' on //input[@id='new-task']
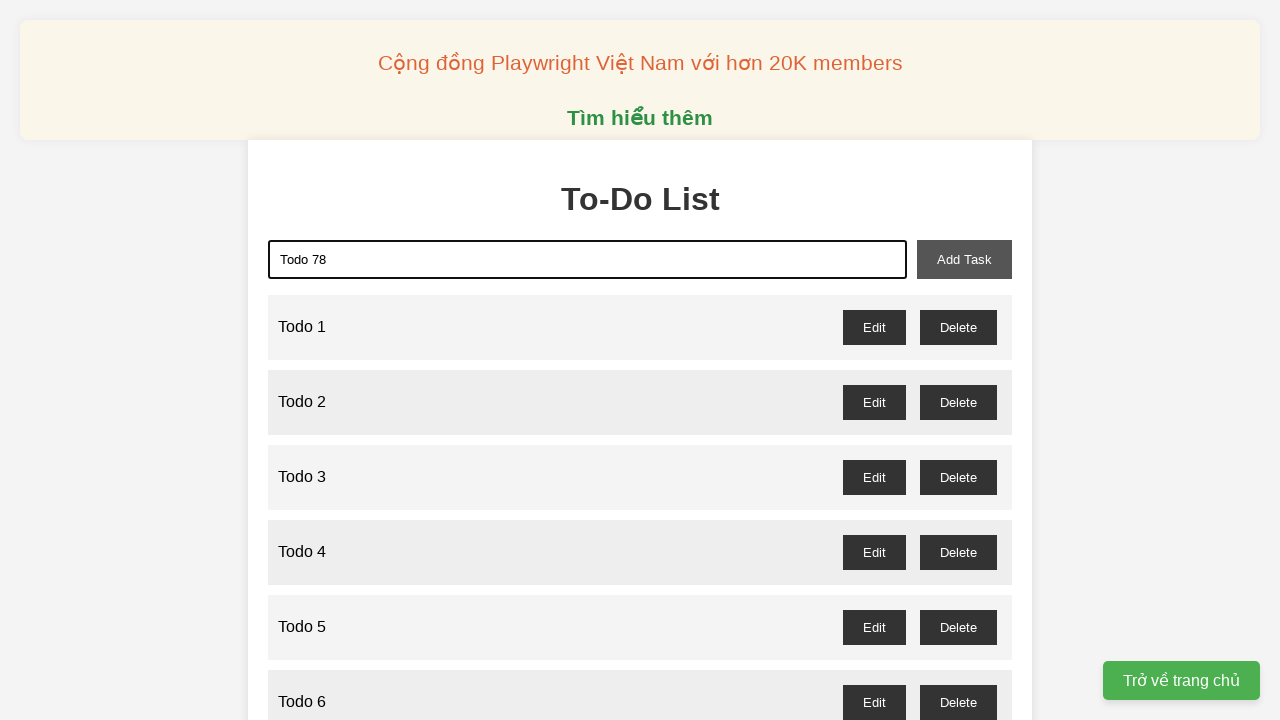

Clicked add task button to add Todo 78 at (964, 259) on xpath=//button[@id='add-task']
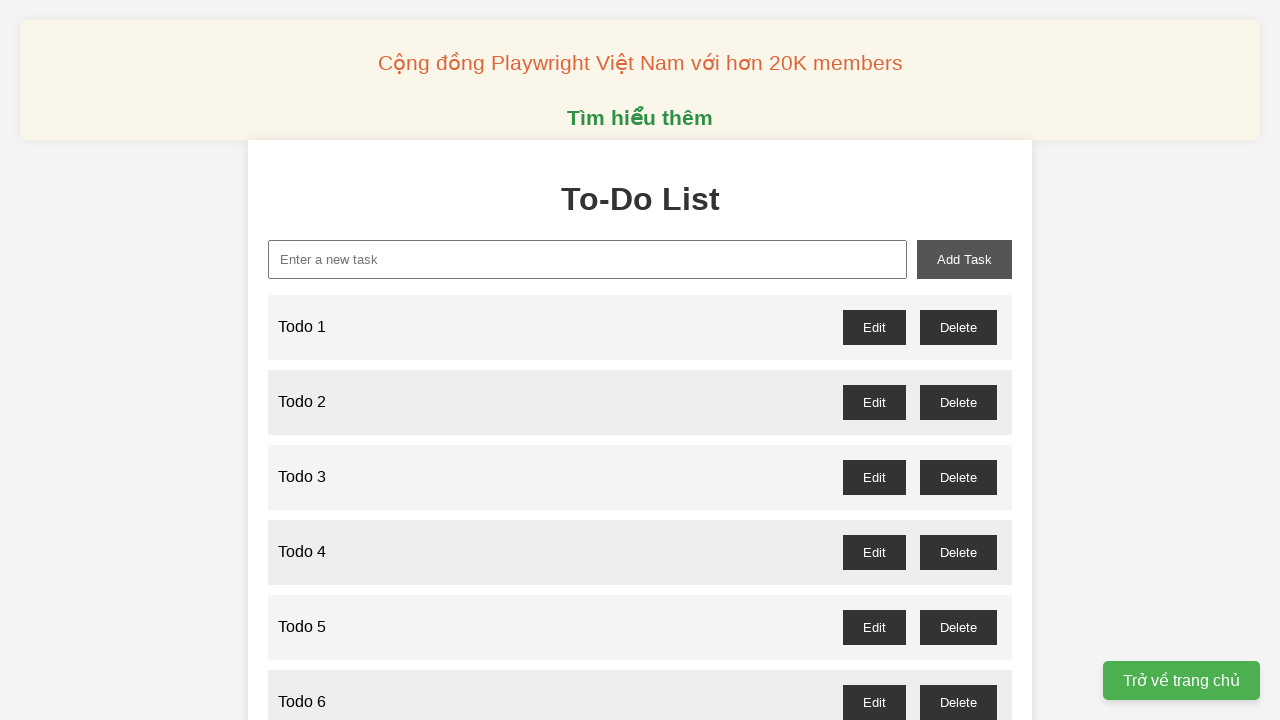

Filled new task input with 'Todo 79' on //input[@id='new-task']
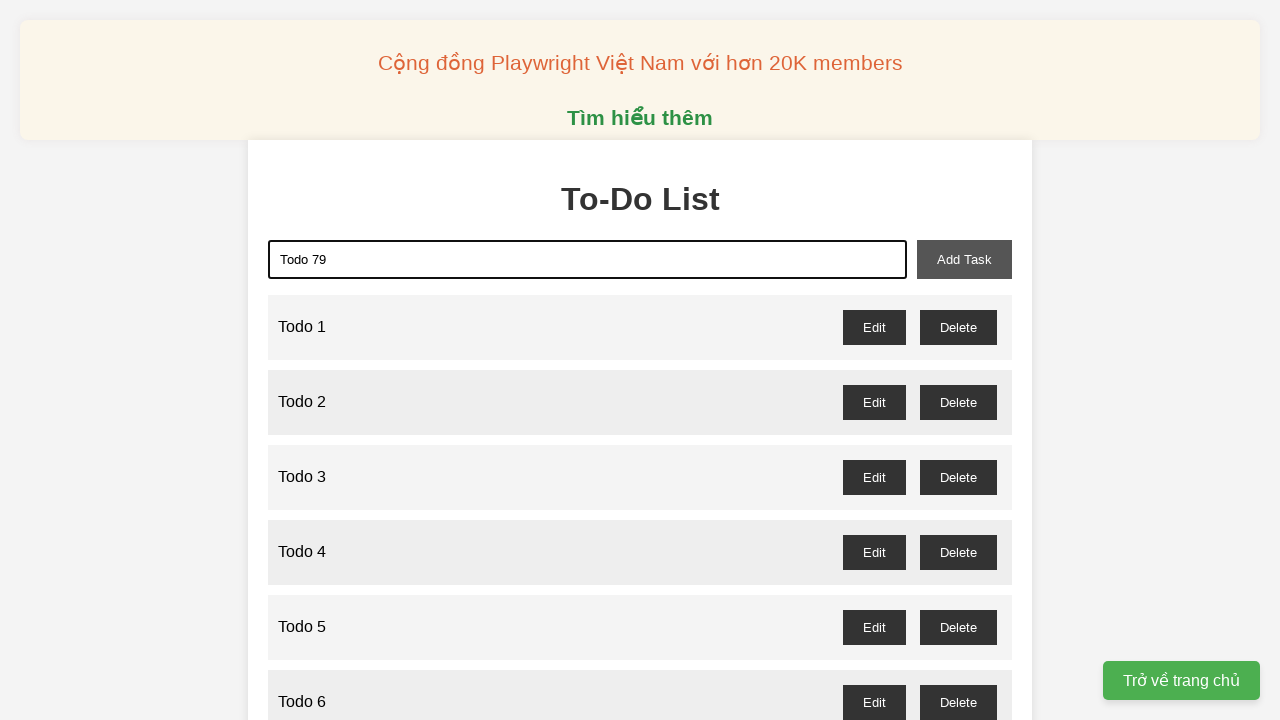

Clicked add task button to add Todo 79 at (964, 259) on xpath=//button[@id='add-task']
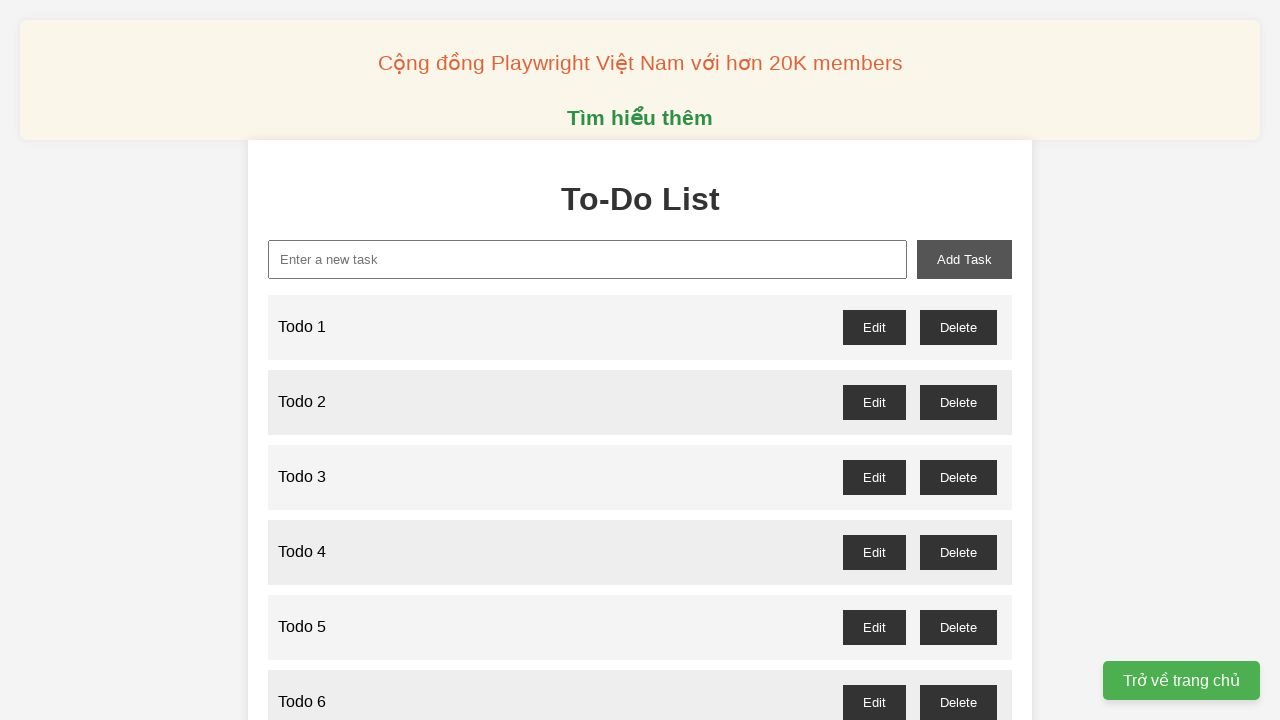

Filled new task input with 'Todo 80' on //input[@id='new-task']
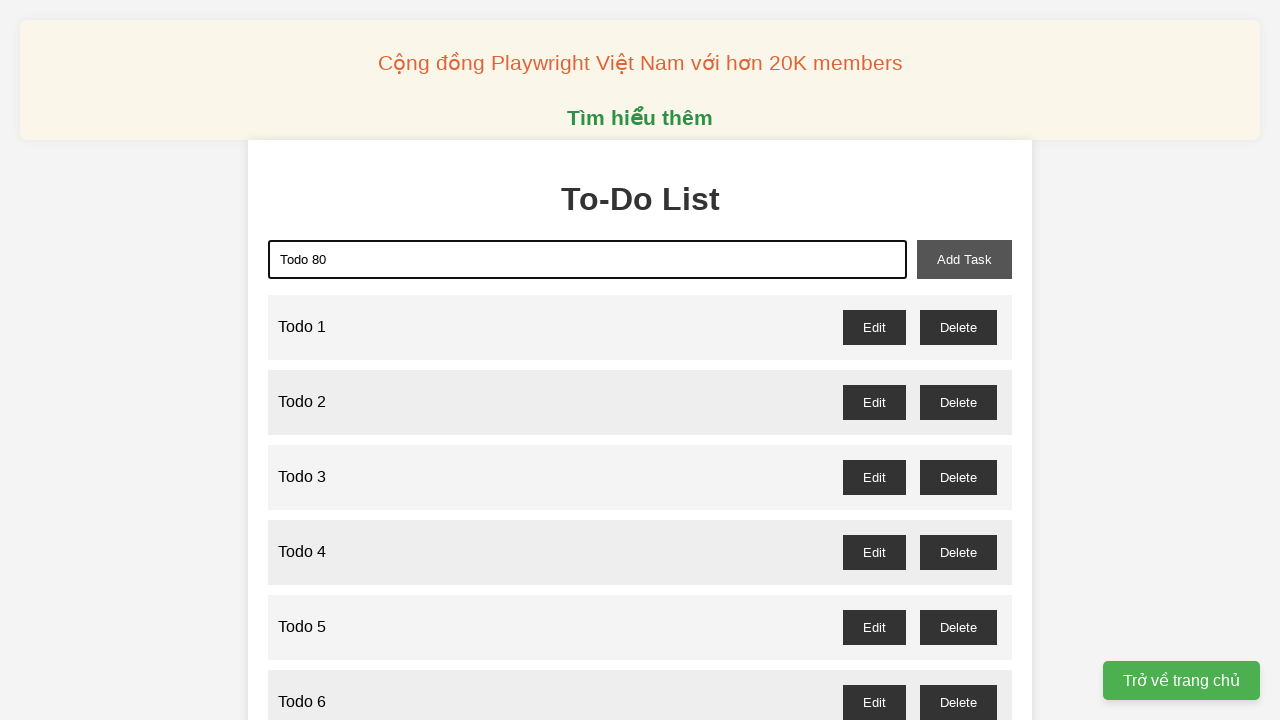

Clicked add task button to add Todo 80 at (964, 259) on xpath=//button[@id='add-task']
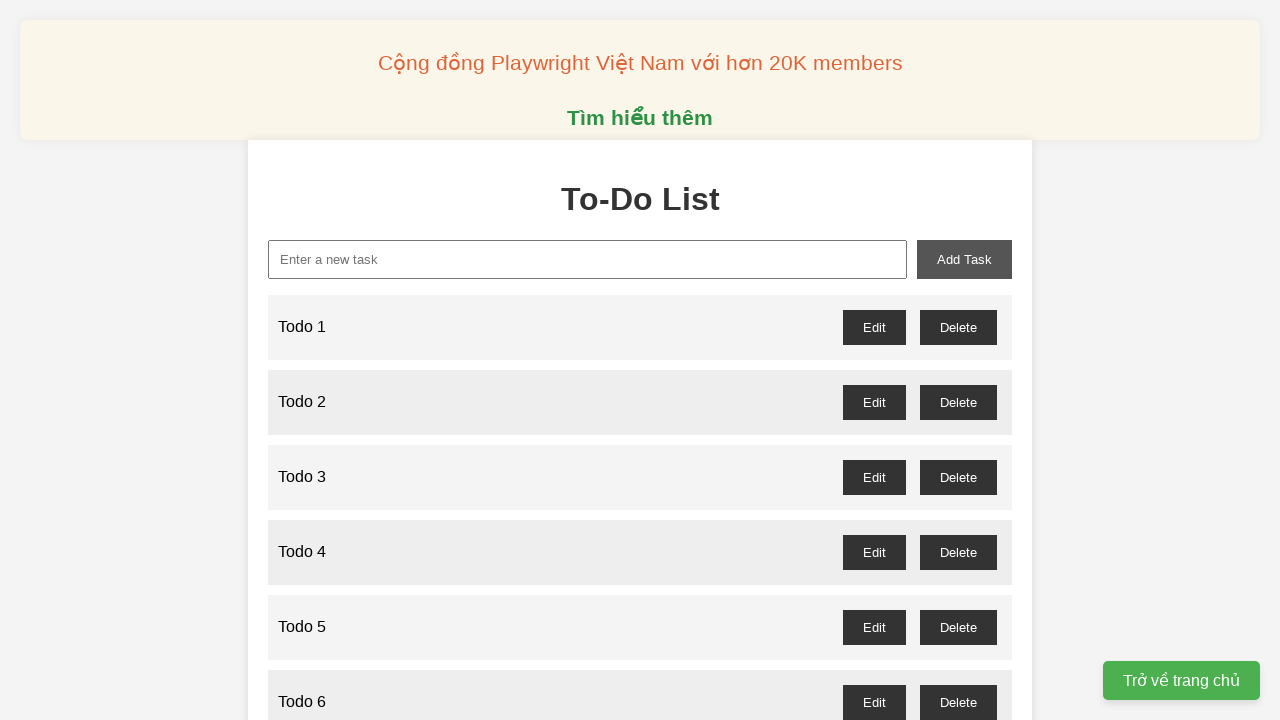

Filled new task input with 'Todo 81' on //input[@id='new-task']
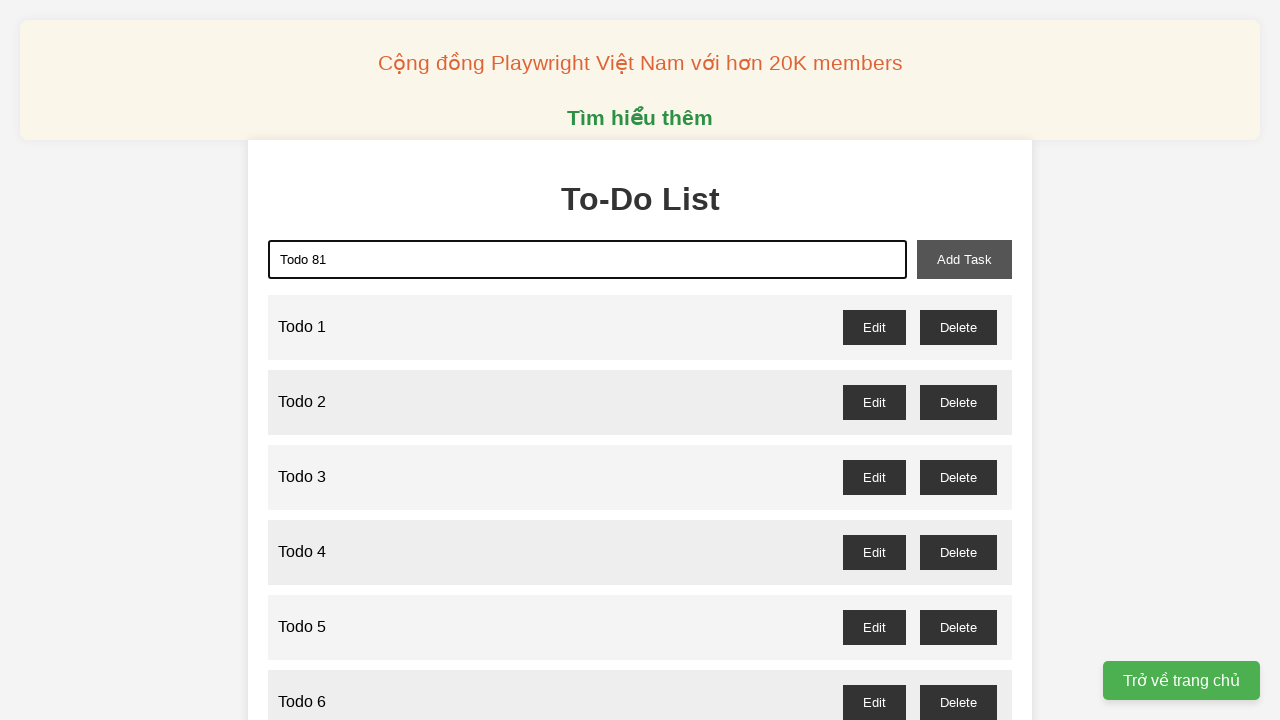

Clicked add task button to add Todo 81 at (964, 259) on xpath=//button[@id='add-task']
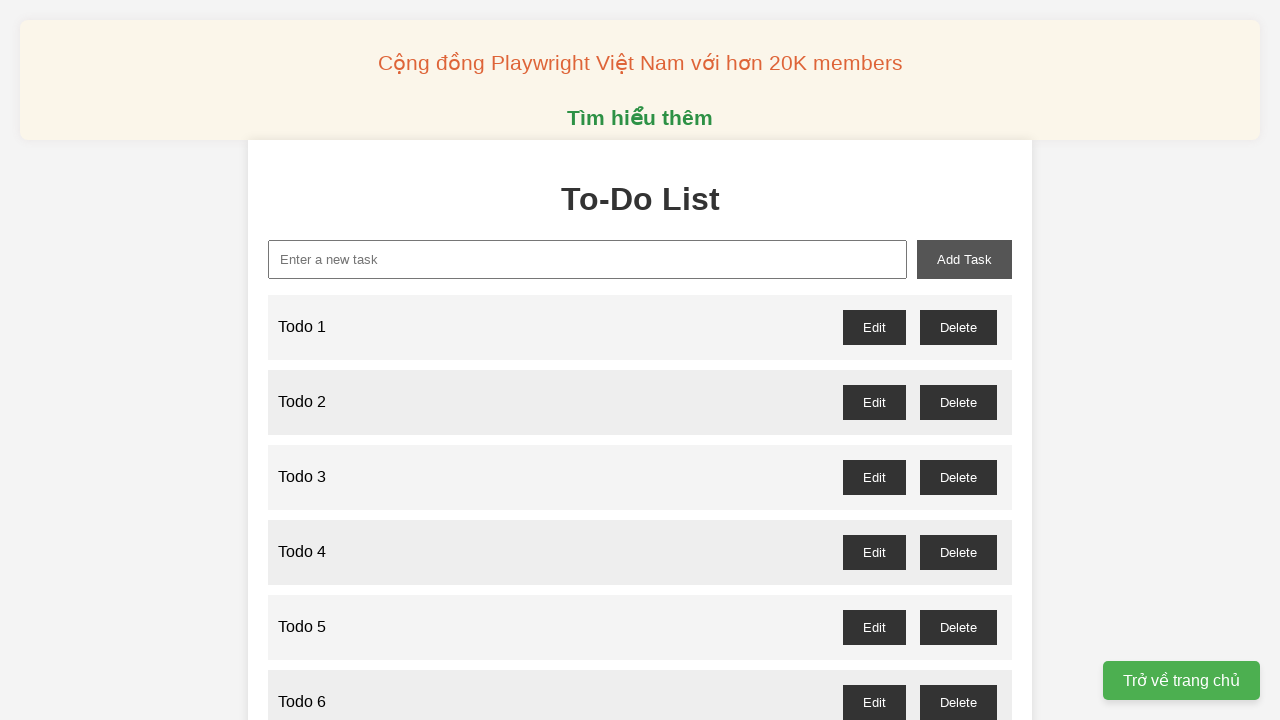

Filled new task input with 'Todo 82' on //input[@id='new-task']
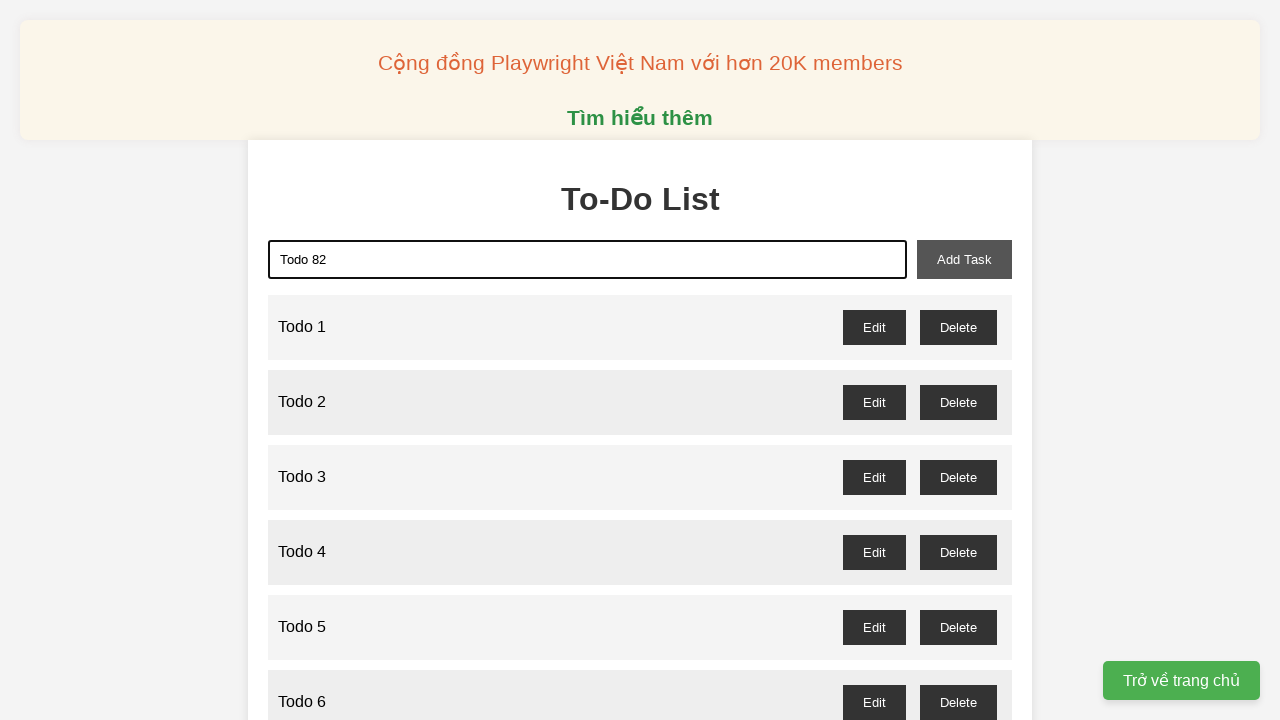

Clicked add task button to add Todo 82 at (964, 259) on xpath=//button[@id='add-task']
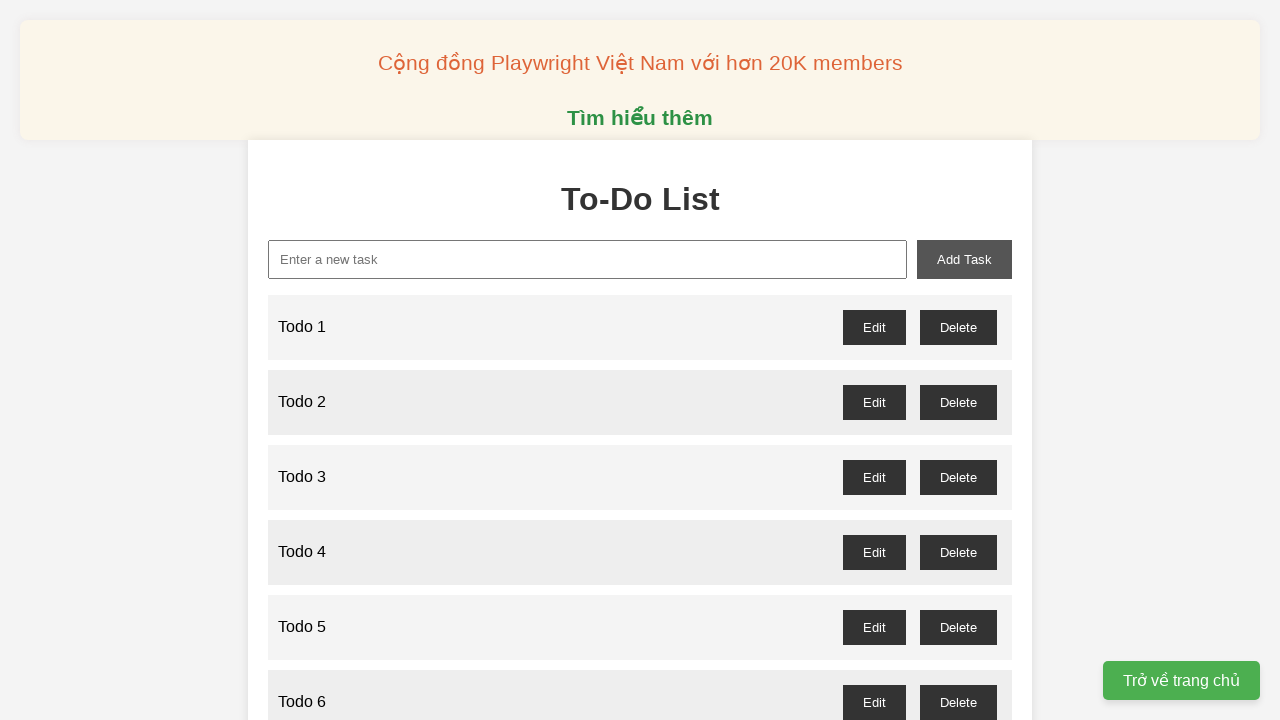

Filled new task input with 'Todo 83' on //input[@id='new-task']
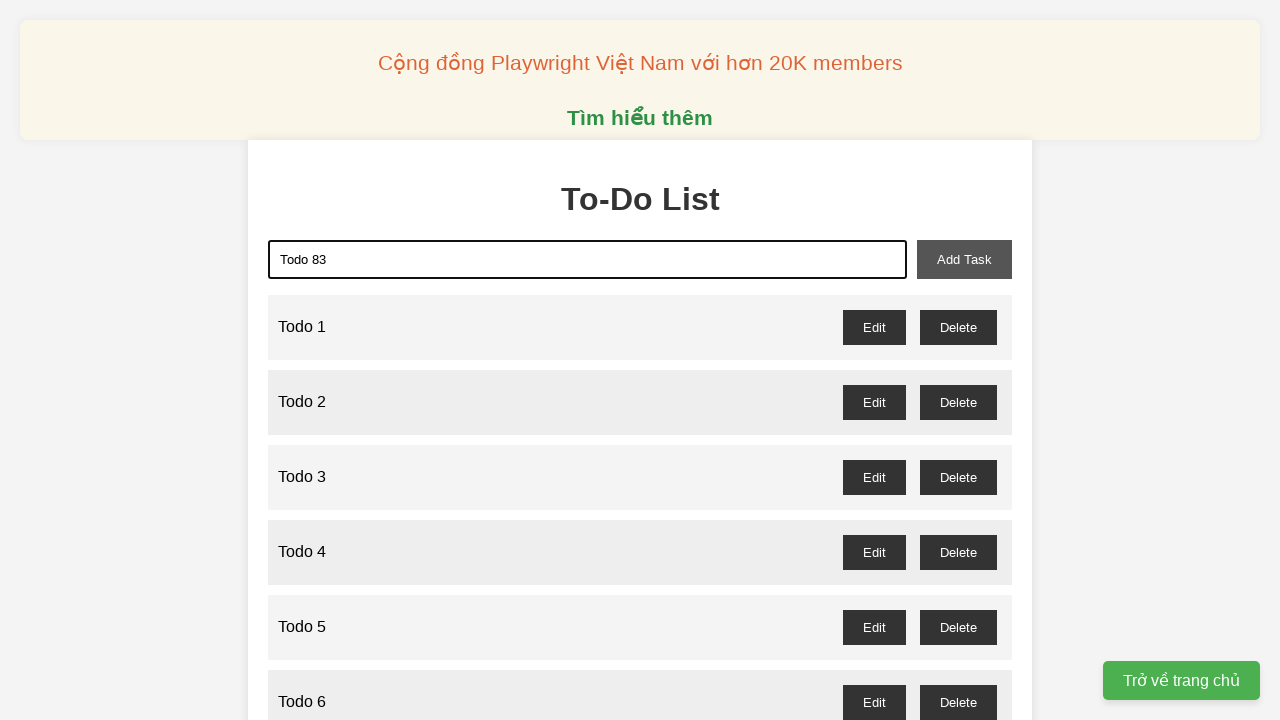

Clicked add task button to add Todo 83 at (964, 259) on xpath=//button[@id='add-task']
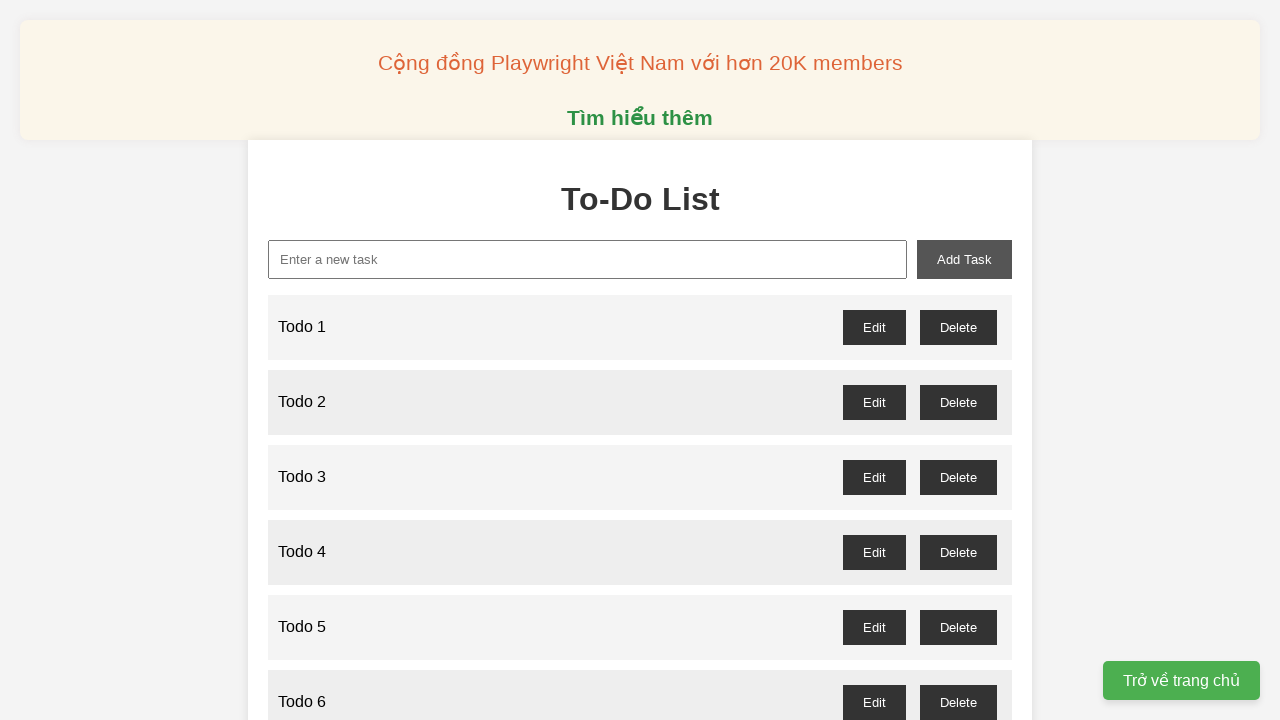

Filled new task input with 'Todo 84' on //input[@id='new-task']
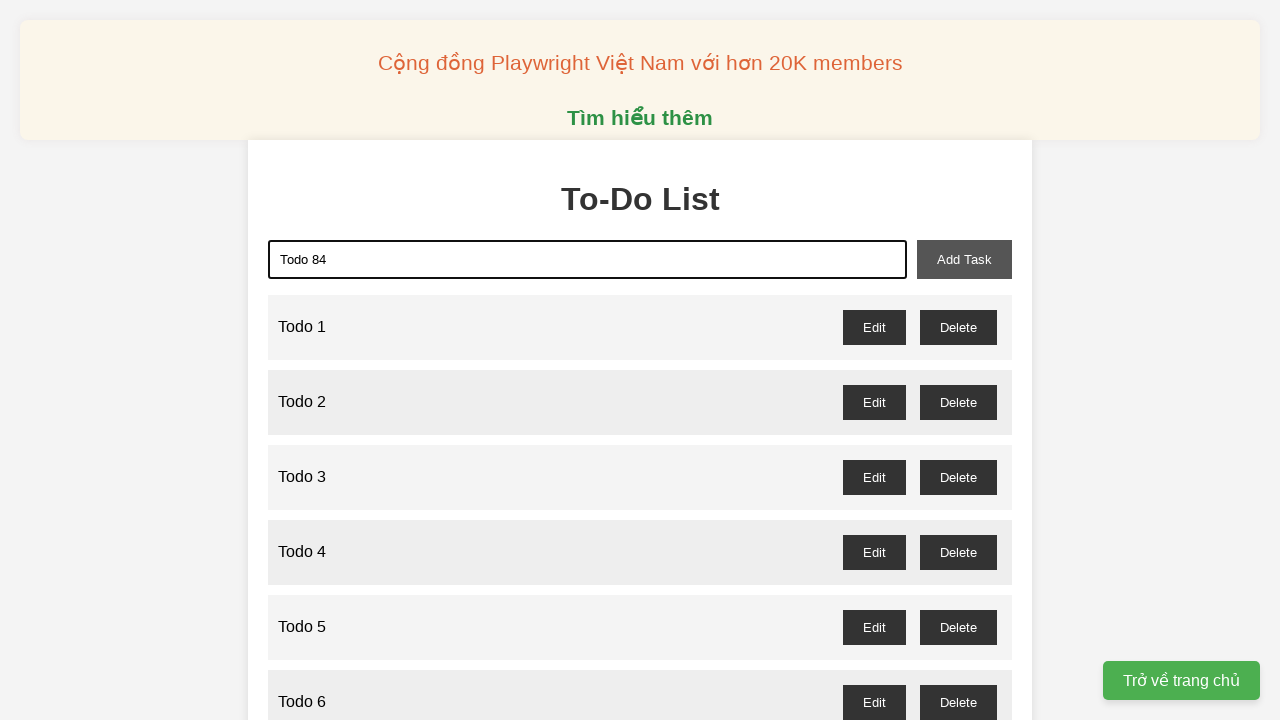

Clicked add task button to add Todo 84 at (964, 259) on xpath=//button[@id='add-task']
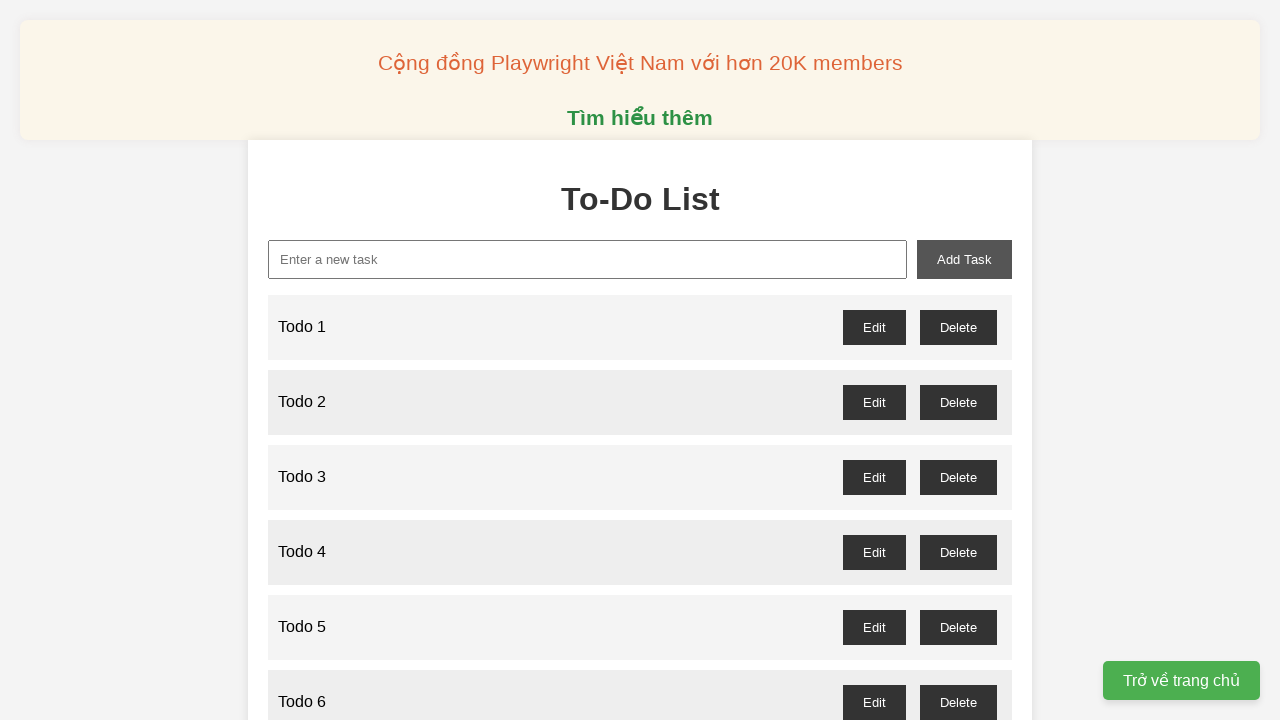

Filled new task input with 'Todo 85' on //input[@id='new-task']
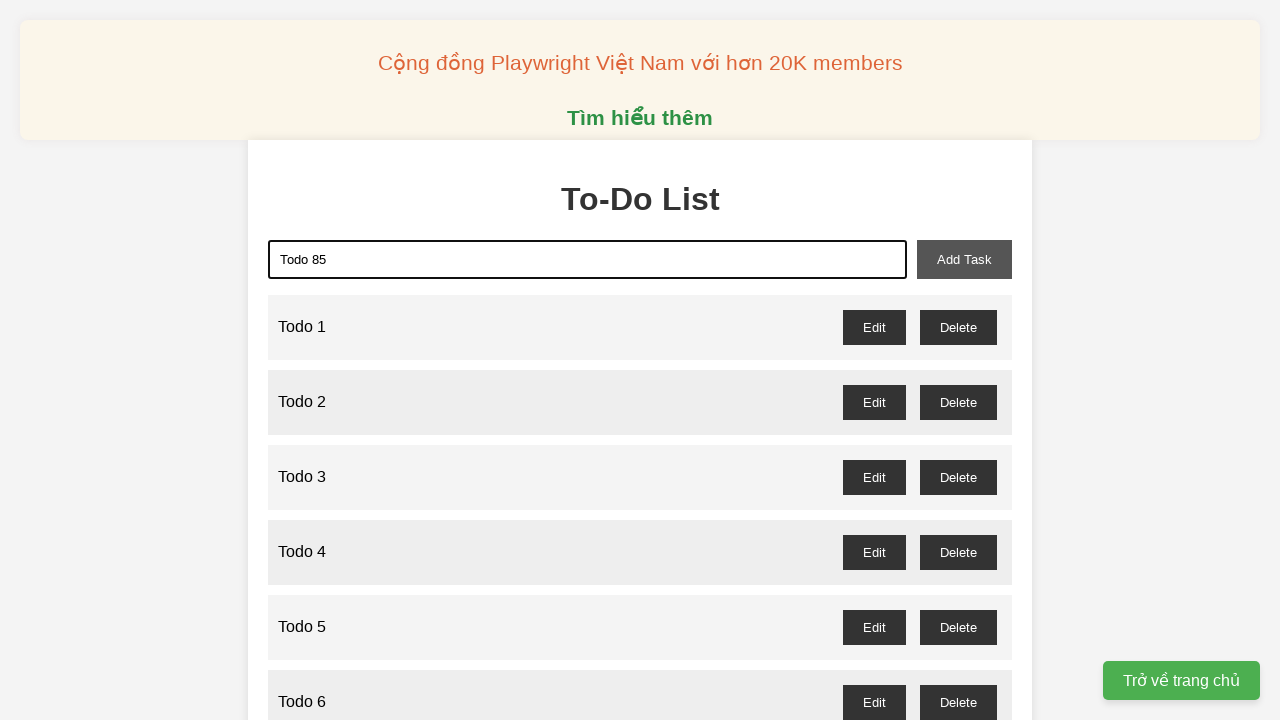

Clicked add task button to add Todo 85 at (964, 259) on xpath=//button[@id='add-task']
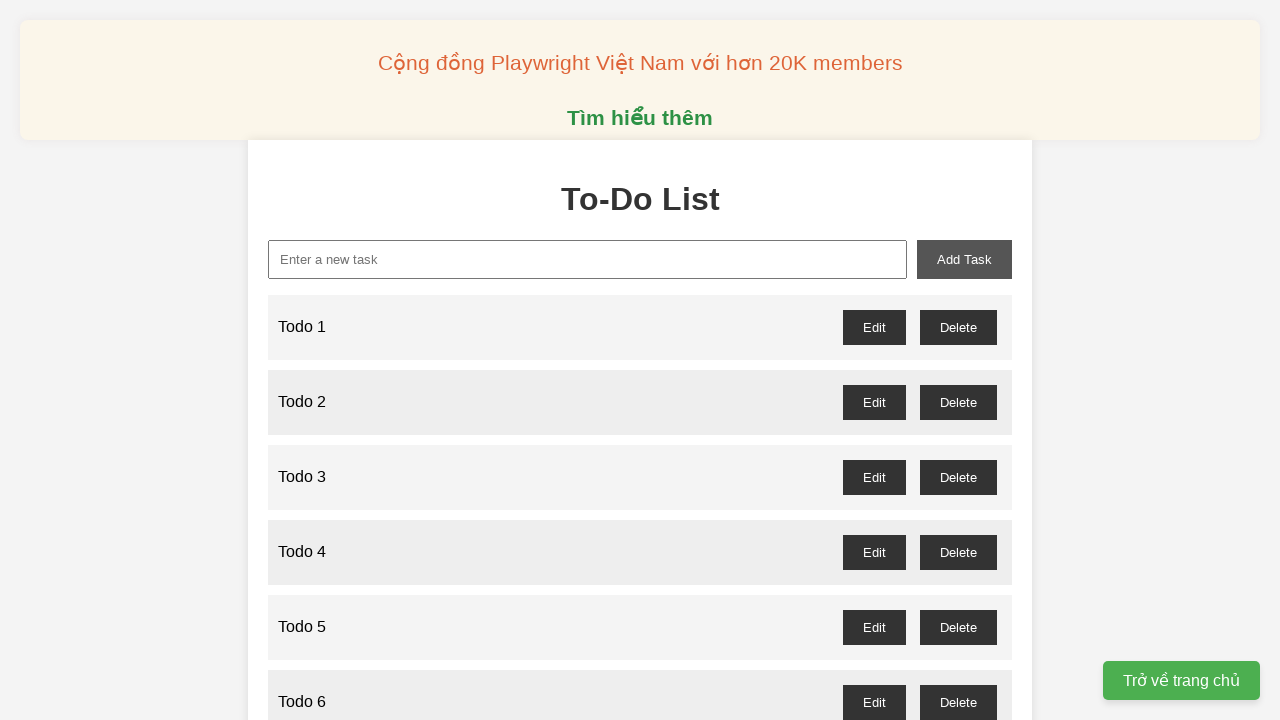

Filled new task input with 'Todo 86' on //input[@id='new-task']
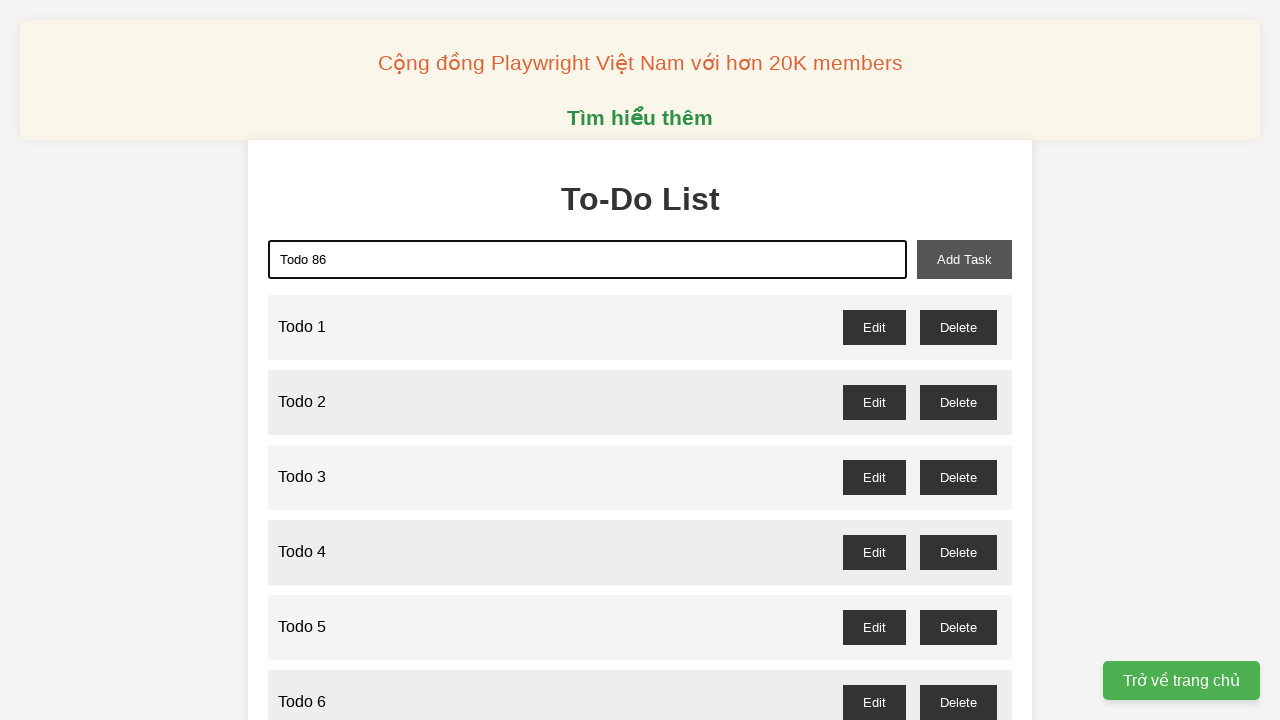

Clicked add task button to add Todo 86 at (964, 259) on xpath=//button[@id='add-task']
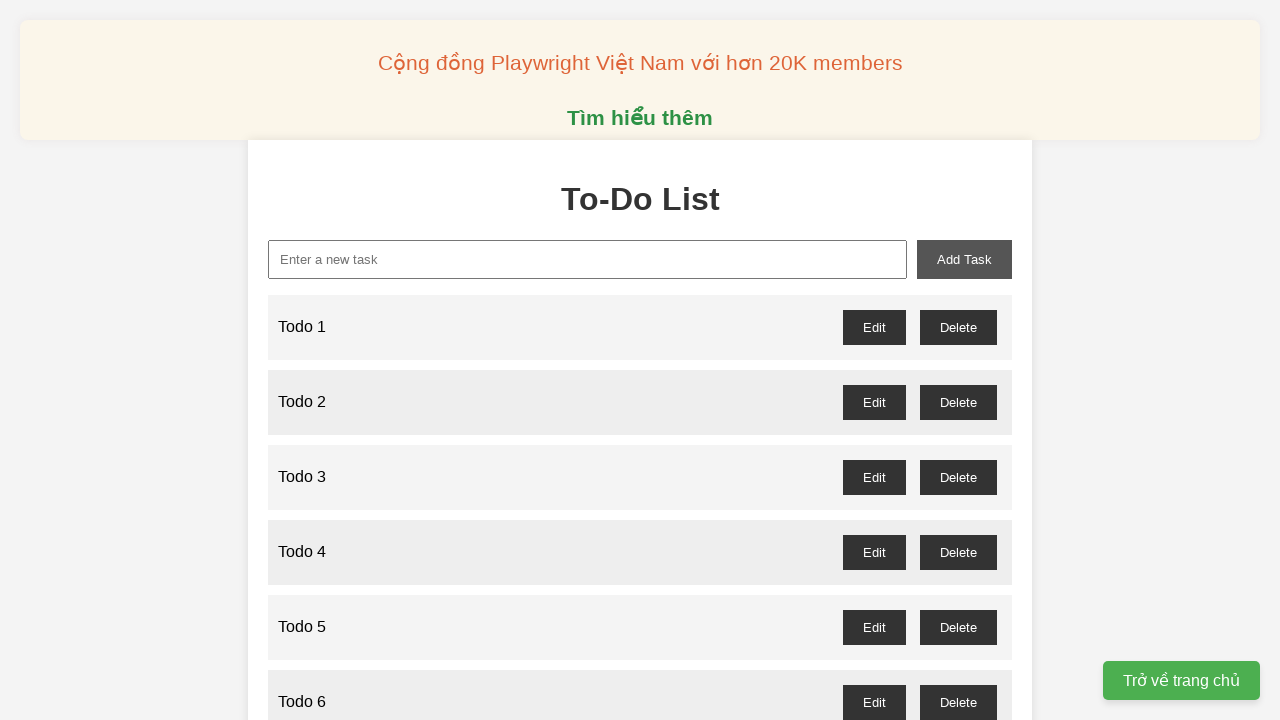

Filled new task input with 'Todo 87' on //input[@id='new-task']
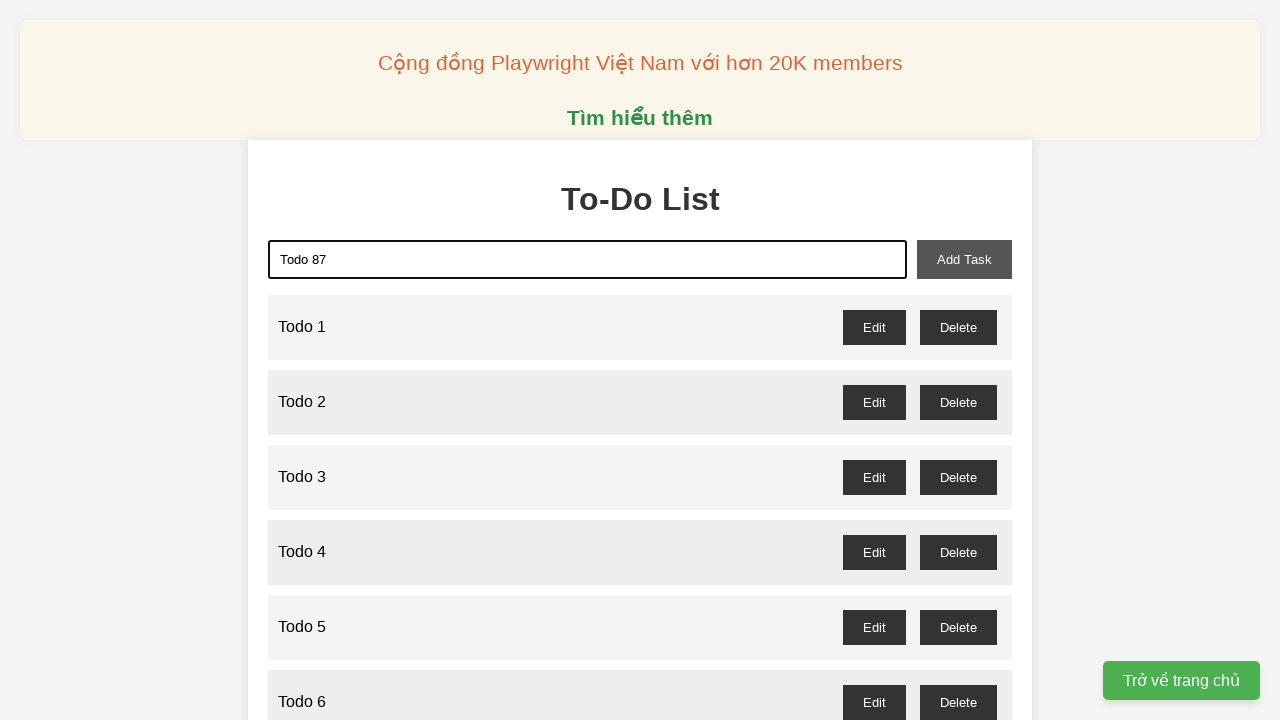

Clicked add task button to add Todo 87 at (964, 259) on xpath=//button[@id='add-task']
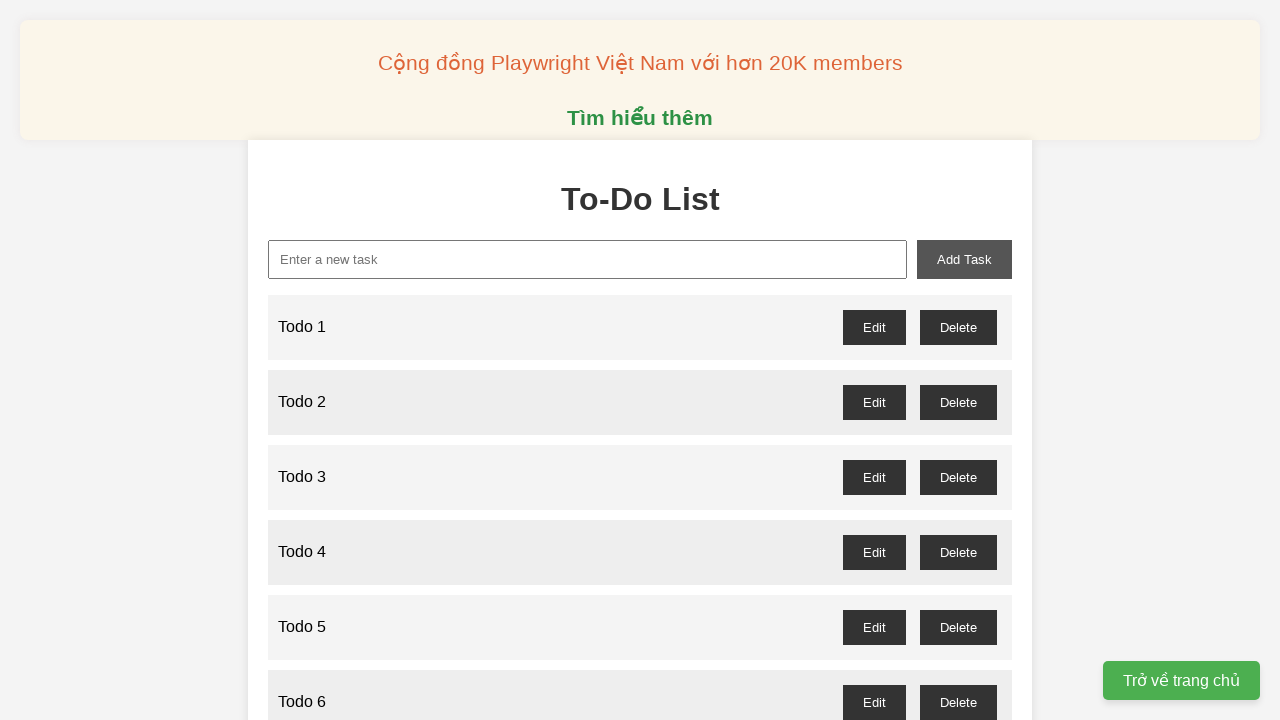

Filled new task input with 'Todo 88' on //input[@id='new-task']
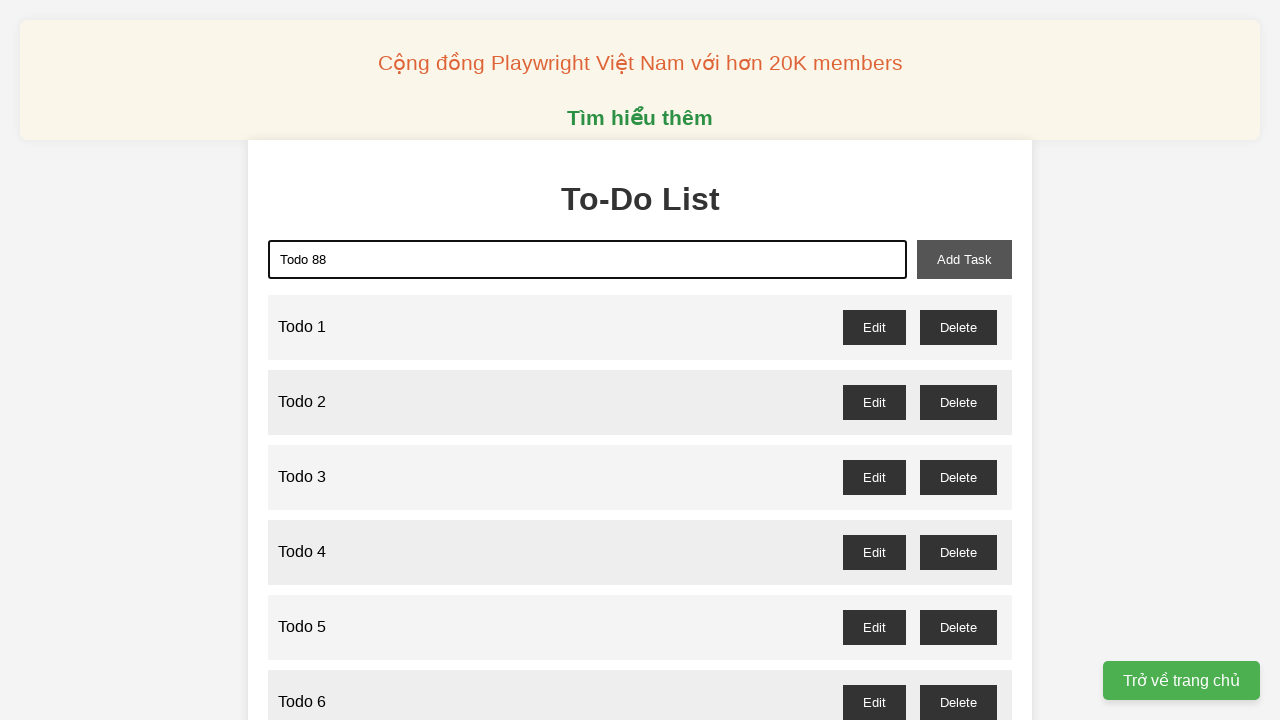

Clicked add task button to add Todo 88 at (964, 259) on xpath=//button[@id='add-task']
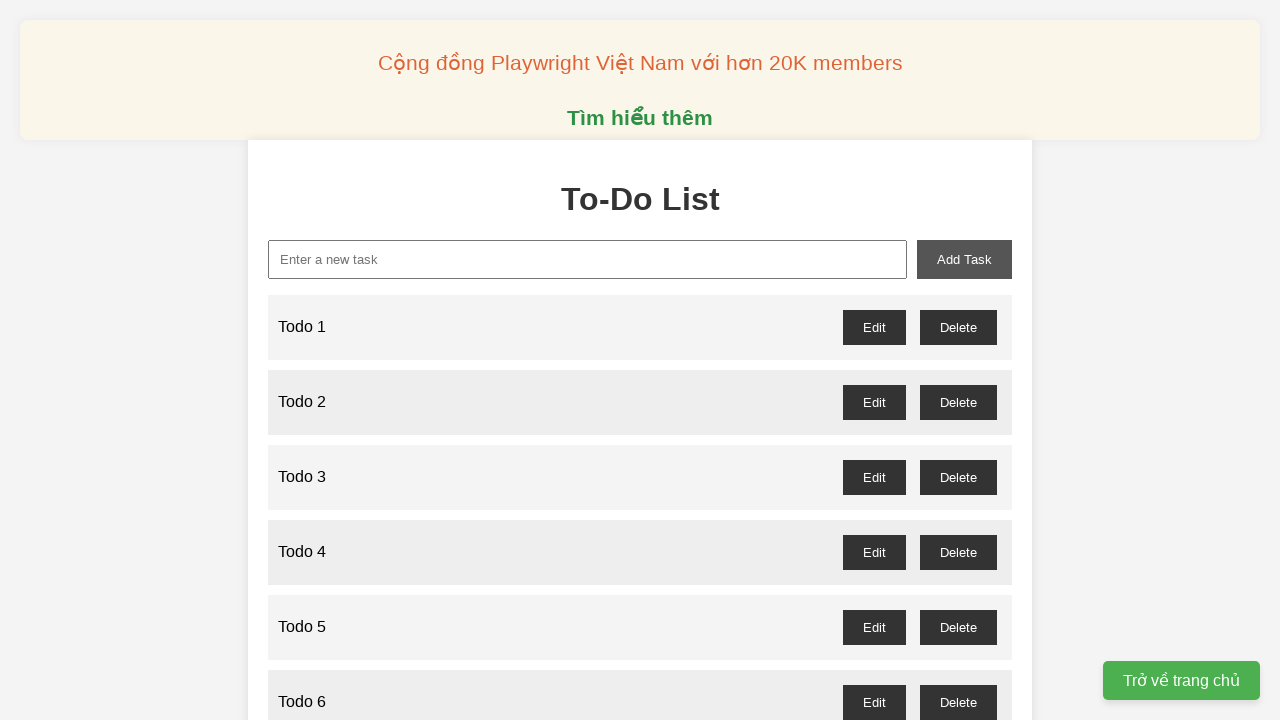

Filled new task input with 'Todo 89' on //input[@id='new-task']
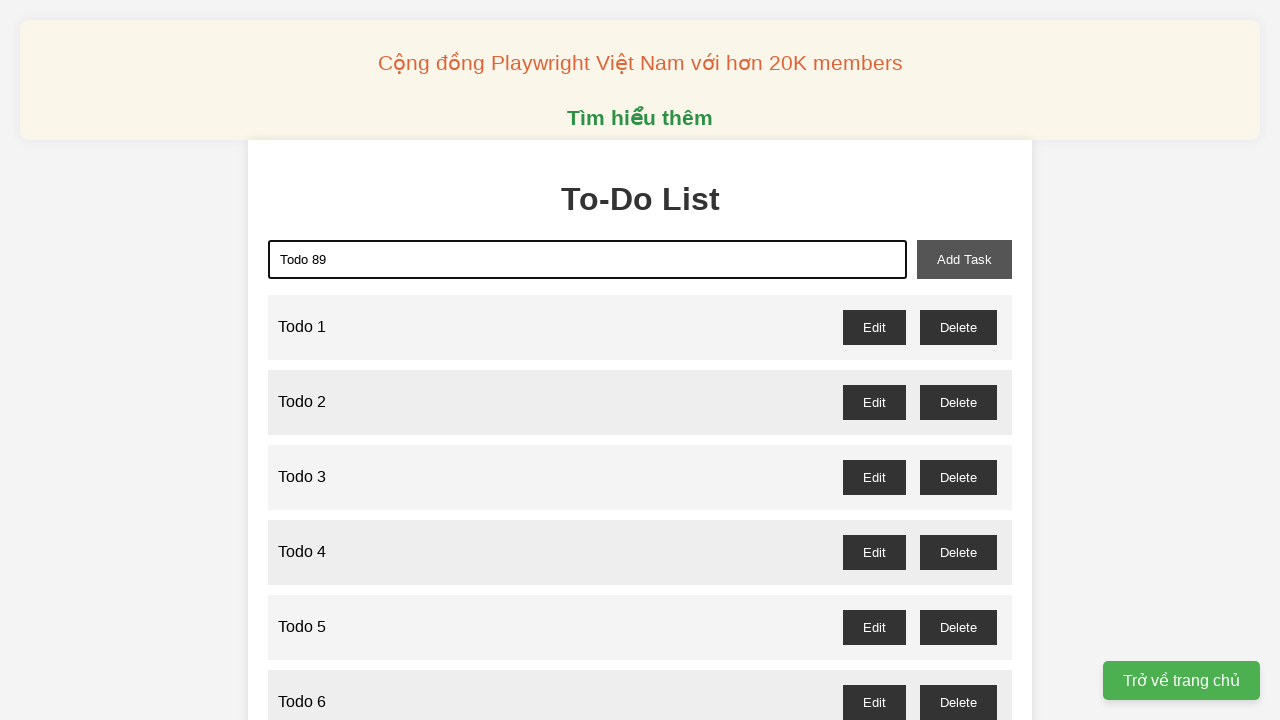

Clicked add task button to add Todo 89 at (964, 259) on xpath=//button[@id='add-task']
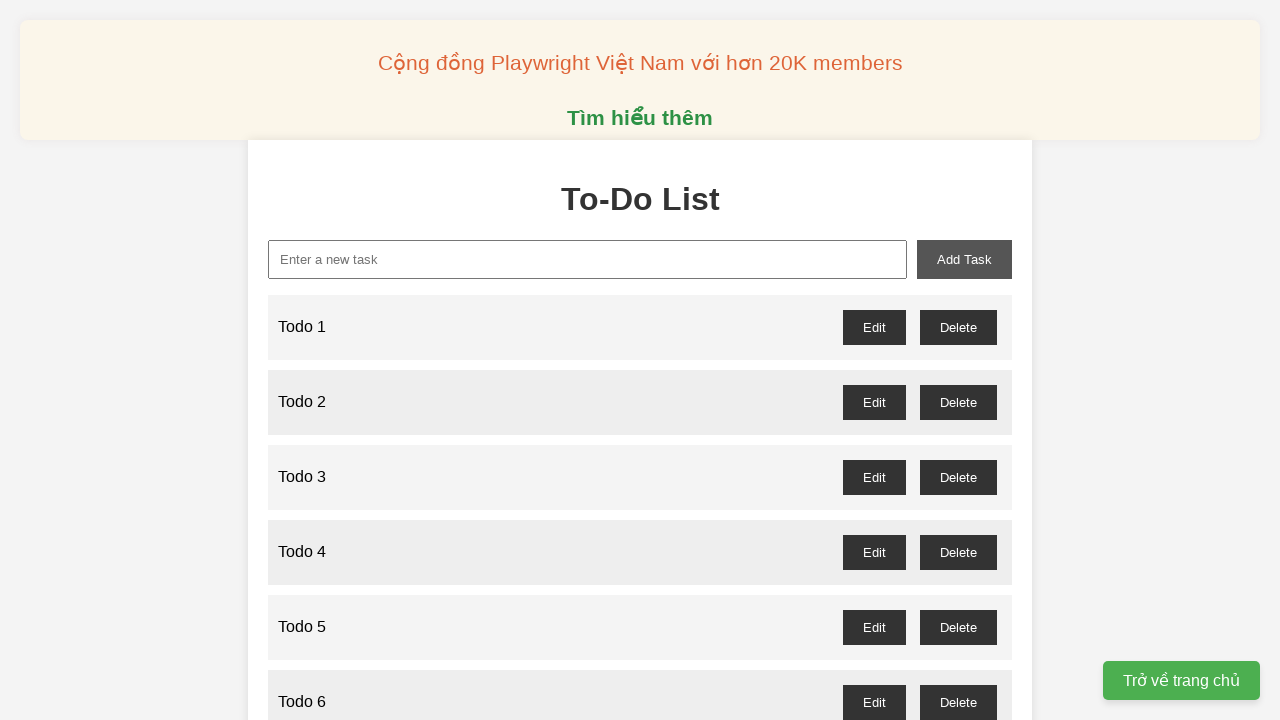

Filled new task input with 'Todo 90' on //input[@id='new-task']
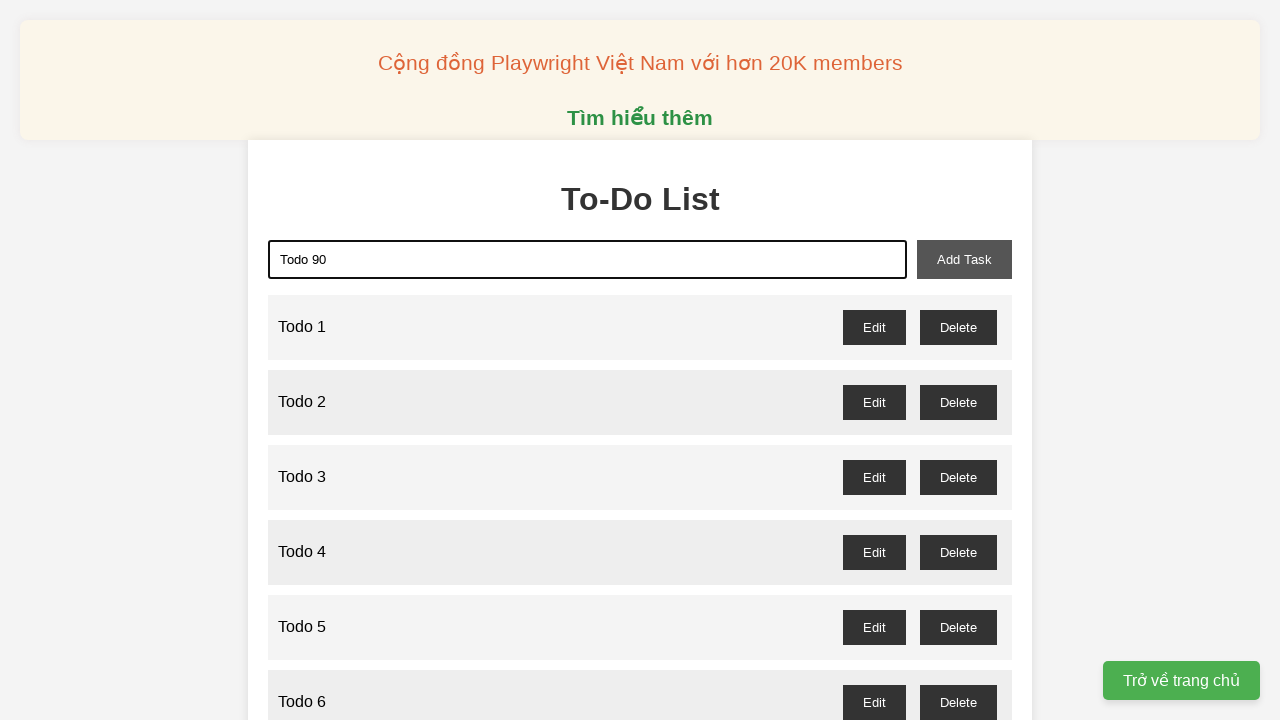

Clicked add task button to add Todo 90 at (964, 259) on xpath=//button[@id='add-task']
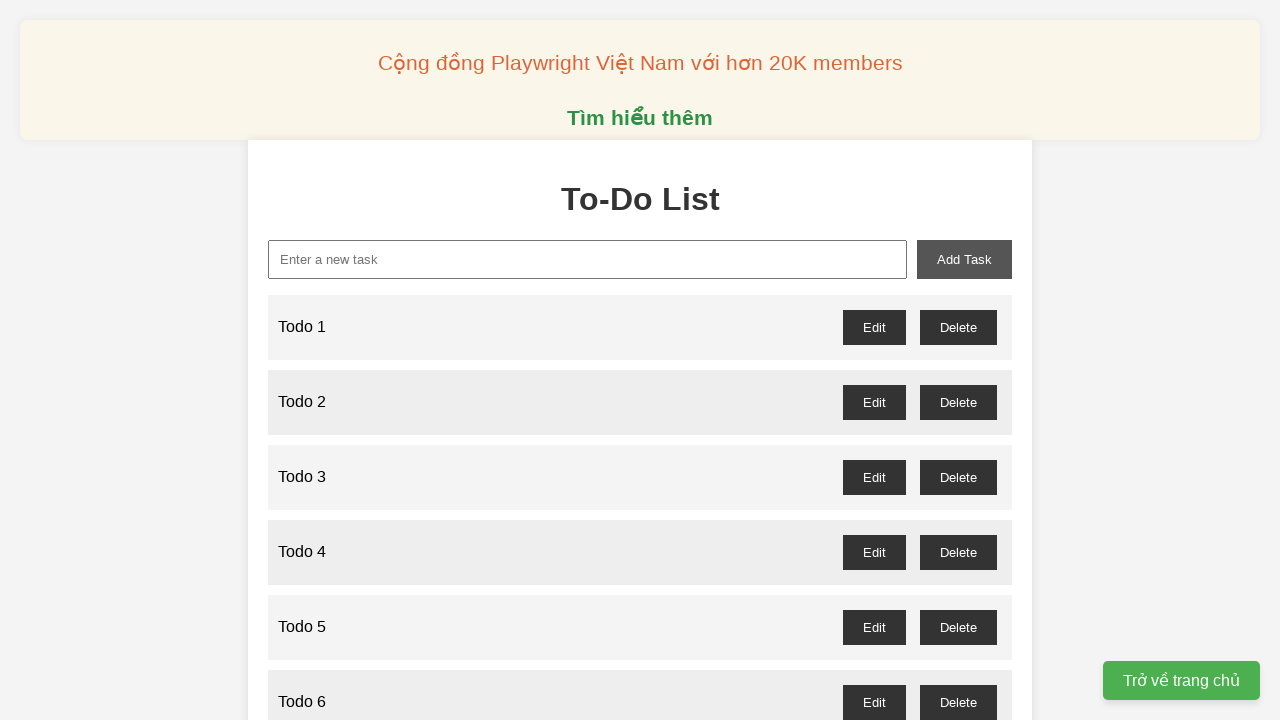

Filled new task input with 'Todo 91' on //input[@id='new-task']
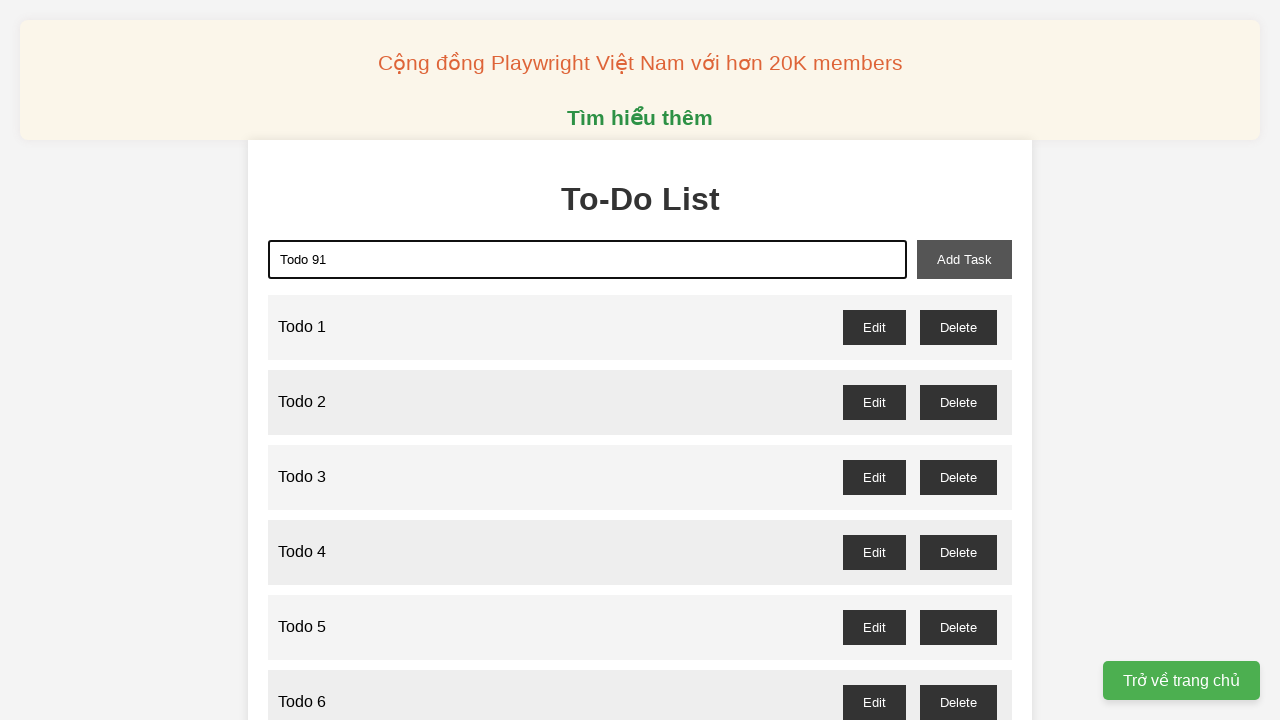

Clicked add task button to add Todo 91 at (964, 259) on xpath=//button[@id='add-task']
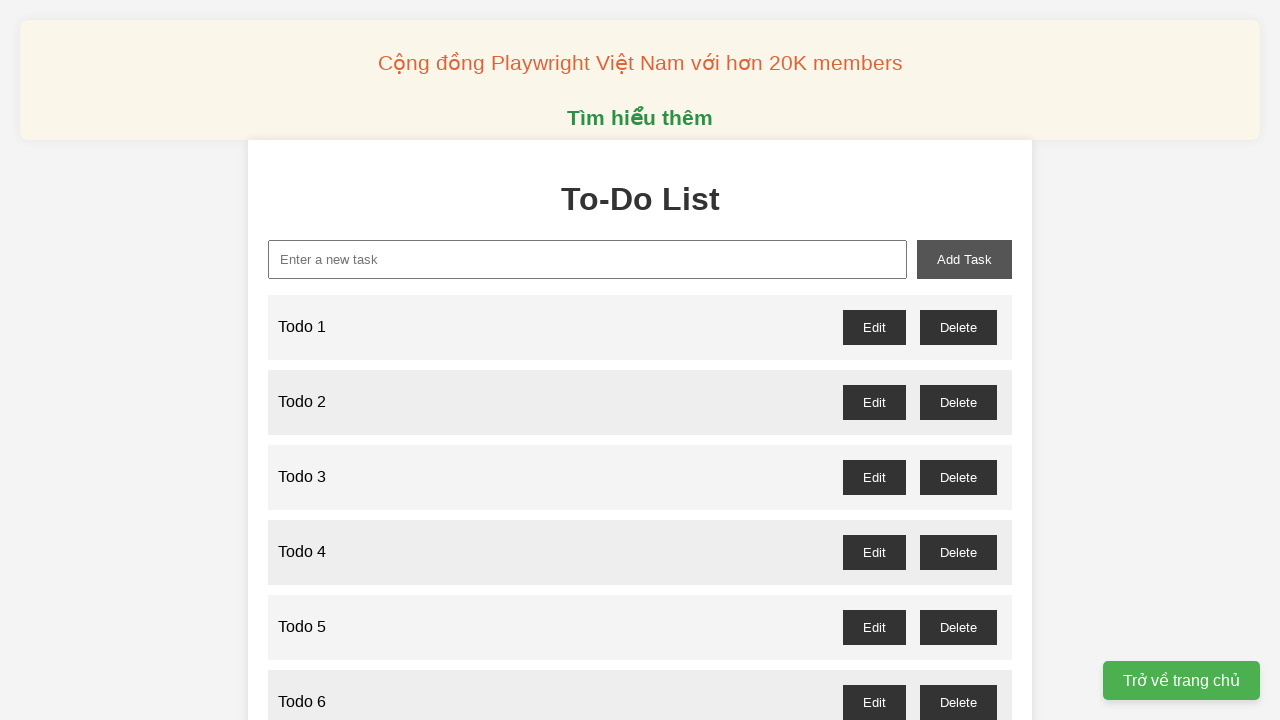

Filled new task input with 'Todo 92' on //input[@id='new-task']
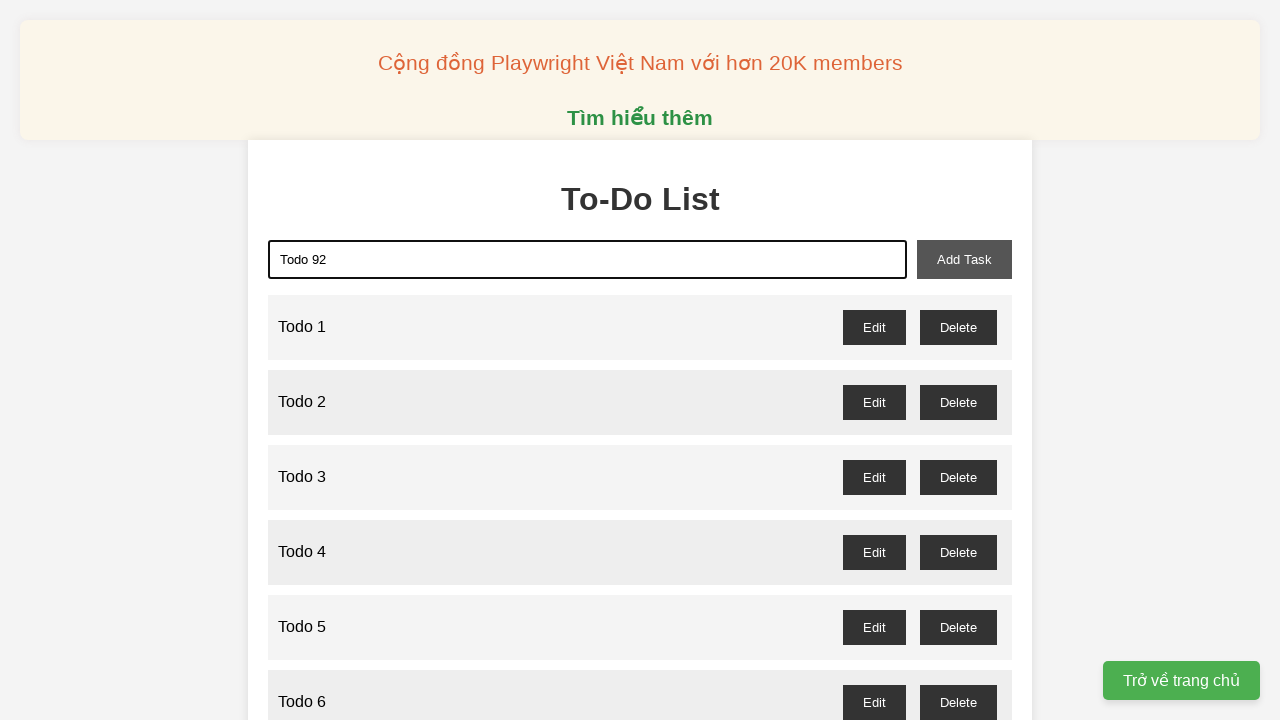

Clicked add task button to add Todo 92 at (964, 259) on xpath=//button[@id='add-task']
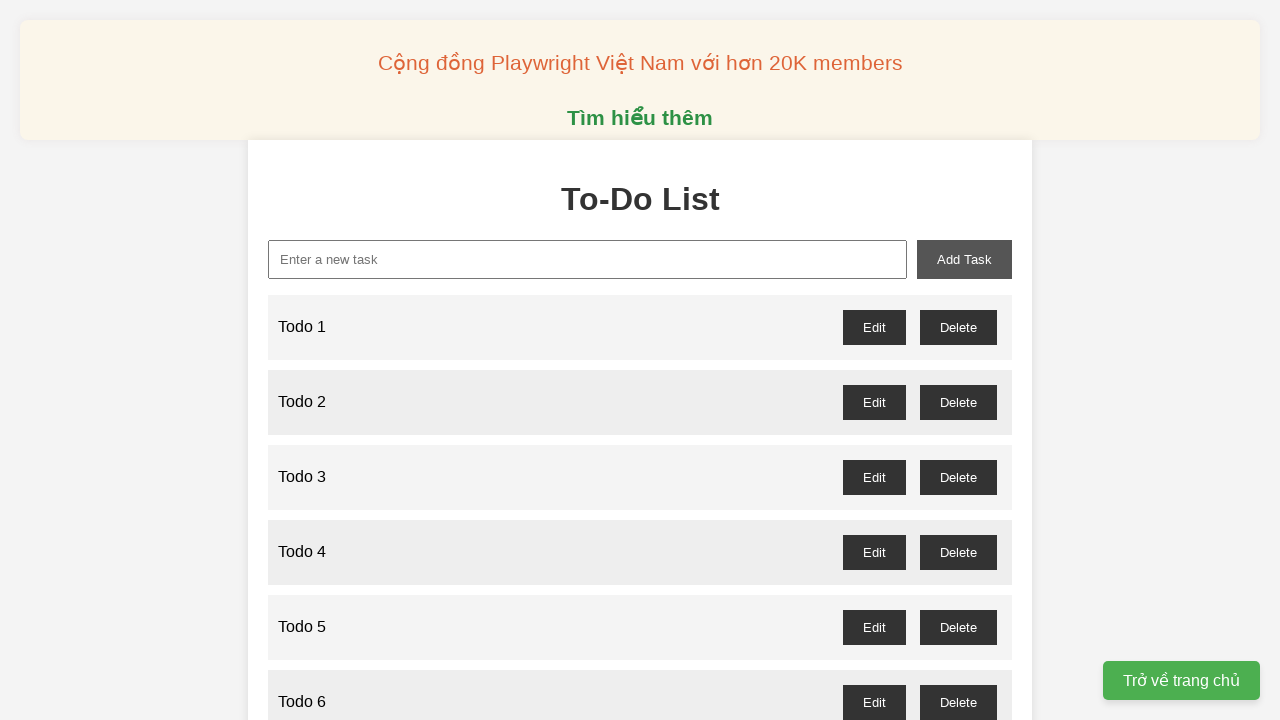

Filled new task input with 'Todo 93' on //input[@id='new-task']
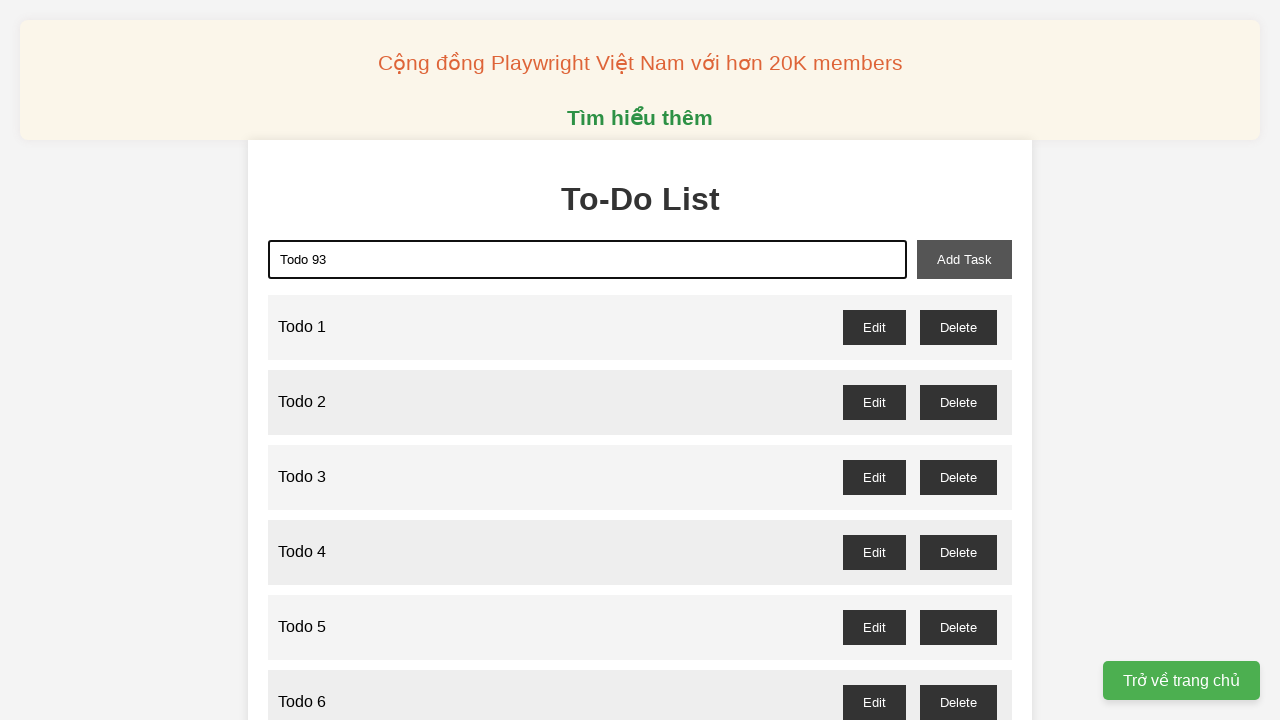

Clicked add task button to add Todo 93 at (964, 259) on xpath=//button[@id='add-task']
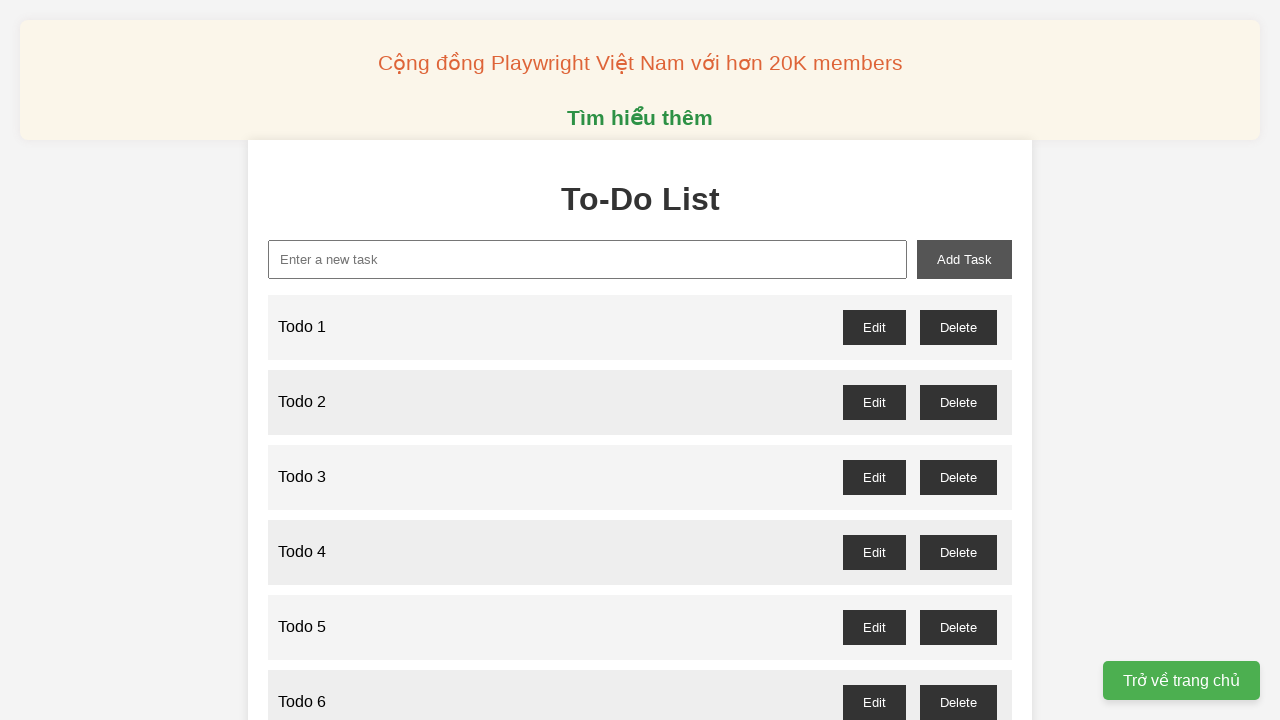

Filled new task input with 'Todo 94' on //input[@id='new-task']
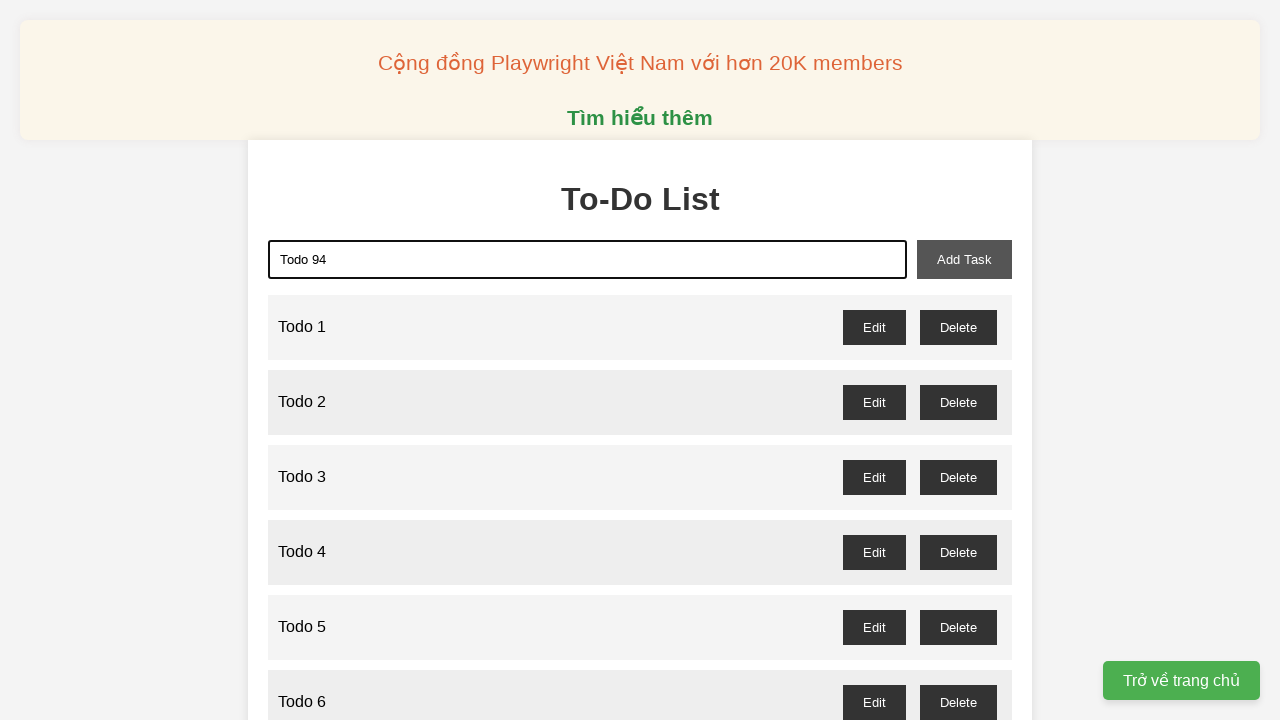

Clicked add task button to add Todo 94 at (964, 259) on xpath=//button[@id='add-task']
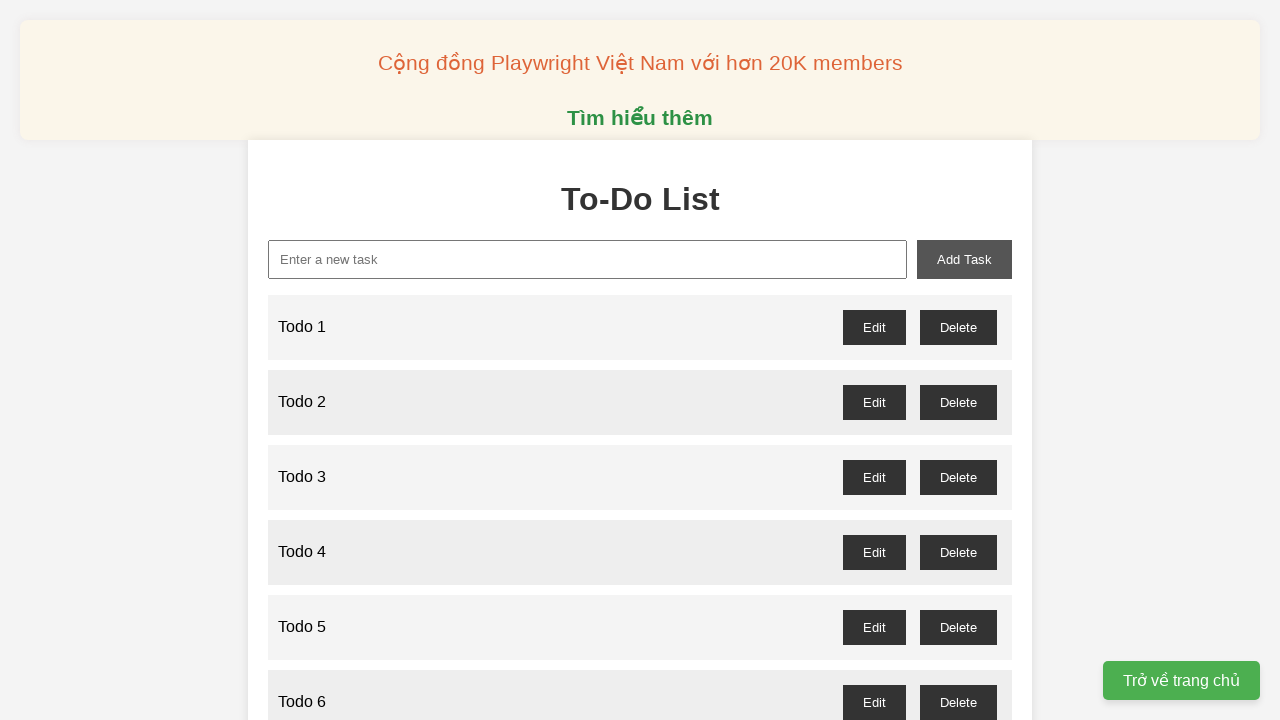

Filled new task input with 'Todo 95' on //input[@id='new-task']
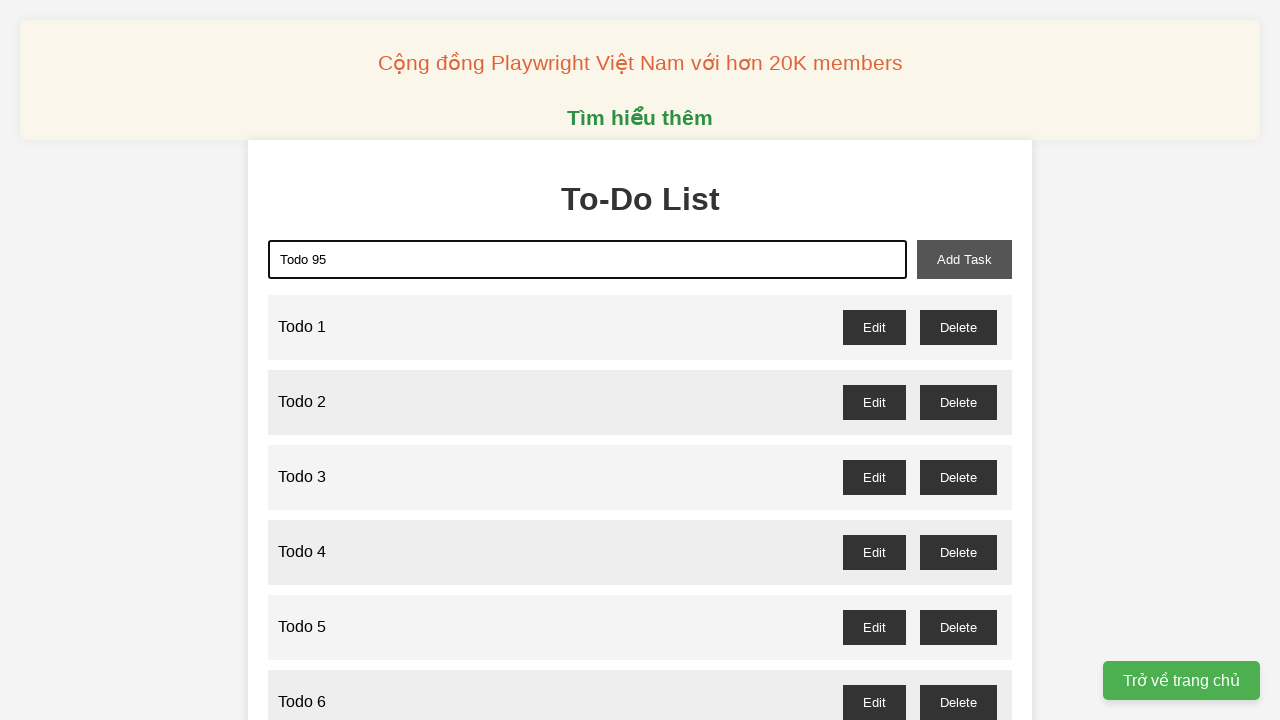

Clicked add task button to add Todo 95 at (964, 259) on xpath=//button[@id='add-task']
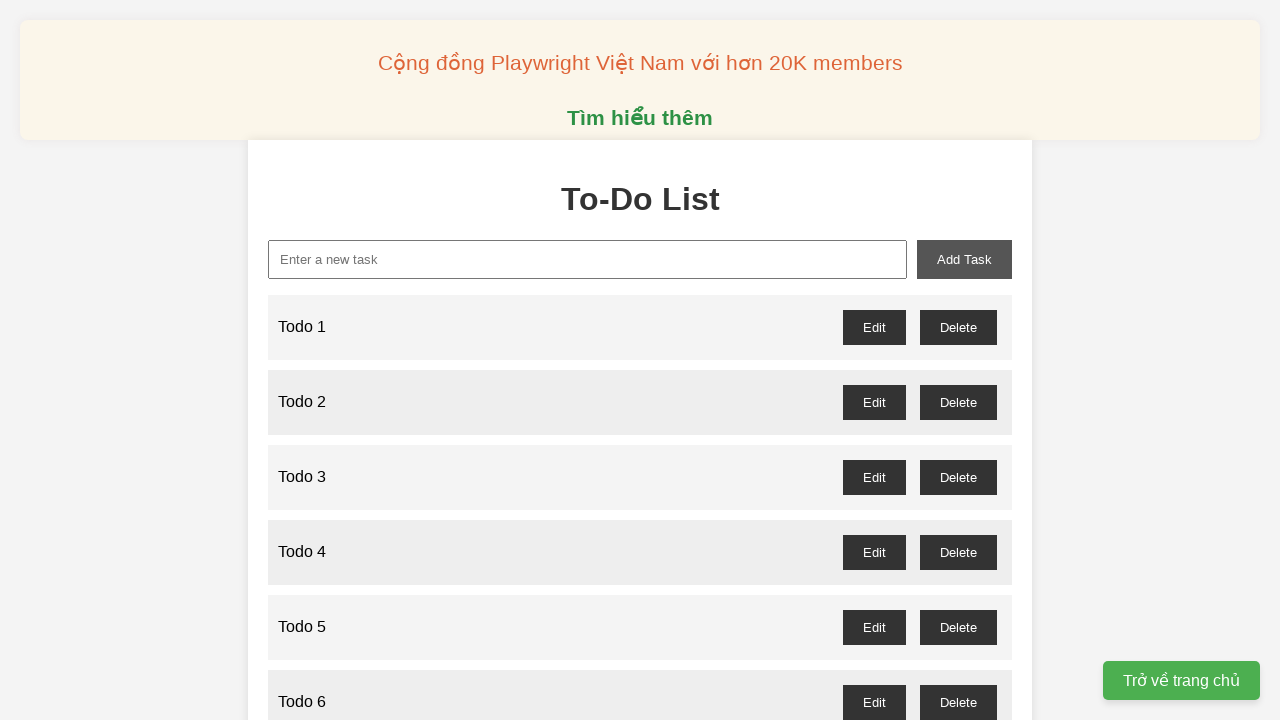

Filled new task input with 'Todo 96' on //input[@id='new-task']
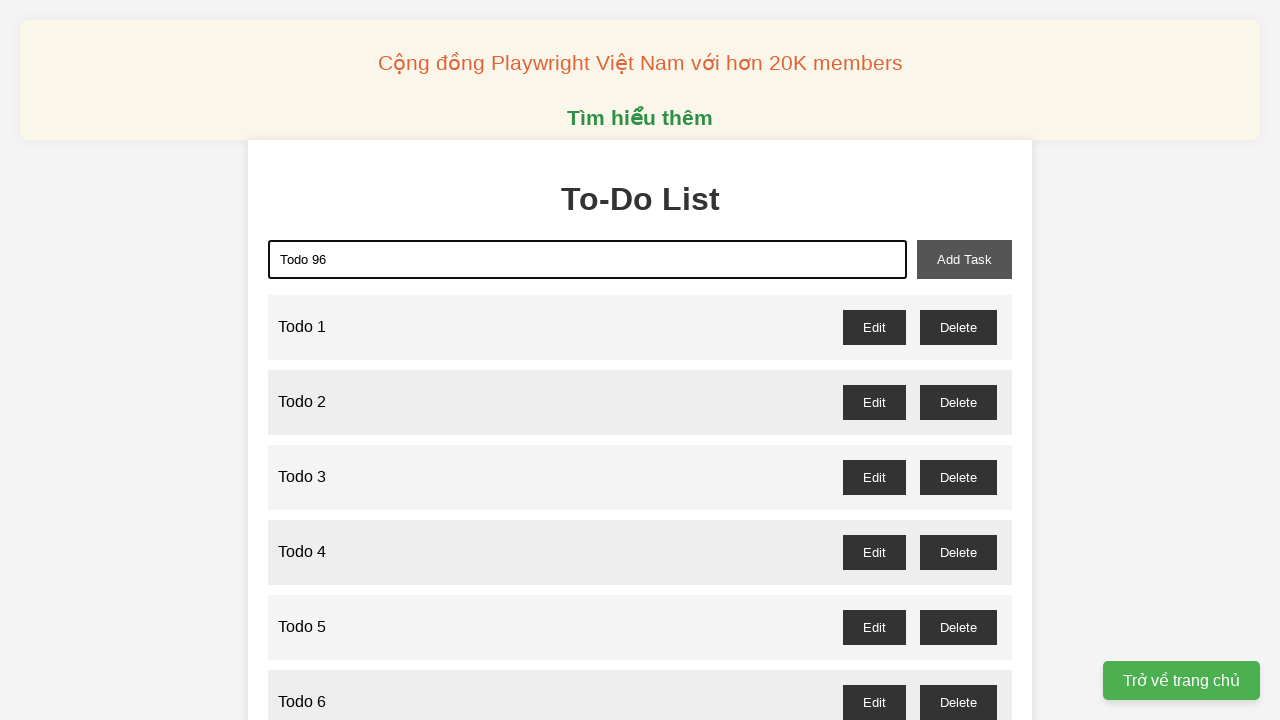

Clicked add task button to add Todo 96 at (964, 259) on xpath=//button[@id='add-task']
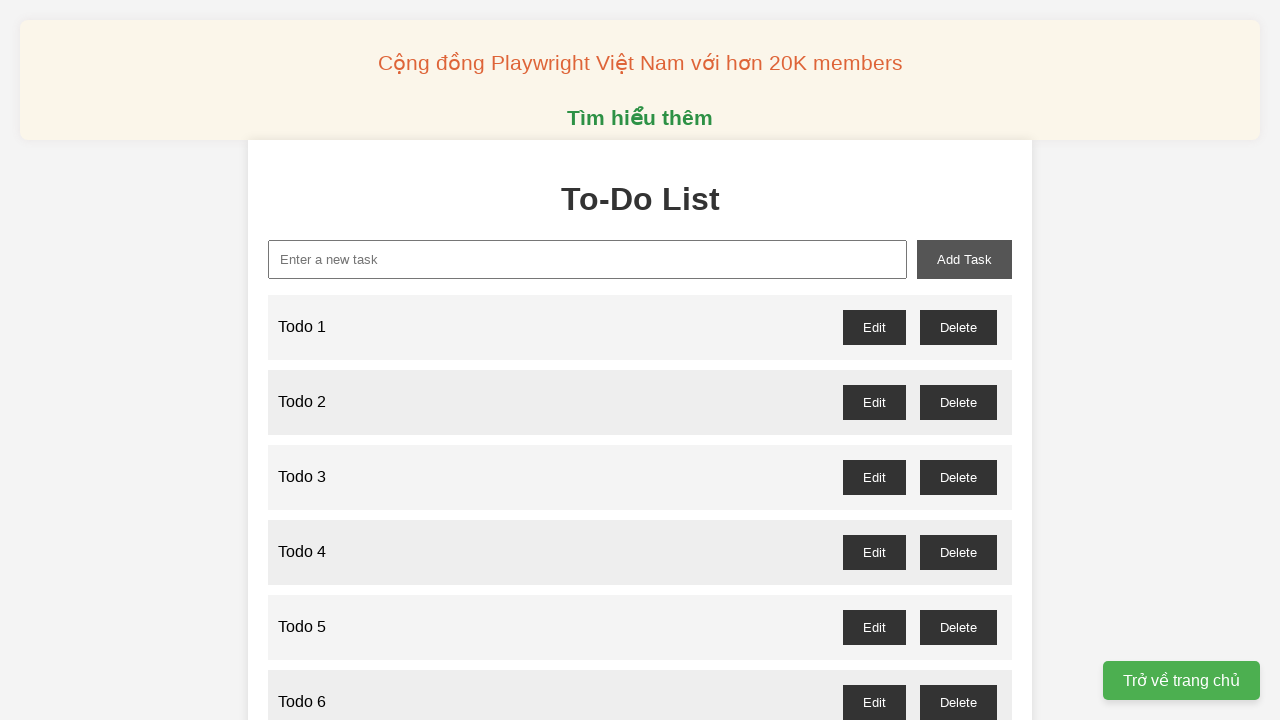

Filled new task input with 'Todo 97' on //input[@id='new-task']
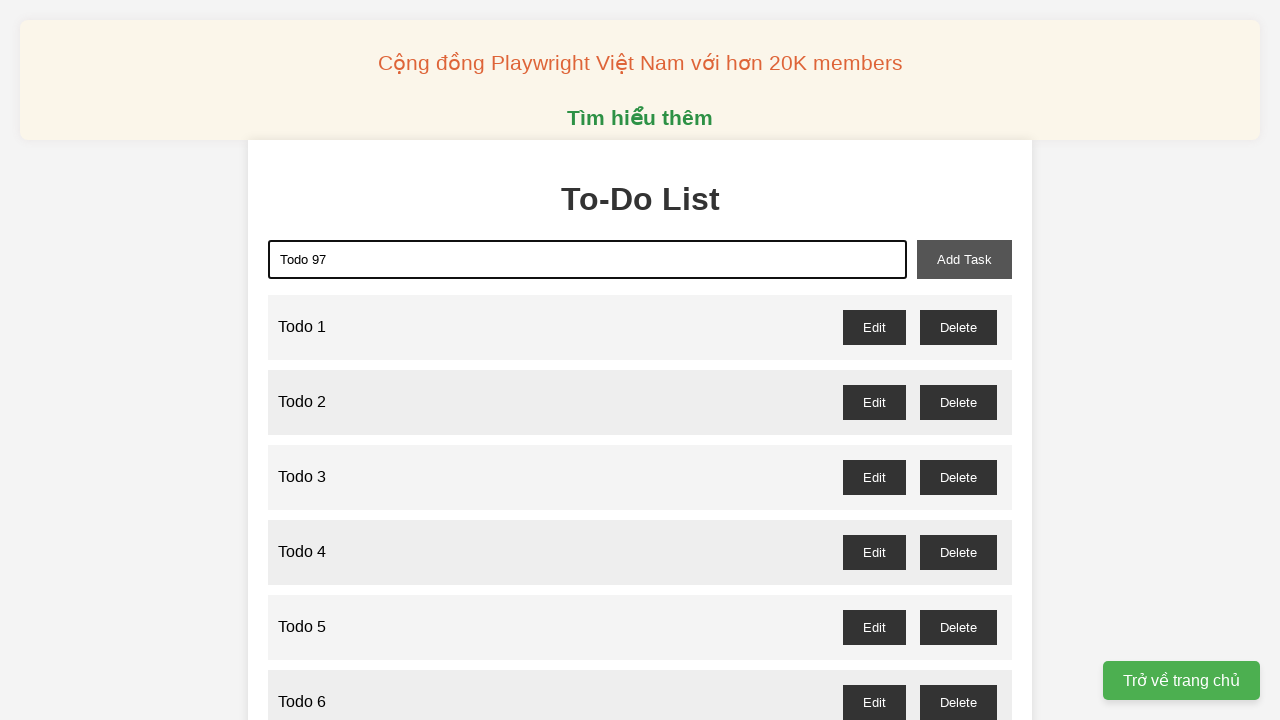

Clicked add task button to add Todo 97 at (964, 259) on xpath=//button[@id='add-task']
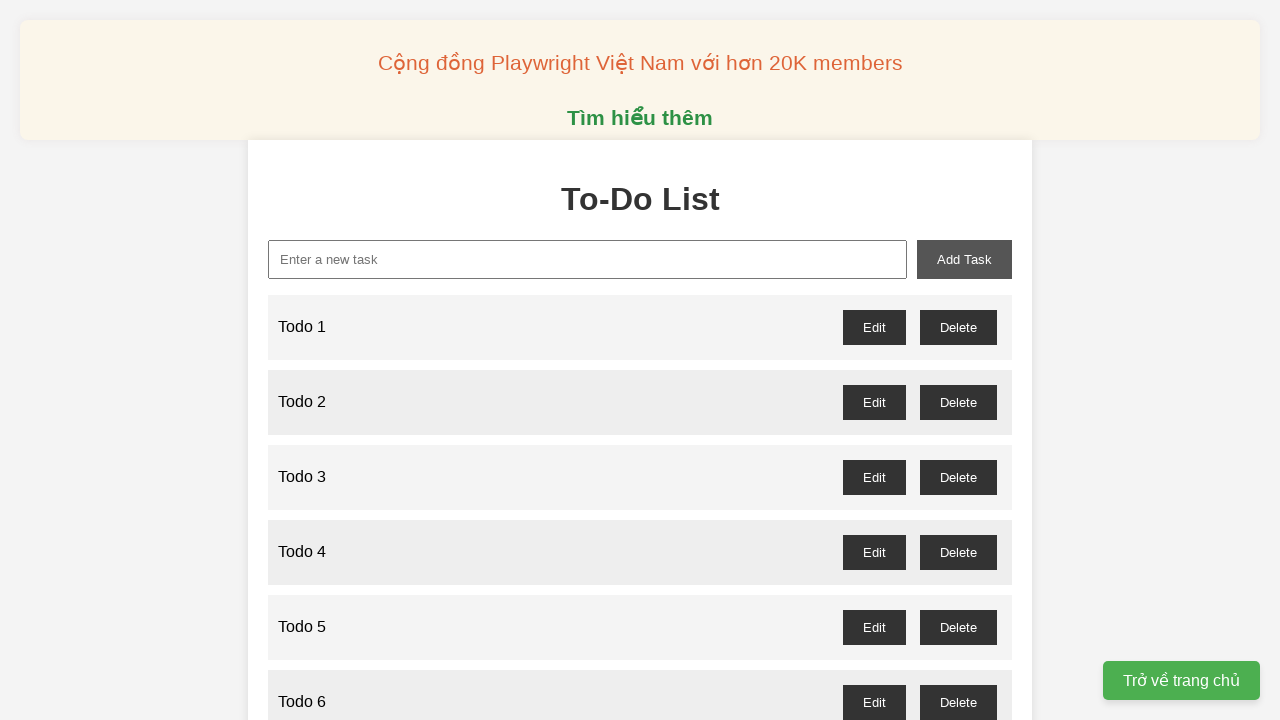

Filled new task input with 'Todo 98' on //input[@id='new-task']
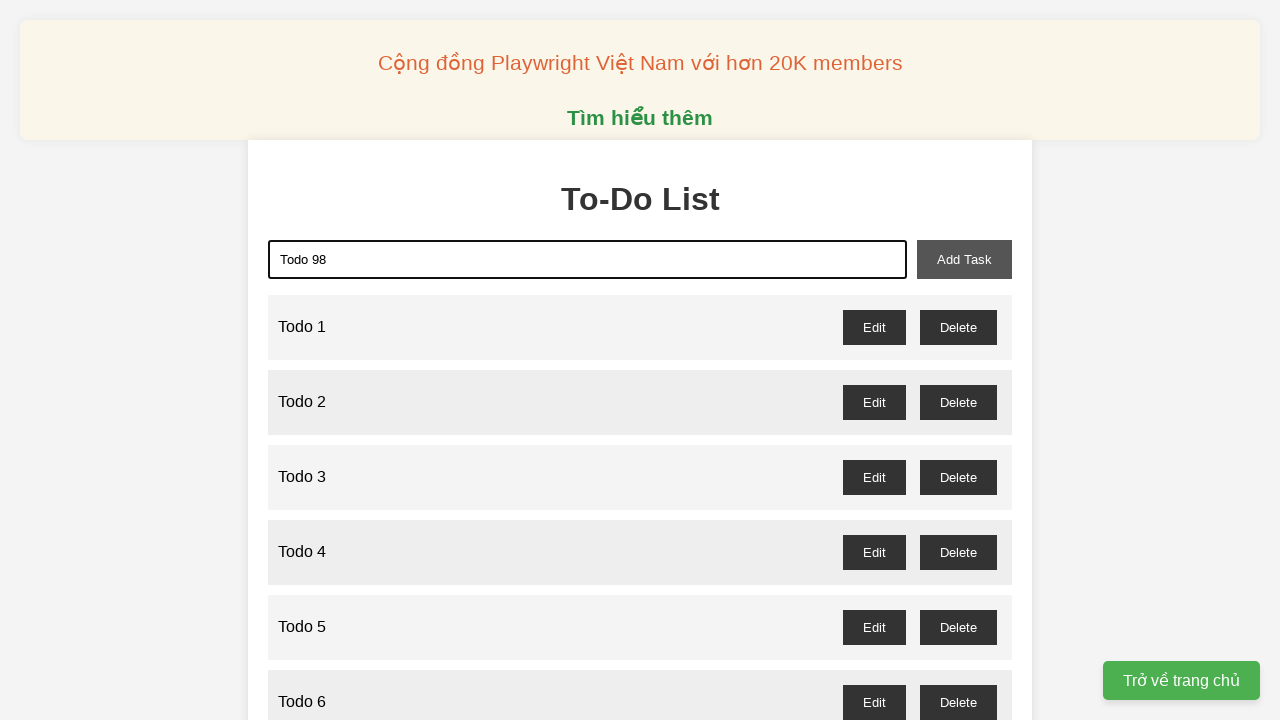

Clicked add task button to add Todo 98 at (964, 259) on xpath=//button[@id='add-task']
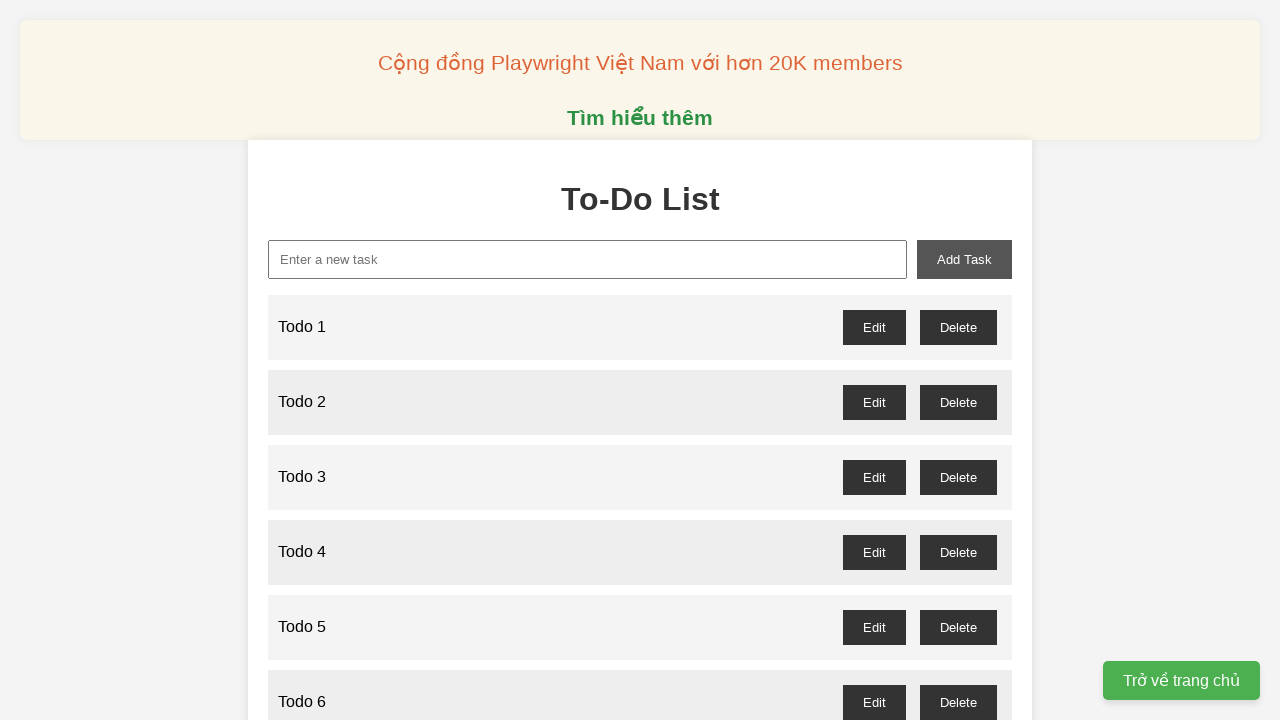

Filled new task input with 'Todo 99' on //input[@id='new-task']
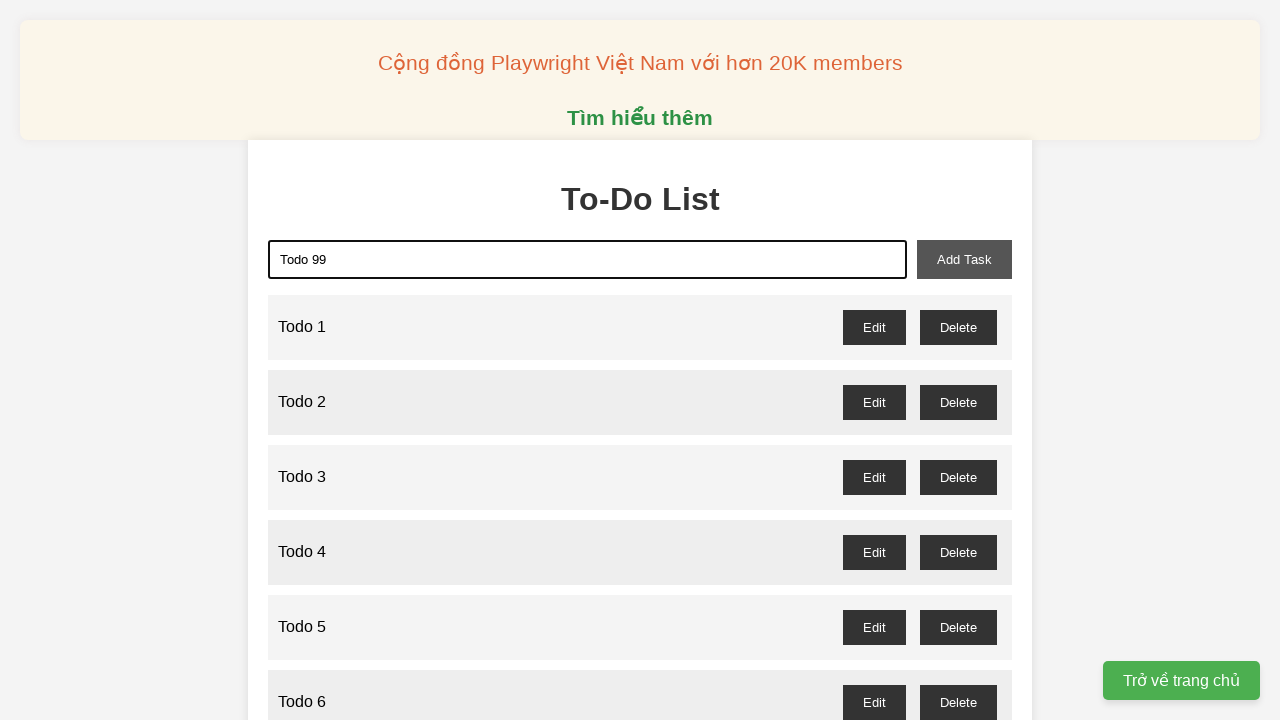

Clicked add task button to add Todo 99 at (964, 259) on xpath=//button[@id='add-task']
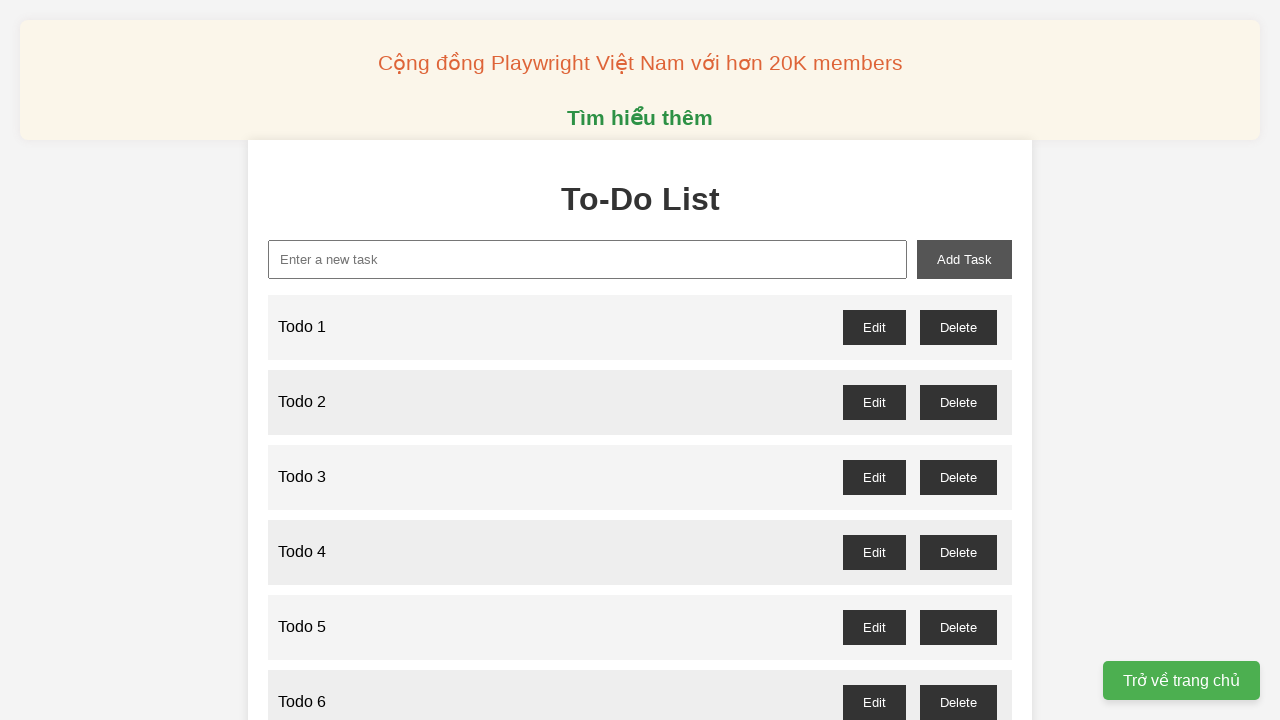

Filled new task input with 'Todo 100' on //input[@id='new-task']
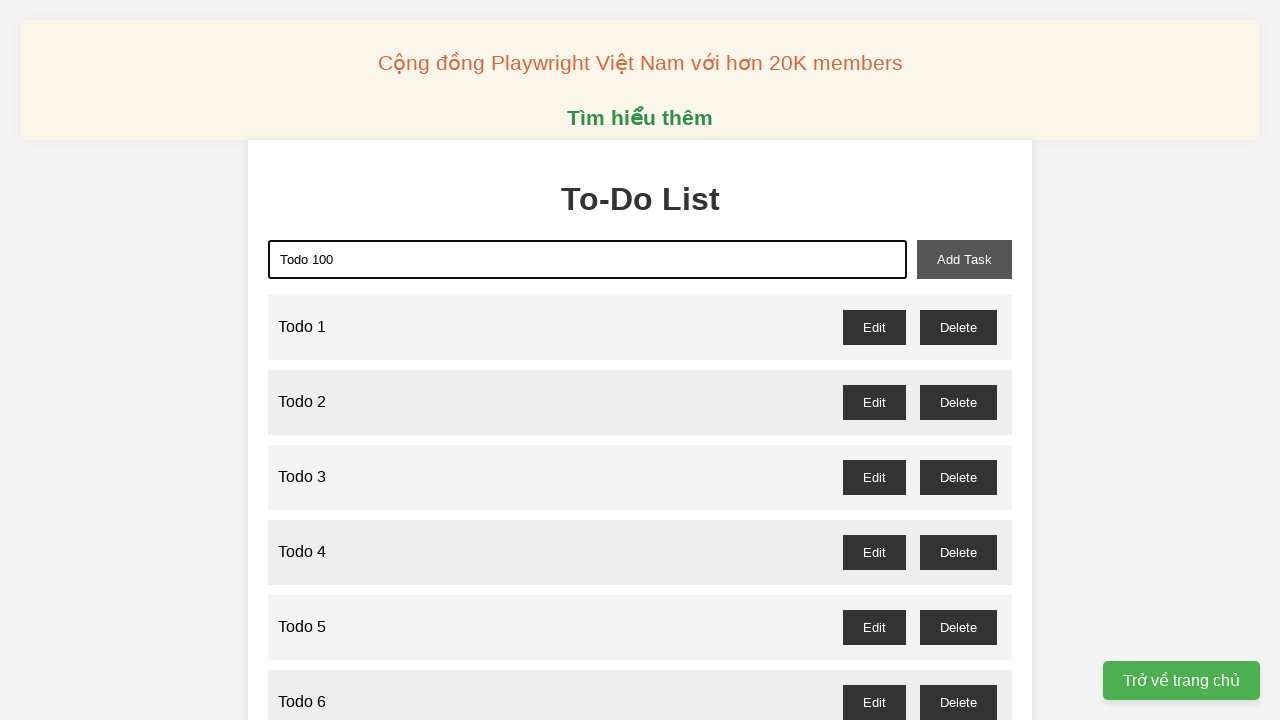

Clicked add task button to add Todo 100 at (964, 259) on xpath=//button[@id='add-task']
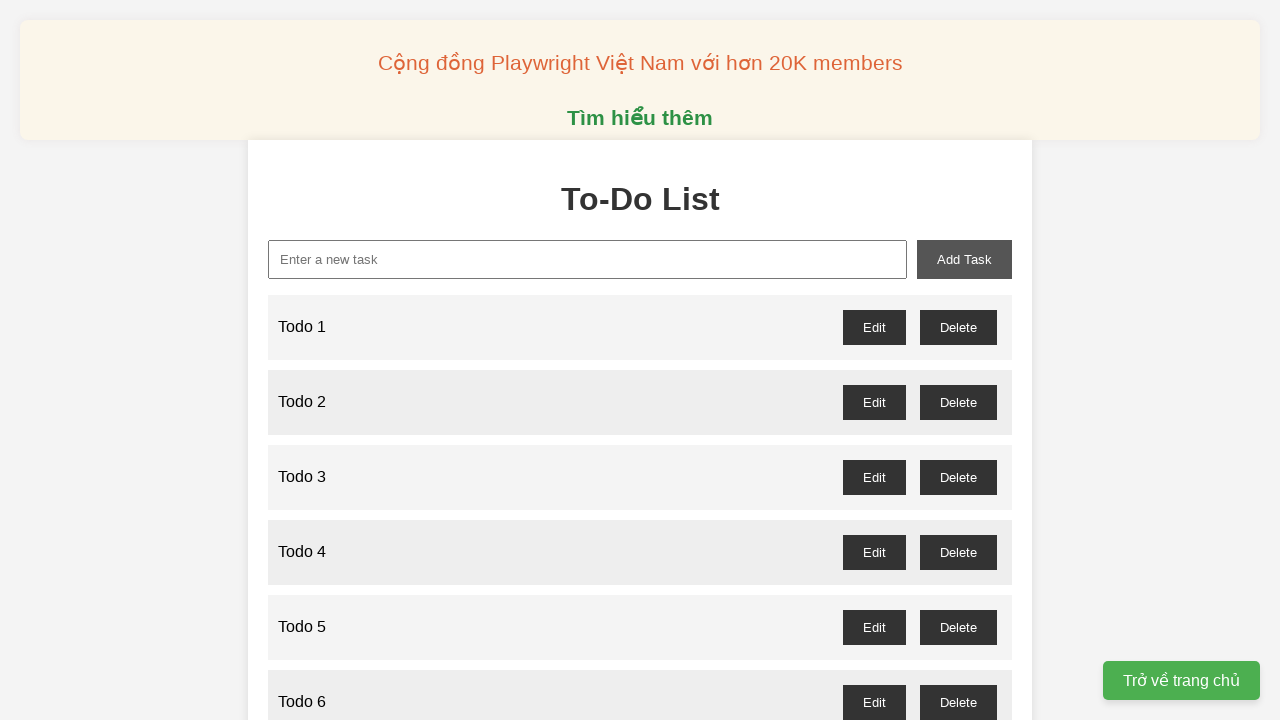

Set up dialog handler to automatically accept confirmation dialogs
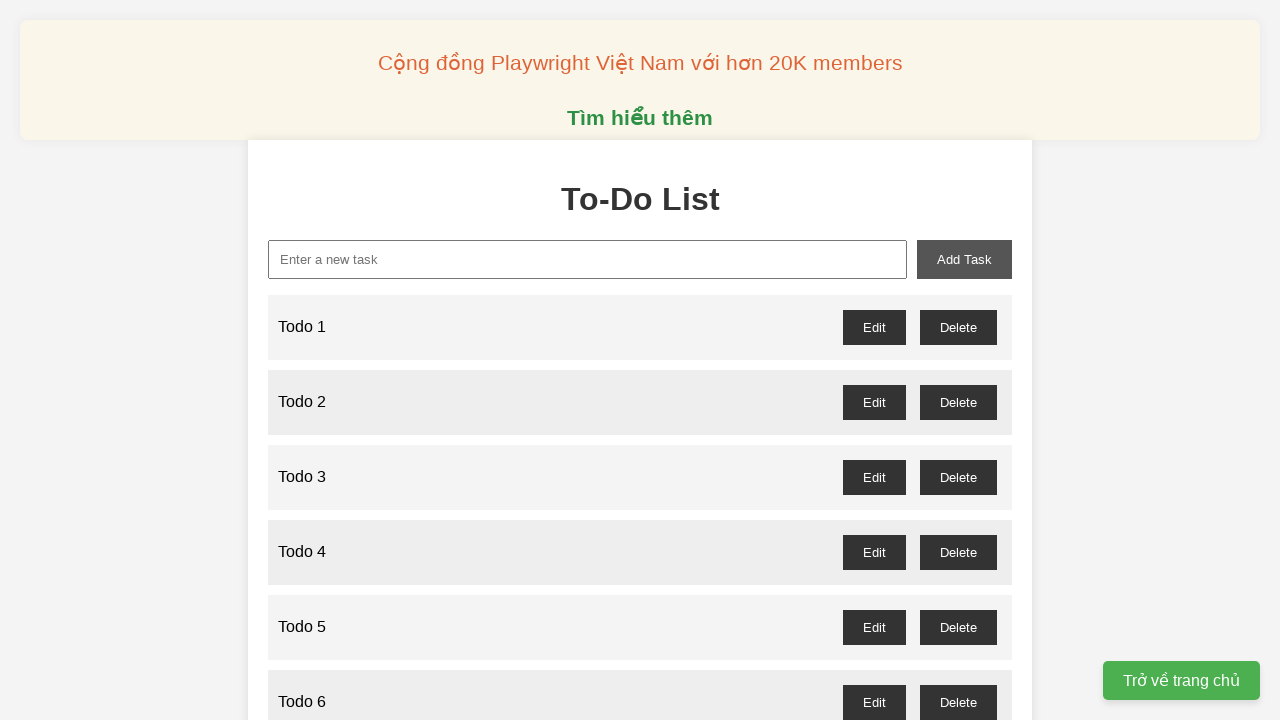

Clicked delete button for odd-numbered todo 1 and accepted confirmation dialog at (958, 327) on //button[@id='todo-1-delete']
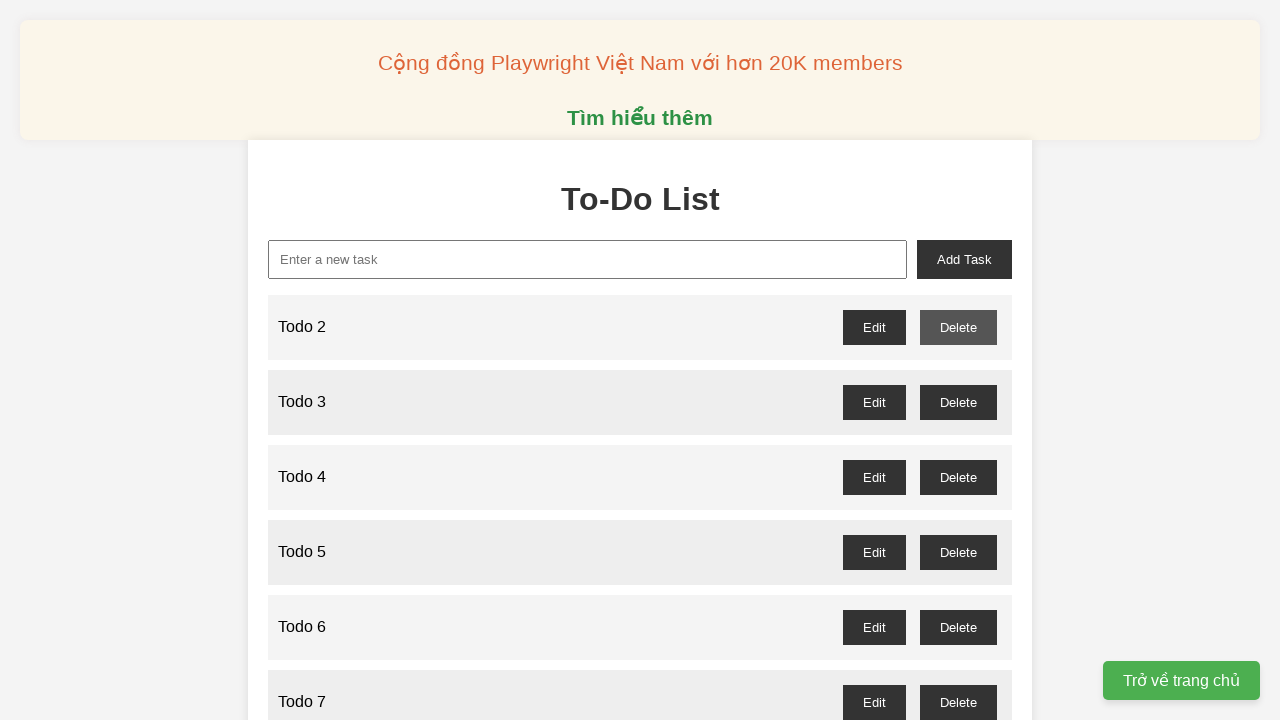

Clicked delete button for odd-numbered todo 3 and accepted confirmation dialog at (958, 402) on //button[@id='todo-3-delete']
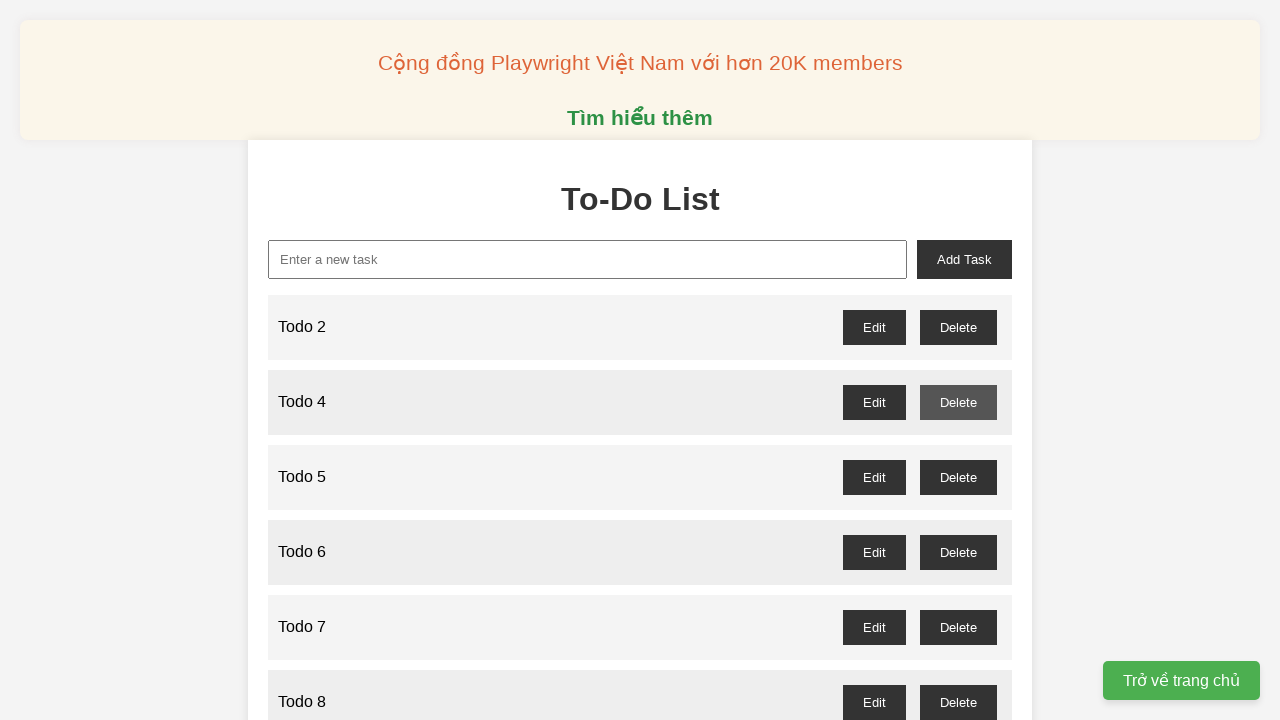

Clicked delete button for odd-numbered todo 5 and accepted confirmation dialog at (958, 477) on //button[@id='todo-5-delete']
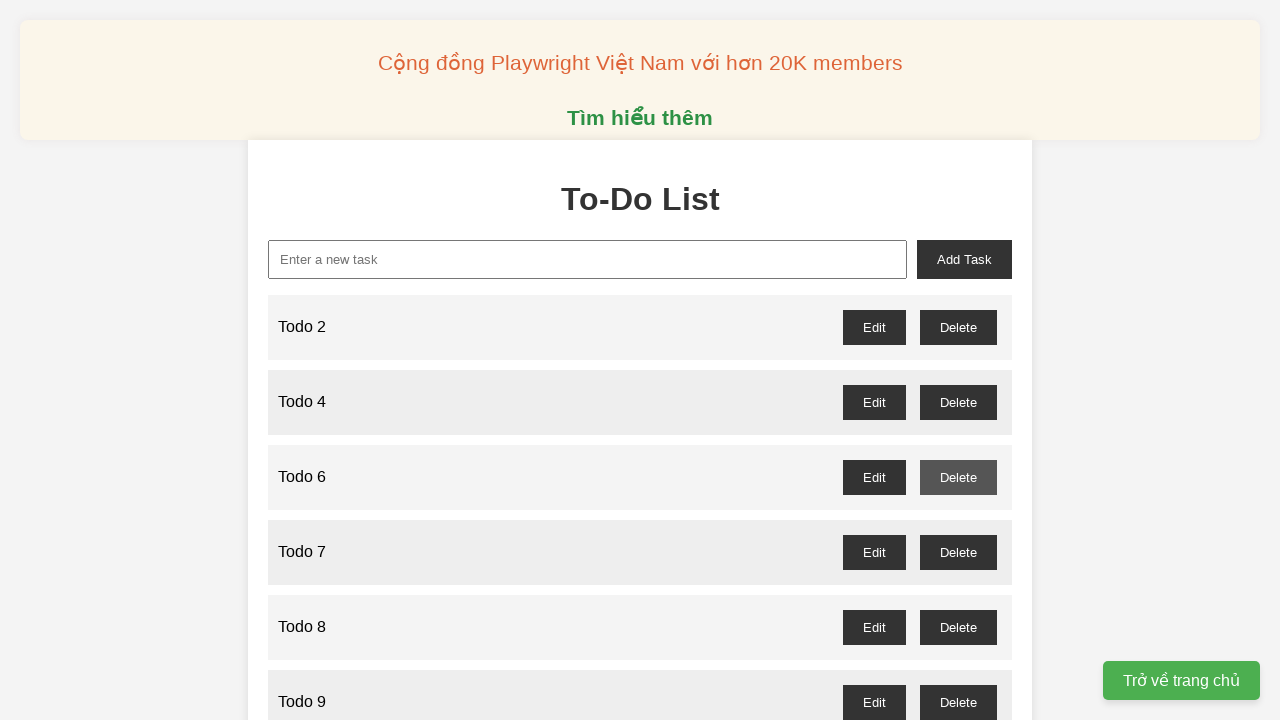

Clicked delete button for odd-numbered todo 7 and accepted confirmation dialog at (958, 552) on //button[@id='todo-7-delete']
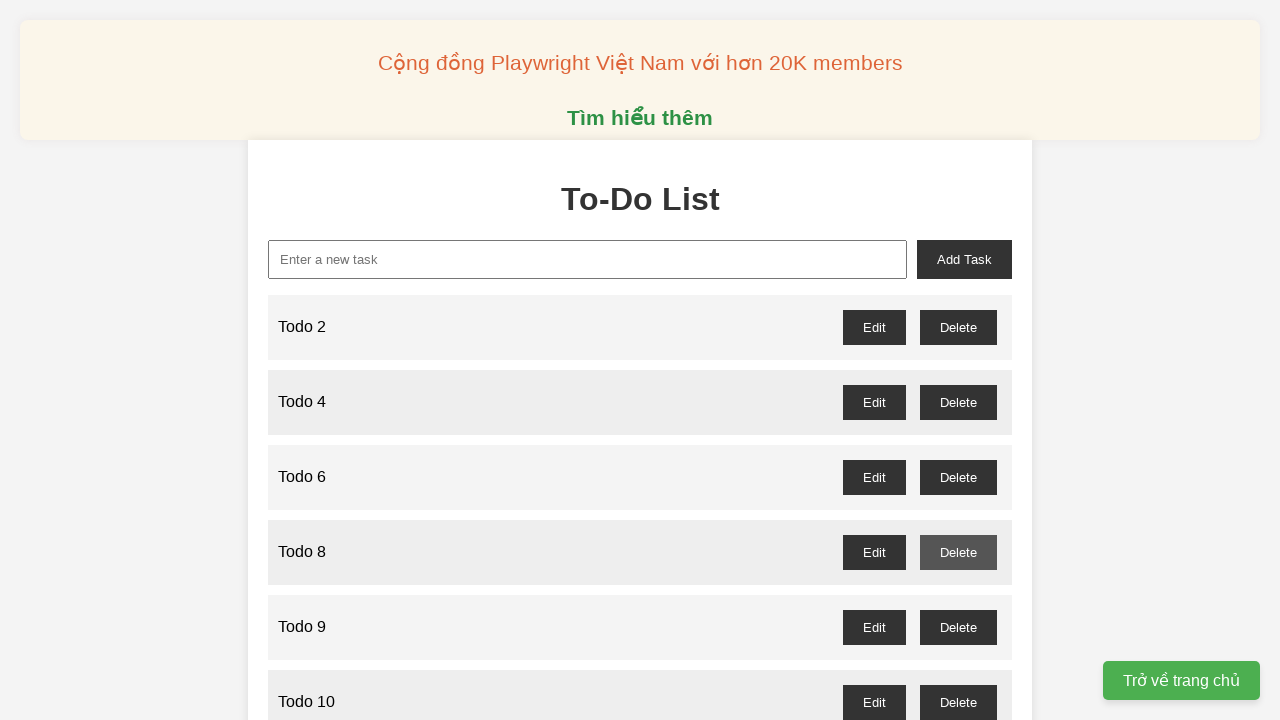

Clicked delete button for odd-numbered todo 9 and accepted confirmation dialog at (958, 627) on //button[@id='todo-9-delete']
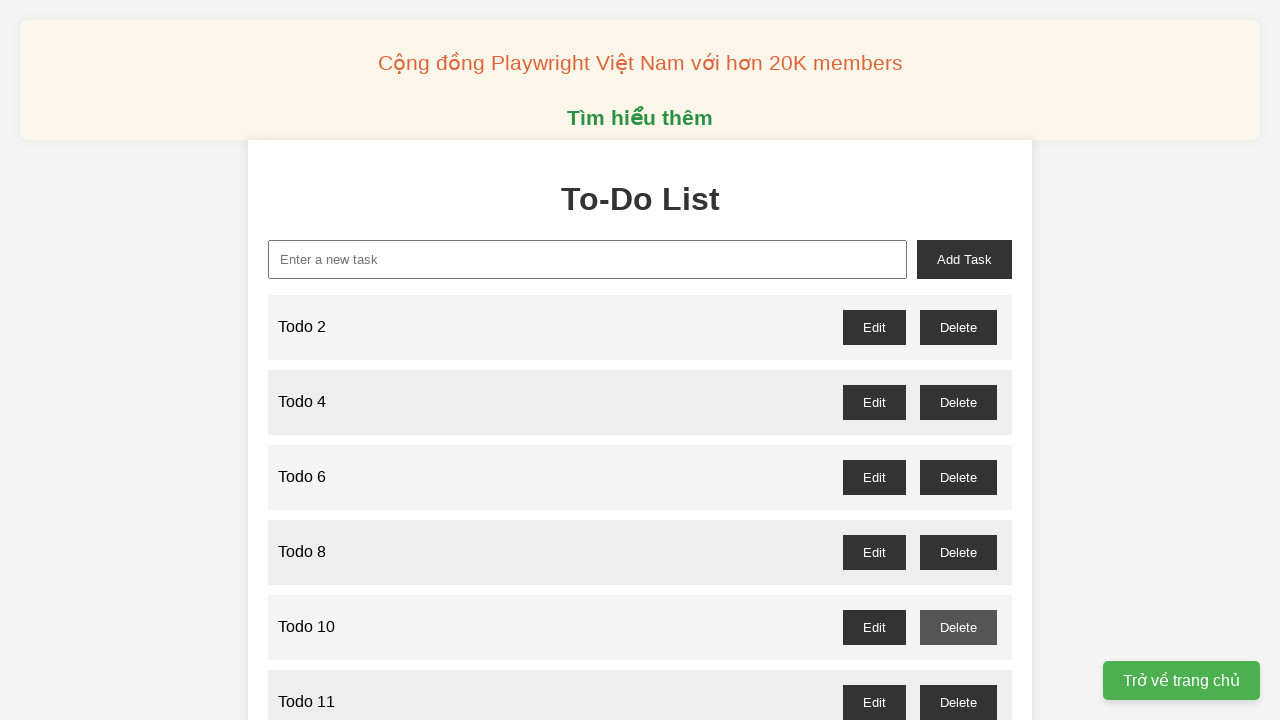

Clicked delete button for odd-numbered todo 11 and accepted confirmation dialog at (958, 702) on //button[@id='todo-11-delete']
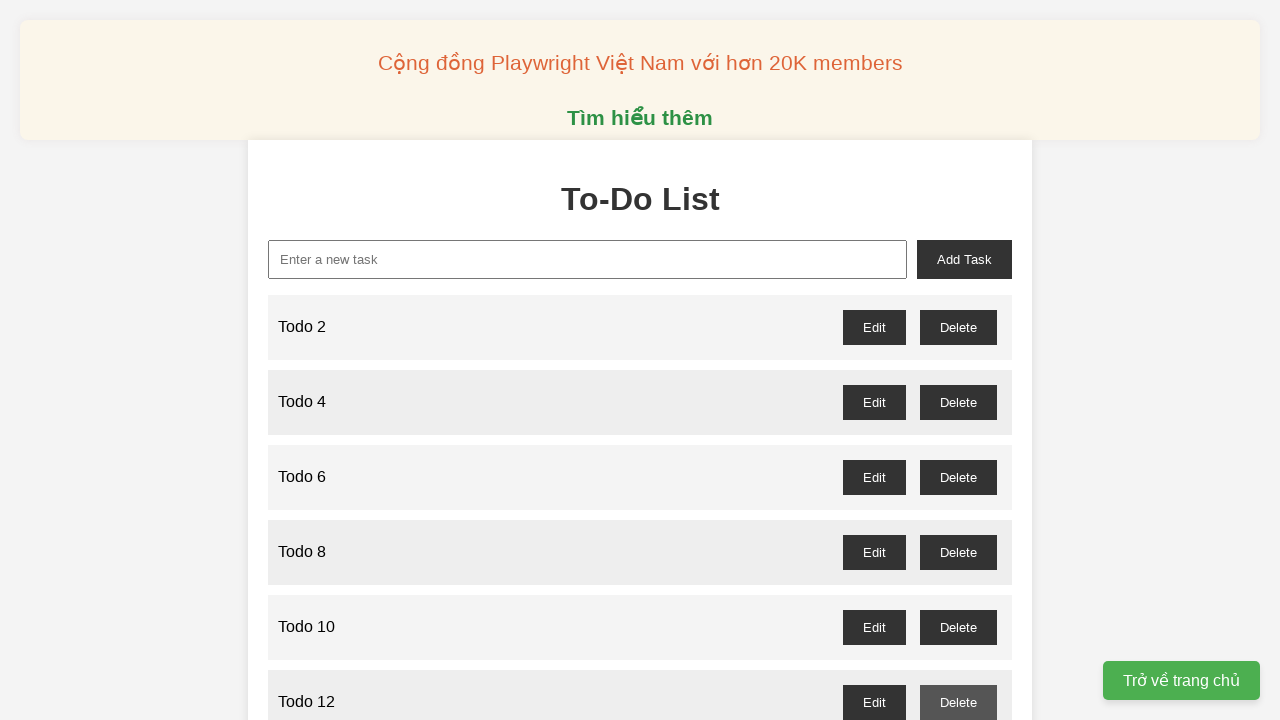

Clicked delete button for odd-numbered todo 13 and accepted confirmation dialog at (958, 360) on //button[@id='todo-13-delete']
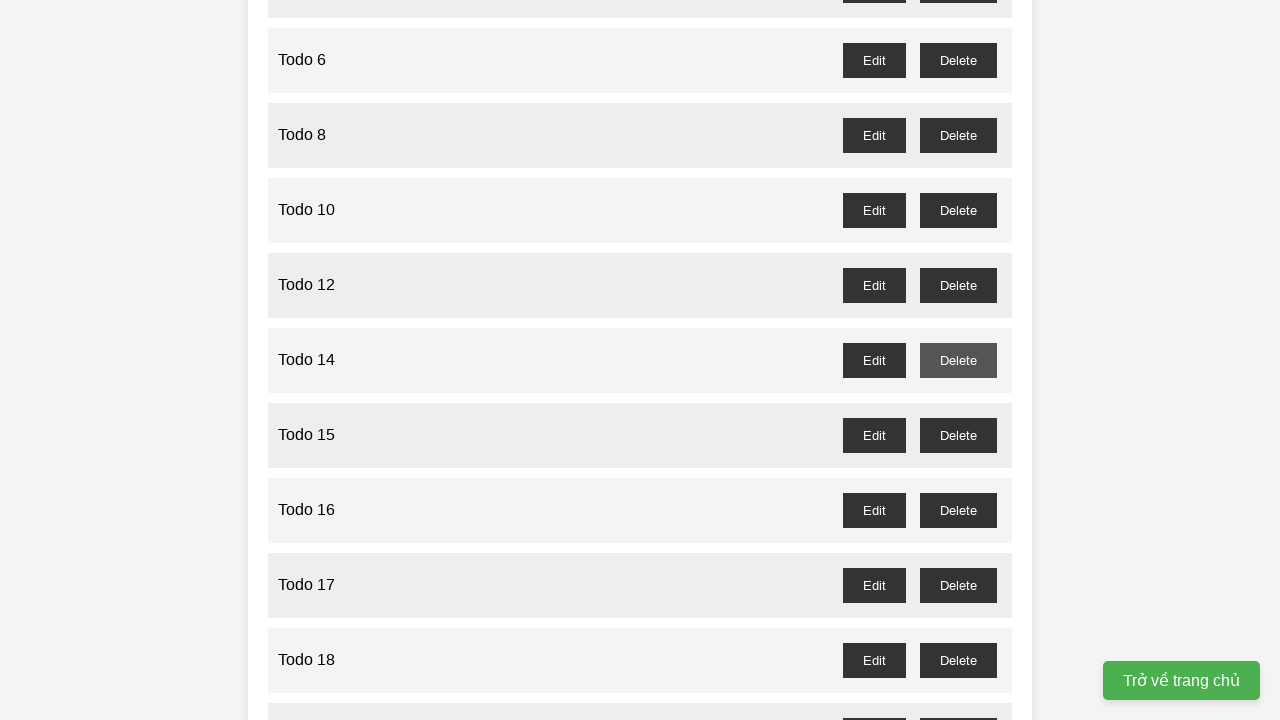

Clicked delete button for odd-numbered todo 15 and accepted confirmation dialog at (958, 435) on //button[@id='todo-15-delete']
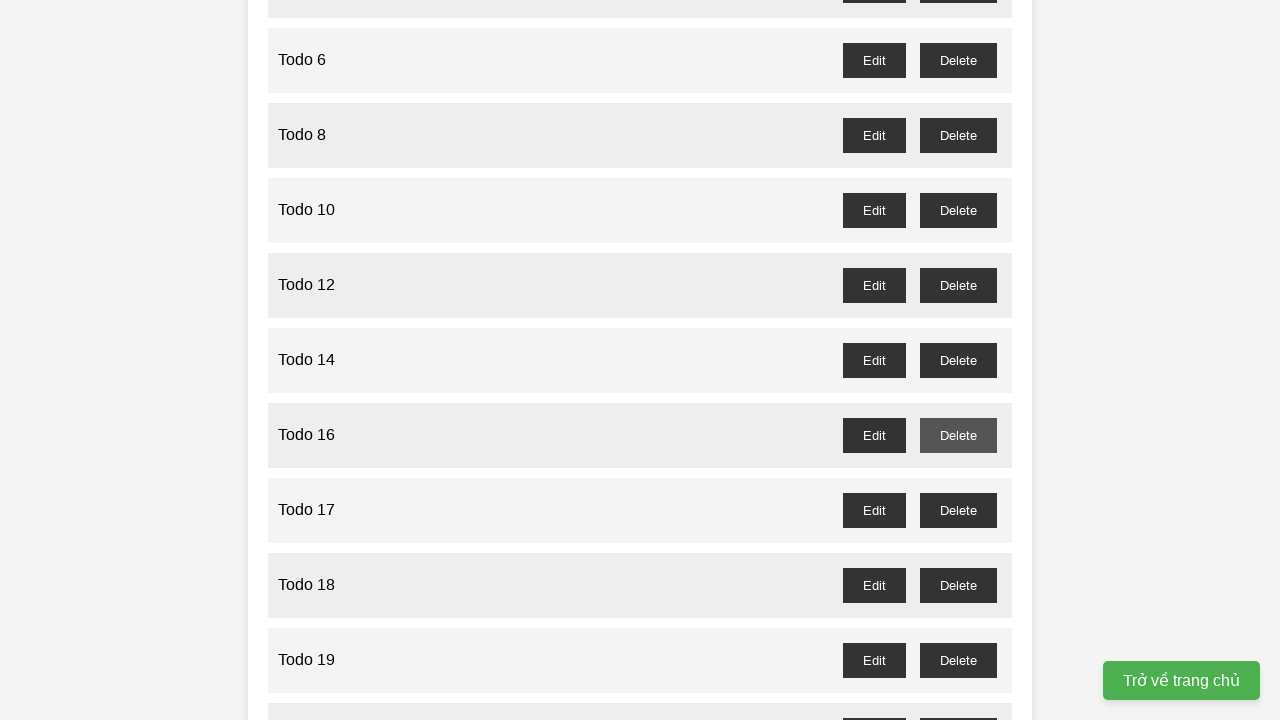

Clicked delete button for odd-numbered todo 17 and accepted confirmation dialog at (958, 510) on //button[@id='todo-17-delete']
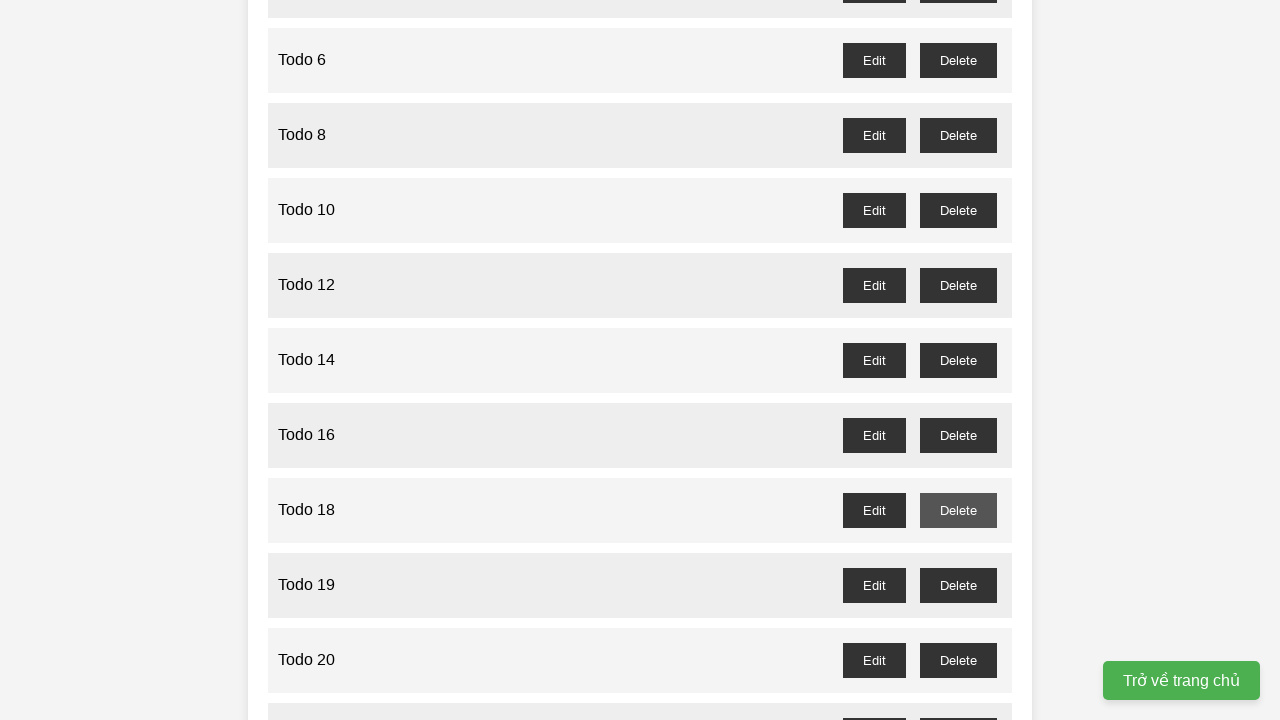

Clicked delete button for odd-numbered todo 19 and accepted confirmation dialog at (958, 585) on //button[@id='todo-19-delete']
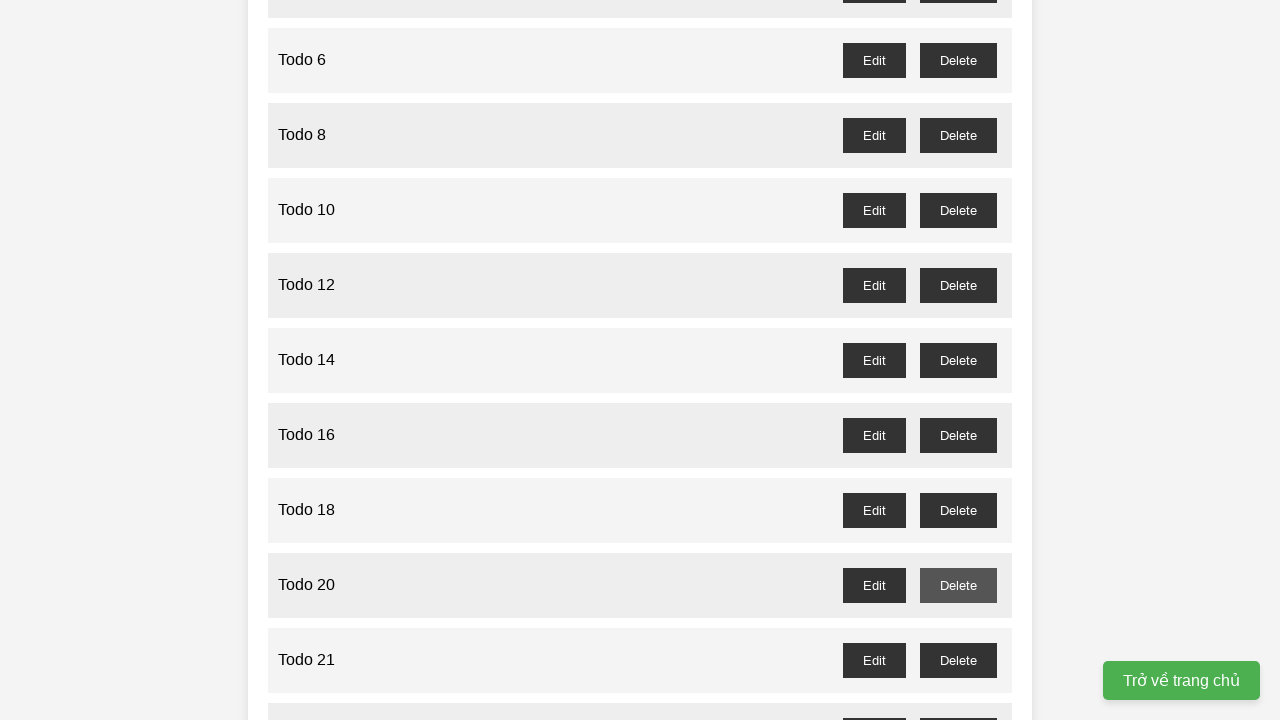

Clicked delete button for odd-numbered todo 21 and accepted confirmation dialog at (958, 660) on //button[@id='todo-21-delete']
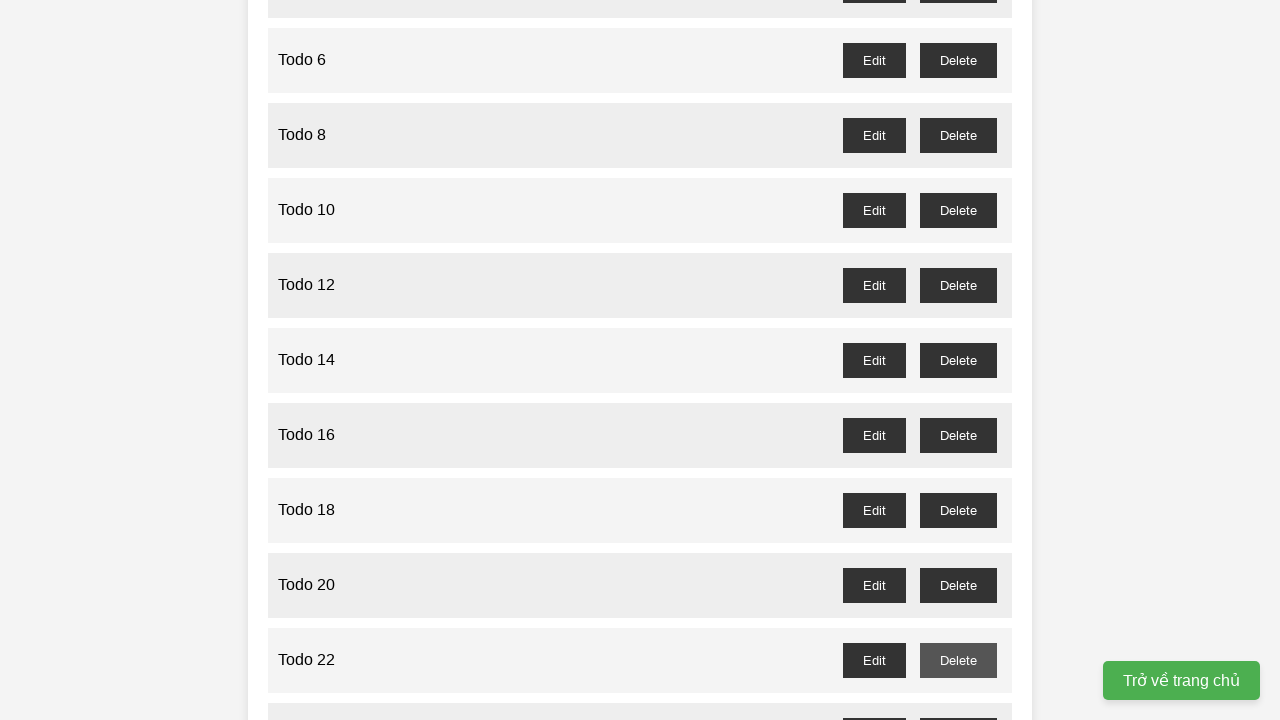

Clicked delete button for odd-numbered todo 23 and accepted confirmation dialog at (958, 703) on //button[@id='todo-23-delete']
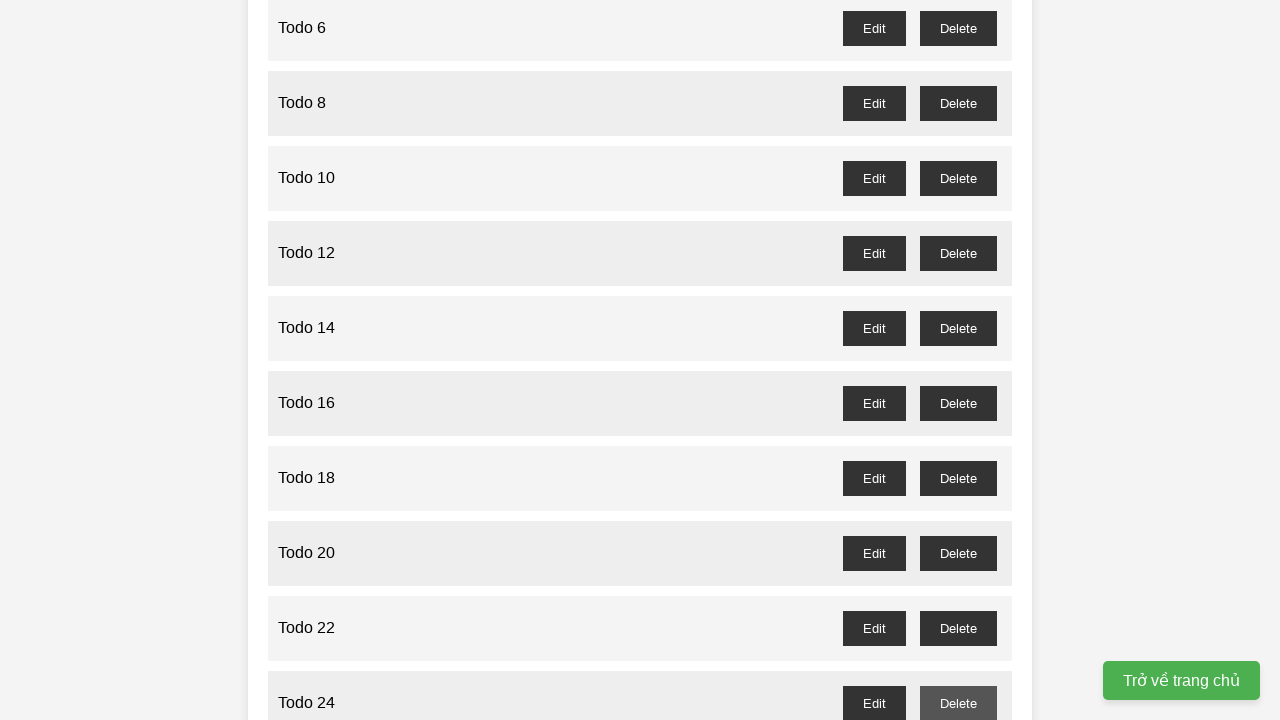

Clicked delete button for odd-numbered todo 25 and accepted confirmation dialog at (958, 360) on //button[@id='todo-25-delete']
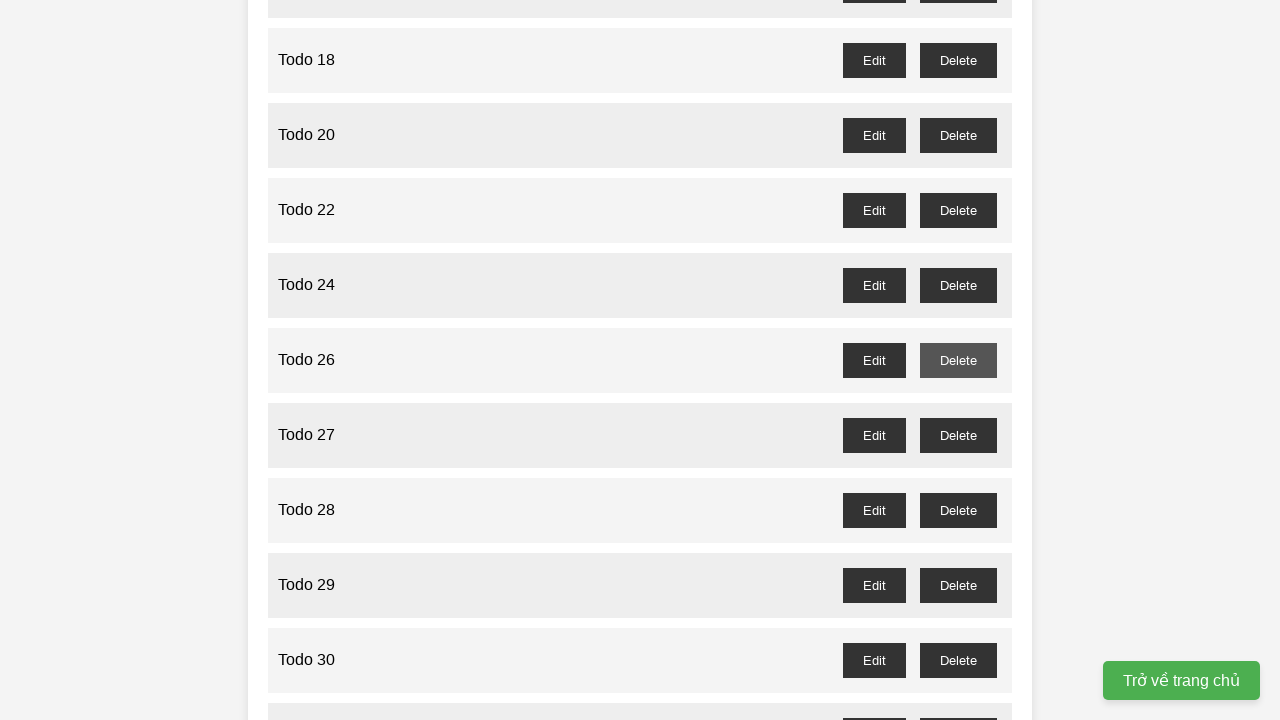

Clicked delete button for odd-numbered todo 27 and accepted confirmation dialog at (958, 435) on //button[@id='todo-27-delete']
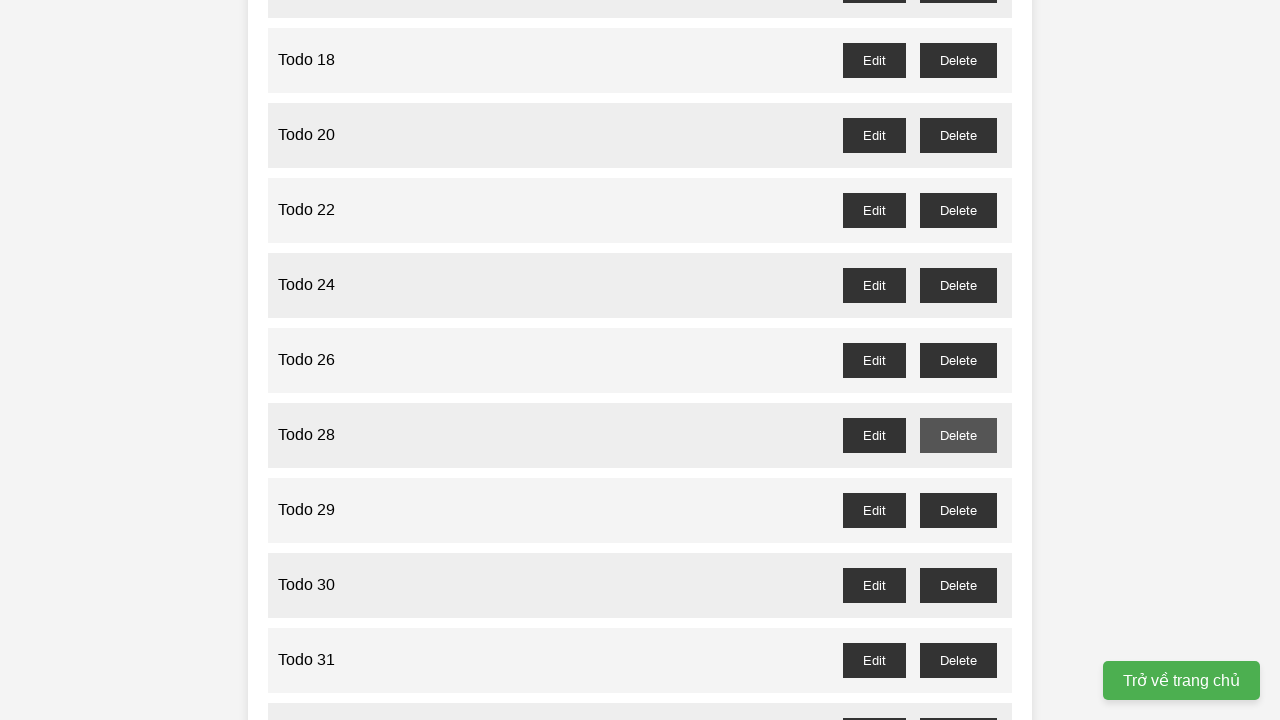

Clicked delete button for odd-numbered todo 29 and accepted confirmation dialog at (958, 510) on //button[@id='todo-29-delete']
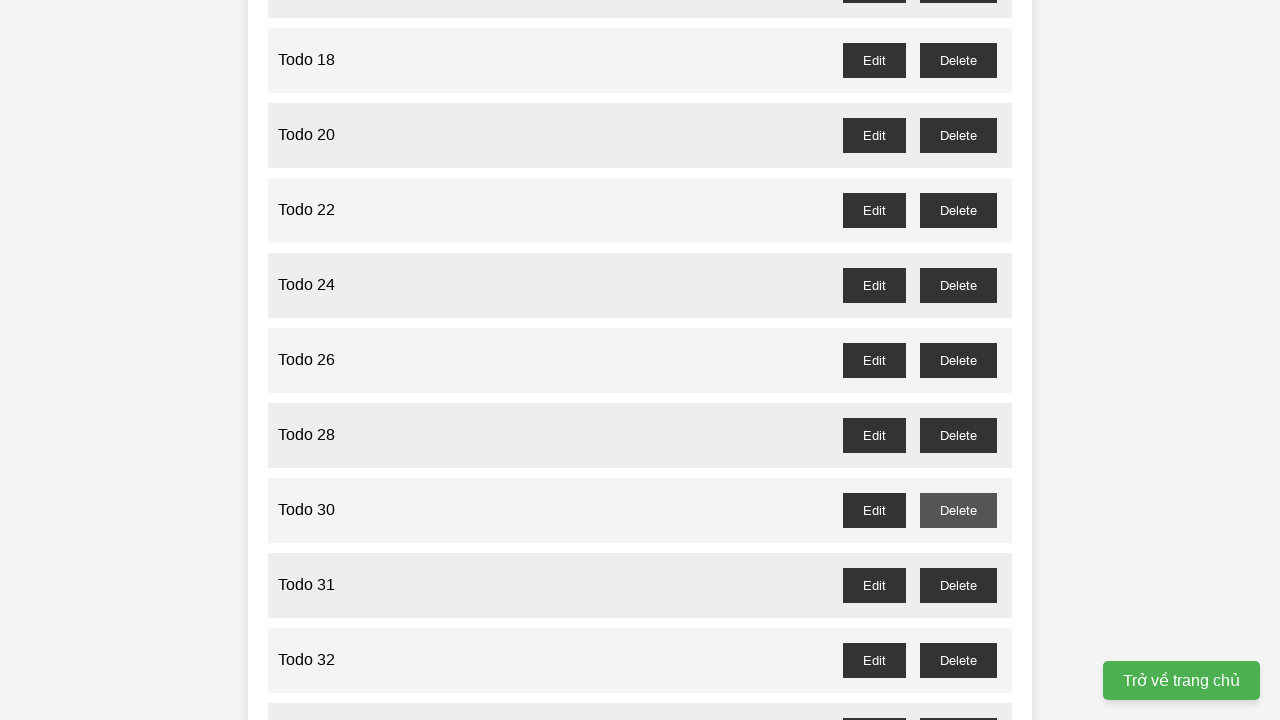

Clicked delete button for odd-numbered todo 31 and accepted confirmation dialog at (958, 585) on //button[@id='todo-31-delete']
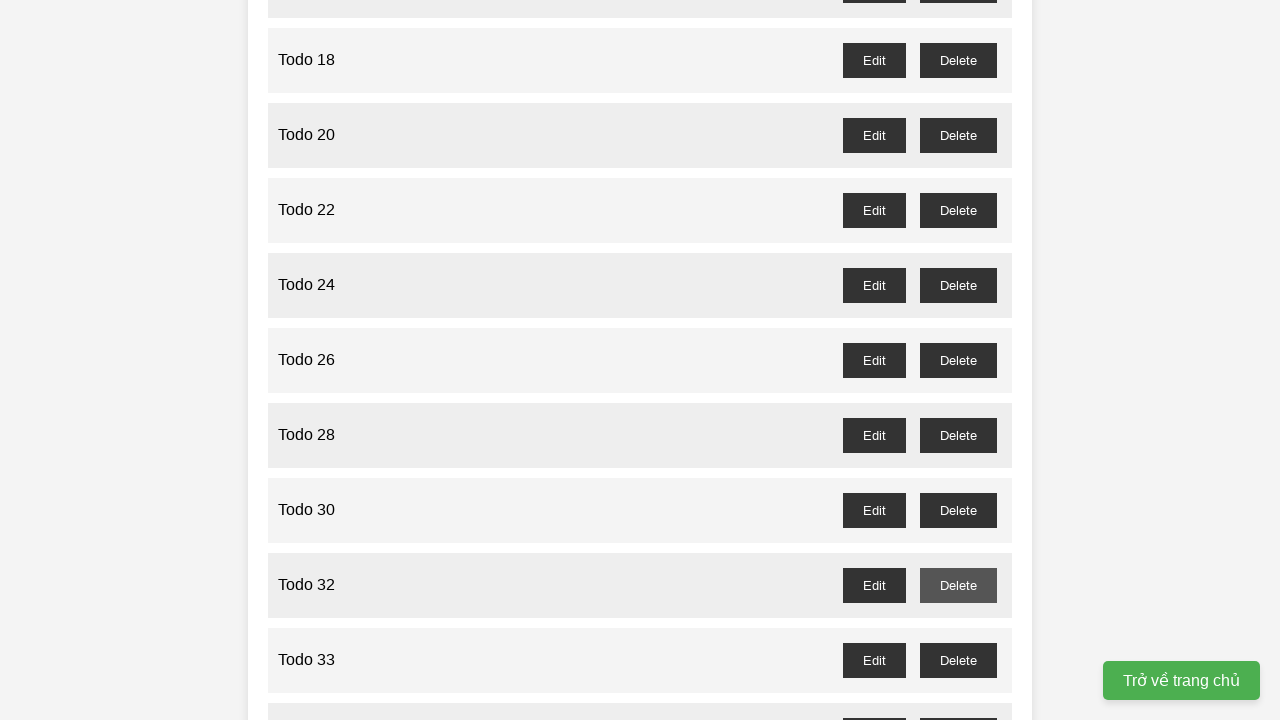

Clicked delete button for odd-numbered todo 33 and accepted confirmation dialog at (958, 660) on //button[@id='todo-33-delete']
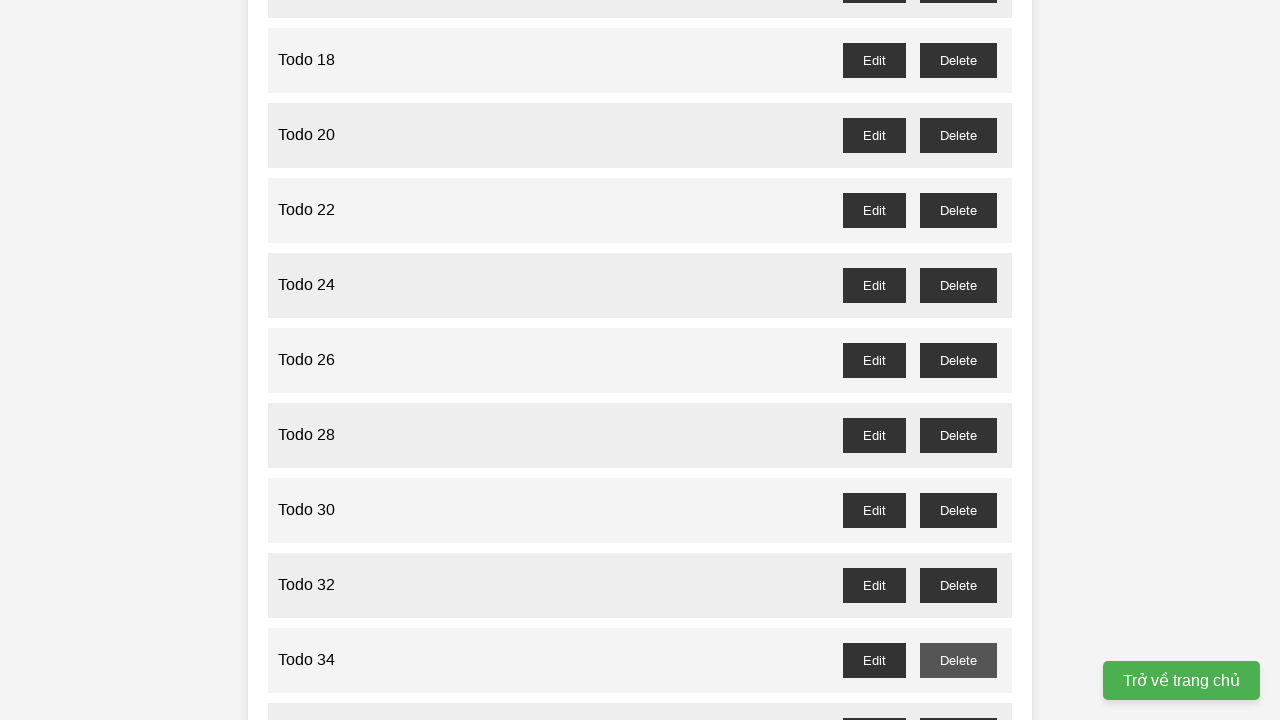

Clicked delete button for odd-numbered todo 35 and accepted confirmation dialog at (958, 703) on //button[@id='todo-35-delete']
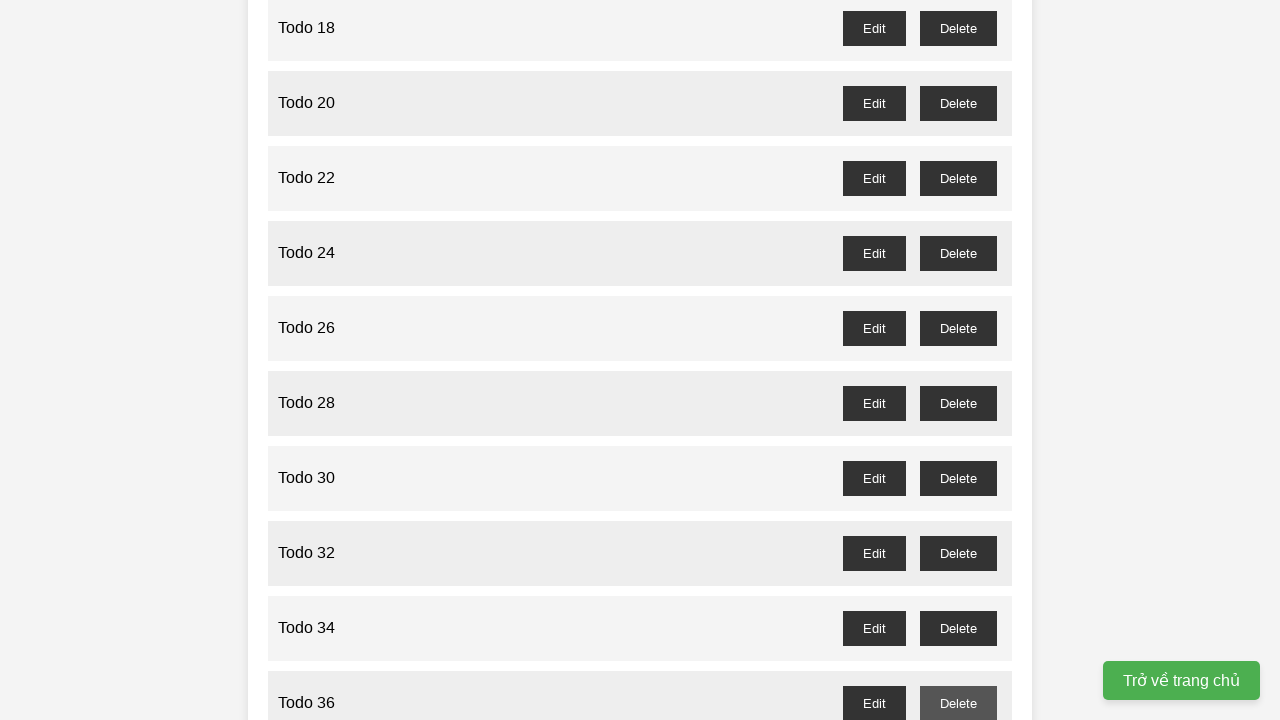

Clicked delete button for odd-numbered todo 37 and accepted confirmation dialog at (958, 360) on //button[@id='todo-37-delete']
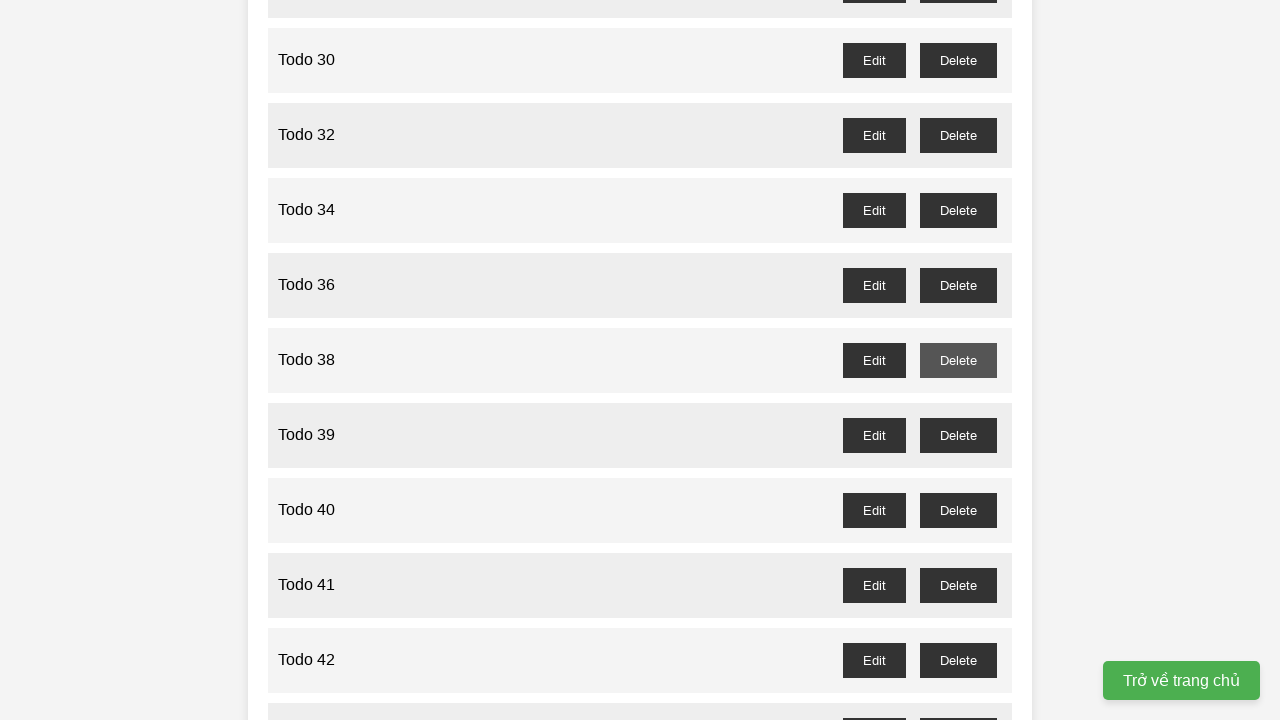

Clicked delete button for odd-numbered todo 39 and accepted confirmation dialog at (958, 435) on //button[@id='todo-39-delete']
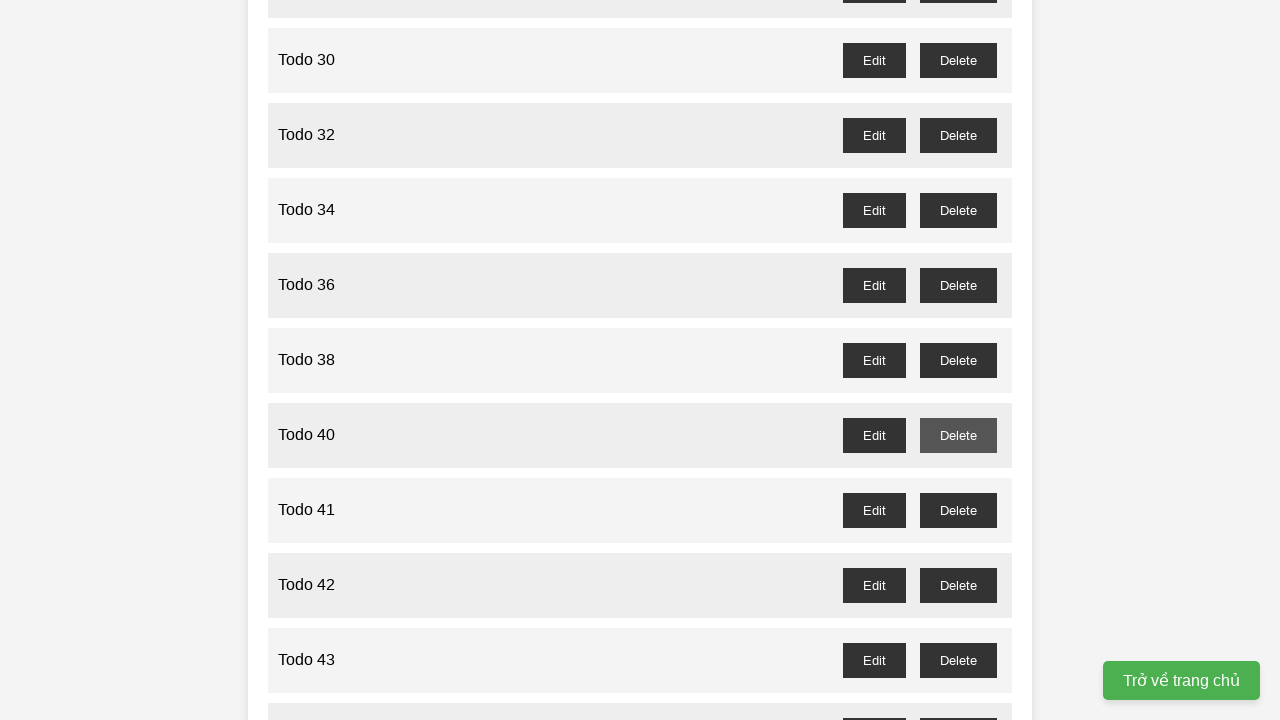

Clicked delete button for odd-numbered todo 41 and accepted confirmation dialog at (958, 510) on //button[@id='todo-41-delete']
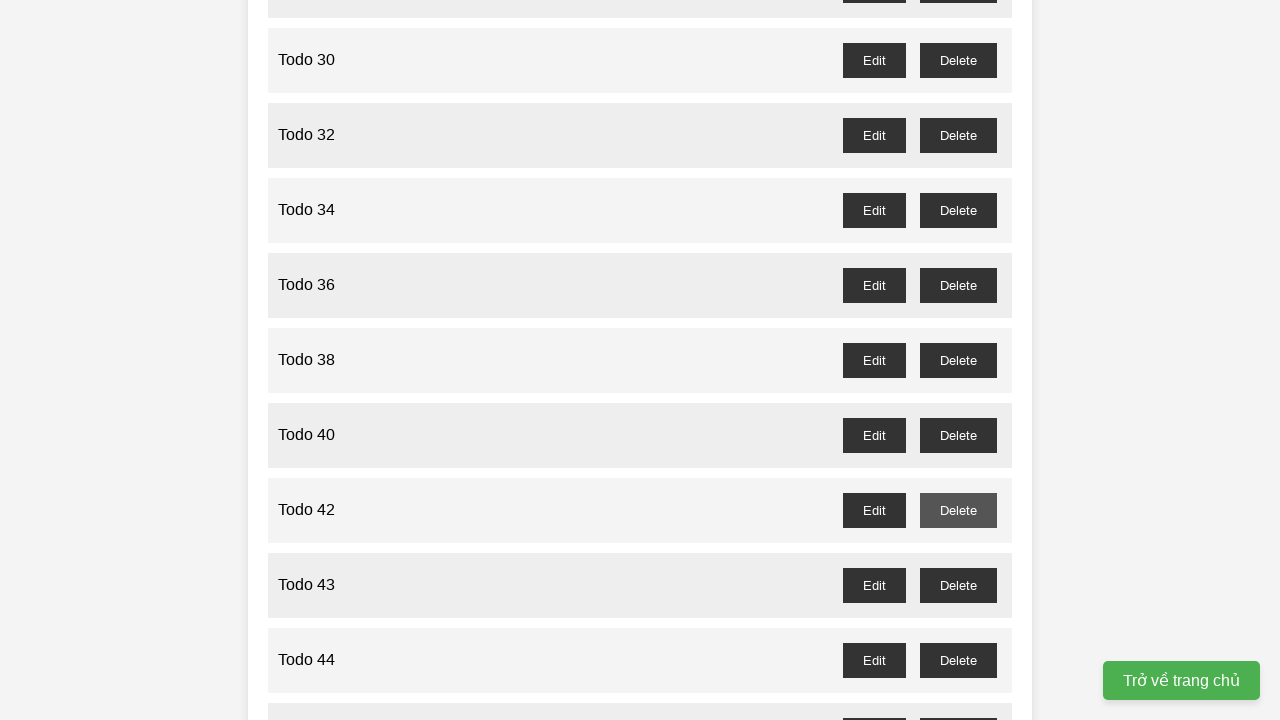

Clicked delete button for odd-numbered todo 43 and accepted confirmation dialog at (958, 585) on //button[@id='todo-43-delete']
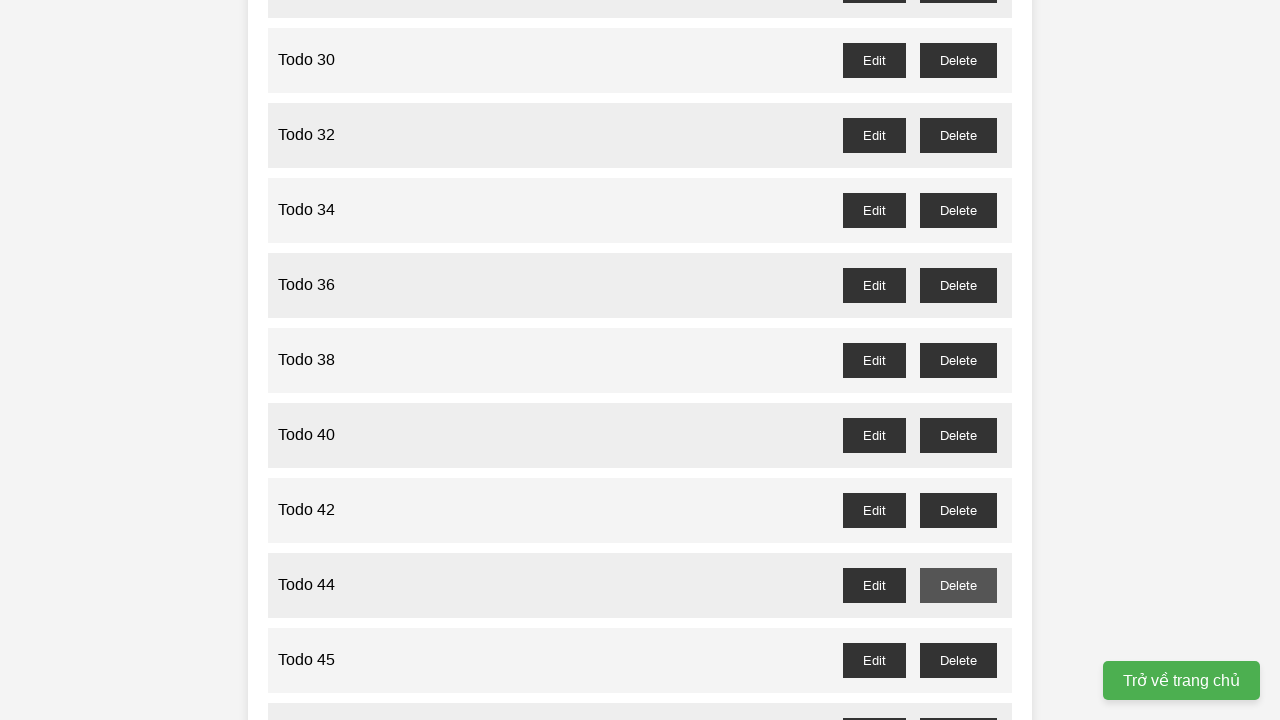

Clicked delete button for odd-numbered todo 45 and accepted confirmation dialog at (958, 660) on //button[@id='todo-45-delete']
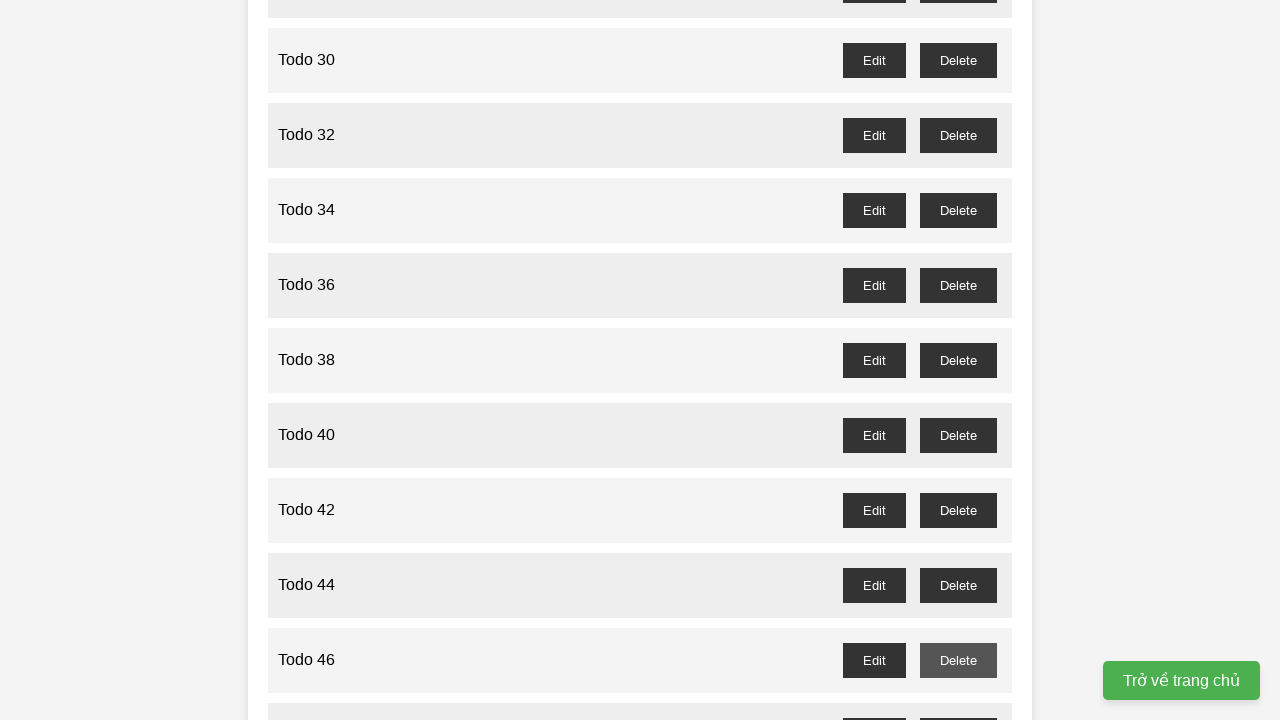

Clicked delete button for odd-numbered todo 47 and accepted confirmation dialog at (958, 703) on //button[@id='todo-47-delete']
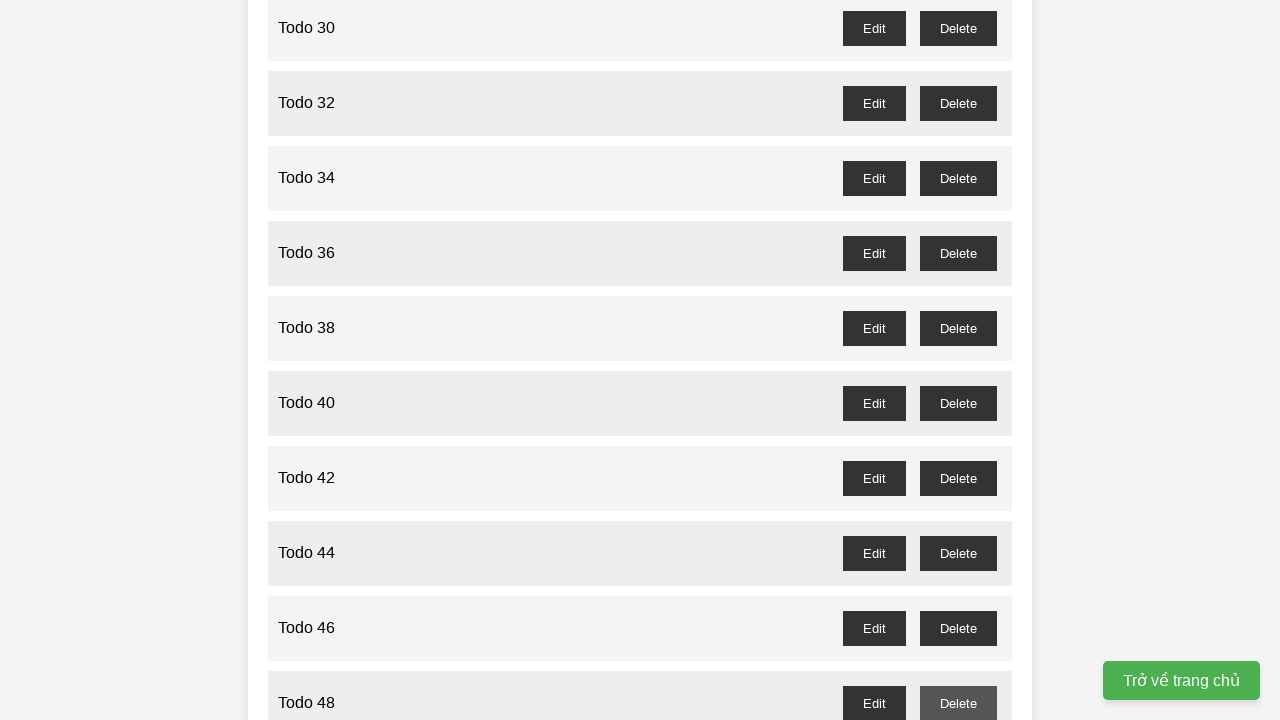

Clicked delete button for odd-numbered todo 49 and accepted confirmation dialog at (958, 360) on //button[@id='todo-49-delete']
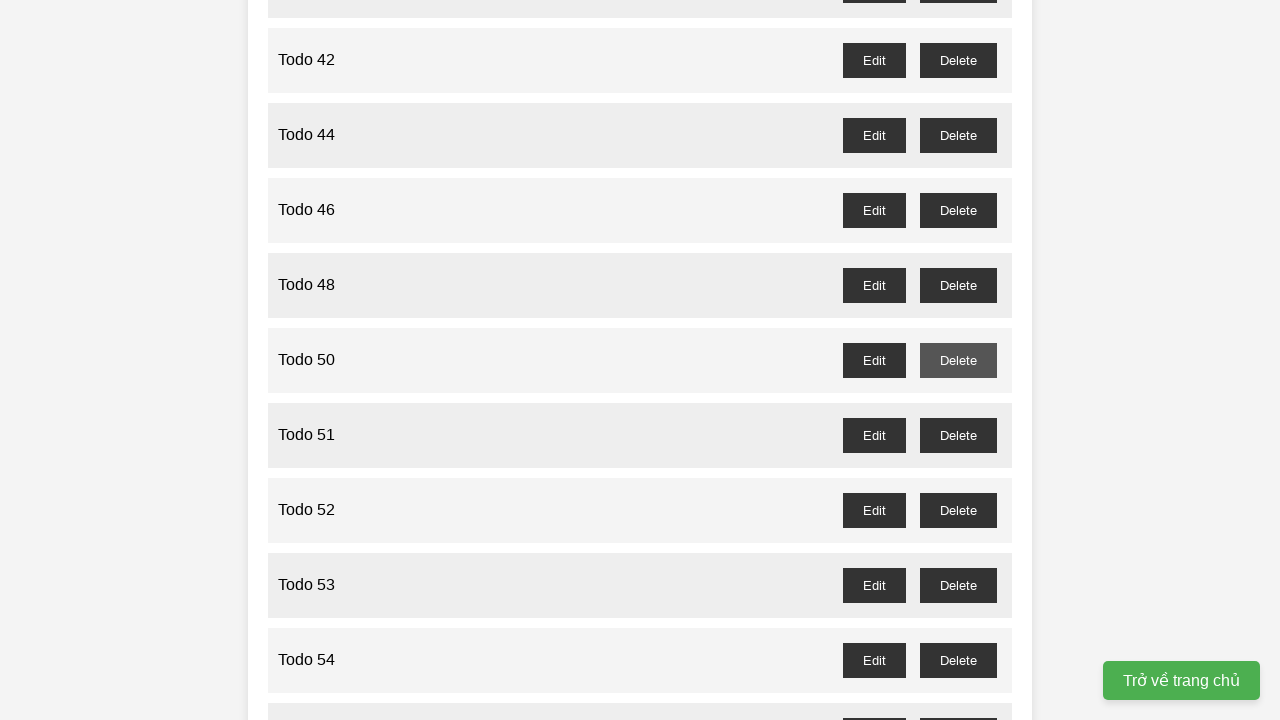

Clicked delete button for odd-numbered todo 51 and accepted confirmation dialog at (958, 435) on //button[@id='todo-51-delete']
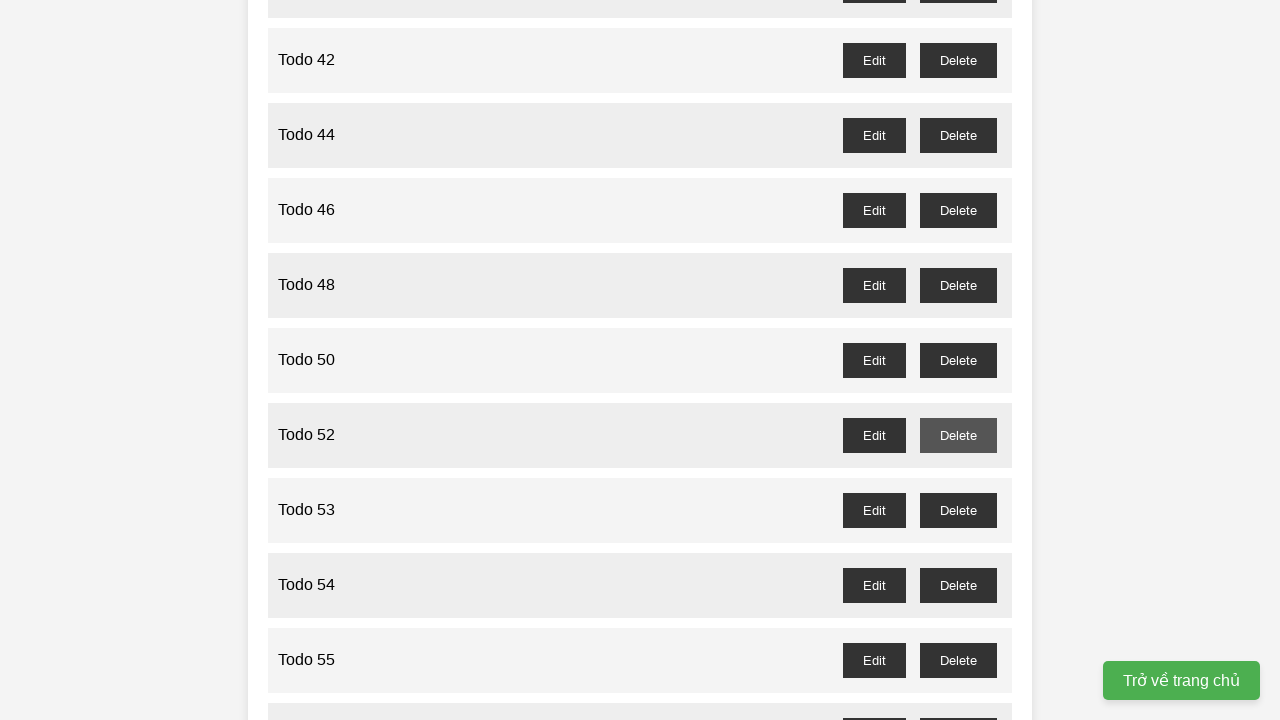

Clicked delete button for odd-numbered todo 53 and accepted confirmation dialog at (958, 510) on //button[@id='todo-53-delete']
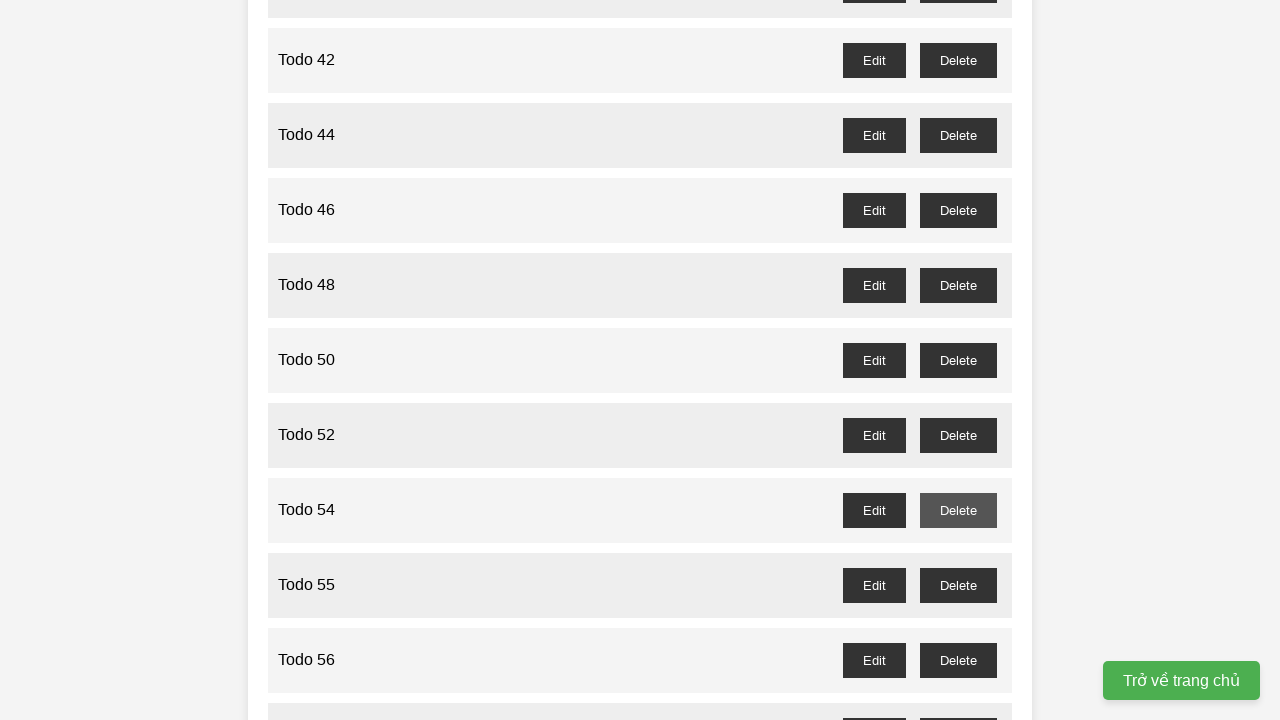

Clicked delete button for odd-numbered todo 55 and accepted confirmation dialog at (958, 585) on //button[@id='todo-55-delete']
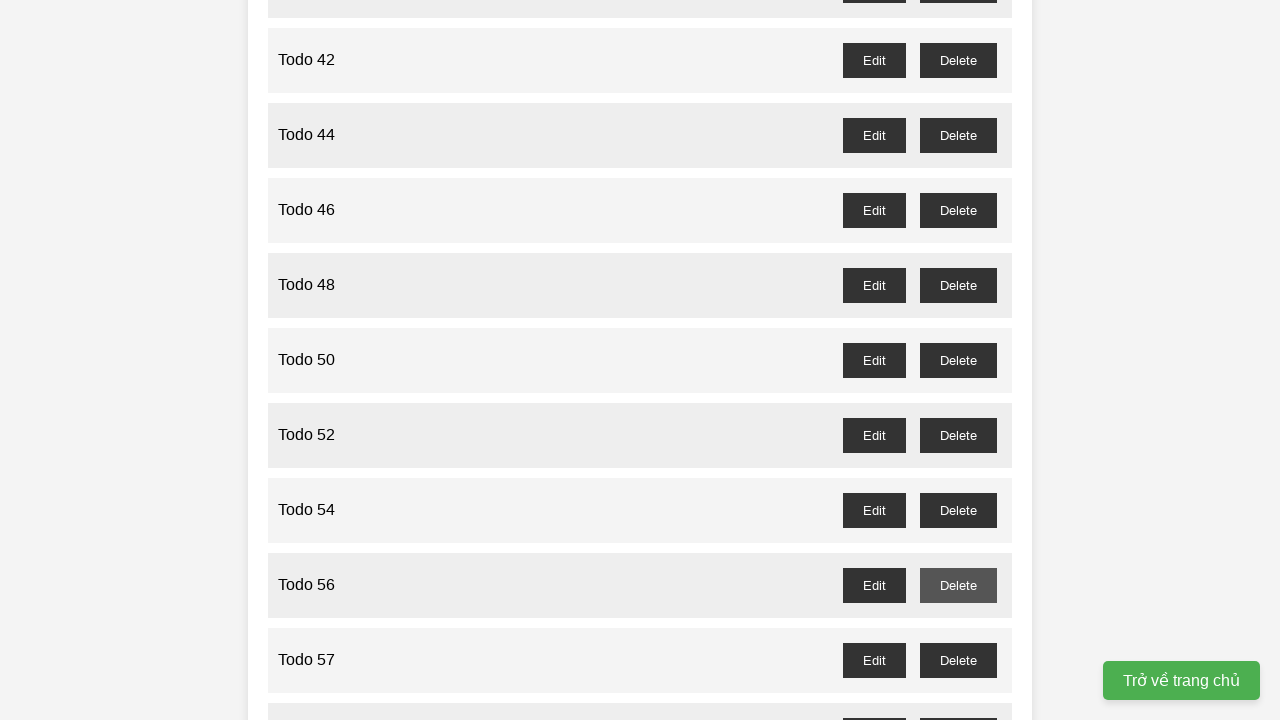

Clicked delete button for odd-numbered todo 57 and accepted confirmation dialog at (958, 660) on //button[@id='todo-57-delete']
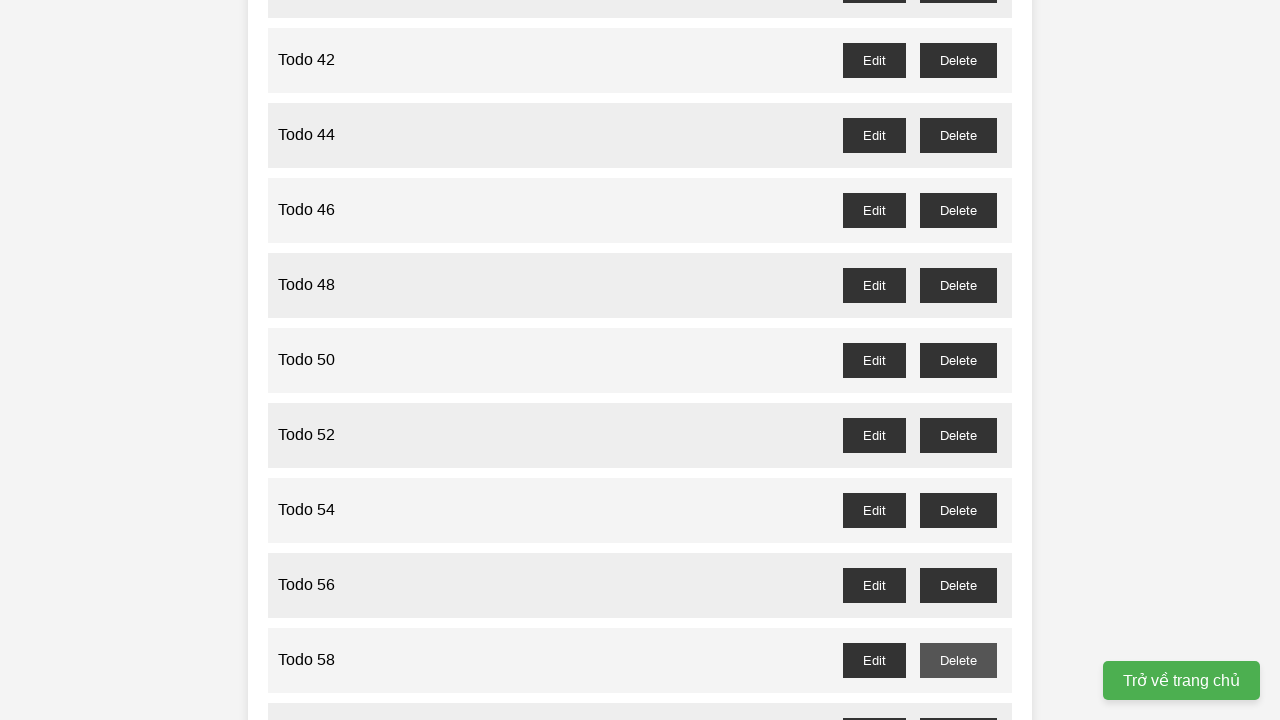

Clicked delete button for odd-numbered todo 59 and accepted confirmation dialog at (958, 703) on //button[@id='todo-59-delete']
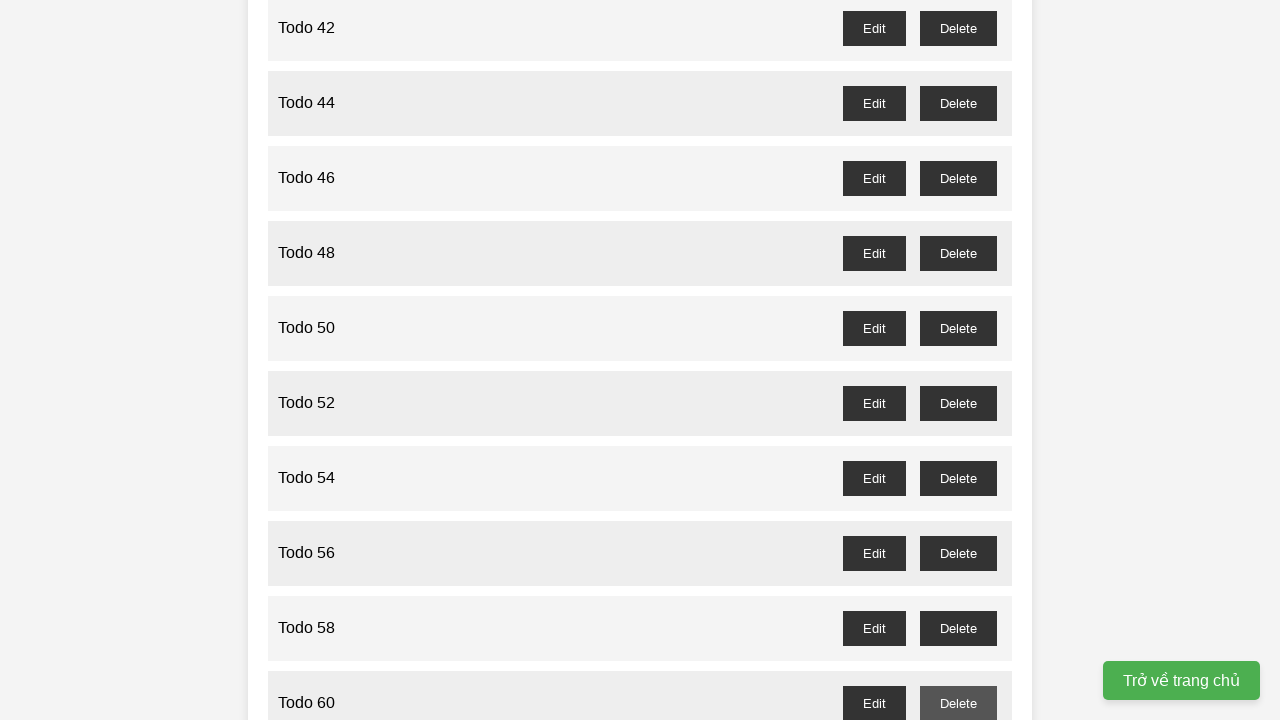

Clicked delete button for odd-numbered todo 61 and accepted confirmation dialog at (958, 360) on //button[@id='todo-61-delete']
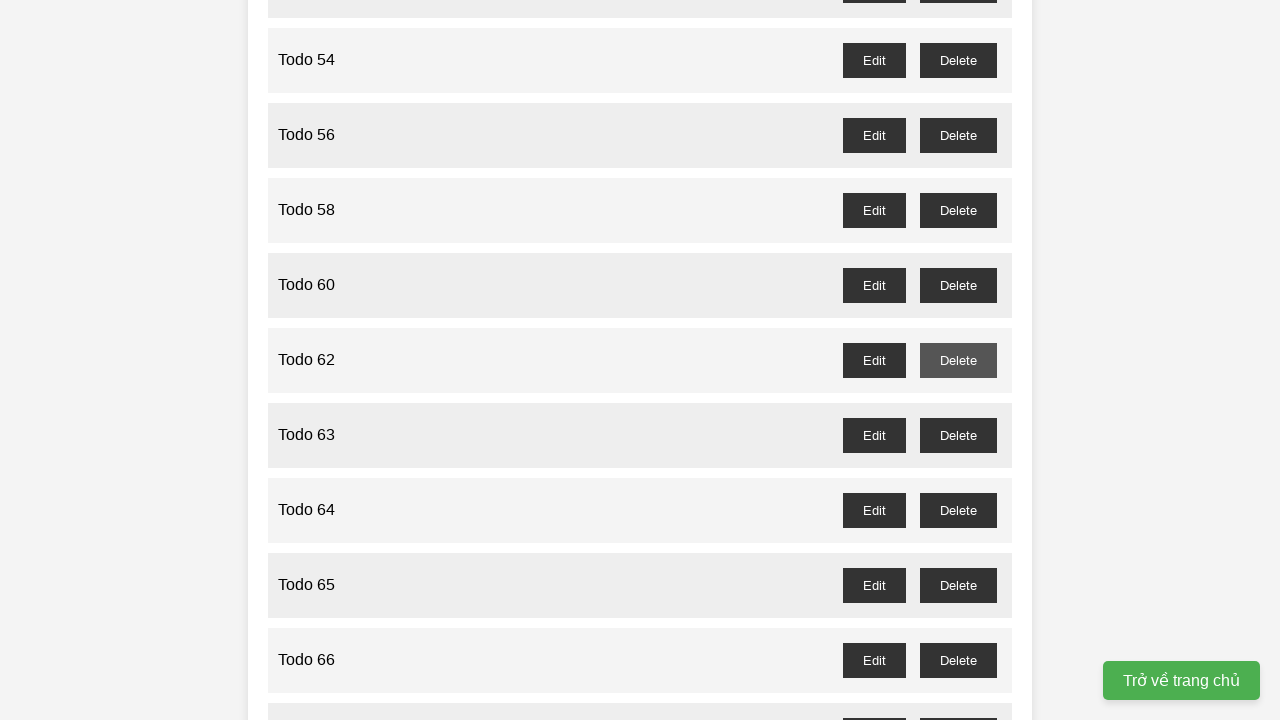

Clicked delete button for odd-numbered todo 63 and accepted confirmation dialog at (958, 435) on //button[@id='todo-63-delete']
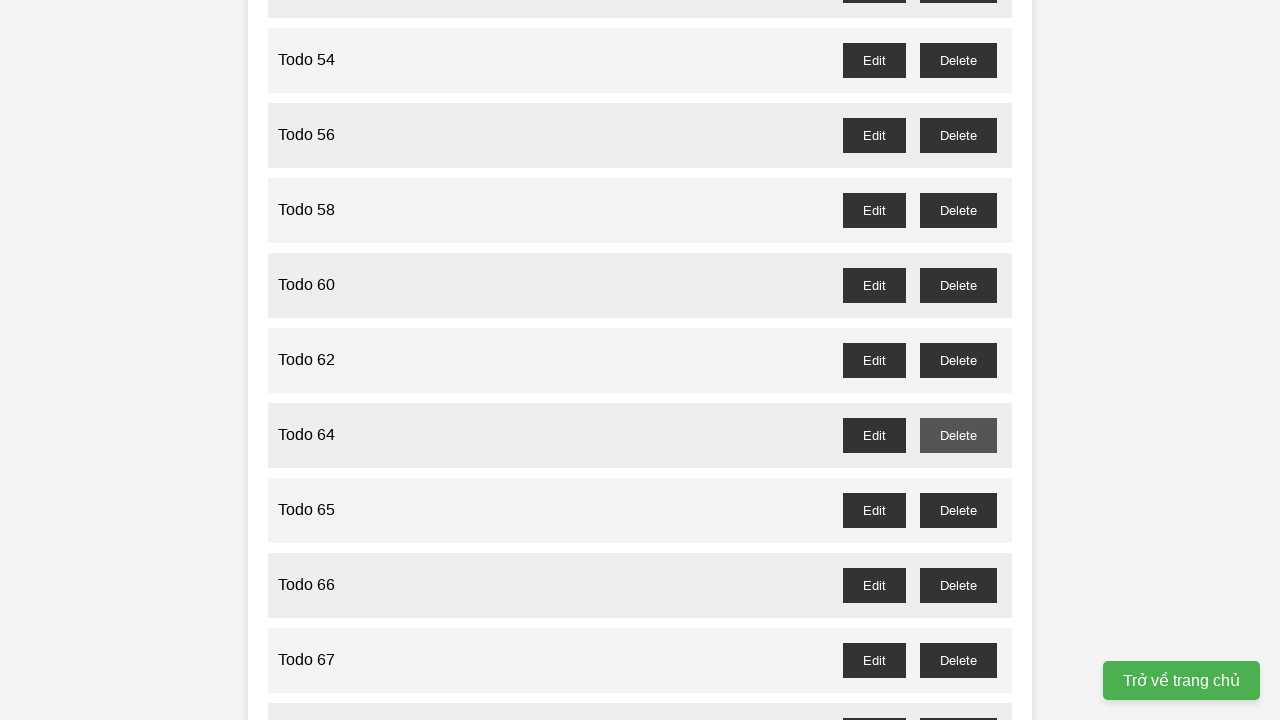

Clicked delete button for odd-numbered todo 65 and accepted confirmation dialog at (958, 510) on //button[@id='todo-65-delete']
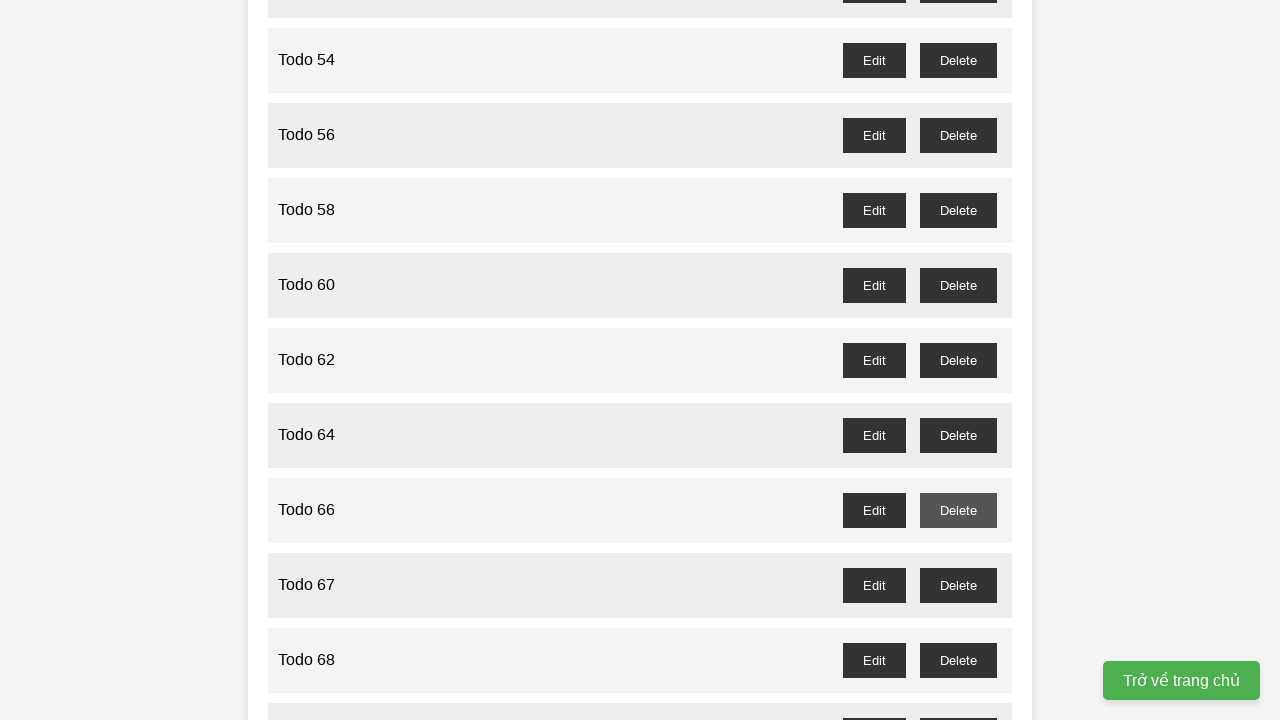

Clicked delete button for odd-numbered todo 67 and accepted confirmation dialog at (958, 585) on //button[@id='todo-67-delete']
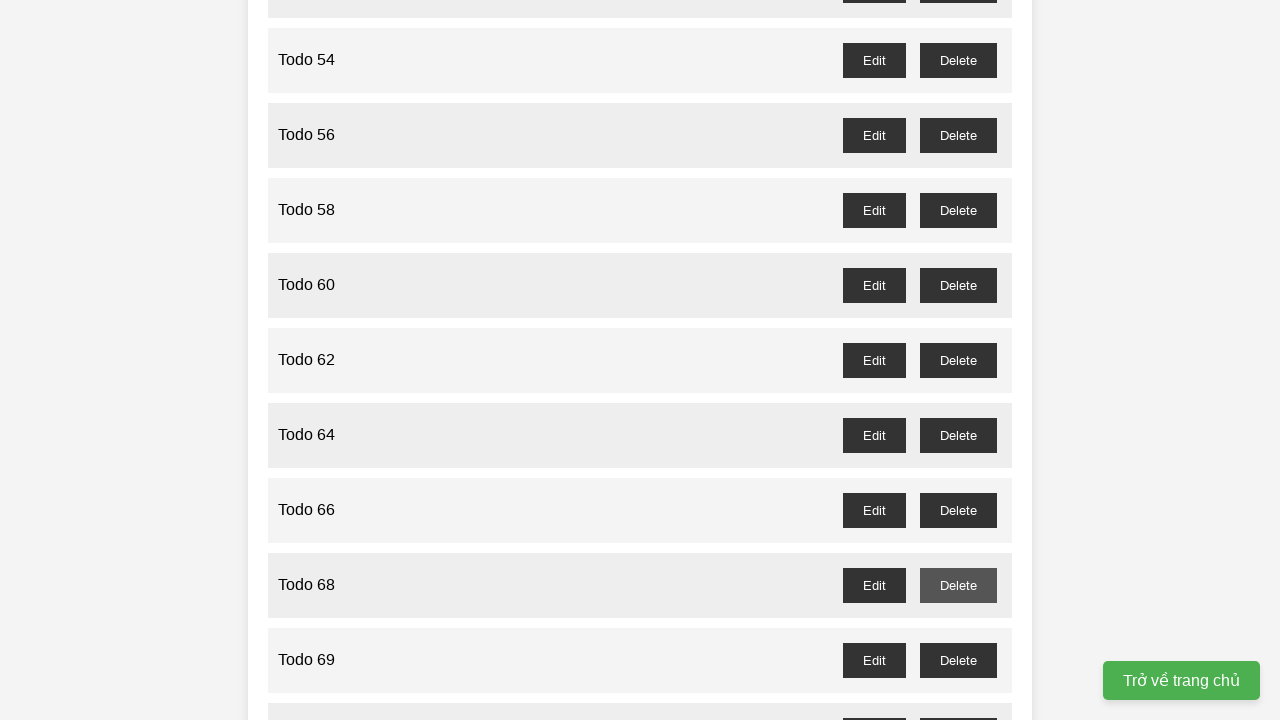

Clicked delete button for odd-numbered todo 69 and accepted confirmation dialog at (958, 660) on //button[@id='todo-69-delete']
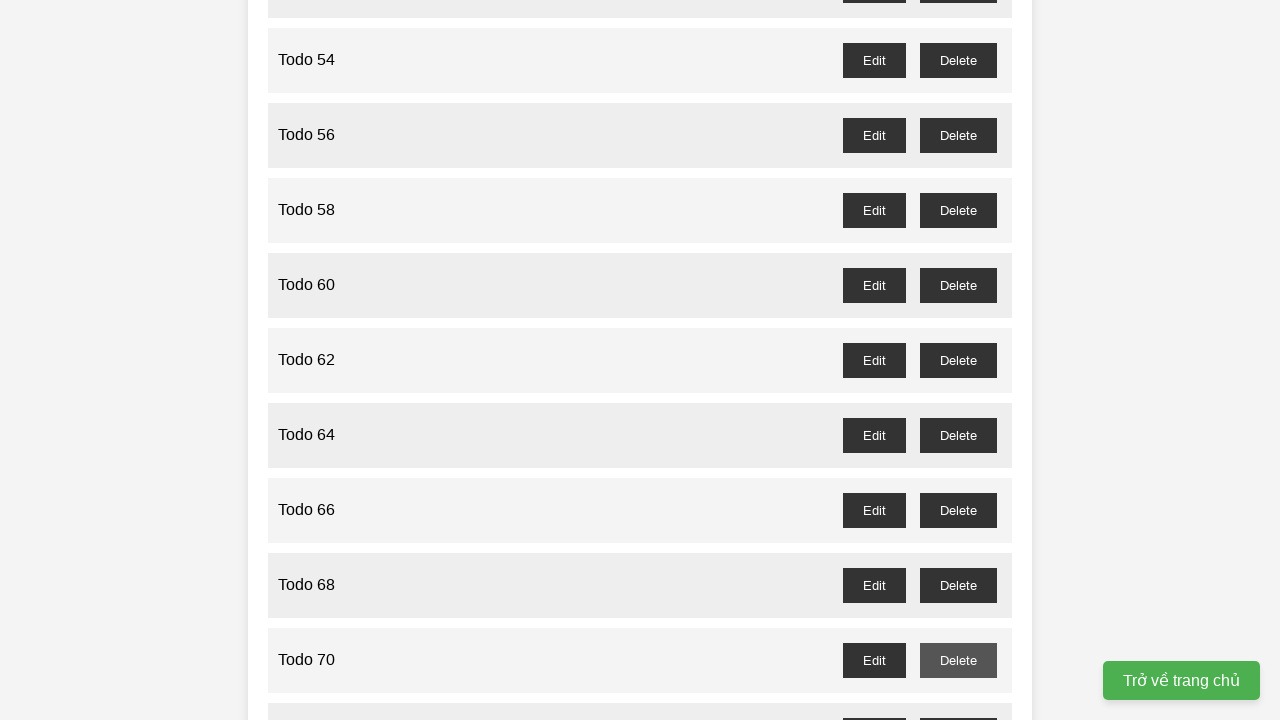

Clicked delete button for odd-numbered todo 71 and accepted confirmation dialog at (958, 703) on //button[@id='todo-71-delete']
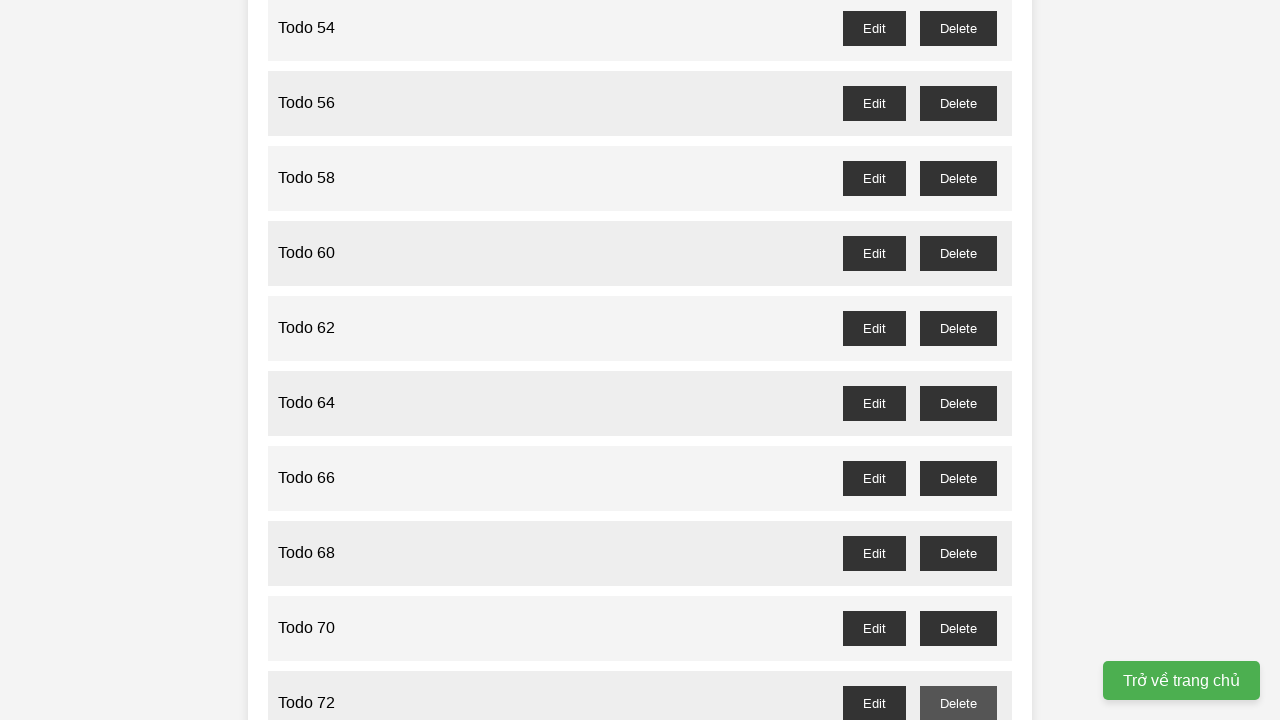

Clicked delete button for odd-numbered todo 73 and accepted confirmation dialog at (958, 360) on //button[@id='todo-73-delete']
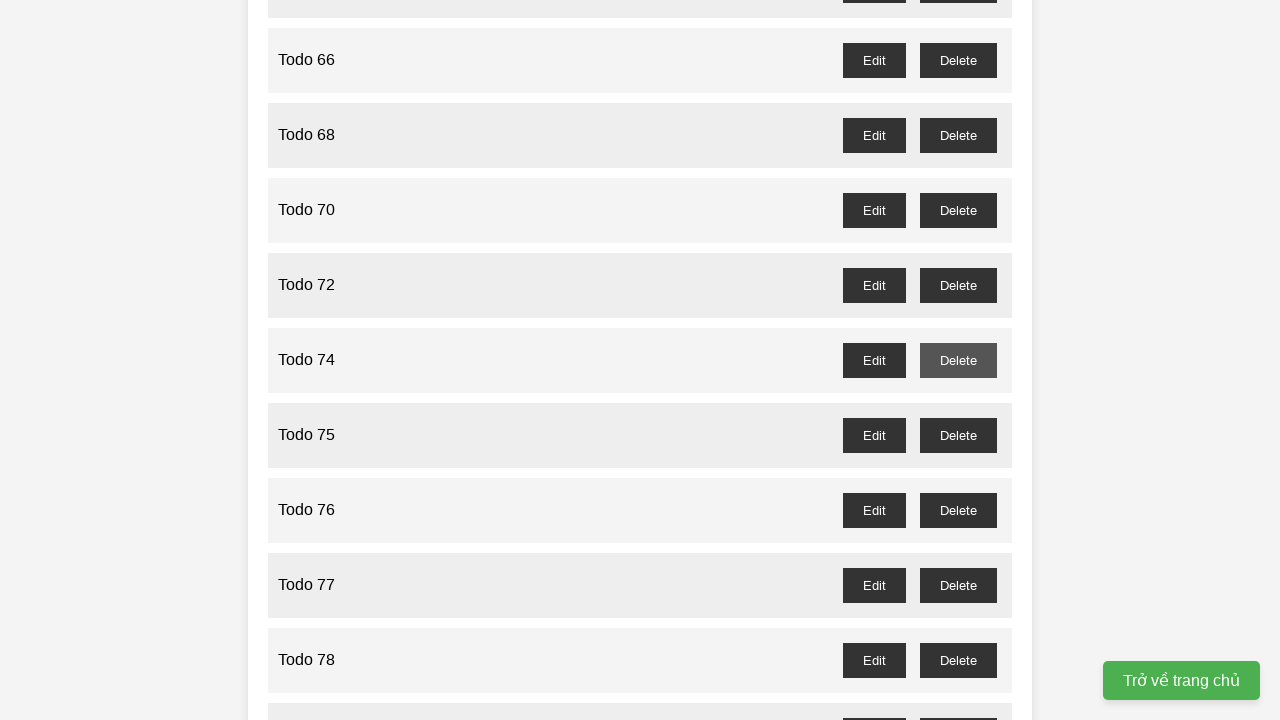

Clicked delete button for odd-numbered todo 75 and accepted confirmation dialog at (958, 435) on //button[@id='todo-75-delete']
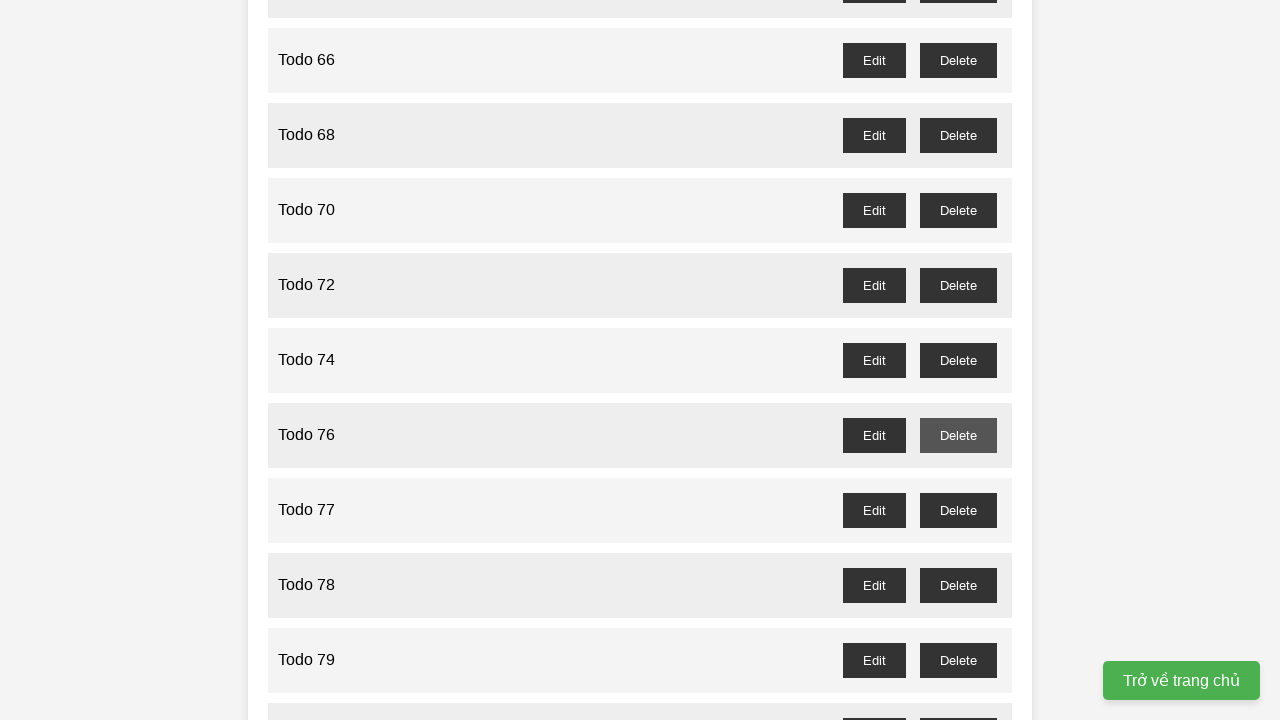

Clicked delete button for odd-numbered todo 77 and accepted confirmation dialog at (958, 510) on //button[@id='todo-77-delete']
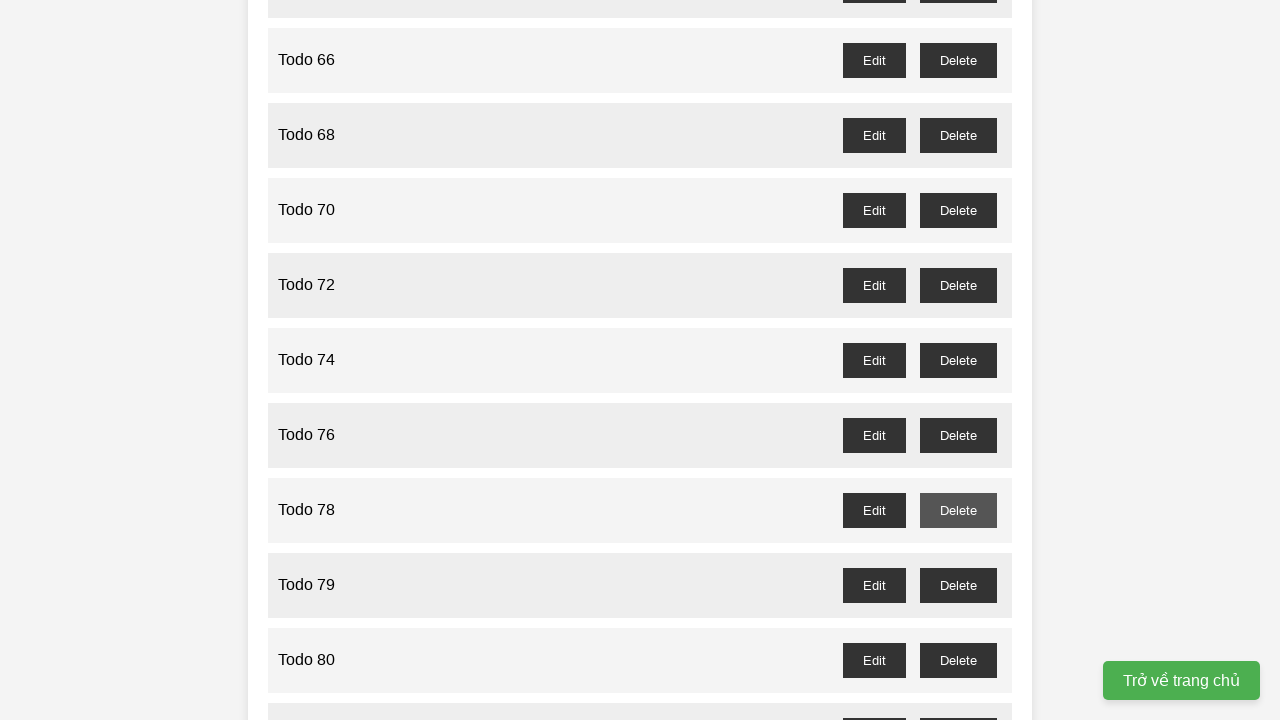

Clicked delete button for odd-numbered todo 79 and accepted confirmation dialog at (958, 585) on //button[@id='todo-79-delete']
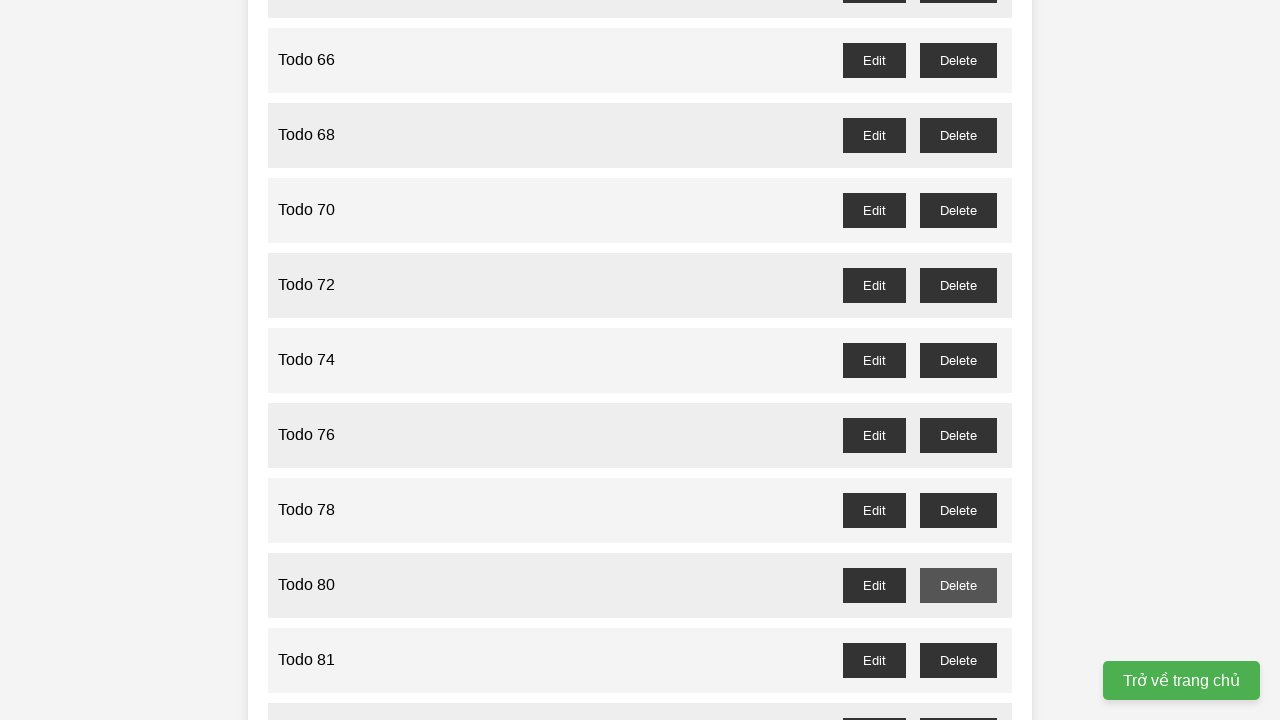

Clicked delete button for odd-numbered todo 81 and accepted confirmation dialog at (958, 660) on //button[@id='todo-81-delete']
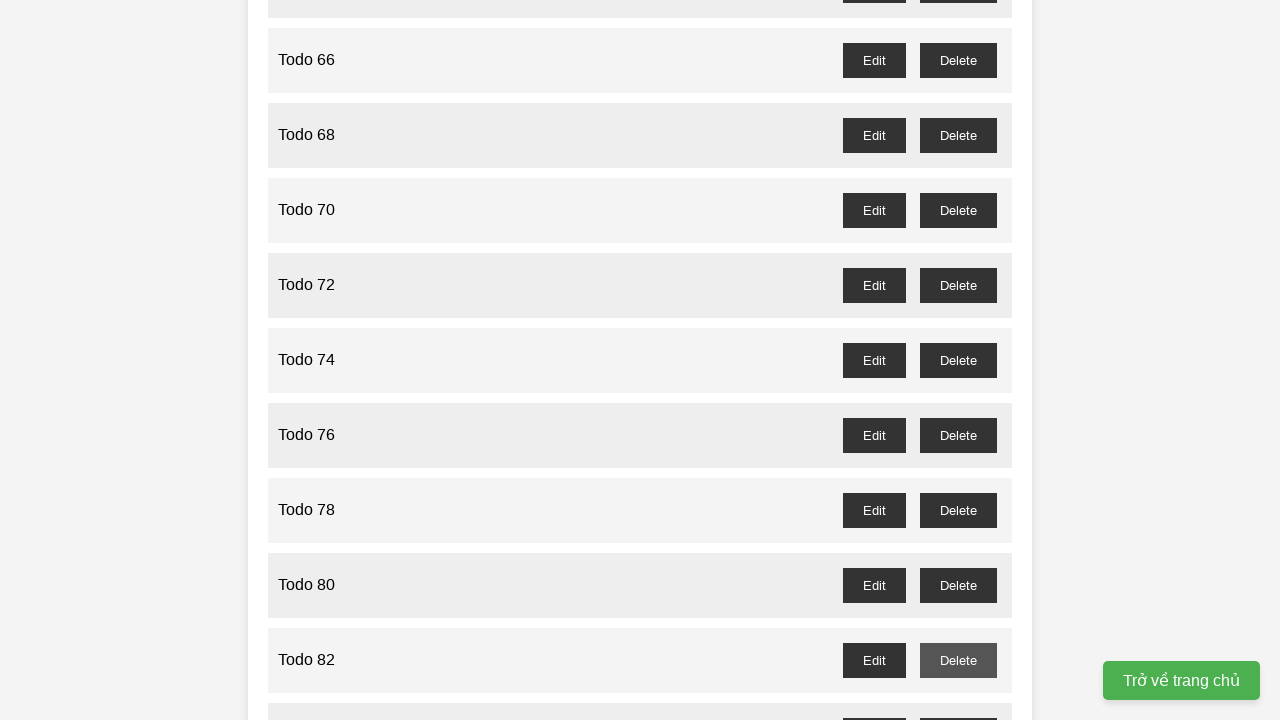

Clicked delete button for odd-numbered todo 83 and accepted confirmation dialog at (958, 703) on //button[@id='todo-83-delete']
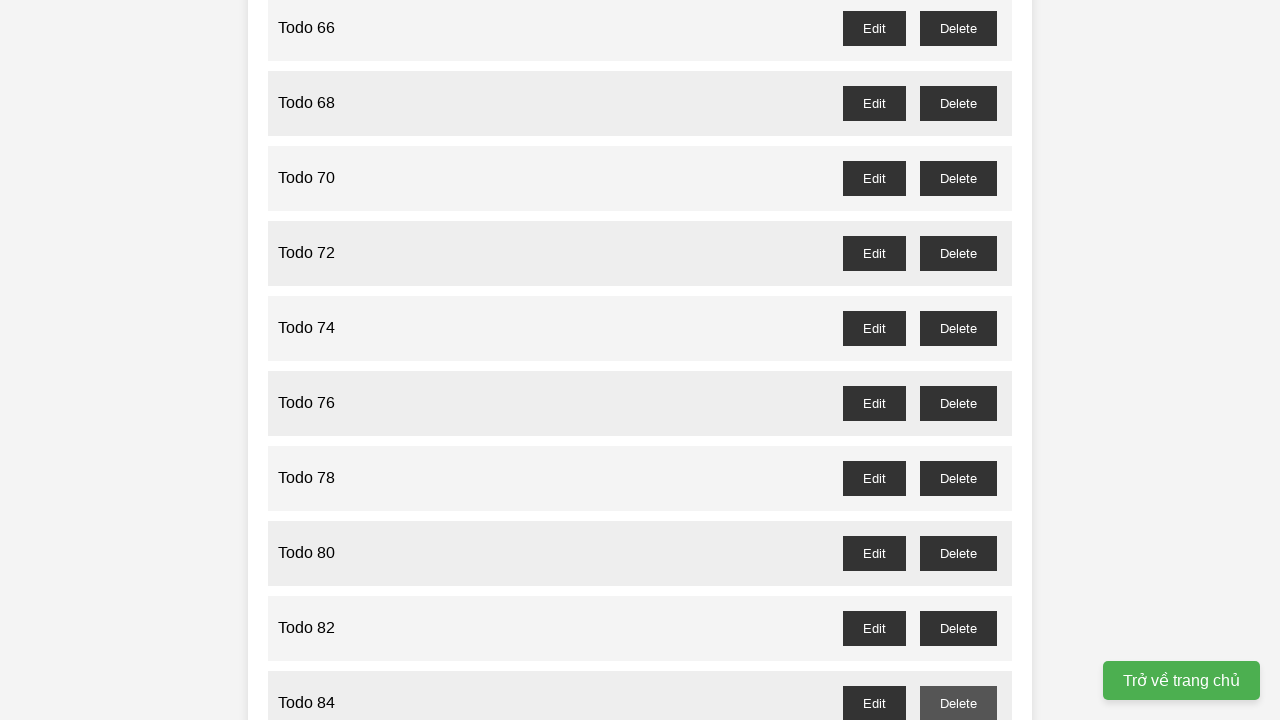

Clicked delete button for odd-numbered todo 85 and accepted confirmation dialog at (958, 360) on //button[@id='todo-85-delete']
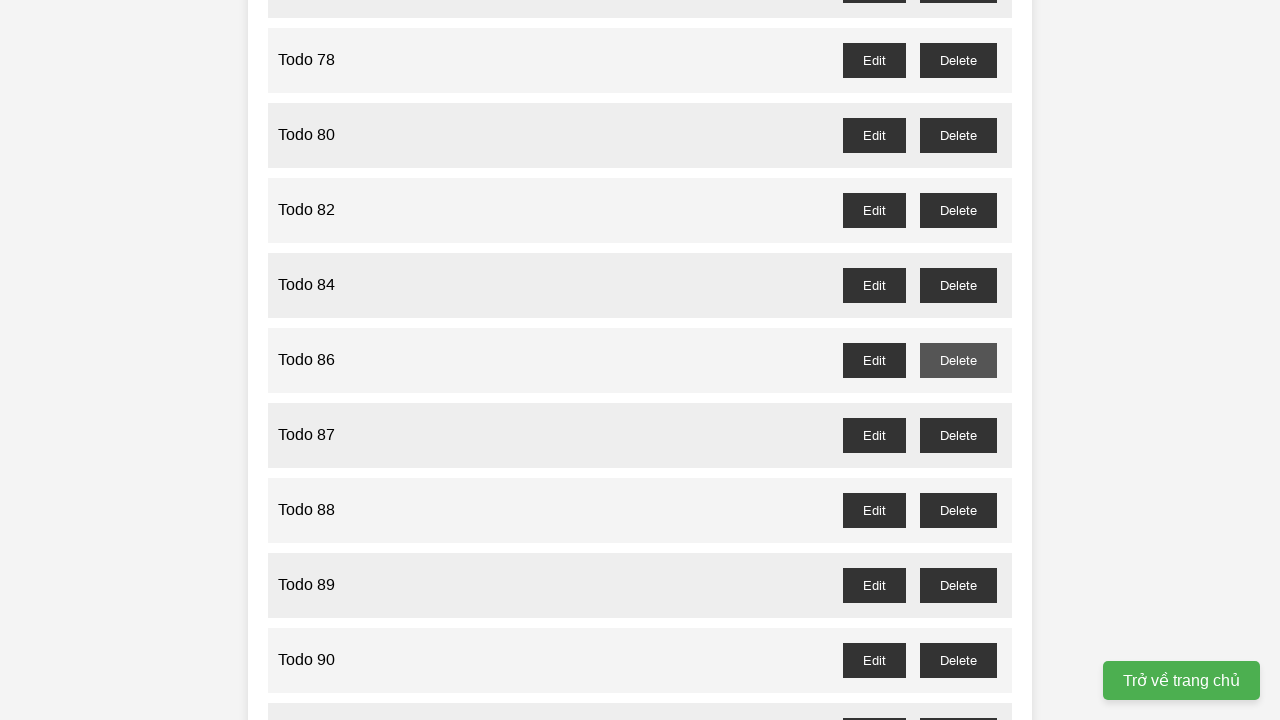

Clicked delete button for odd-numbered todo 87 and accepted confirmation dialog at (958, 435) on //button[@id='todo-87-delete']
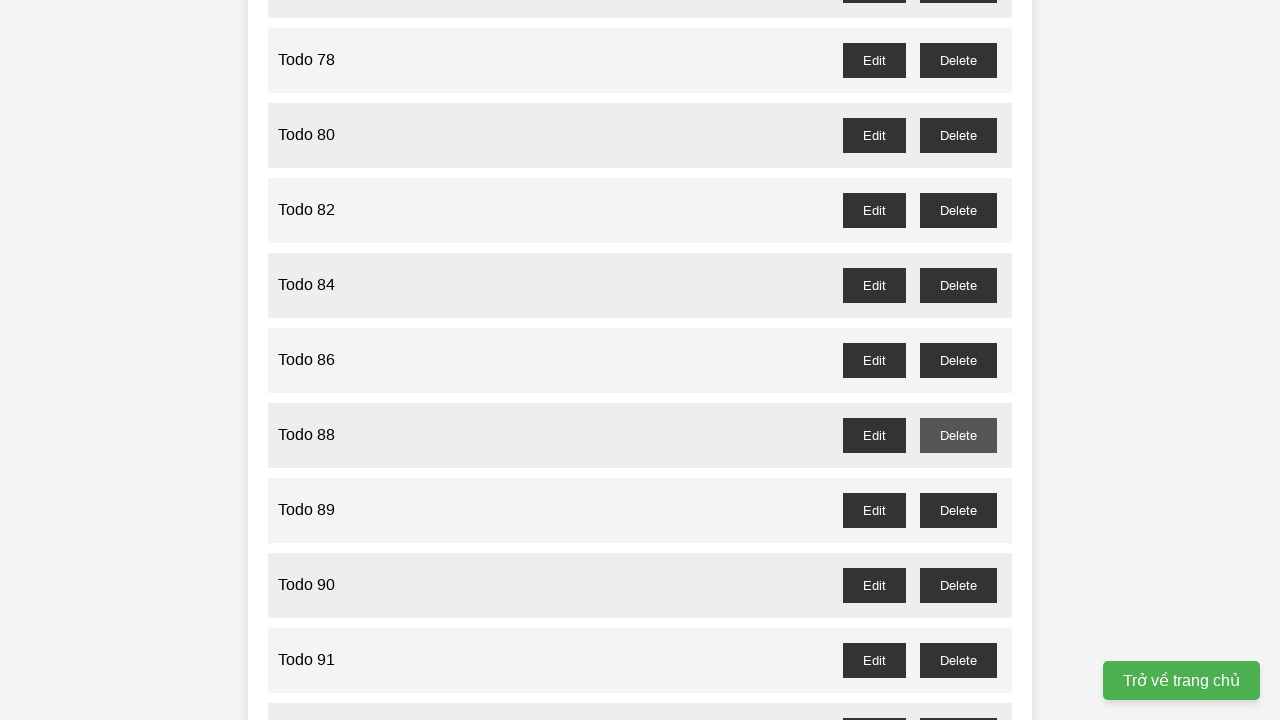

Clicked delete button for odd-numbered todo 89 and accepted confirmation dialog at (958, 510) on //button[@id='todo-89-delete']
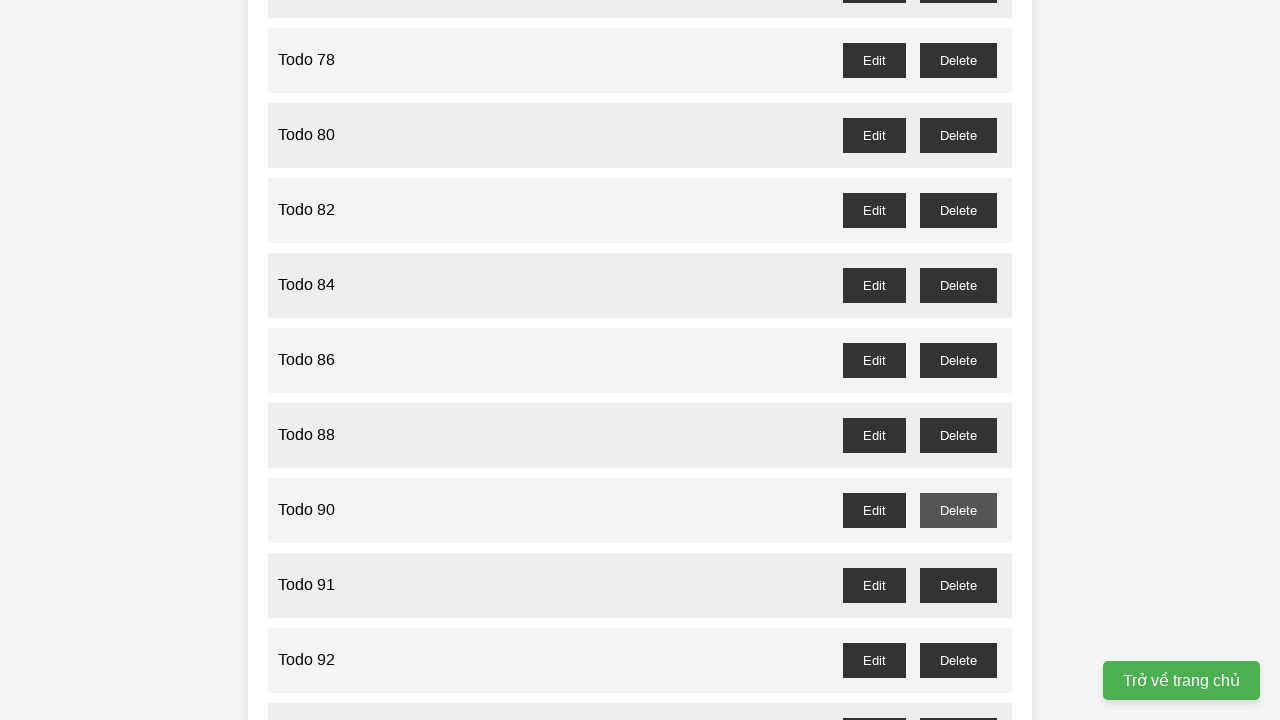

Clicked delete button for odd-numbered todo 91 and accepted confirmation dialog at (958, 585) on //button[@id='todo-91-delete']
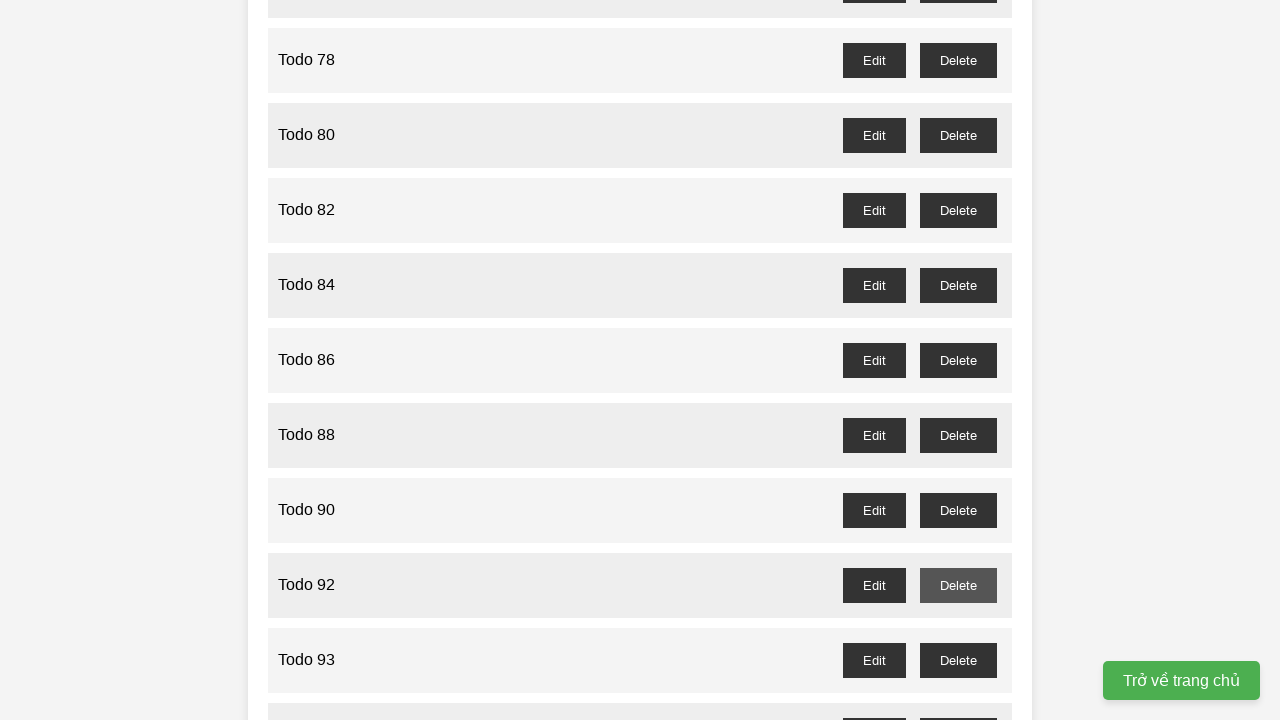

Clicked delete button for odd-numbered todo 93 and accepted confirmation dialog at (958, 660) on //button[@id='todo-93-delete']
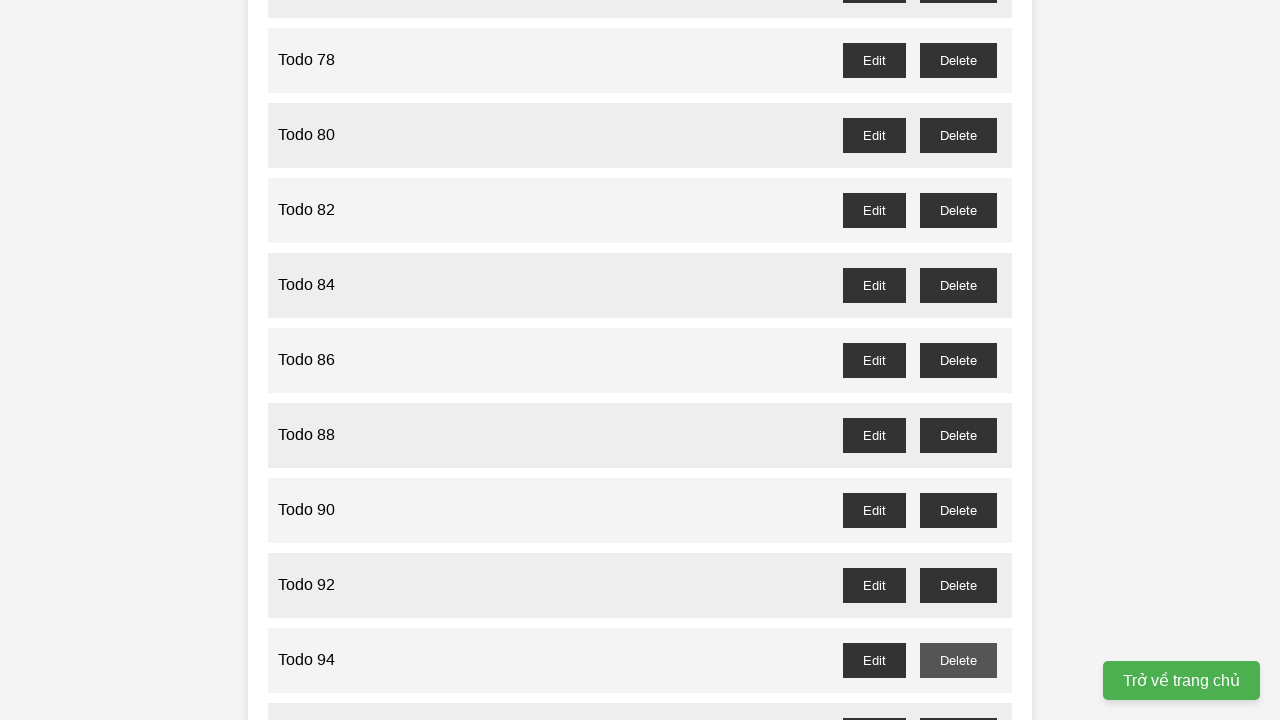

Clicked delete button for odd-numbered todo 95 and accepted confirmation dialog at (958, 703) on //button[@id='todo-95-delete']
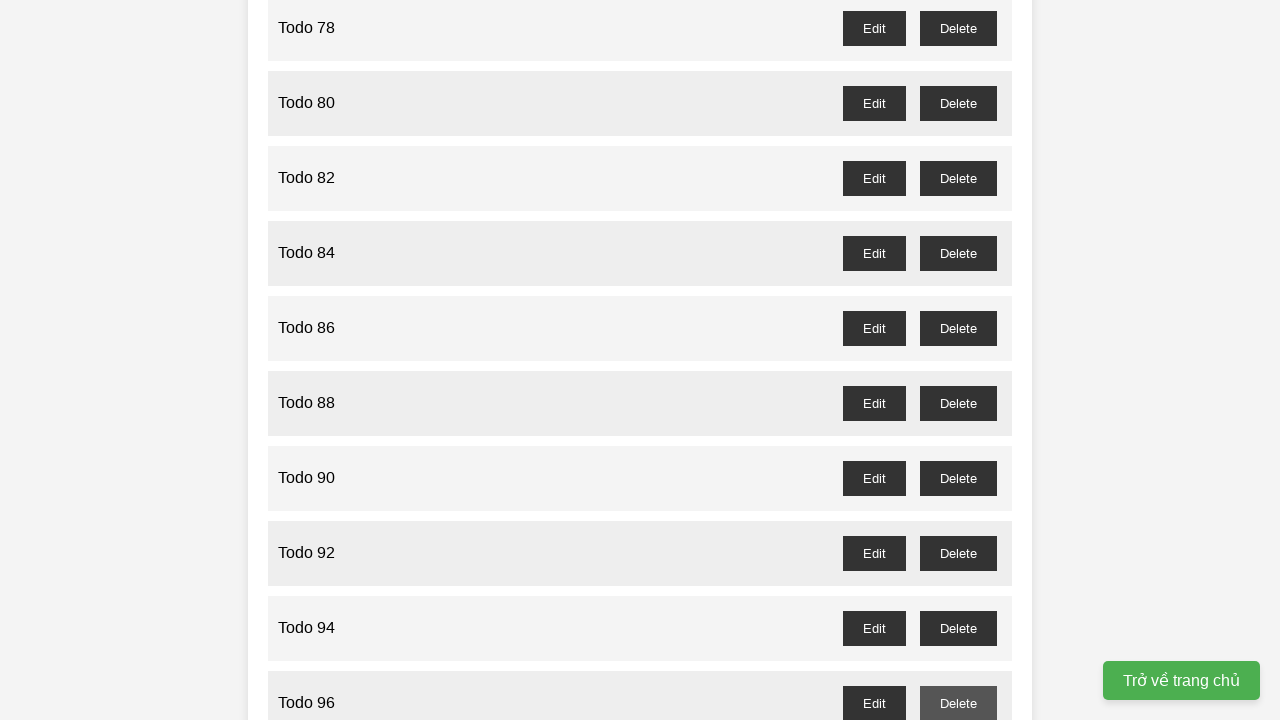

Clicked delete button for odd-numbered todo 97 and accepted confirmation dialog at (958, 406) on //button[@id='todo-97-delete']
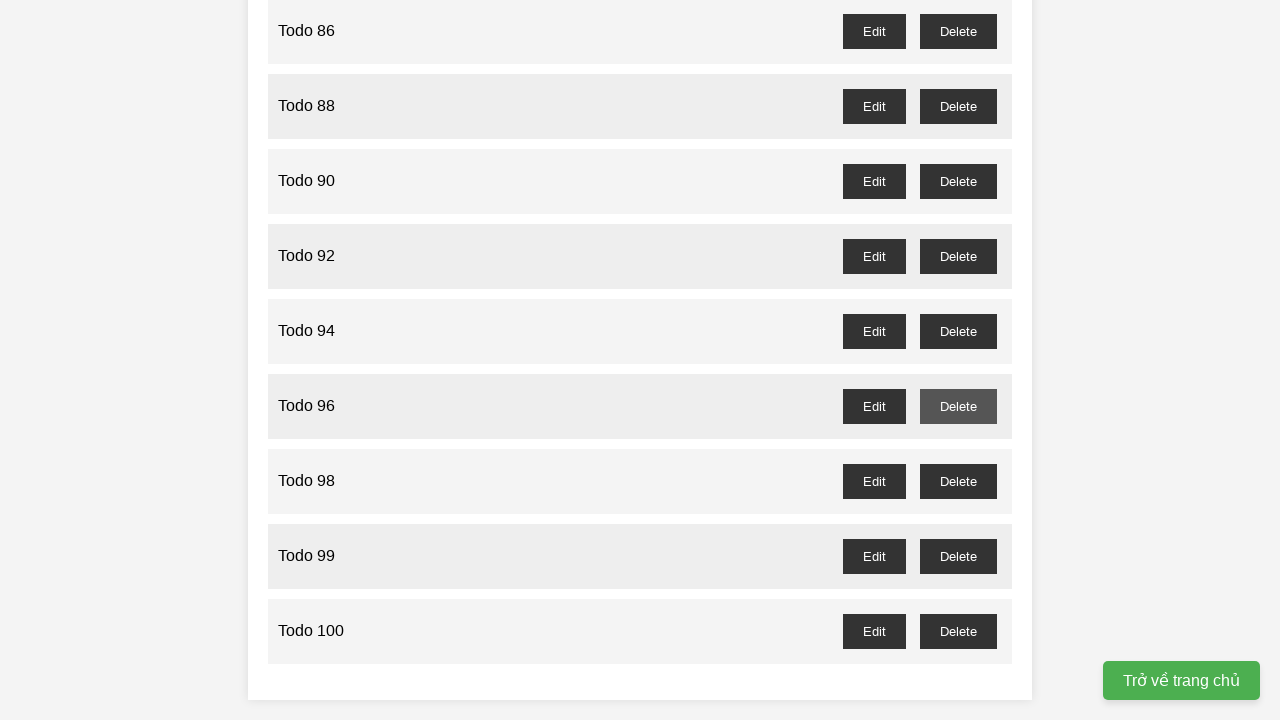

Clicked delete button for odd-numbered todo 99 and accepted confirmation dialog at (958, 556) on //button[@id='todo-99-delete']
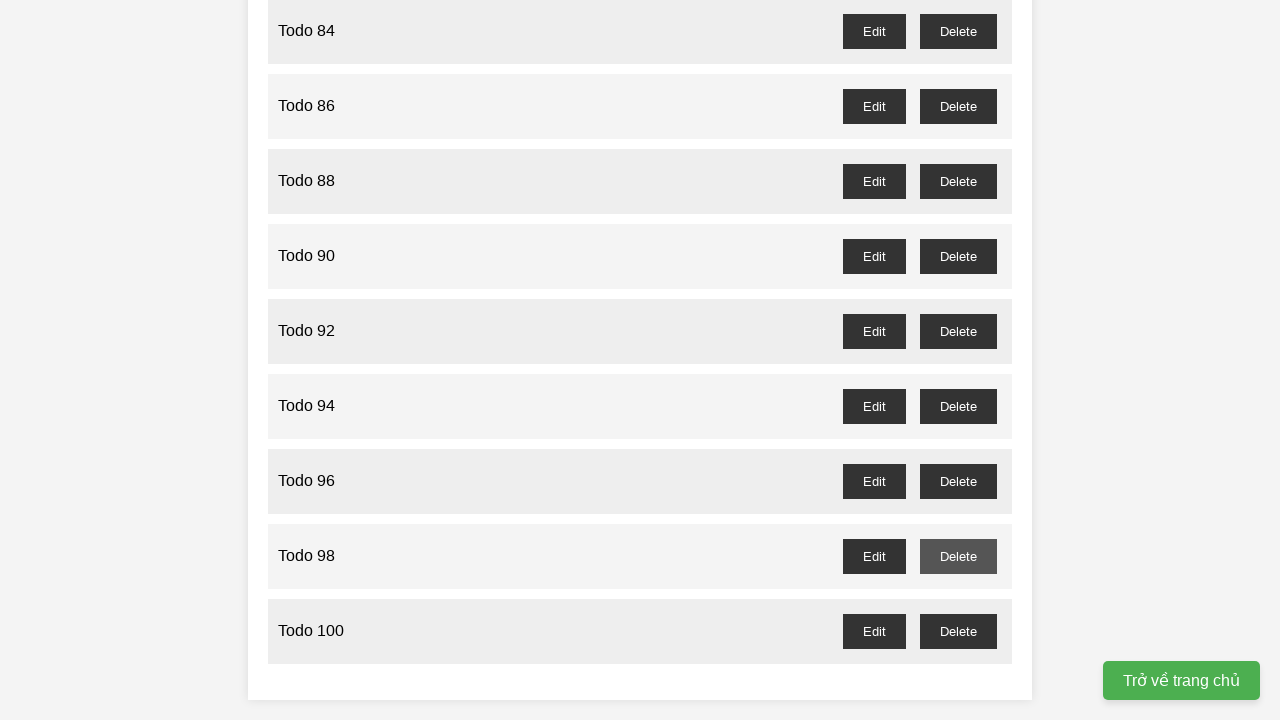

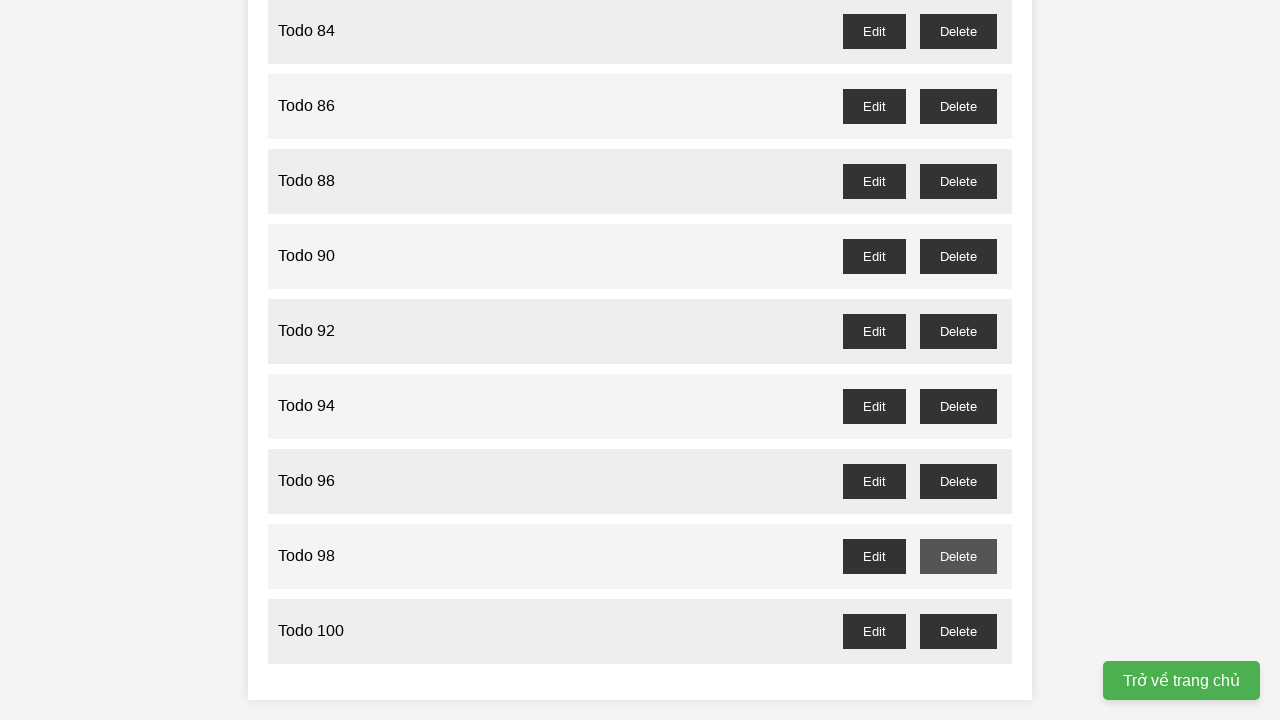